Tests checkbox functionality by navigating to the checkboxes page and clicking both checkboxes multiple times in a loop

Starting URL: http://the-internet.herokuapp.com/

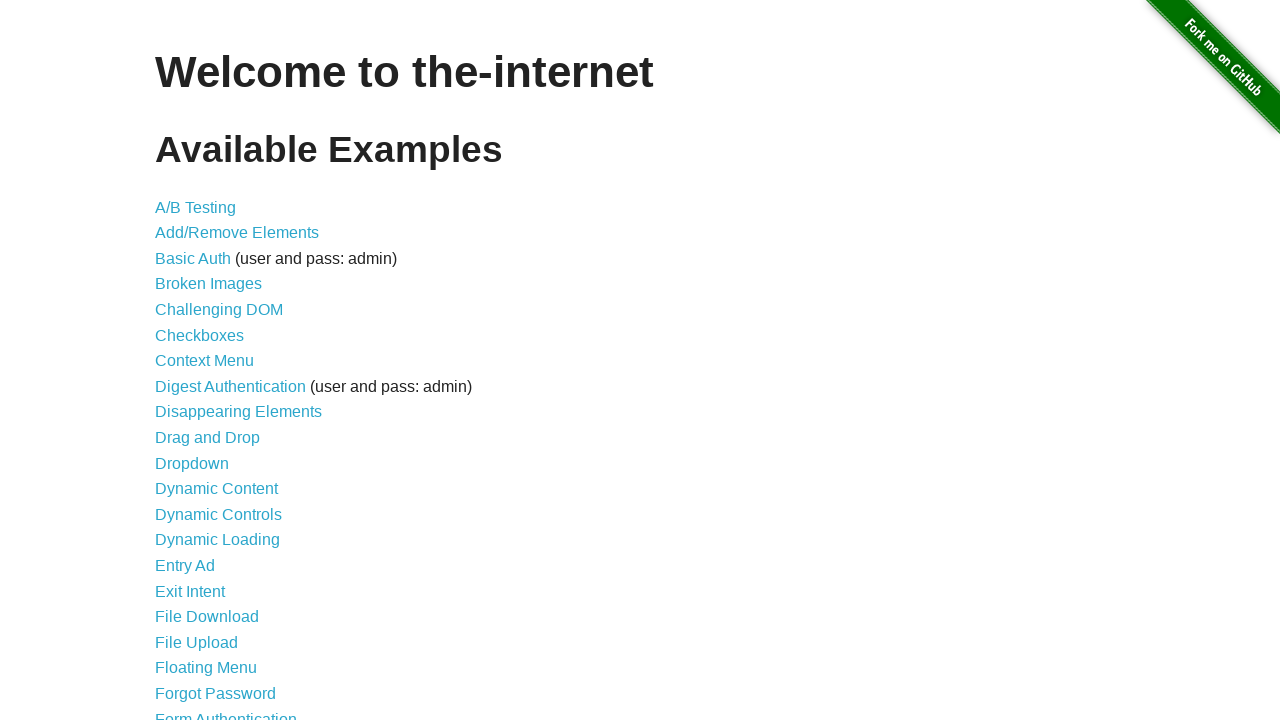

Clicked the Checkboxes link at (200, 335) on a[href='/checkboxes']
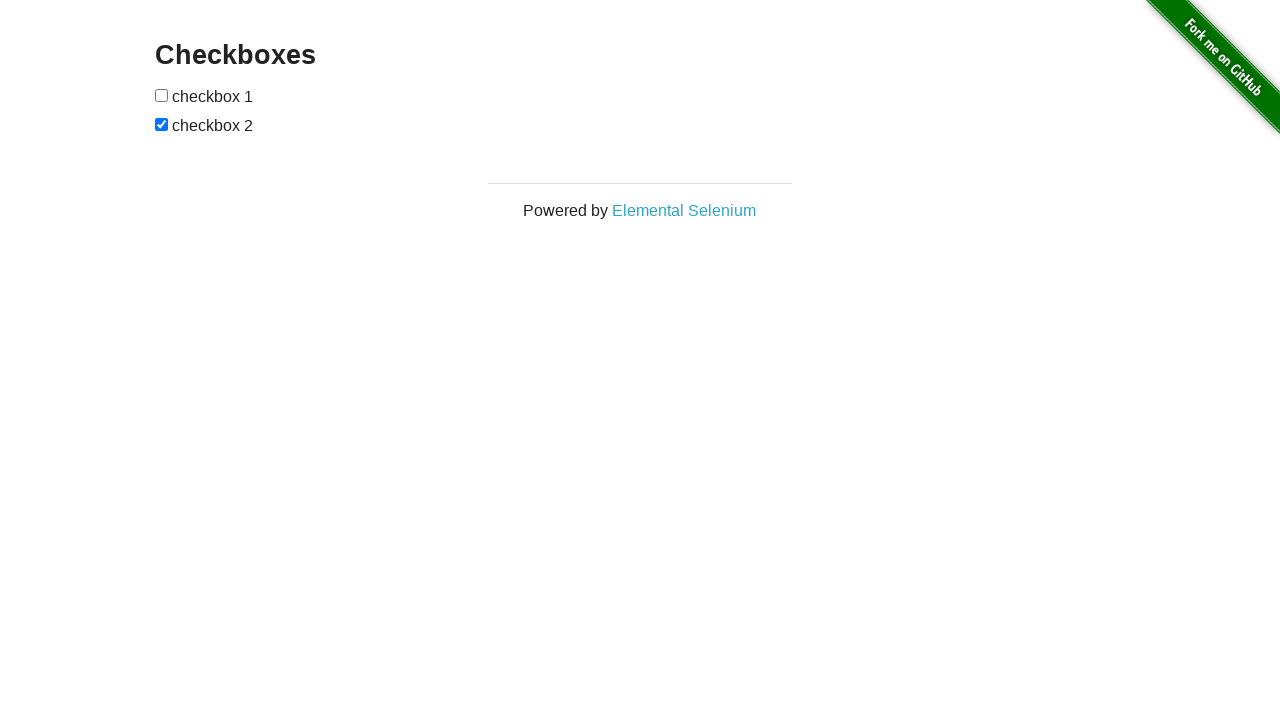

Clicked upper checkbox (iteration 1) at (162, 95) on #checkboxes input:nth-child(1)
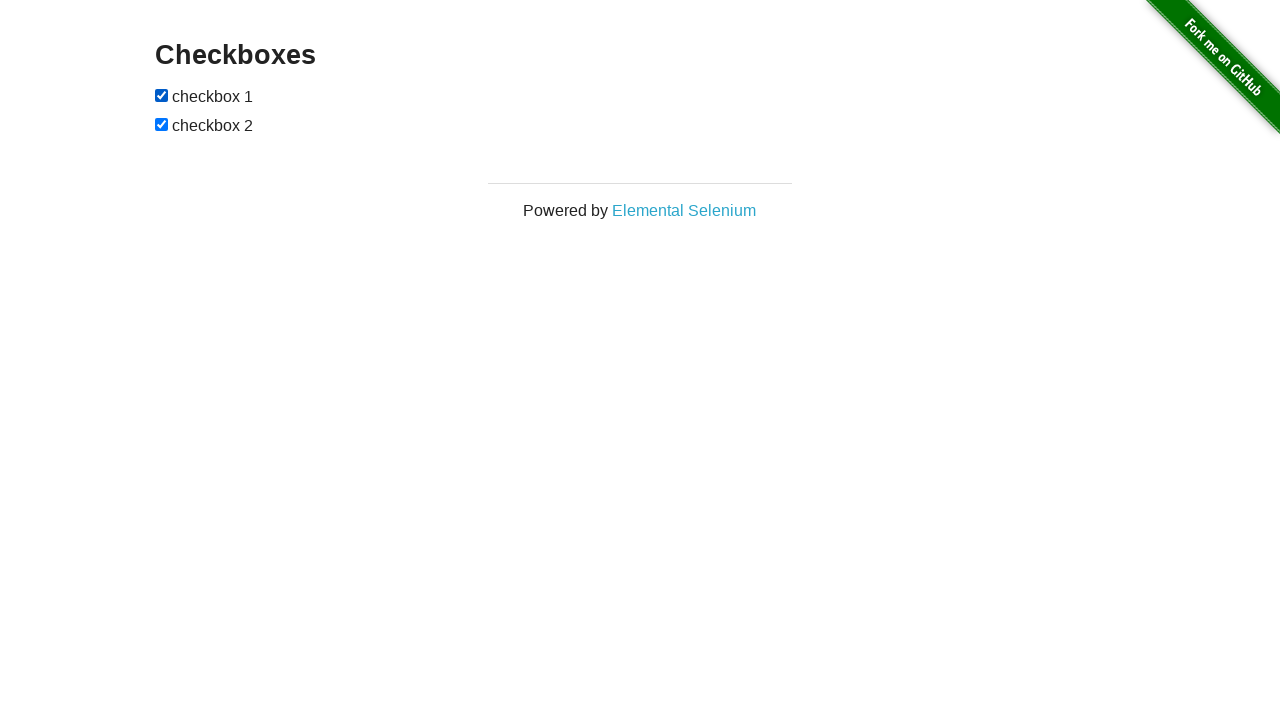

Clicked lower checkbox (iteration 1) at (162, 124) on #checkboxes input:nth-child(3)
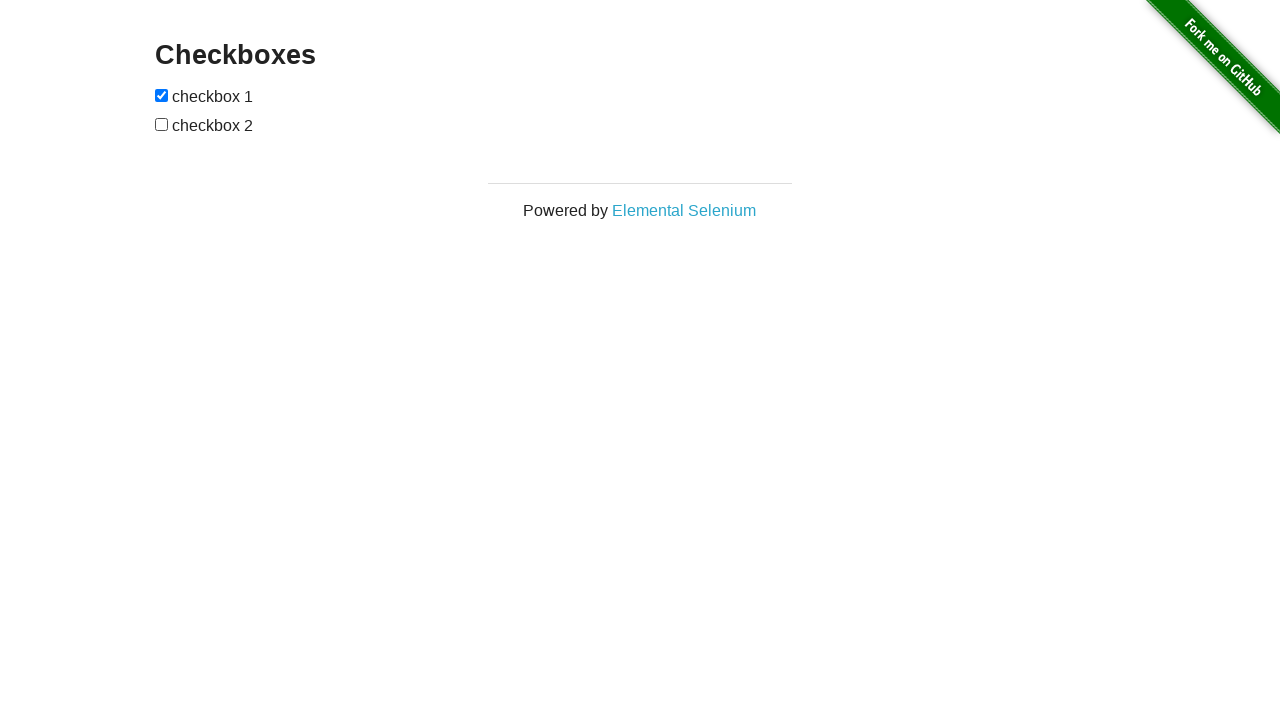

Clicked upper checkbox (iteration 2) at (162, 95) on #checkboxes input:nth-child(1)
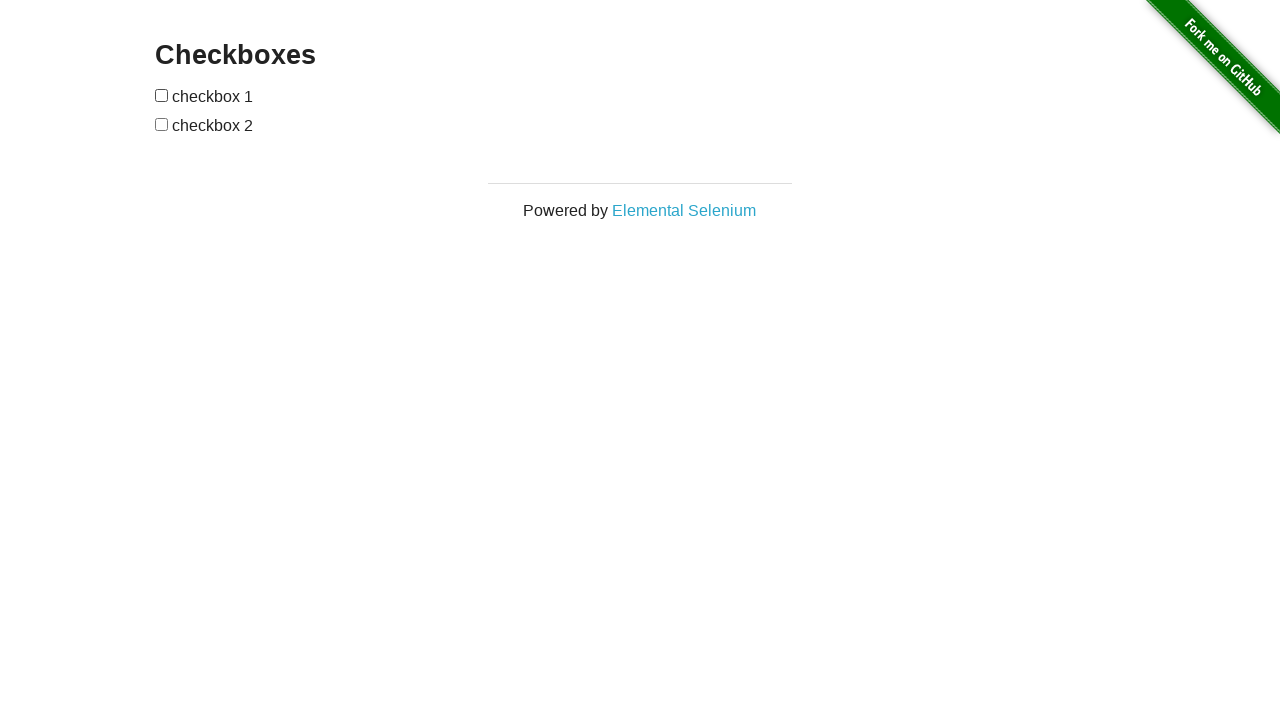

Clicked lower checkbox (iteration 2) at (162, 124) on #checkboxes input:nth-child(3)
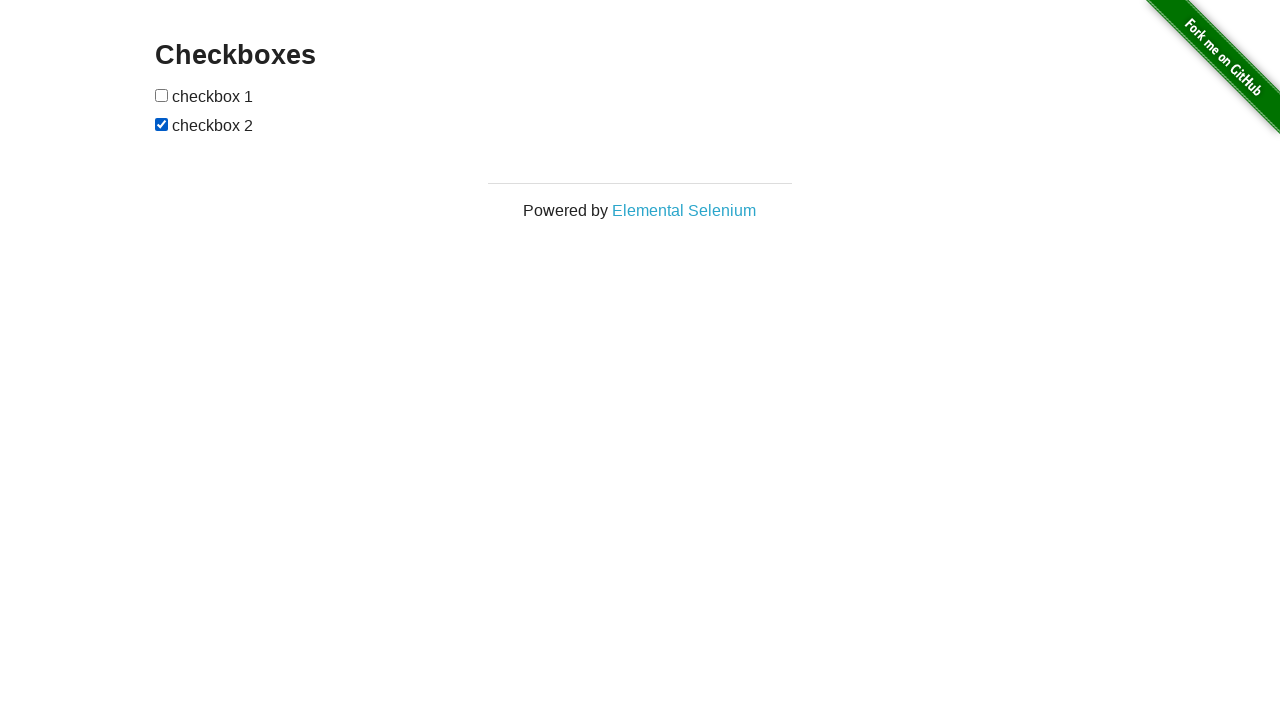

Clicked upper checkbox (iteration 3) at (162, 95) on #checkboxes input:nth-child(1)
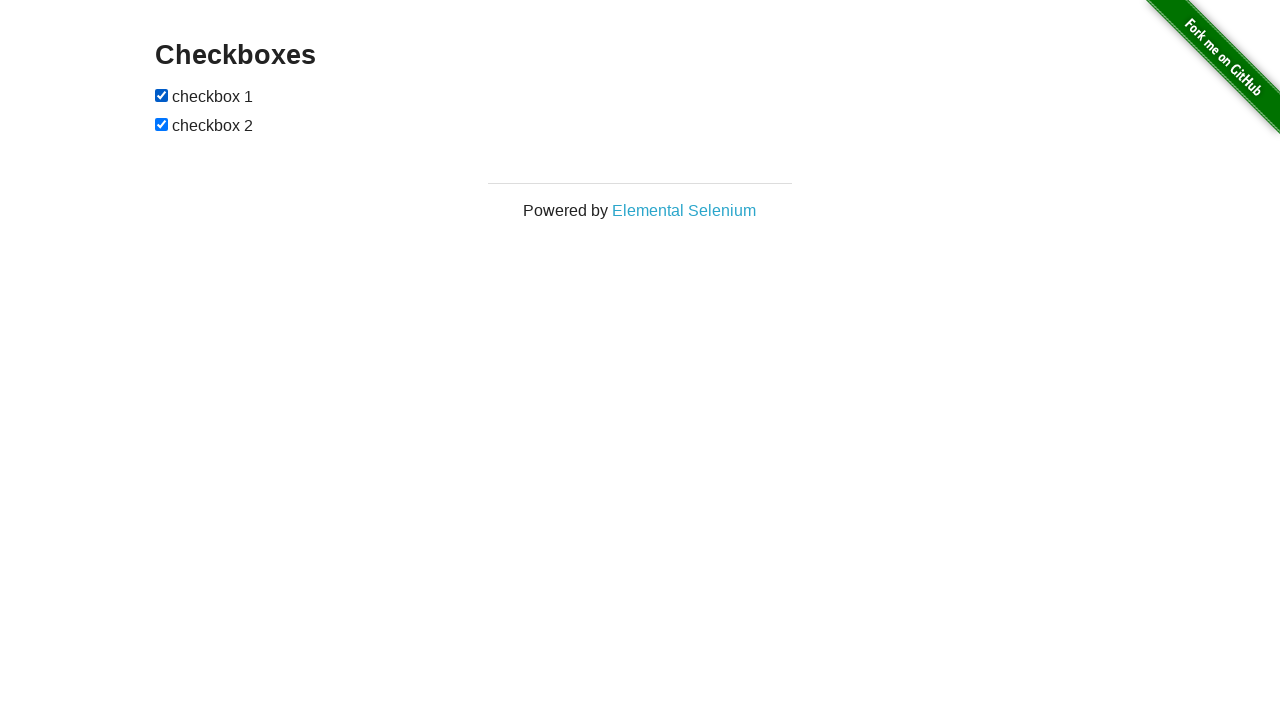

Clicked lower checkbox (iteration 3) at (162, 124) on #checkboxes input:nth-child(3)
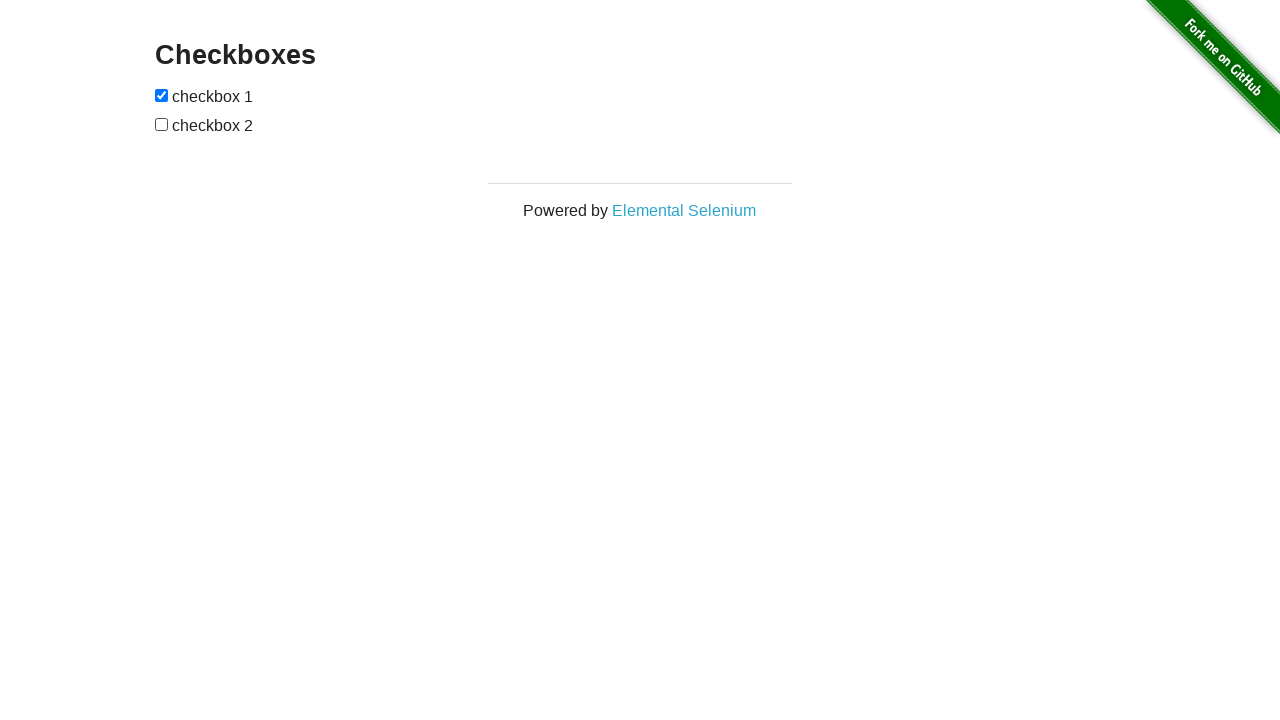

Clicked upper checkbox (iteration 4) at (162, 95) on #checkboxes input:nth-child(1)
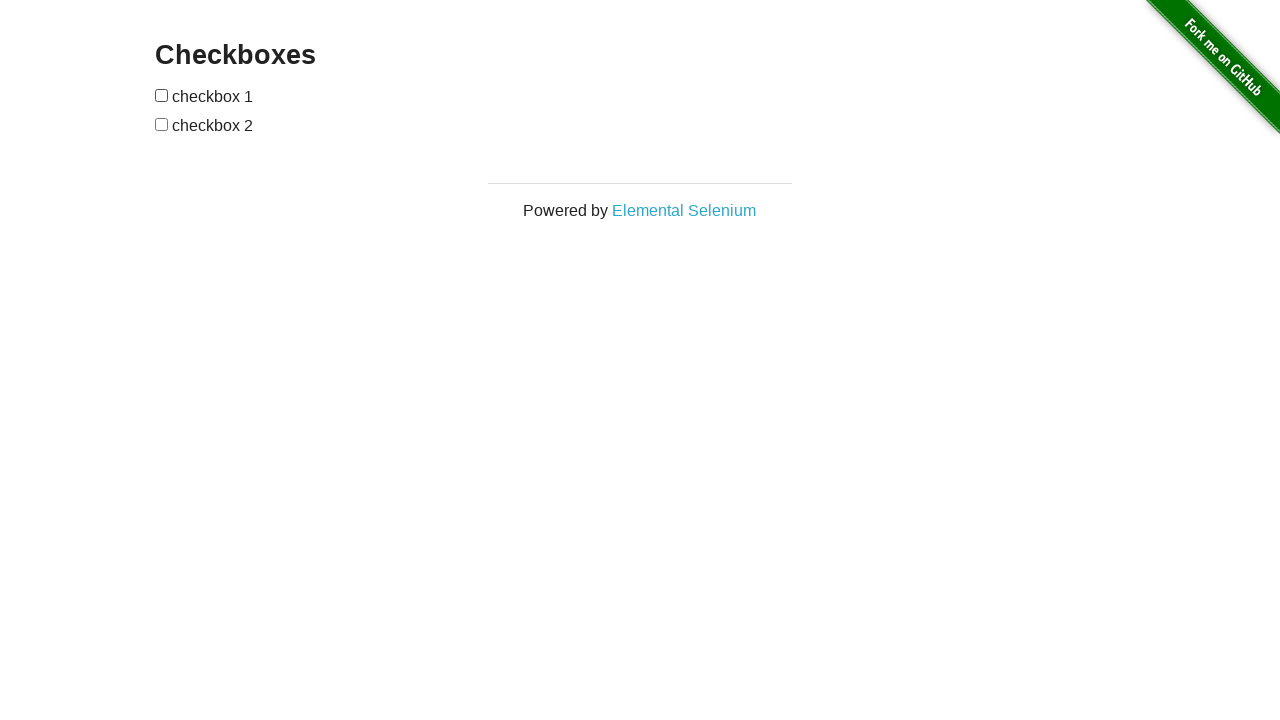

Clicked lower checkbox (iteration 4) at (162, 124) on #checkboxes input:nth-child(3)
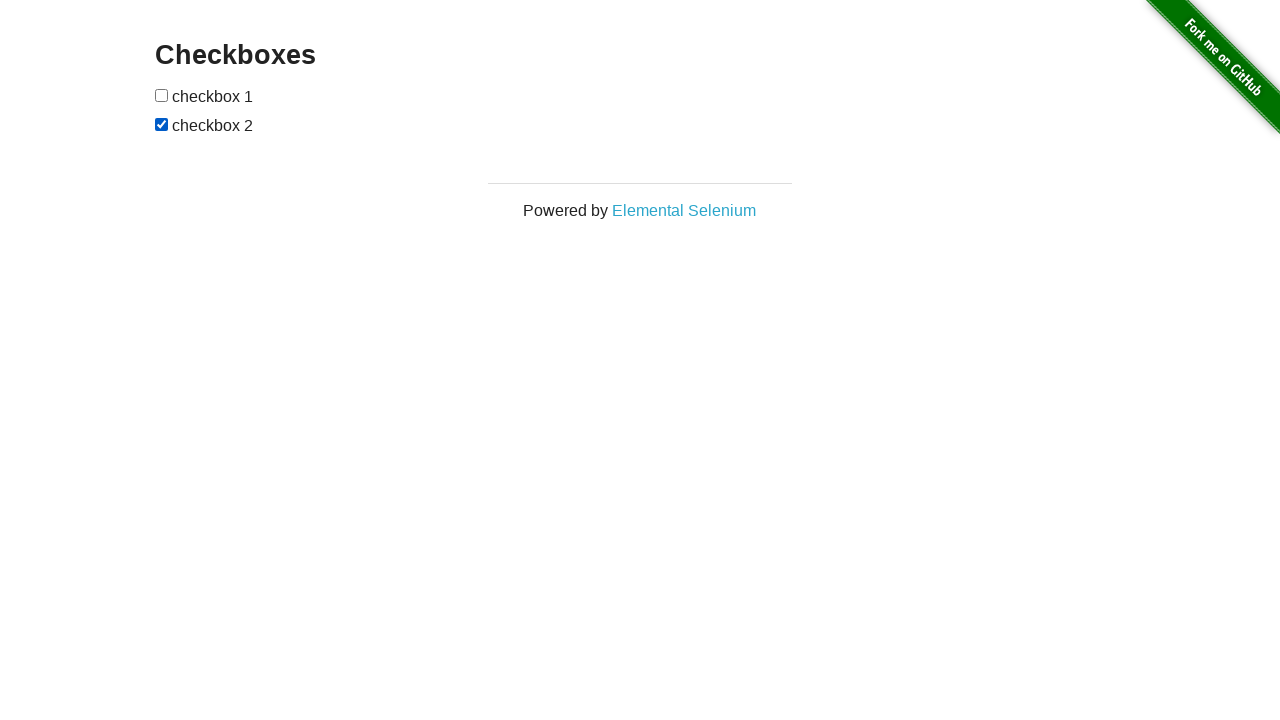

Clicked upper checkbox (iteration 5) at (162, 95) on #checkboxes input:nth-child(1)
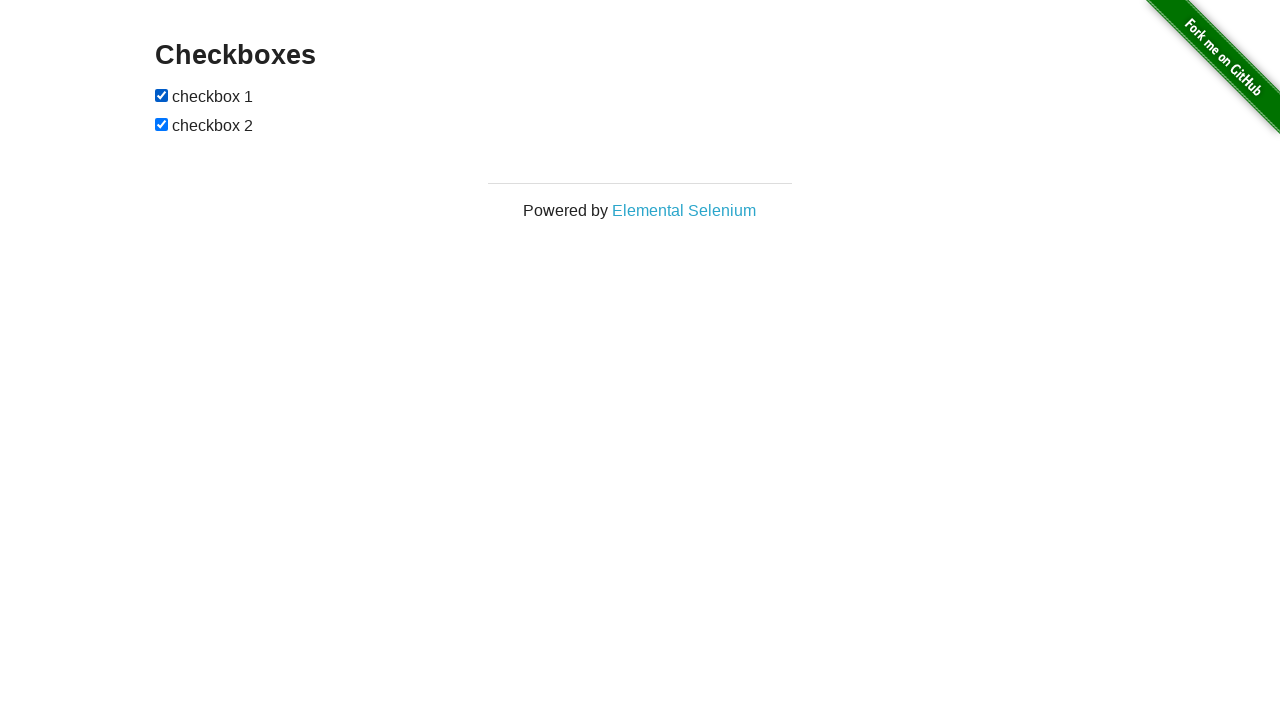

Clicked lower checkbox (iteration 5) at (162, 124) on #checkboxes input:nth-child(3)
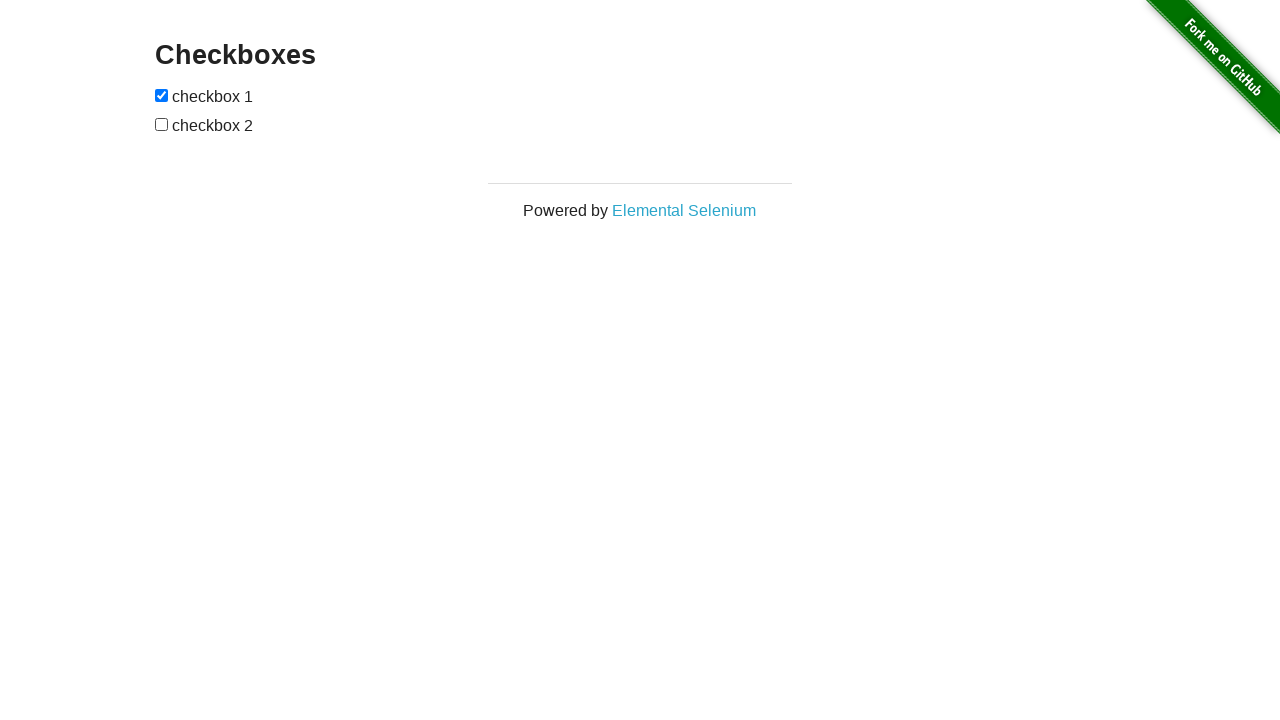

Clicked upper checkbox (iteration 6) at (162, 95) on #checkboxes input:nth-child(1)
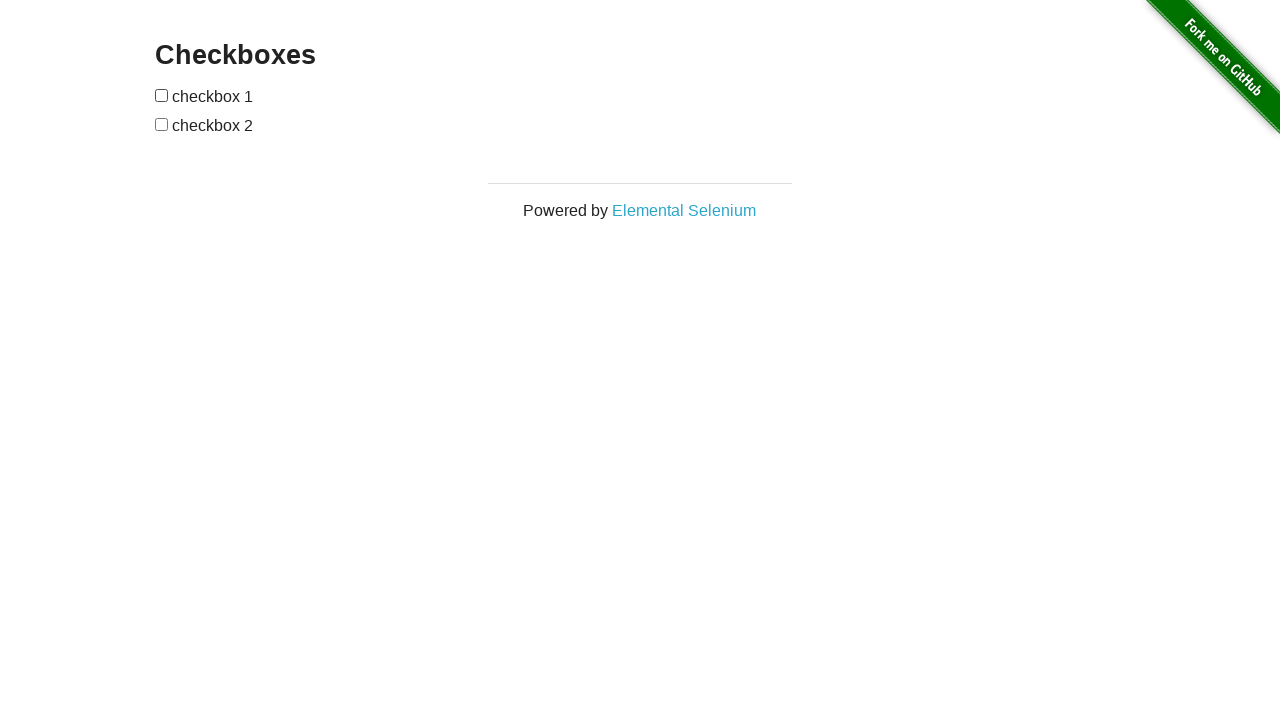

Clicked lower checkbox (iteration 6) at (162, 124) on #checkboxes input:nth-child(3)
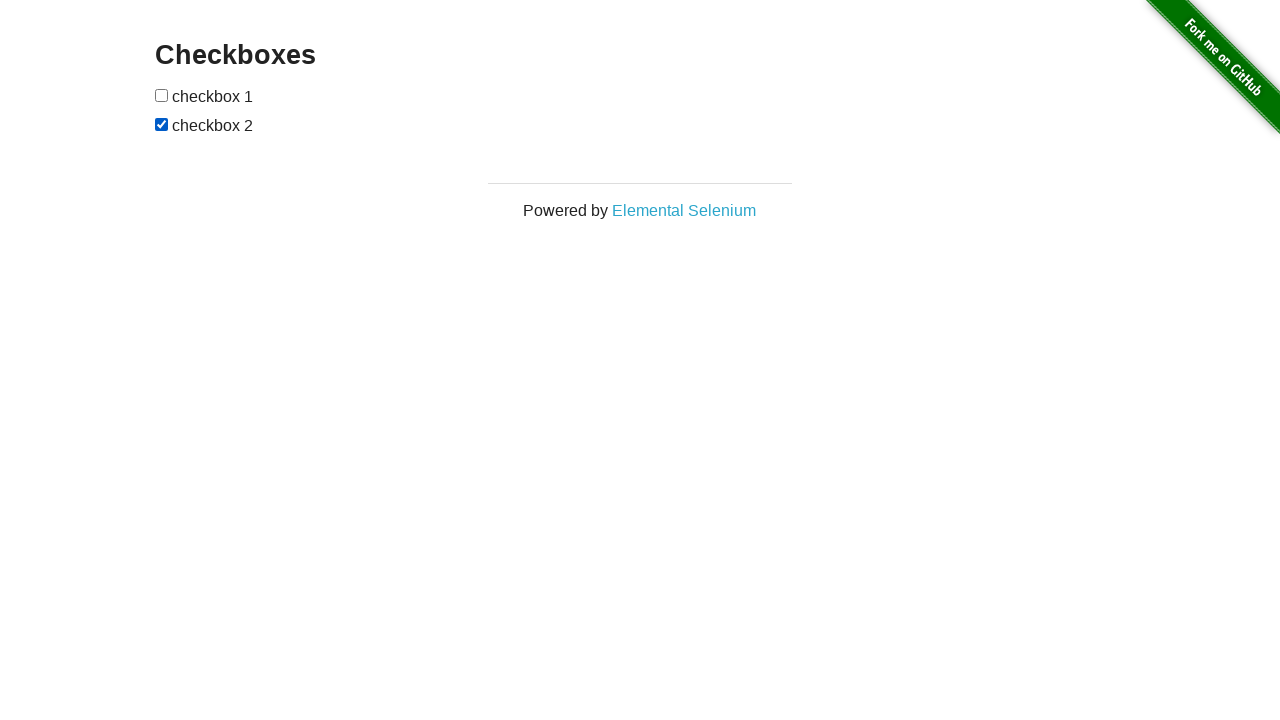

Clicked upper checkbox (iteration 7) at (162, 95) on #checkboxes input:nth-child(1)
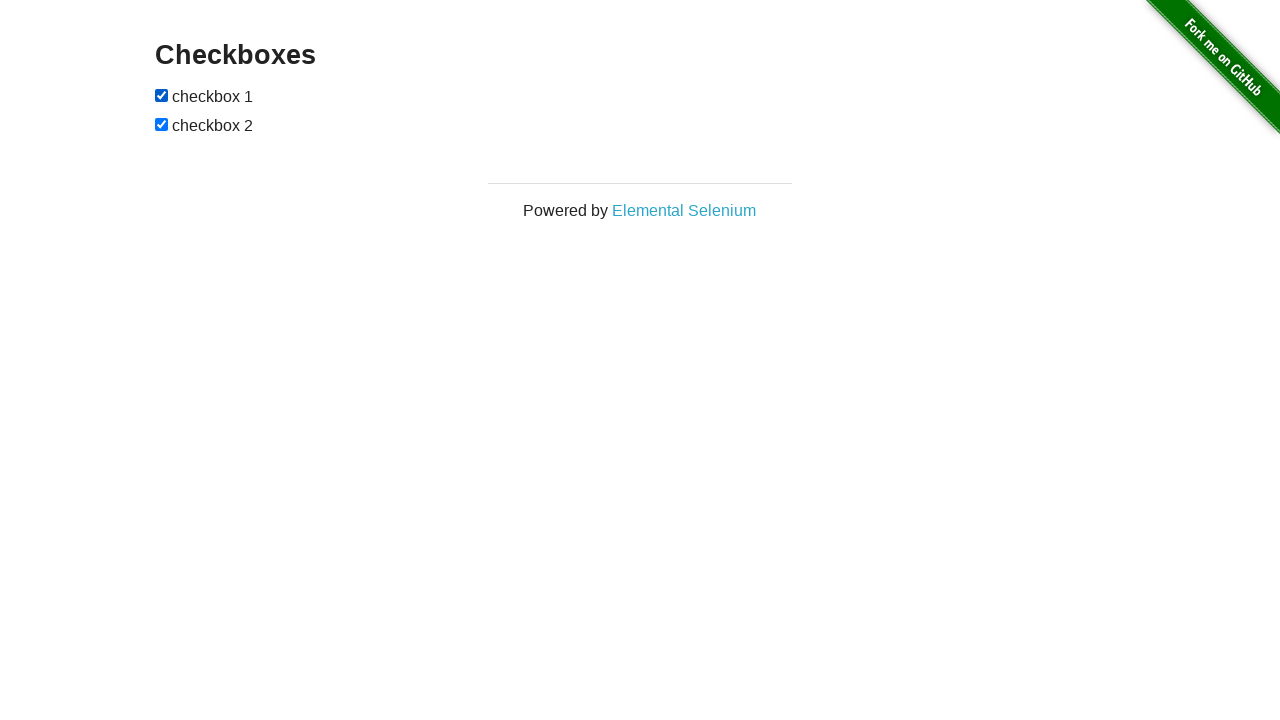

Clicked lower checkbox (iteration 7) at (162, 124) on #checkboxes input:nth-child(3)
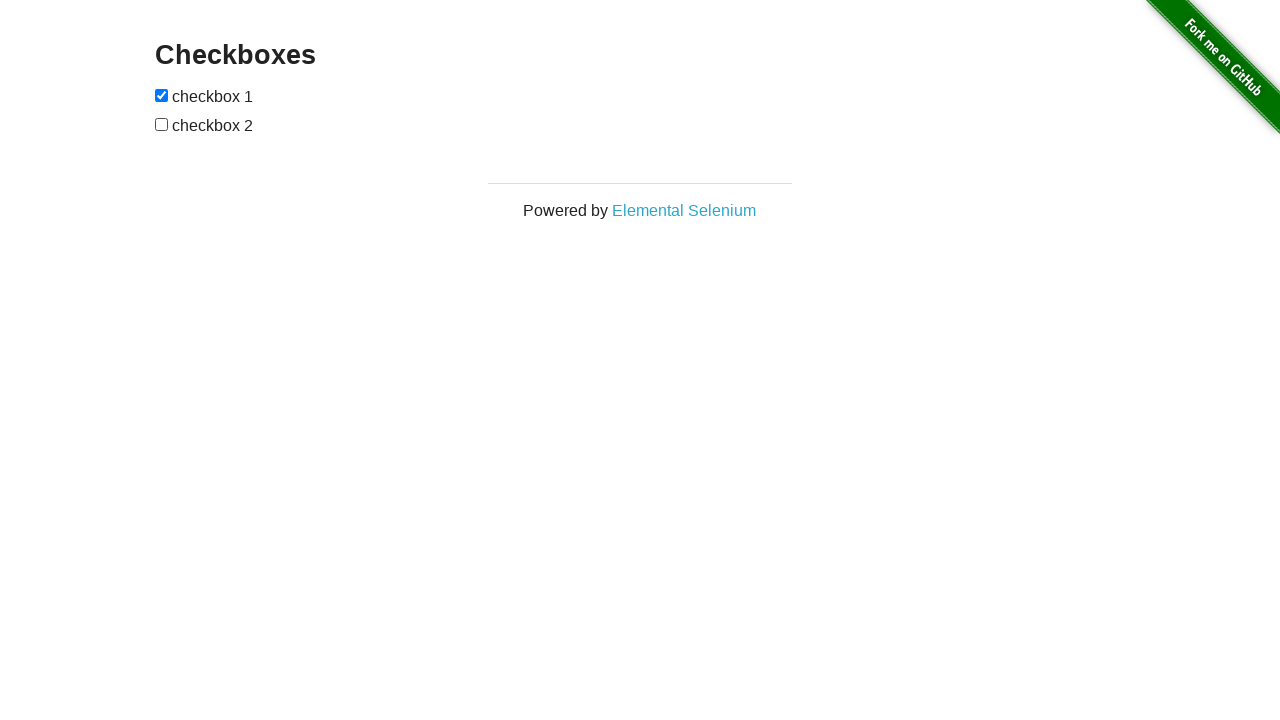

Clicked upper checkbox (iteration 8) at (162, 95) on #checkboxes input:nth-child(1)
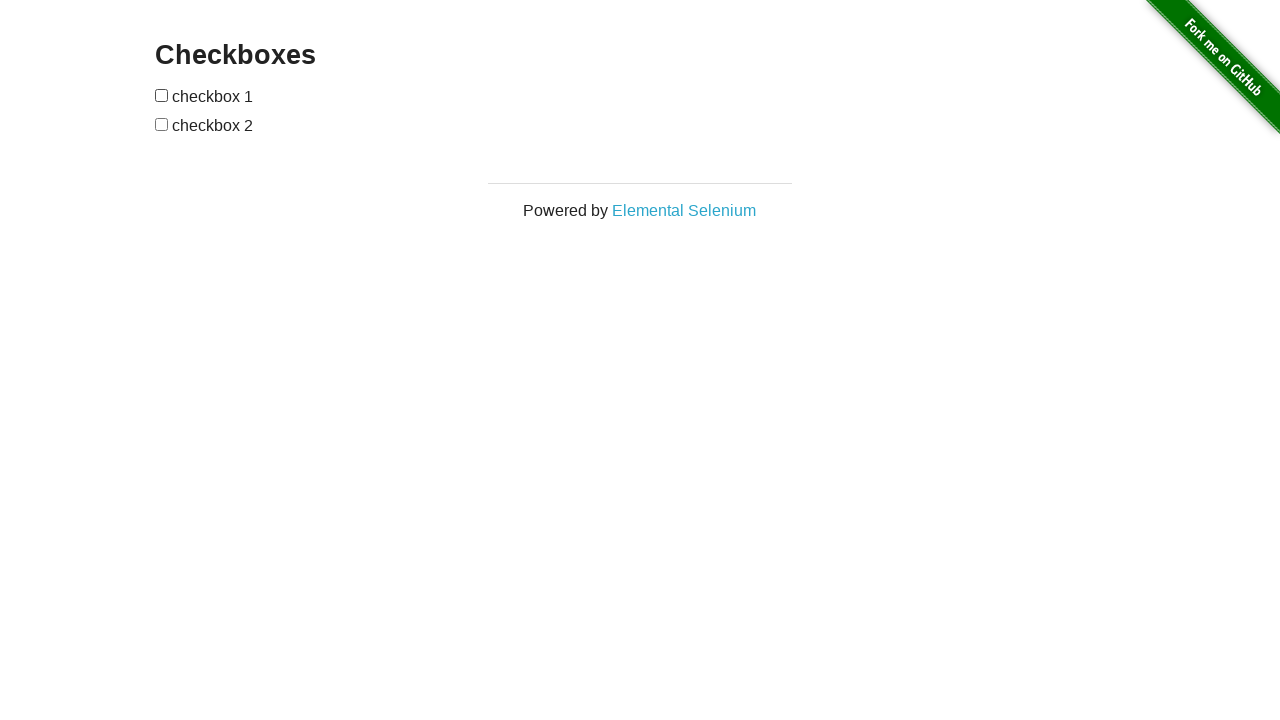

Clicked lower checkbox (iteration 8) at (162, 124) on #checkboxes input:nth-child(3)
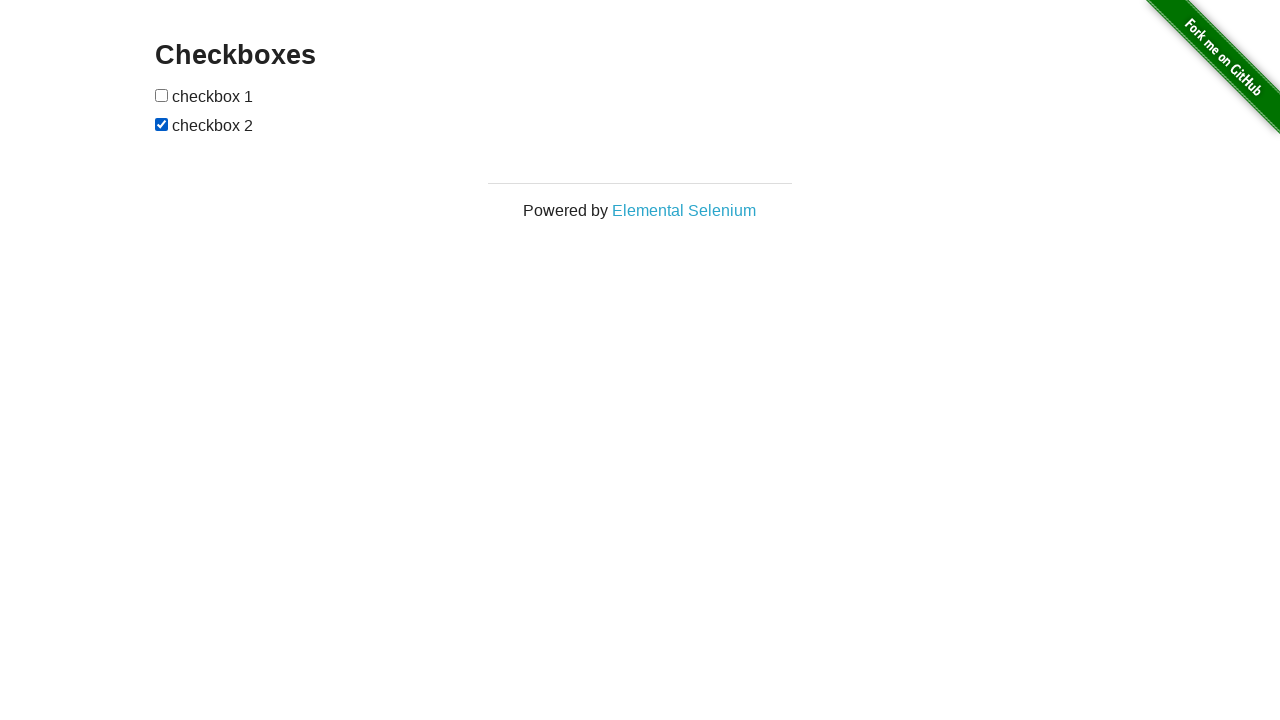

Clicked upper checkbox (iteration 9) at (162, 95) on #checkboxes input:nth-child(1)
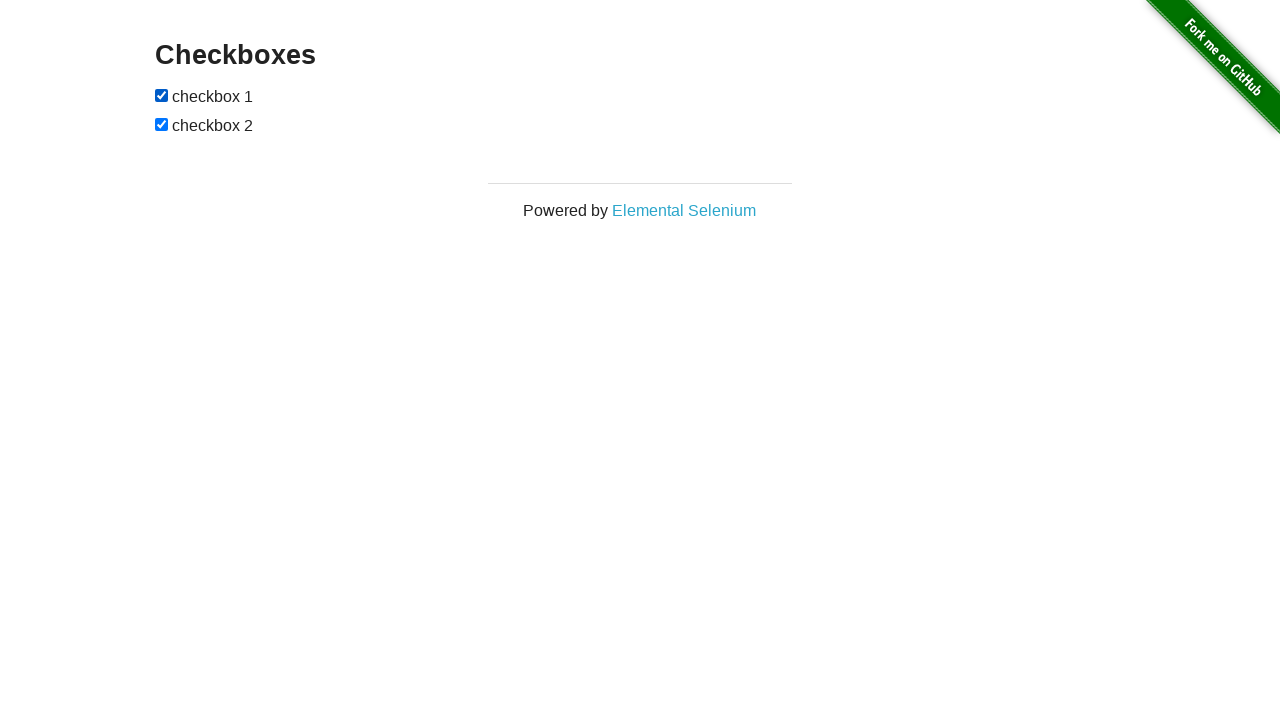

Clicked lower checkbox (iteration 9) at (162, 124) on #checkboxes input:nth-child(3)
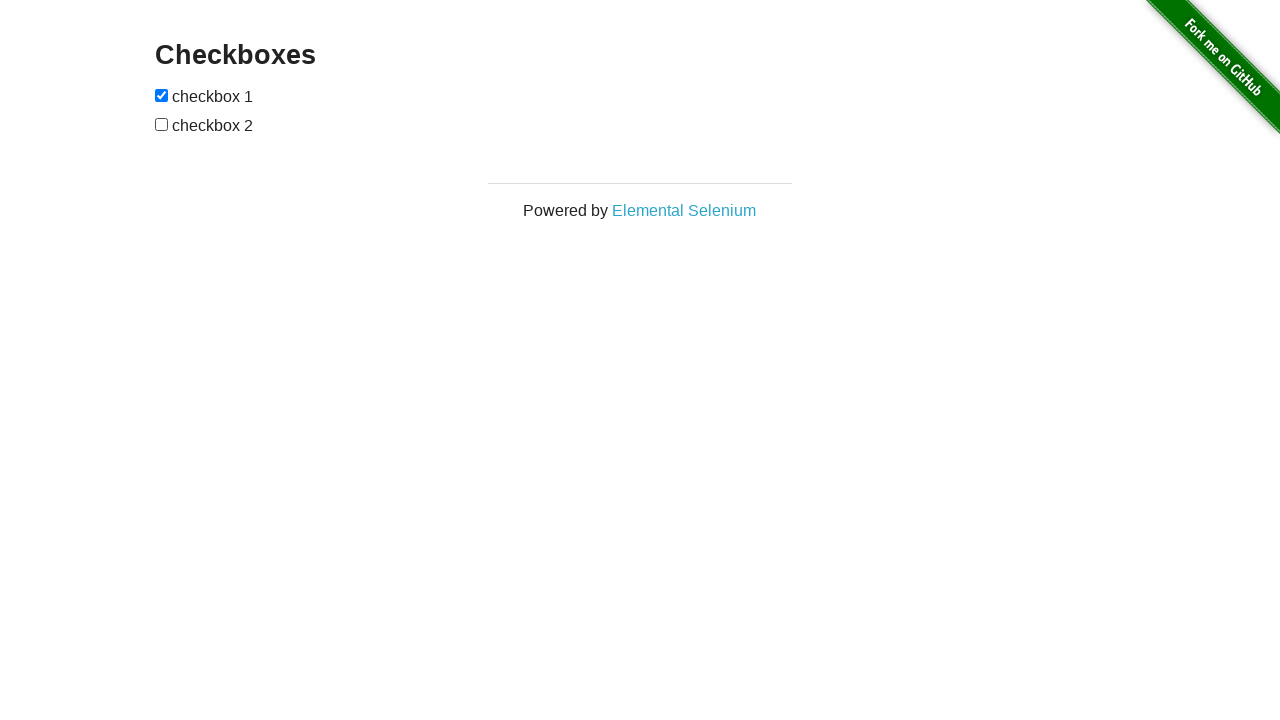

Clicked upper checkbox (iteration 10) at (162, 95) on #checkboxes input:nth-child(1)
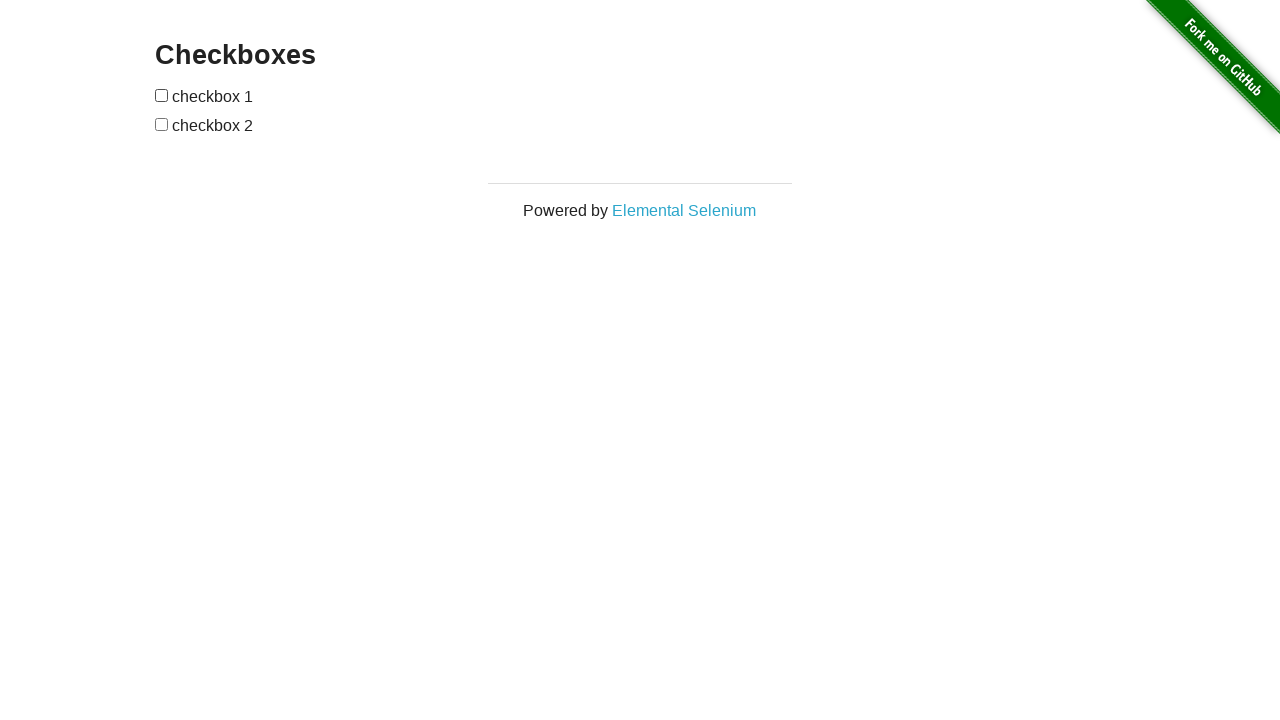

Clicked lower checkbox (iteration 10) at (162, 124) on #checkboxes input:nth-child(3)
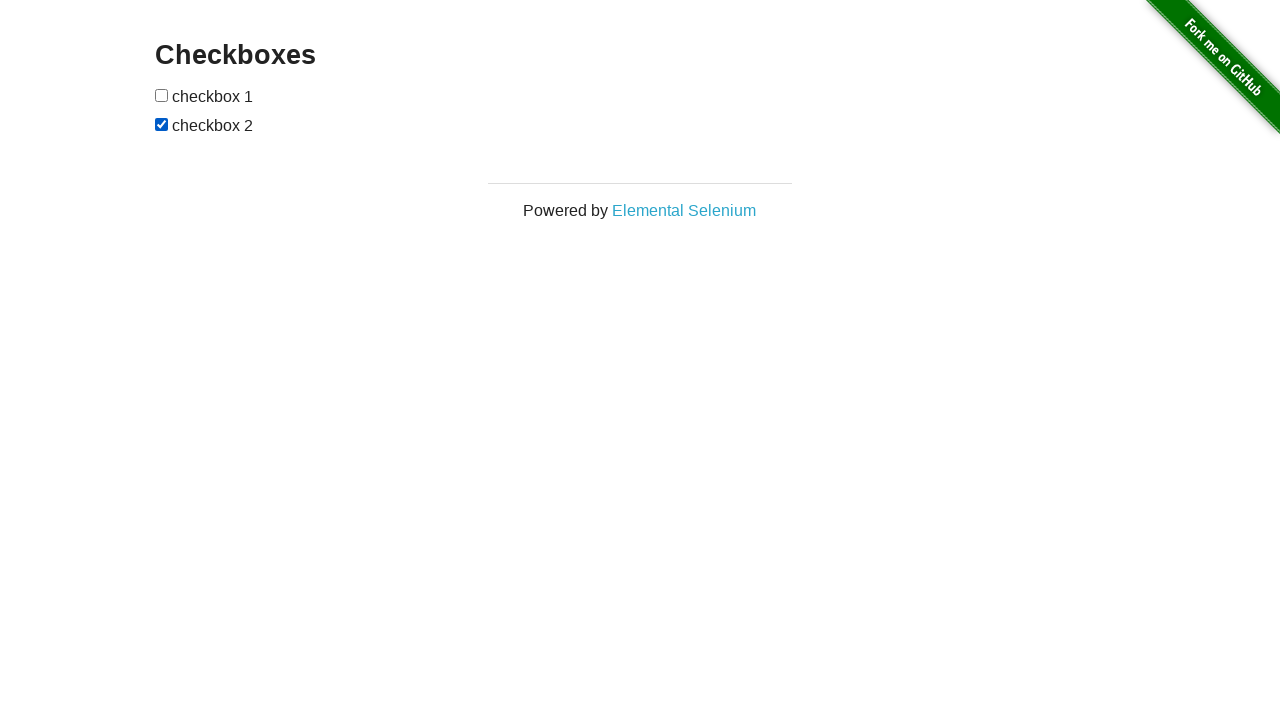

Clicked upper checkbox (iteration 11) at (162, 95) on #checkboxes input:nth-child(1)
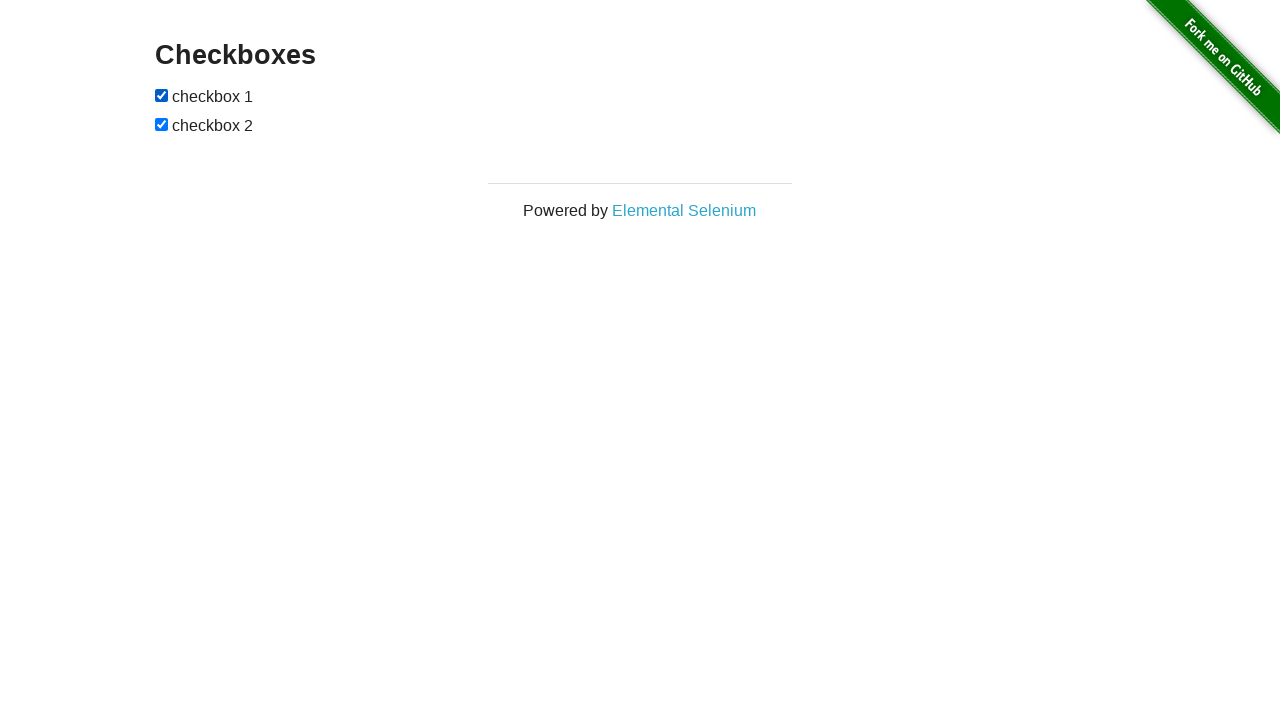

Clicked lower checkbox (iteration 11) at (162, 124) on #checkboxes input:nth-child(3)
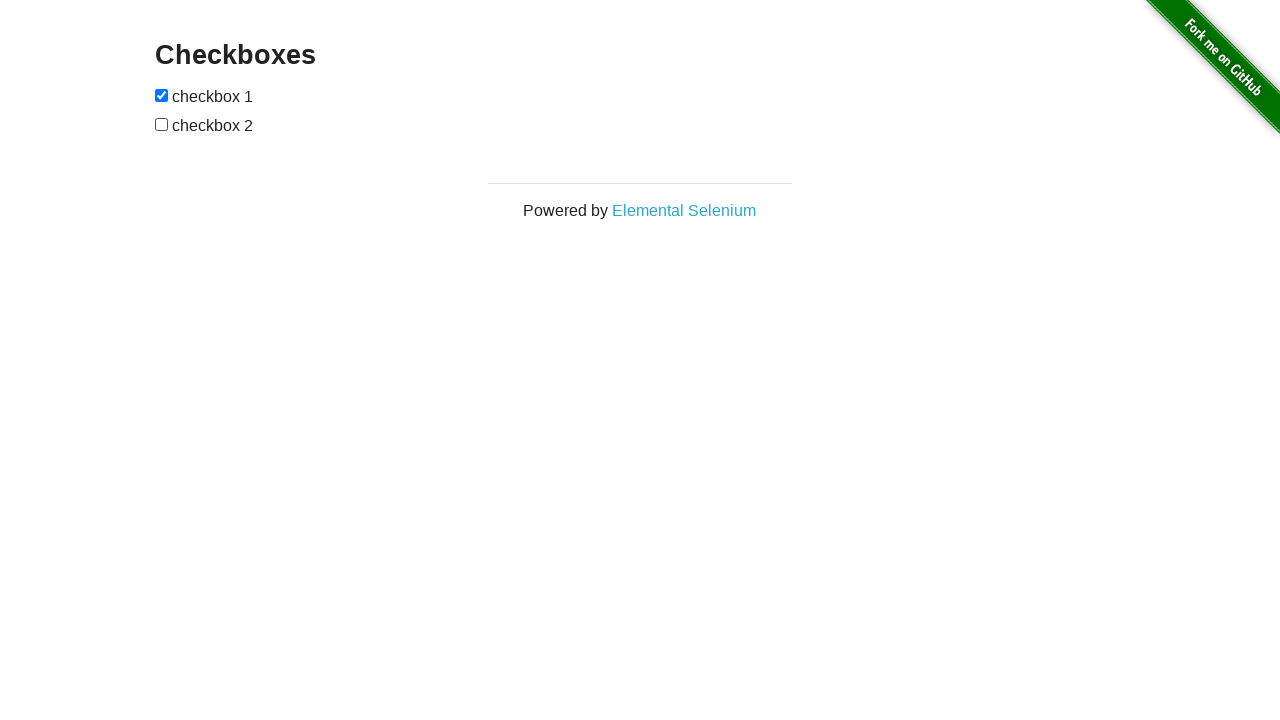

Clicked upper checkbox (iteration 12) at (162, 95) on #checkboxes input:nth-child(1)
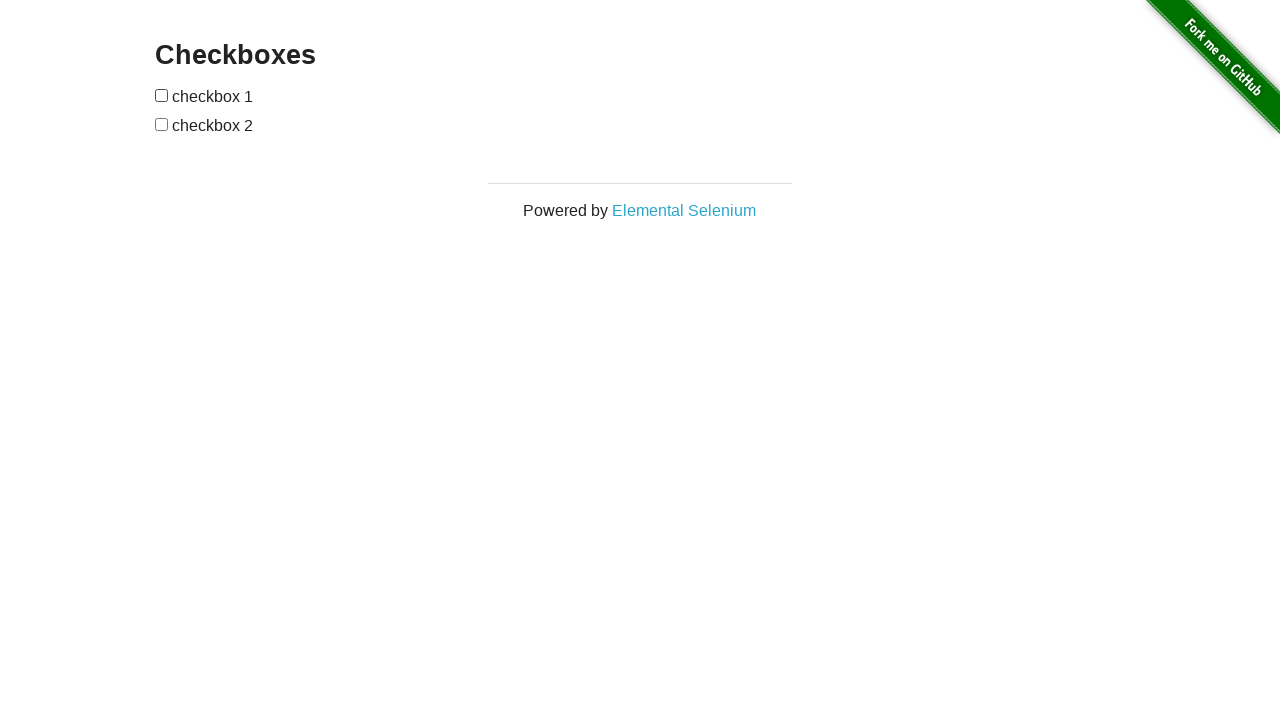

Clicked lower checkbox (iteration 12) at (162, 124) on #checkboxes input:nth-child(3)
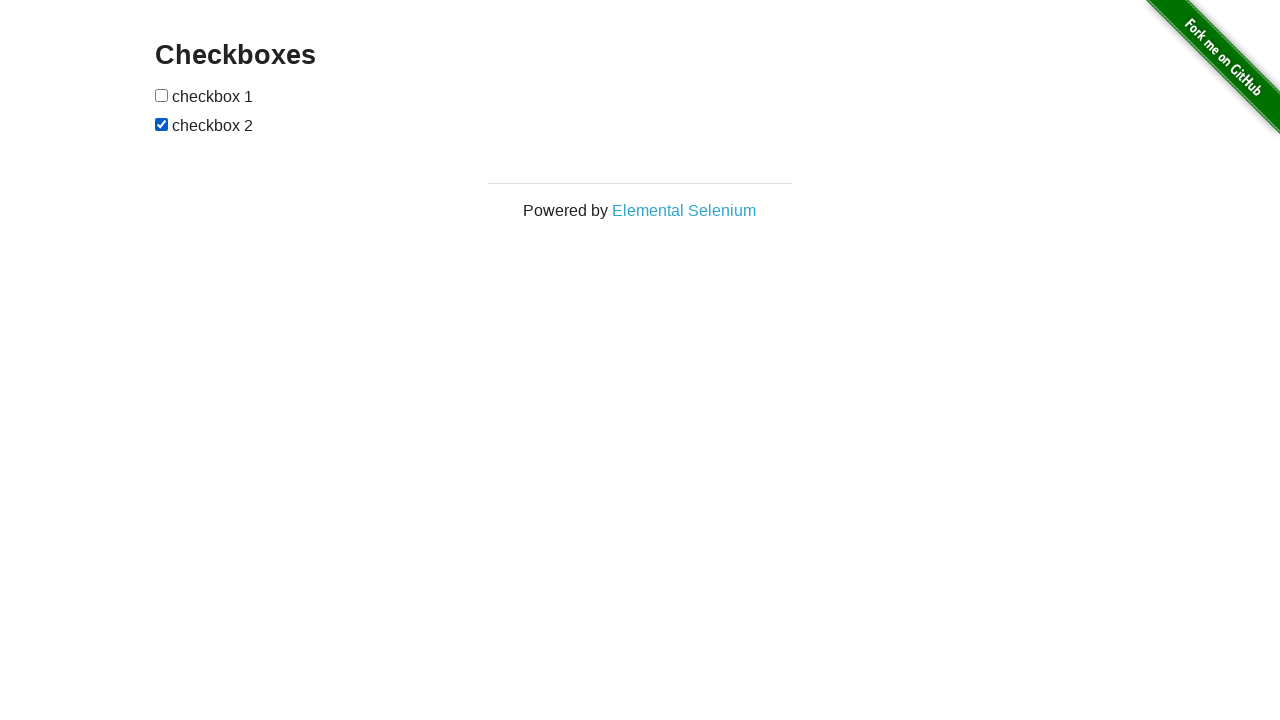

Clicked upper checkbox (iteration 13) at (162, 95) on #checkboxes input:nth-child(1)
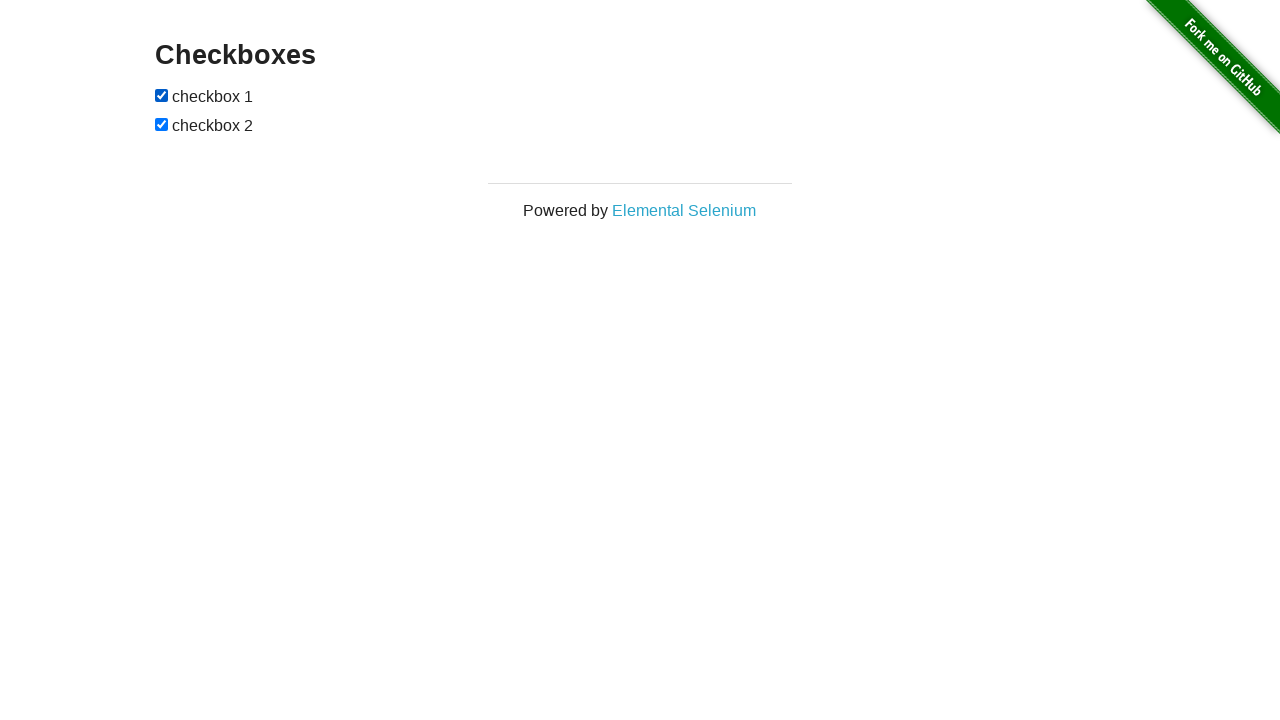

Clicked lower checkbox (iteration 13) at (162, 124) on #checkboxes input:nth-child(3)
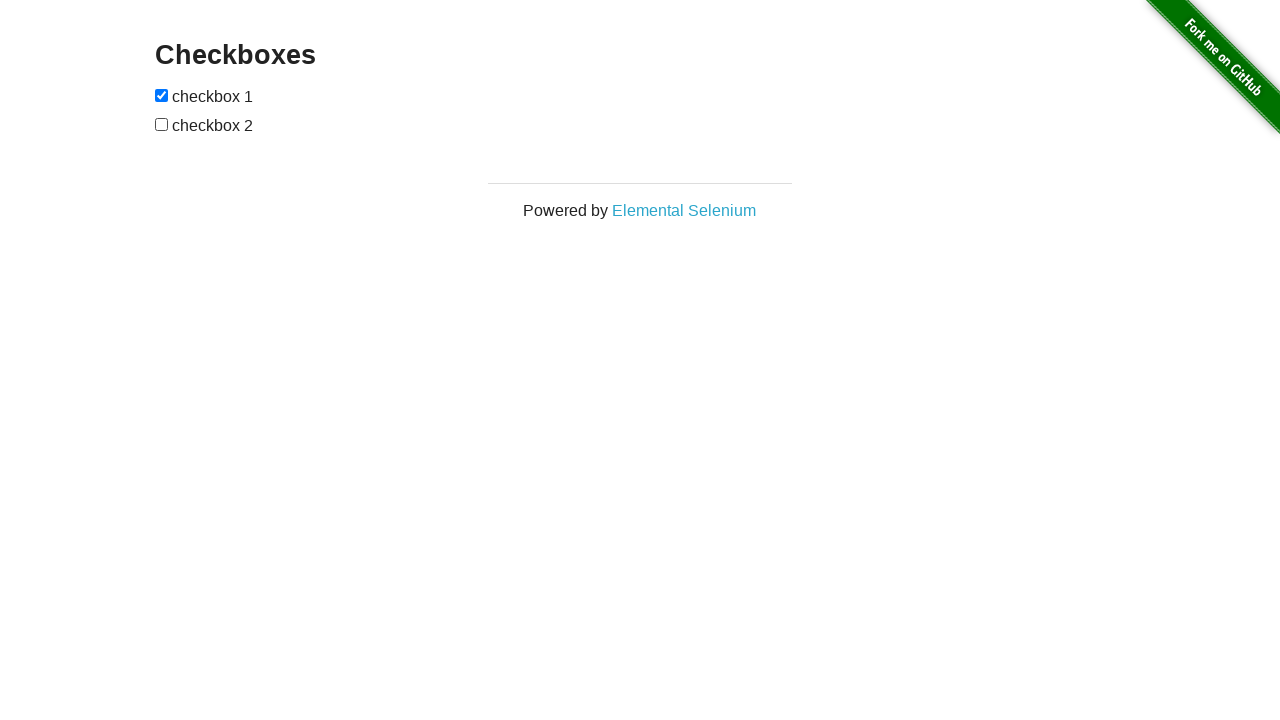

Clicked upper checkbox (iteration 14) at (162, 95) on #checkboxes input:nth-child(1)
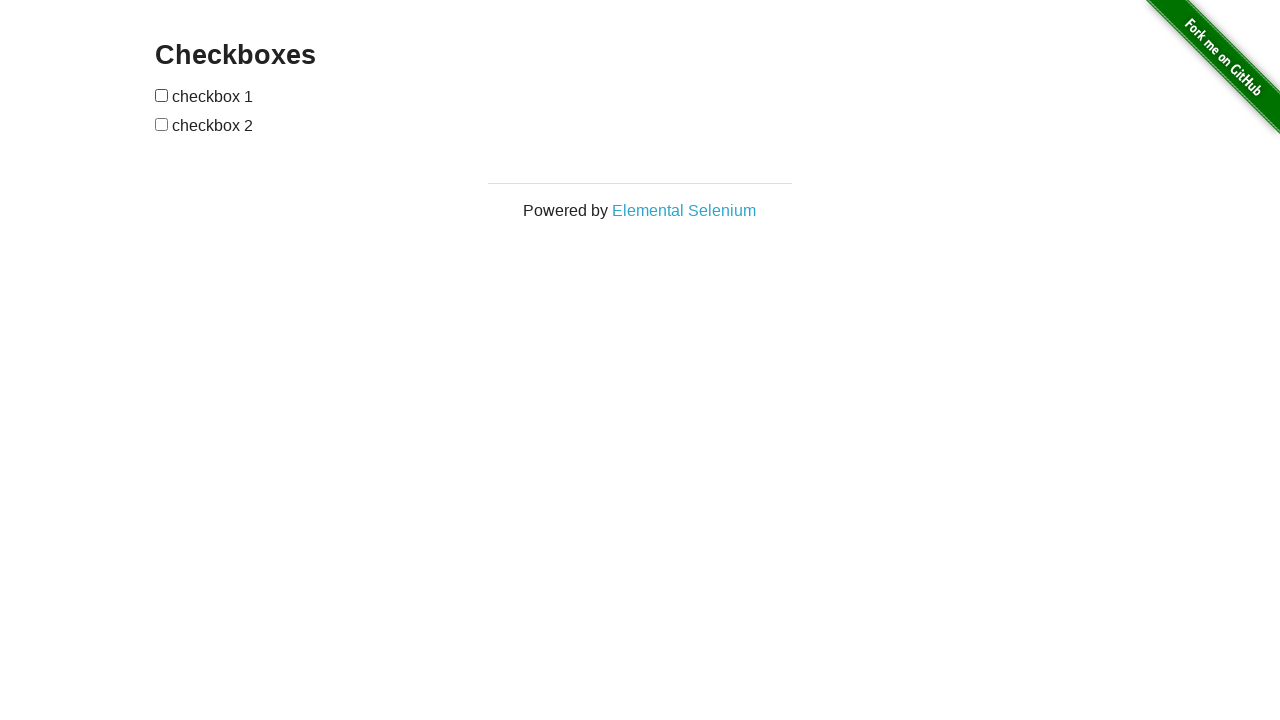

Clicked lower checkbox (iteration 14) at (162, 124) on #checkboxes input:nth-child(3)
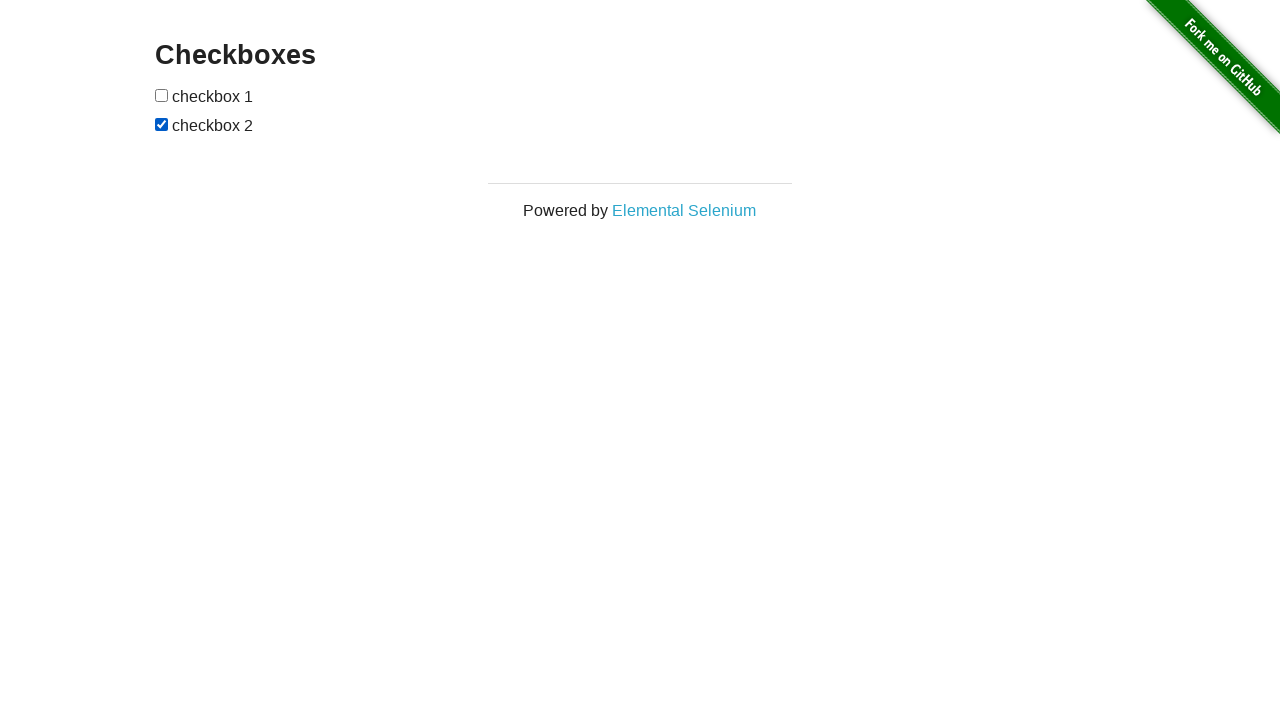

Clicked upper checkbox (iteration 15) at (162, 95) on #checkboxes input:nth-child(1)
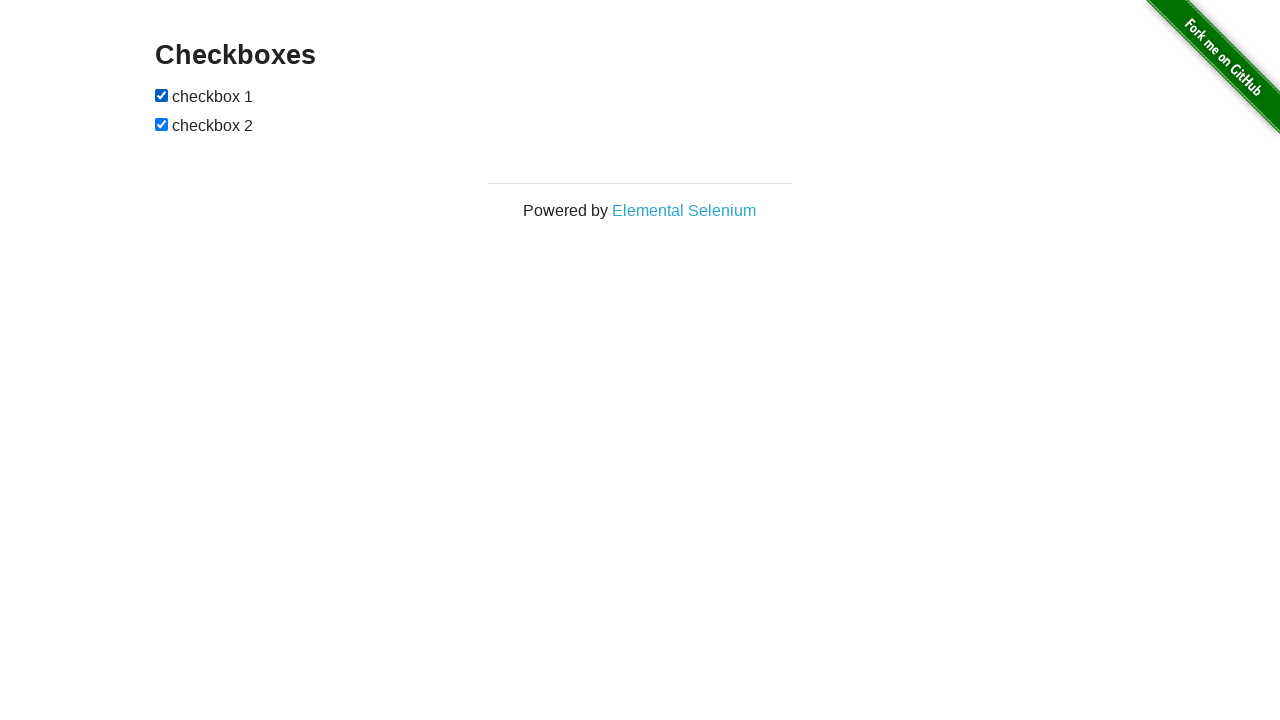

Clicked lower checkbox (iteration 15) at (162, 124) on #checkboxes input:nth-child(3)
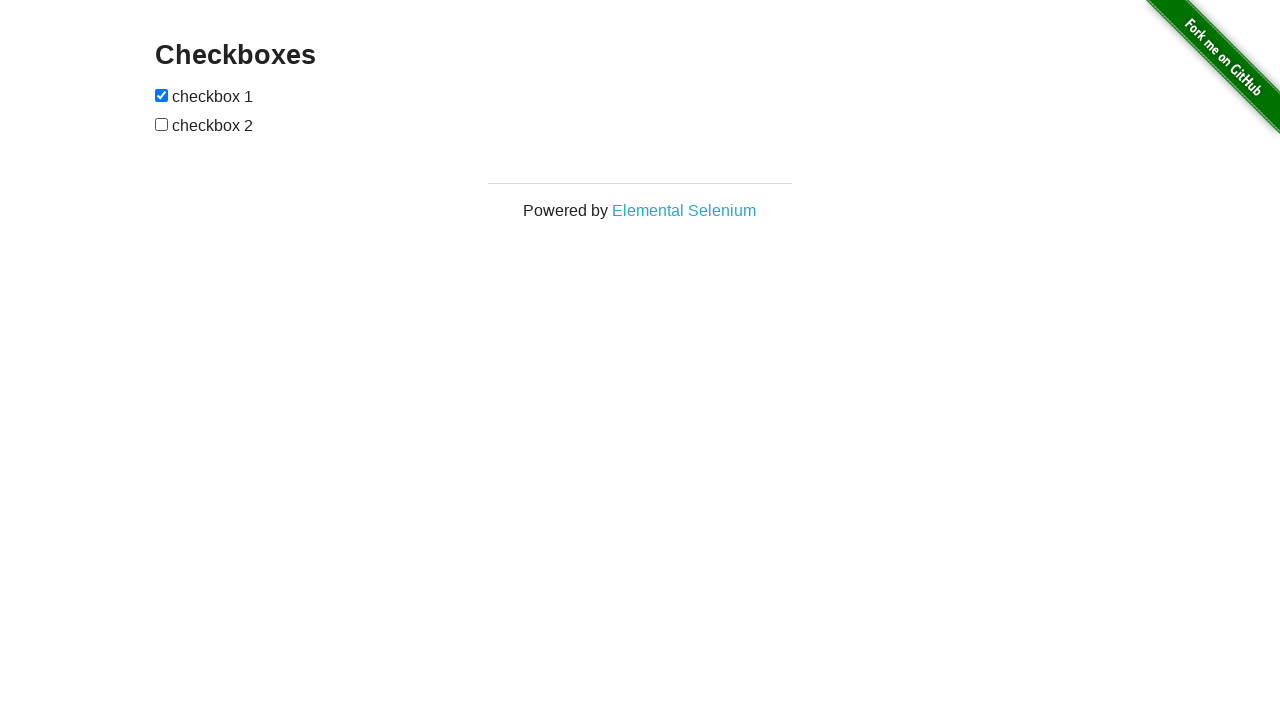

Clicked upper checkbox (iteration 16) at (162, 95) on #checkboxes input:nth-child(1)
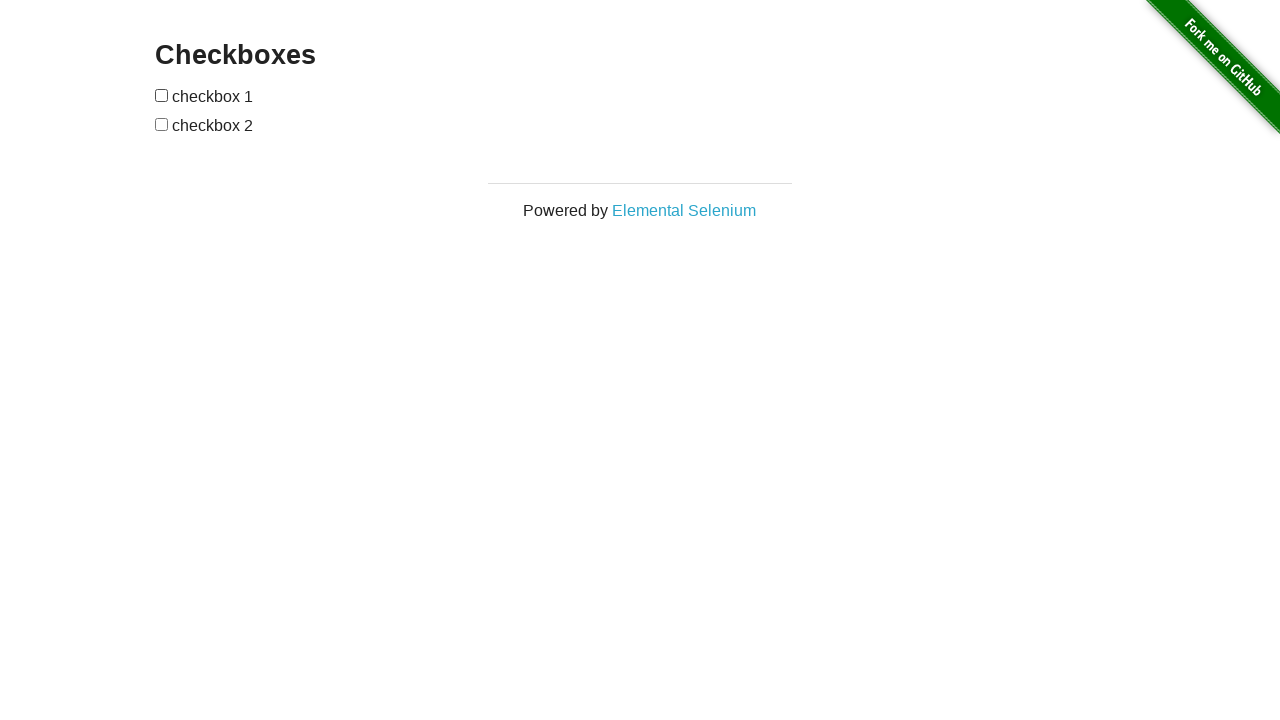

Clicked lower checkbox (iteration 16) at (162, 124) on #checkboxes input:nth-child(3)
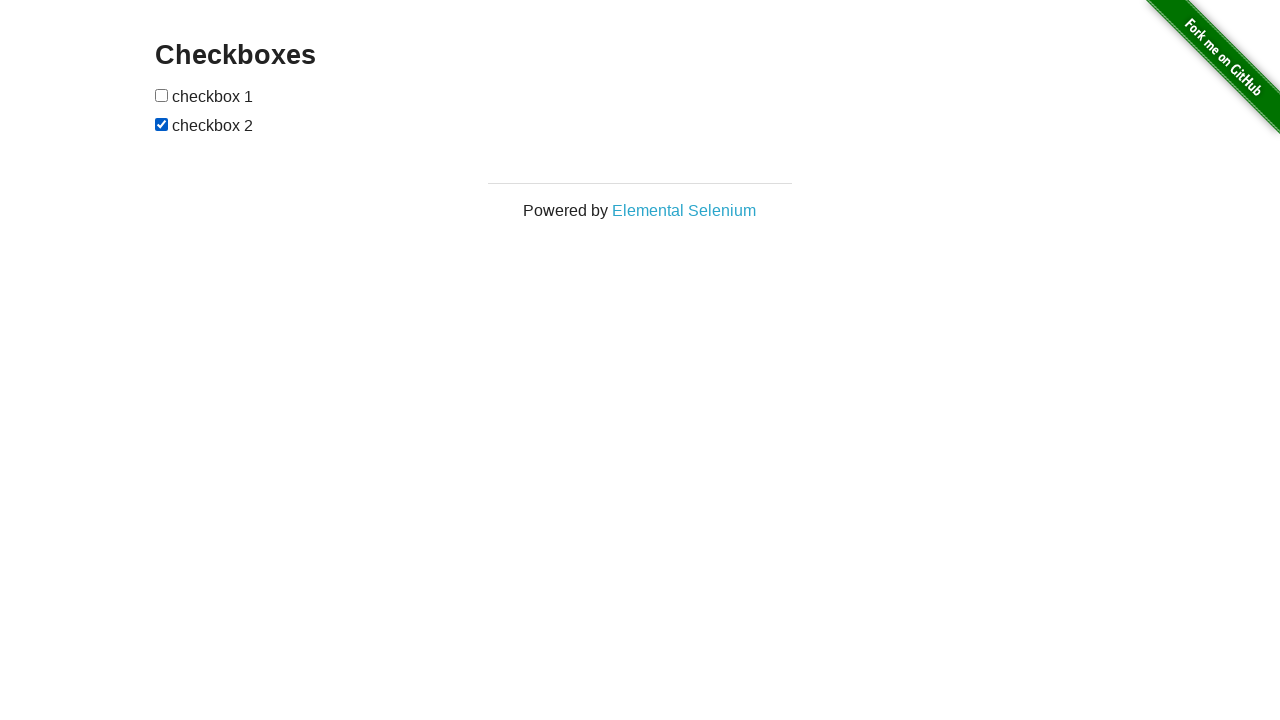

Clicked upper checkbox (iteration 17) at (162, 95) on #checkboxes input:nth-child(1)
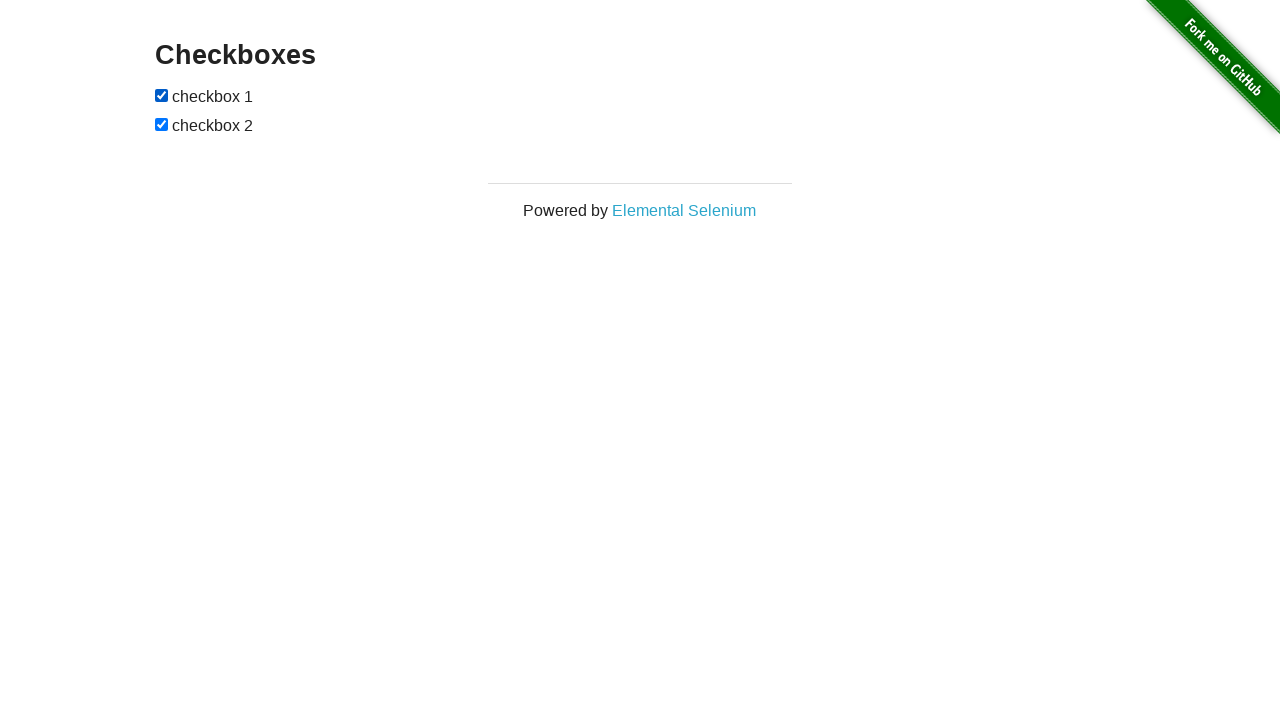

Clicked lower checkbox (iteration 17) at (162, 124) on #checkboxes input:nth-child(3)
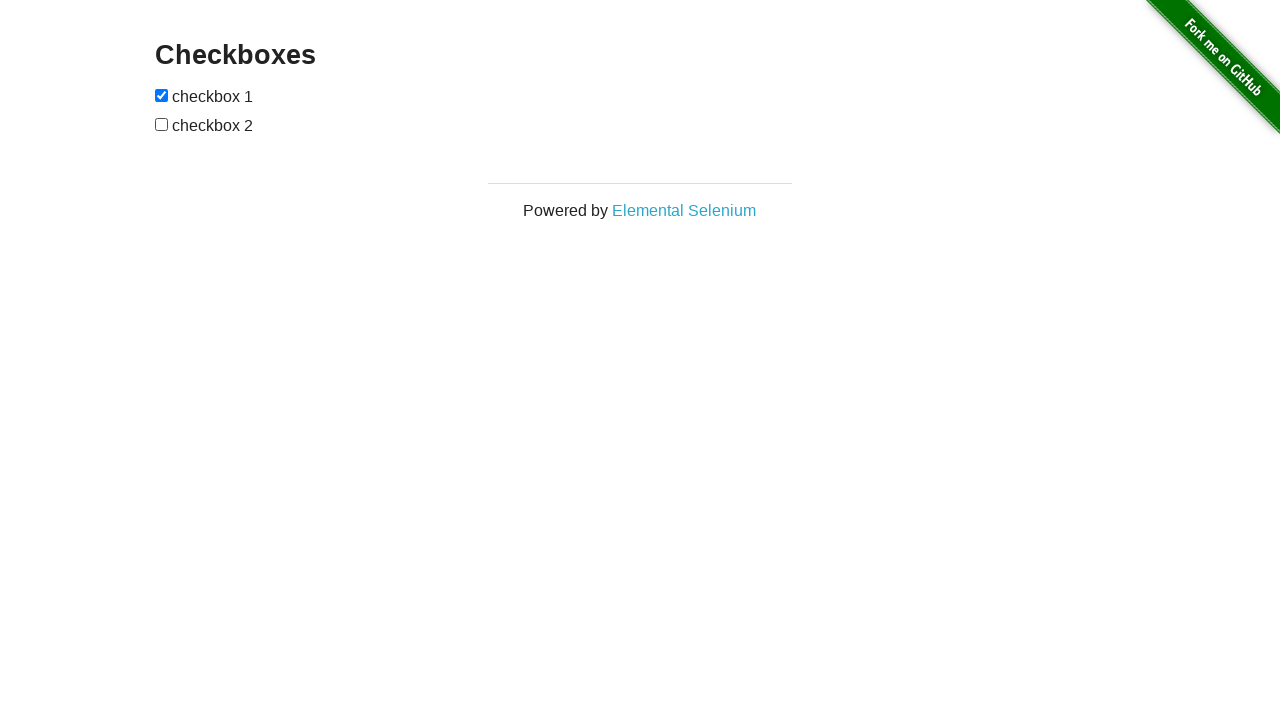

Clicked upper checkbox (iteration 18) at (162, 95) on #checkboxes input:nth-child(1)
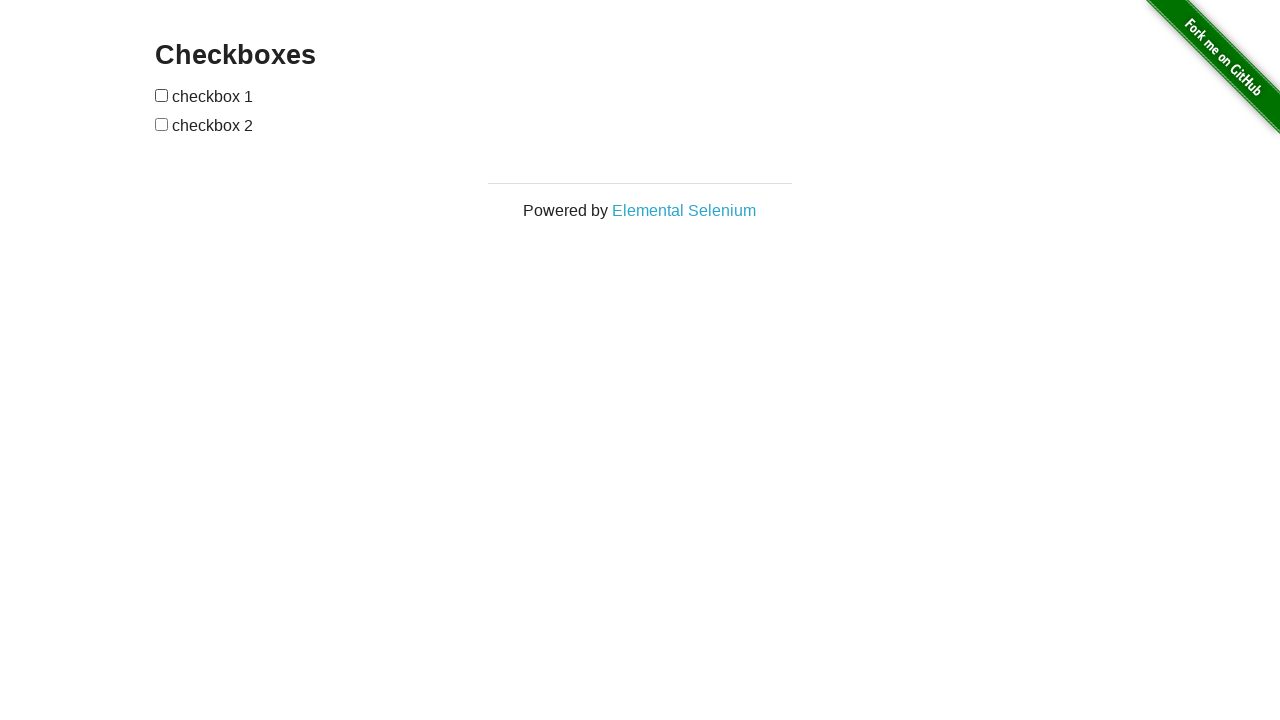

Clicked lower checkbox (iteration 18) at (162, 124) on #checkboxes input:nth-child(3)
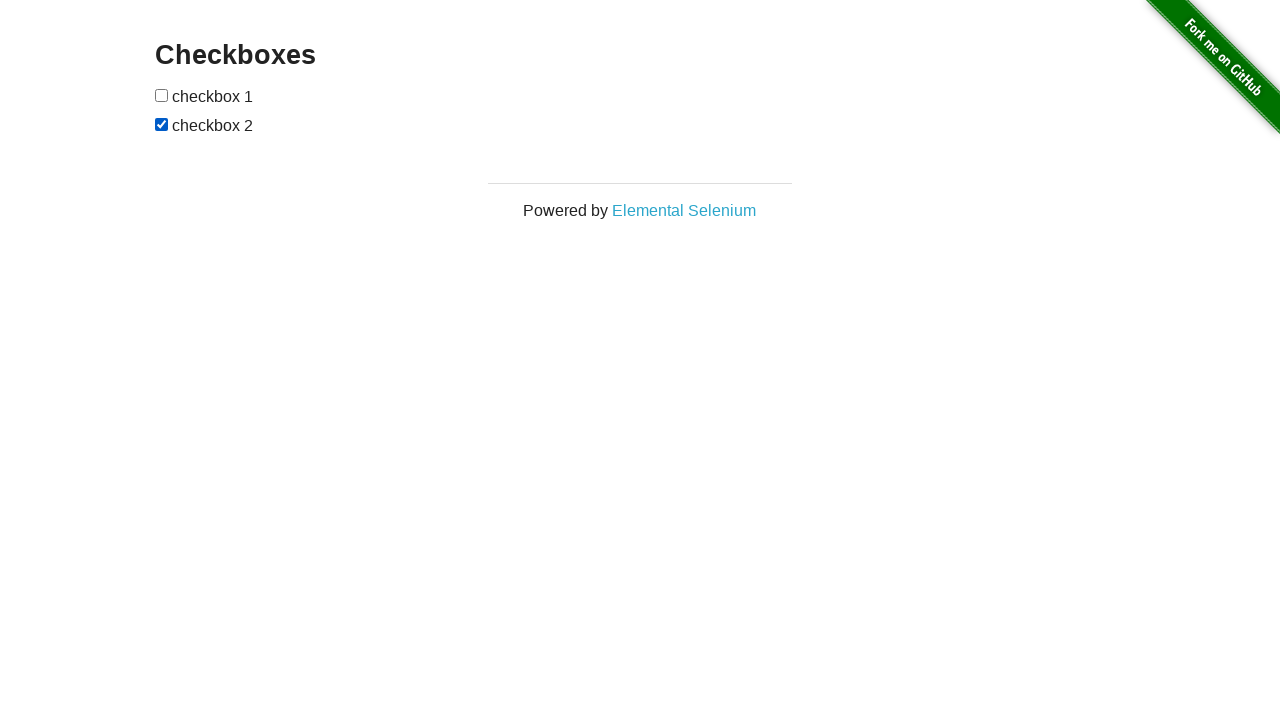

Clicked upper checkbox (iteration 19) at (162, 95) on #checkboxes input:nth-child(1)
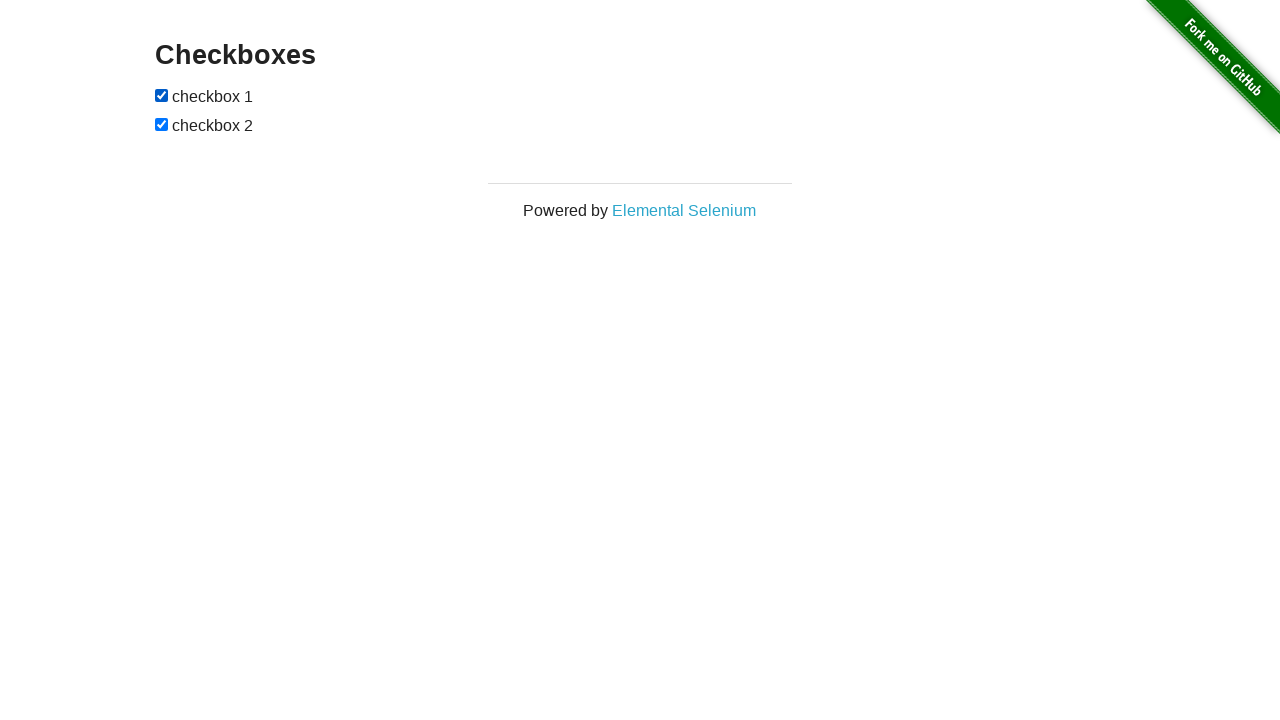

Clicked lower checkbox (iteration 19) at (162, 124) on #checkboxes input:nth-child(3)
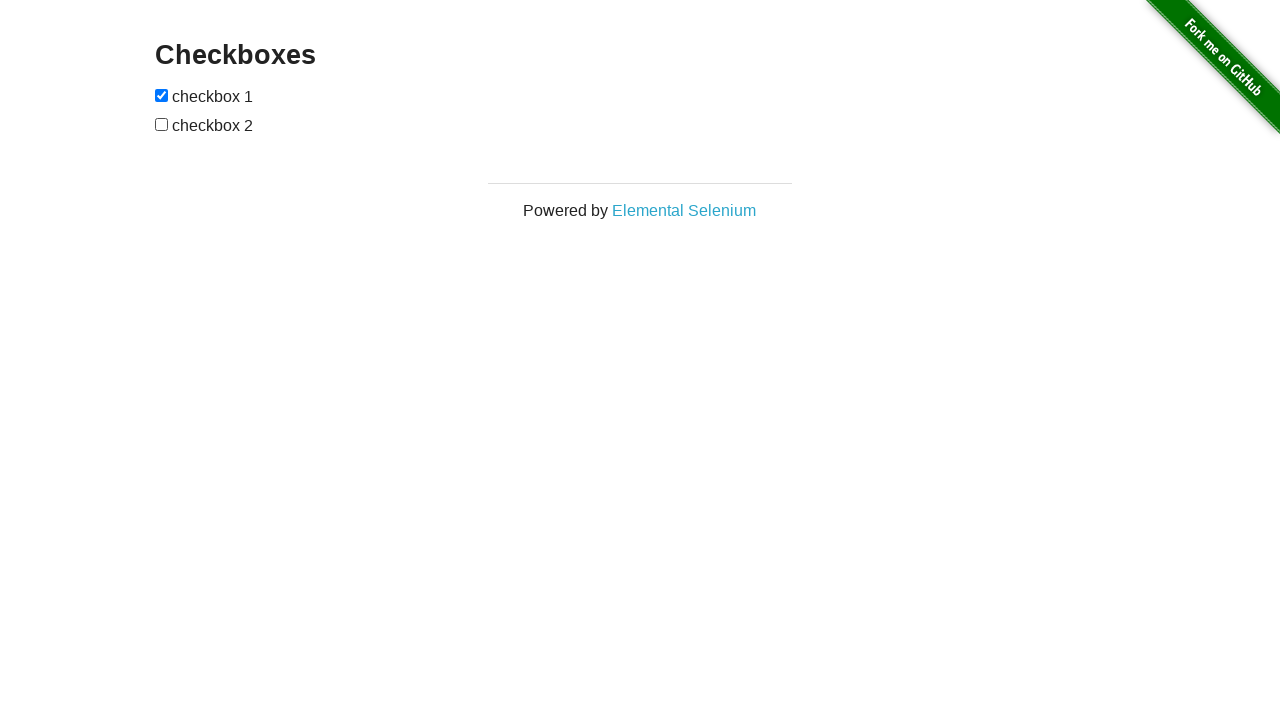

Clicked upper checkbox (iteration 20) at (162, 95) on #checkboxes input:nth-child(1)
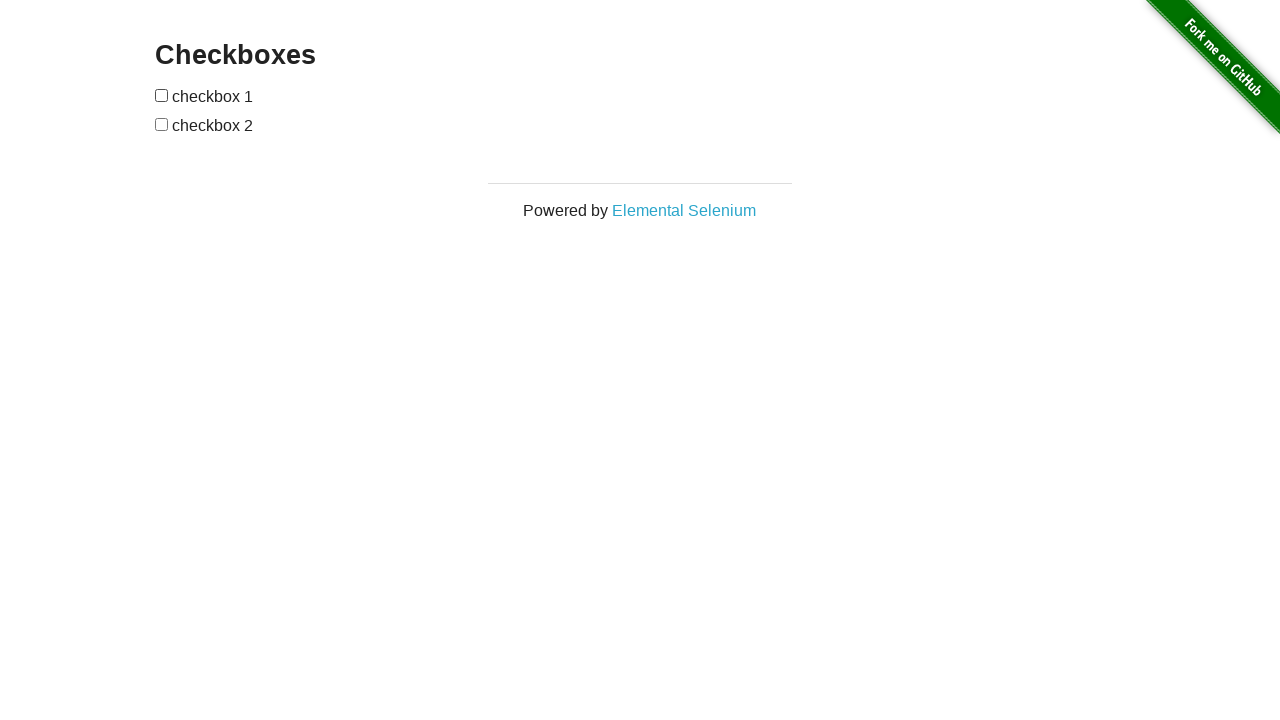

Clicked lower checkbox (iteration 20) at (162, 124) on #checkboxes input:nth-child(3)
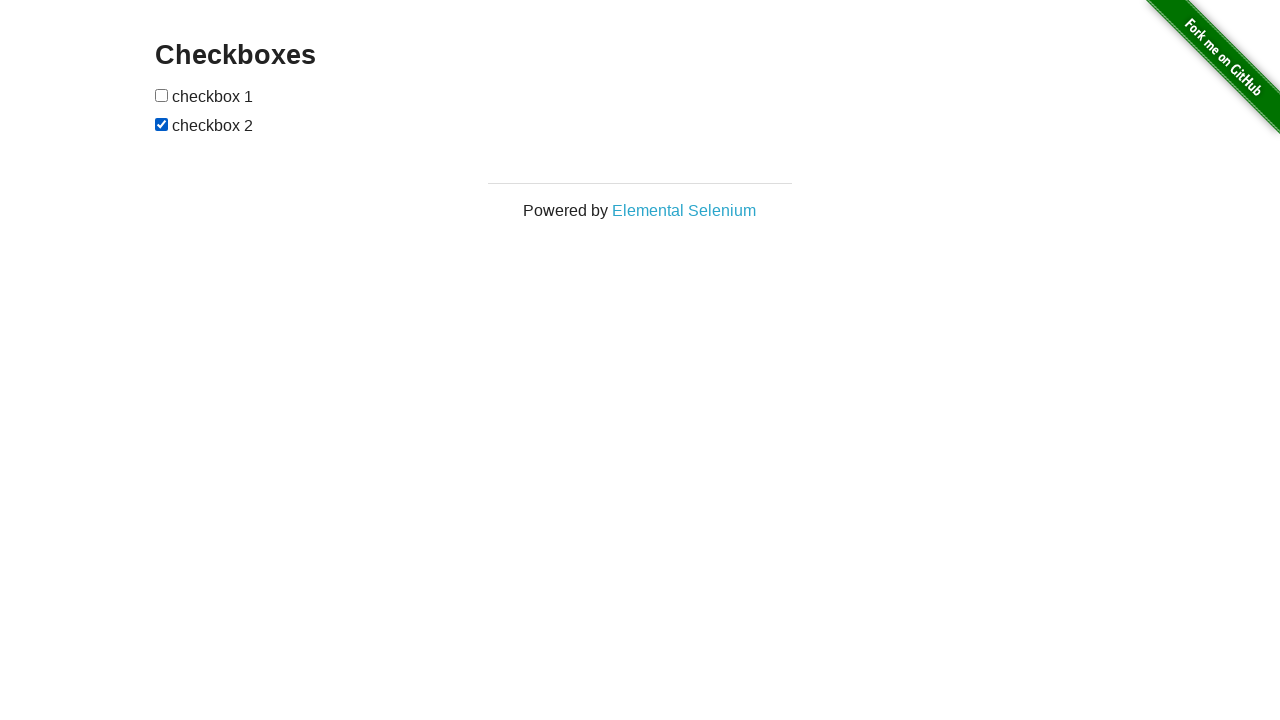

Clicked upper checkbox (iteration 21) at (162, 95) on #checkboxes input:nth-child(1)
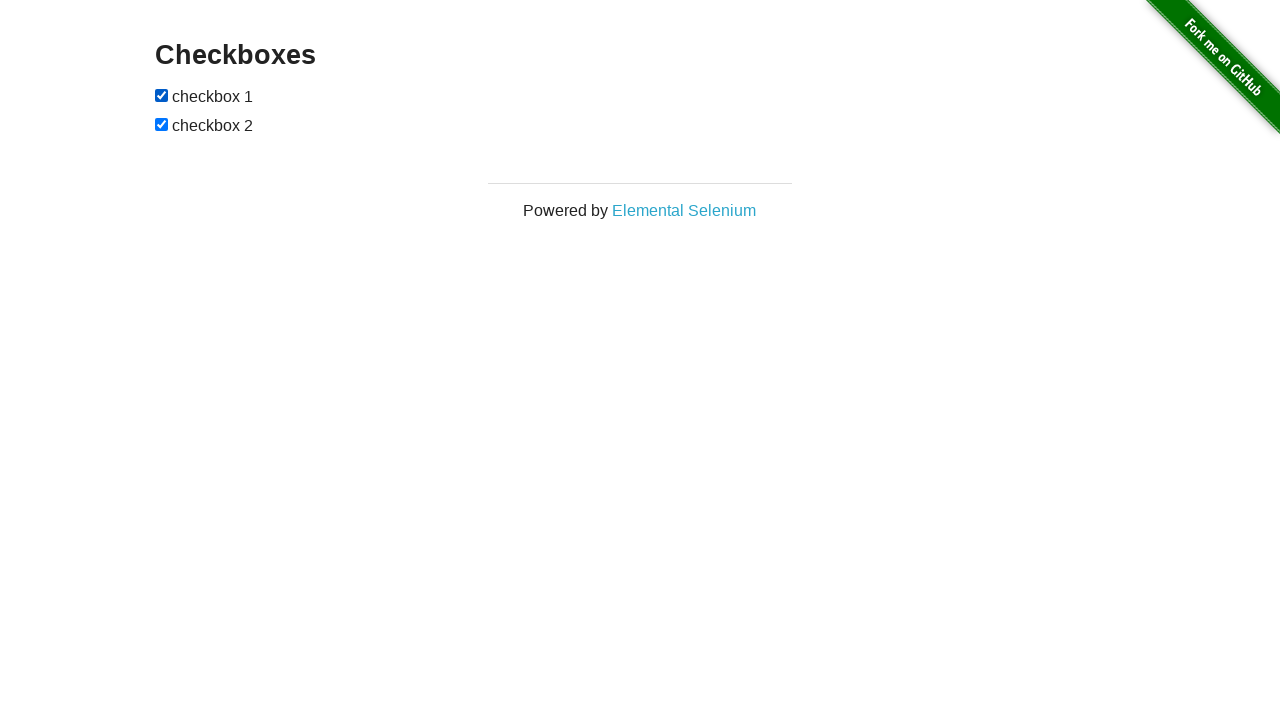

Clicked lower checkbox (iteration 21) at (162, 124) on #checkboxes input:nth-child(3)
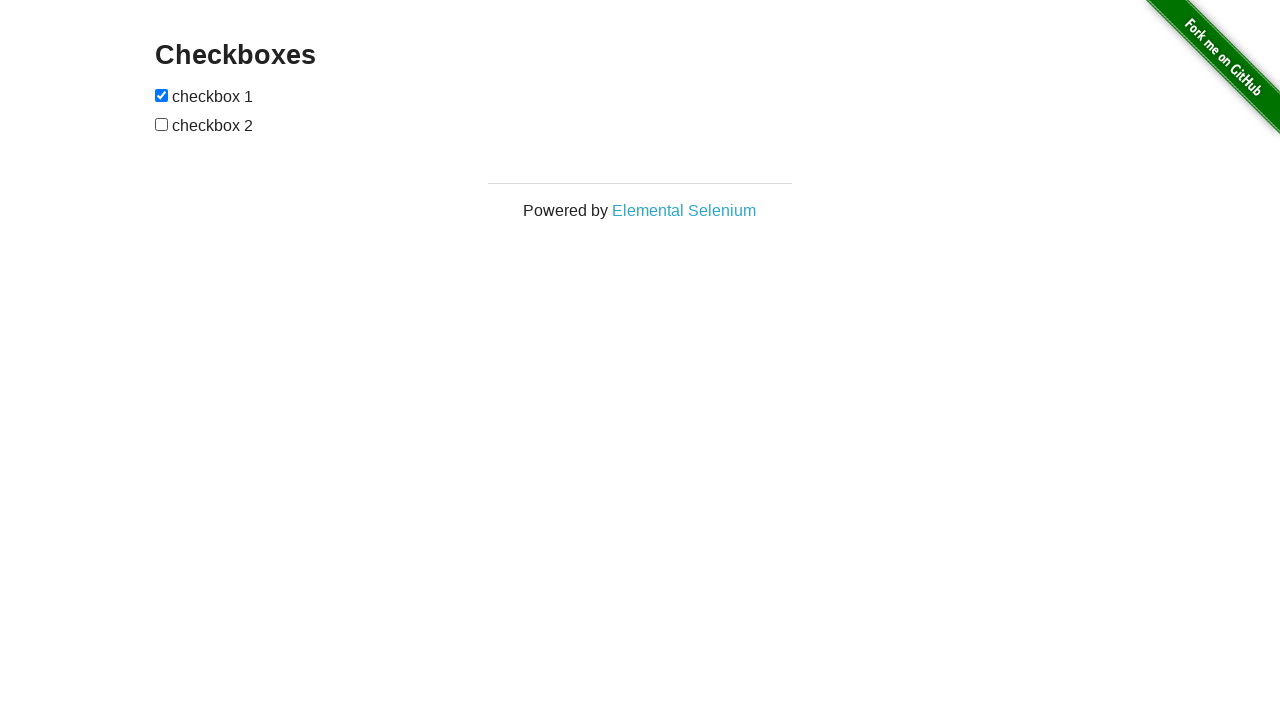

Clicked upper checkbox (iteration 22) at (162, 95) on #checkboxes input:nth-child(1)
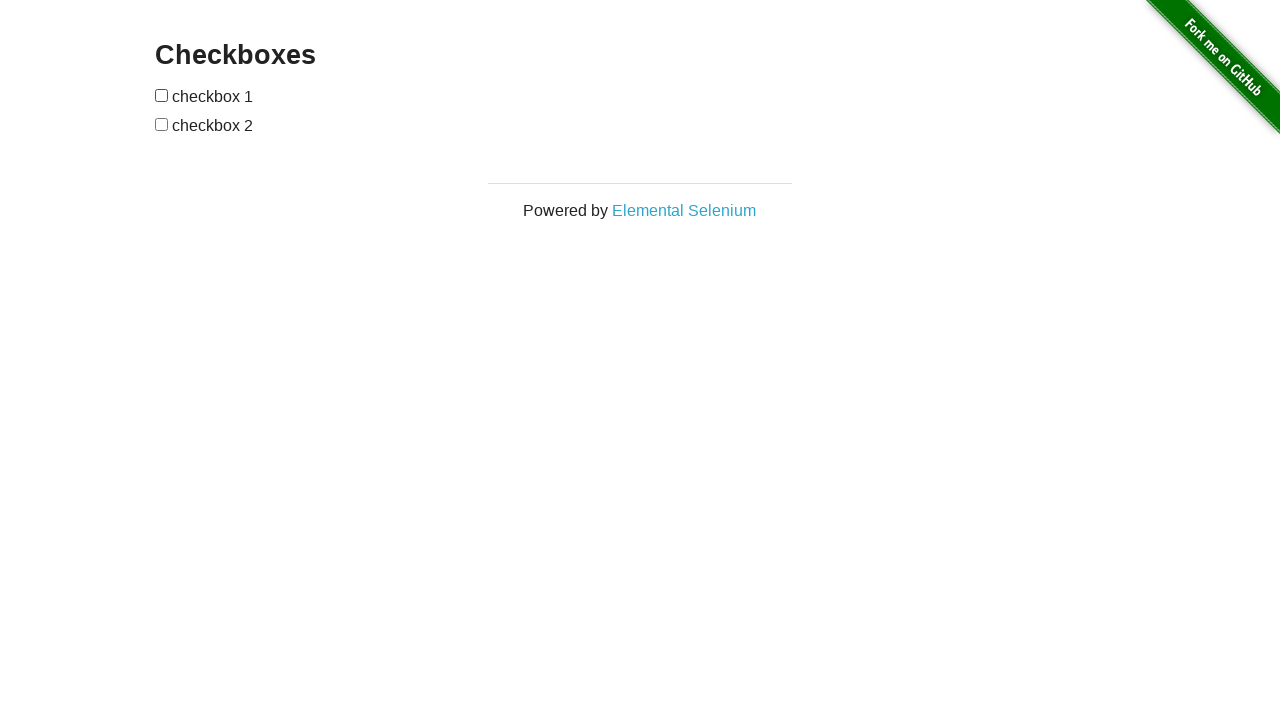

Clicked lower checkbox (iteration 22) at (162, 124) on #checkboxes input:nth-child(3)
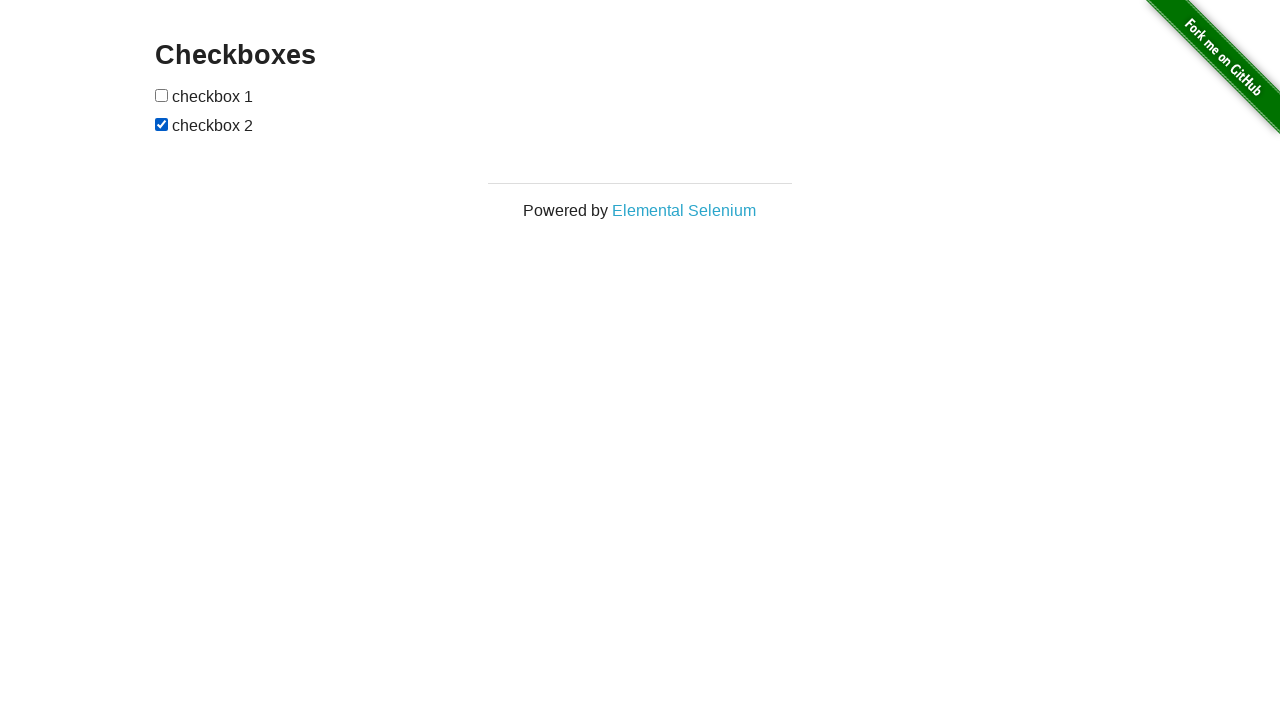

Clicked upper checkbox (iteration 23) at (162, 95) on #checkboxes input:nth-child(1)
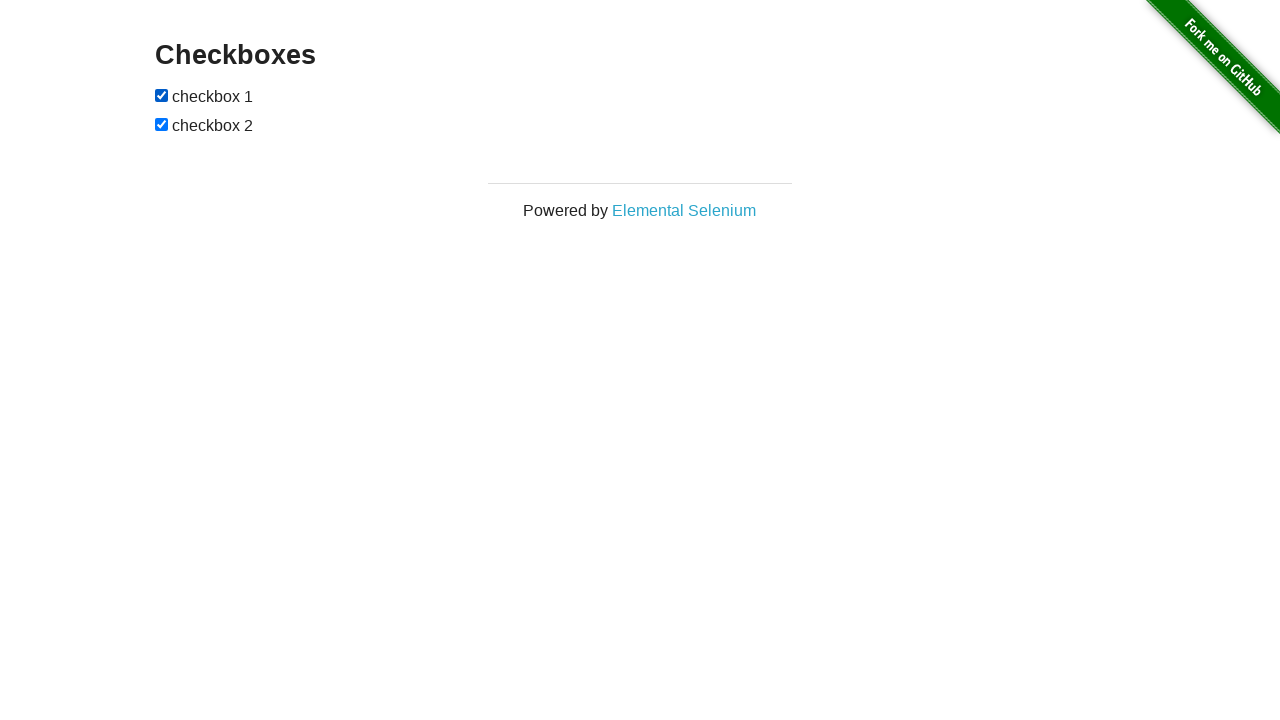

Clicked lower checkbox (iteration 23) at (162, 124) on #checkboxes input:nth-child(3)
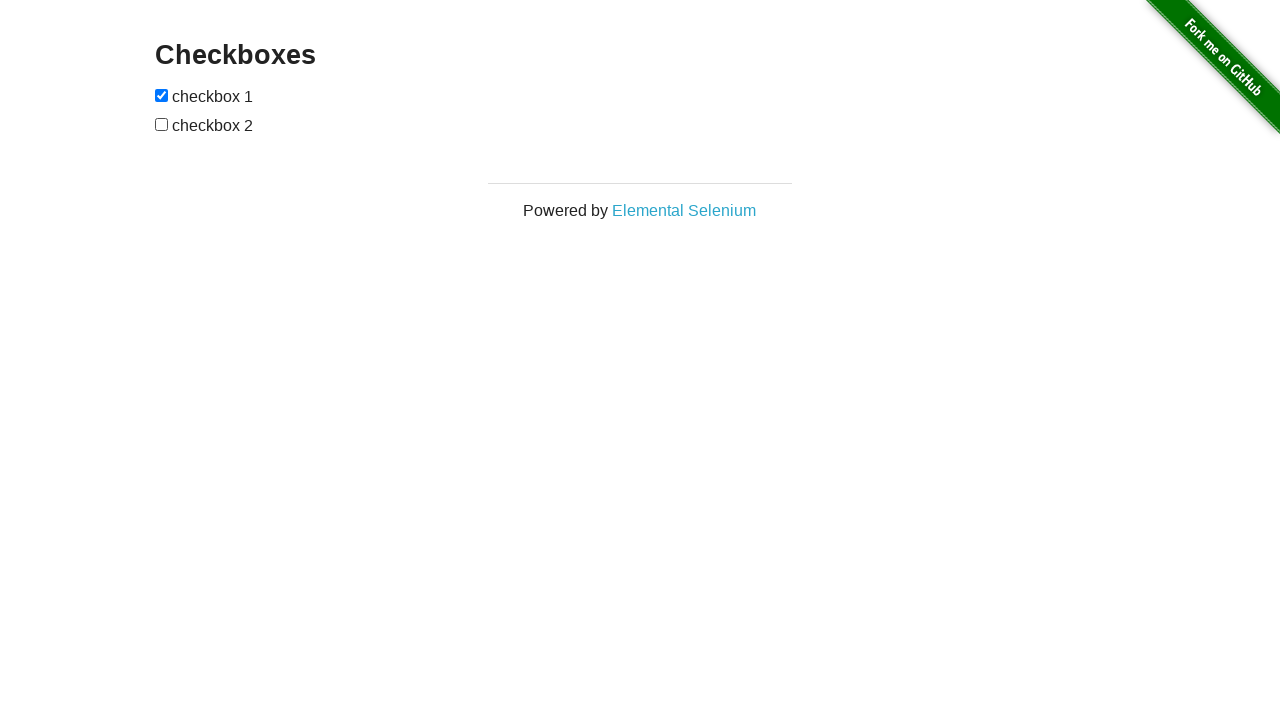

Clicked upper checkbox (iteration 24) at (162, 95) on #checkboxes input:nth-child(1)
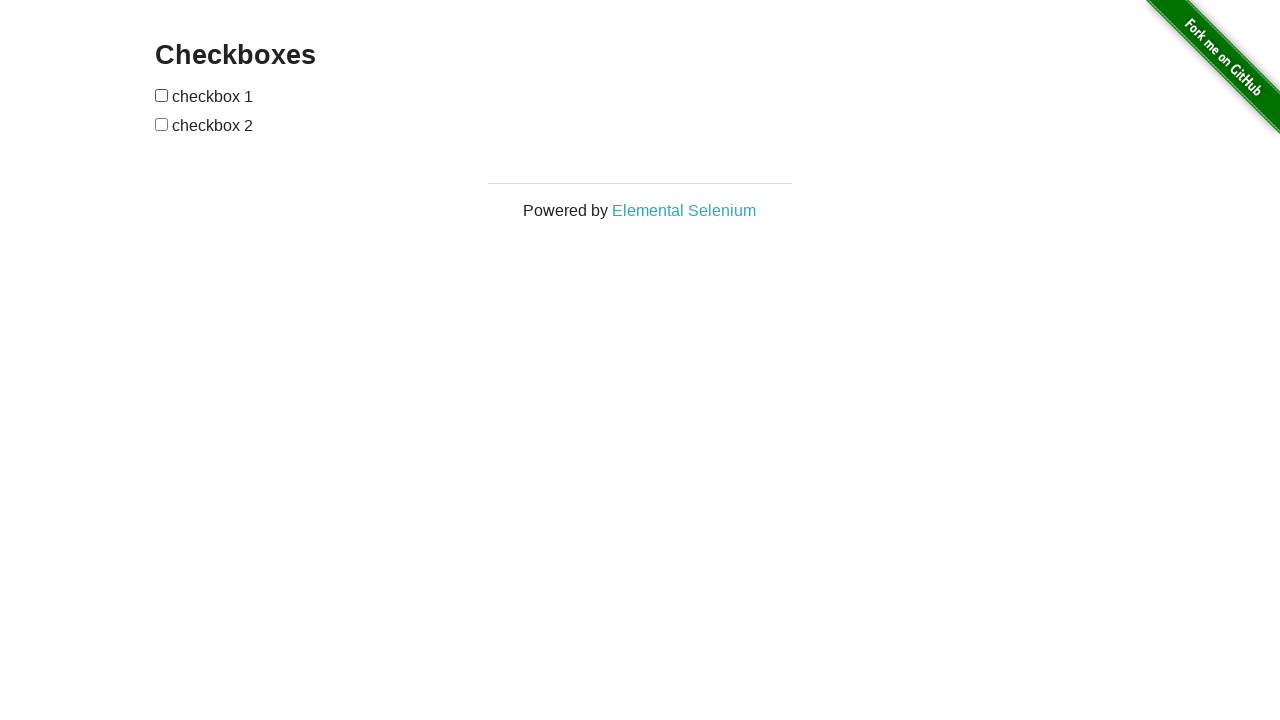

Clicked lower checkbox (iteration 24) at (162, 124) on #checkboxes input:nth-child(3)
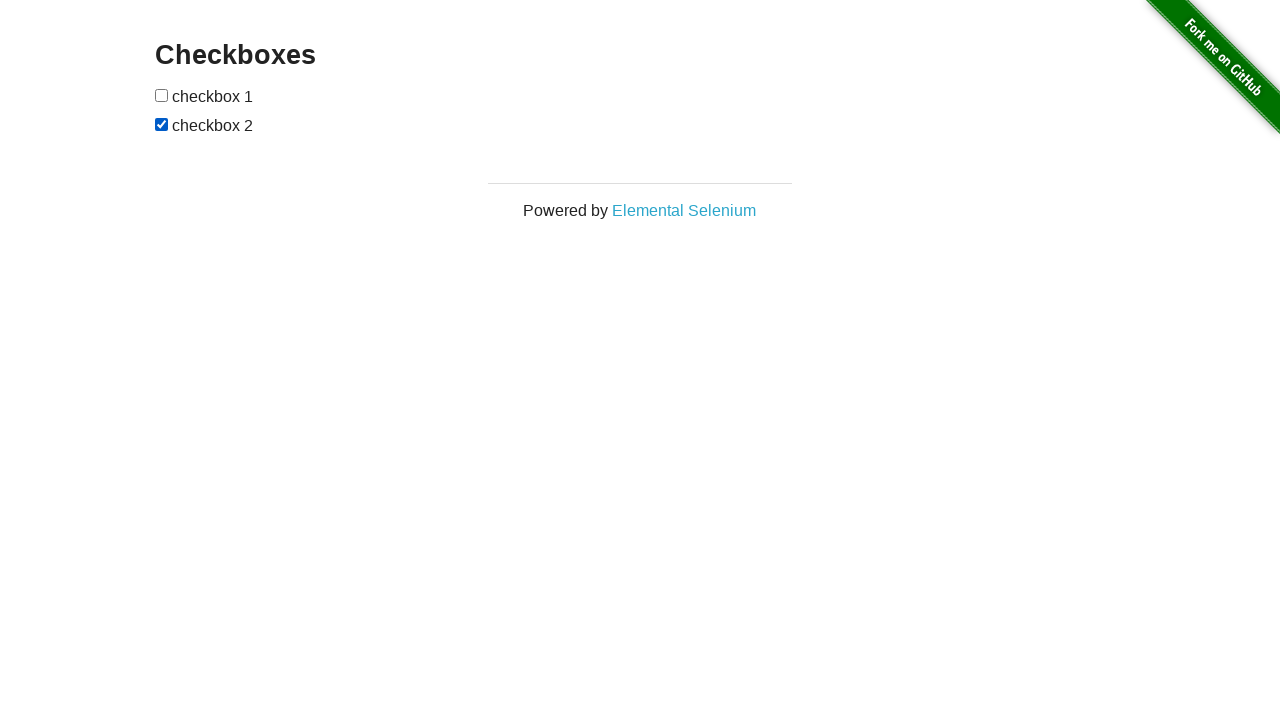

Clicked upper checkbox (iteration 25) at (162, 95) on #checkboxes input:nth-child(1)
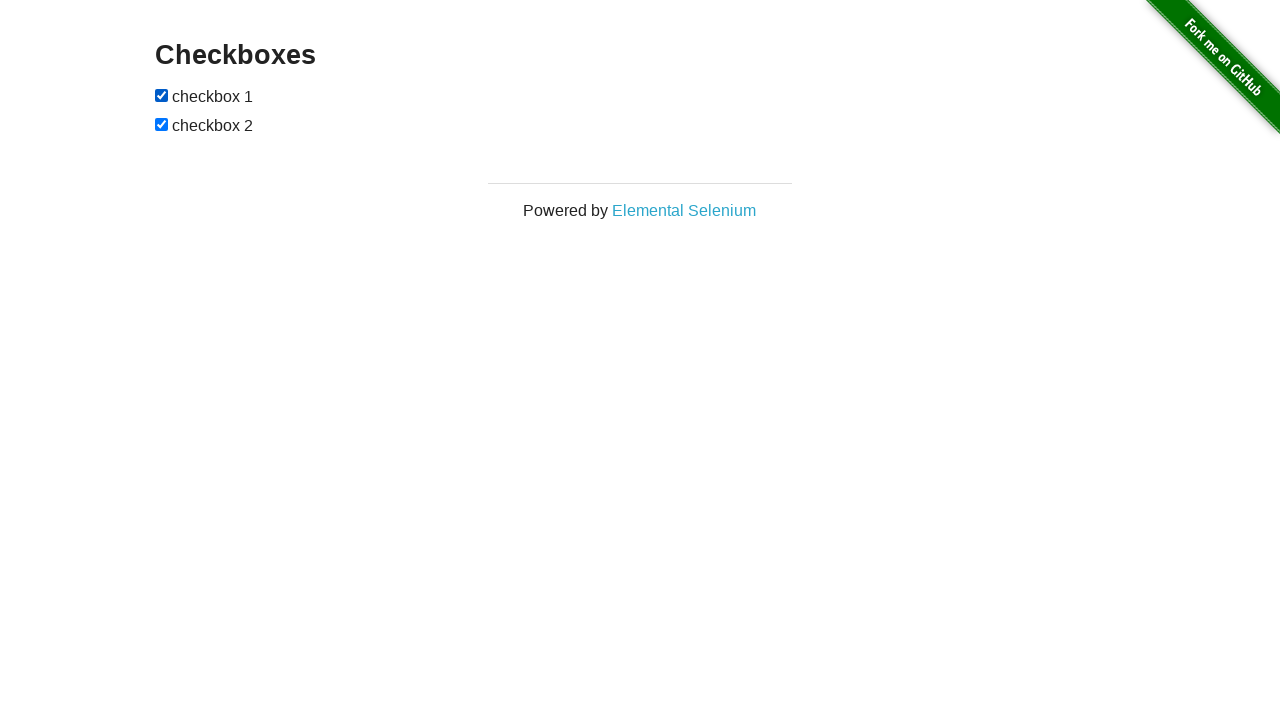

Clicked lower checkbox (iteration 25) at (162, 124) on #checkboxes input:nth-child(3)
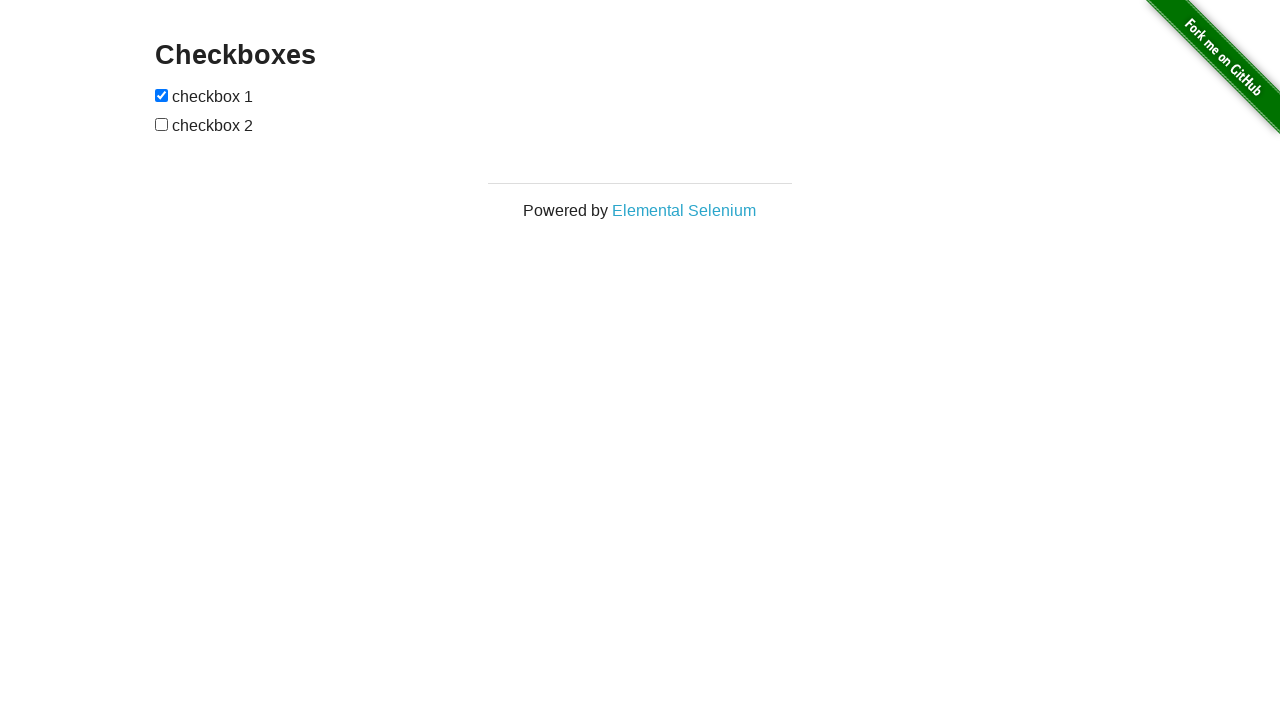

Clicked upper checkbox (iteration 26) at (162, 95) on #checkboxes input:nth-child(1)
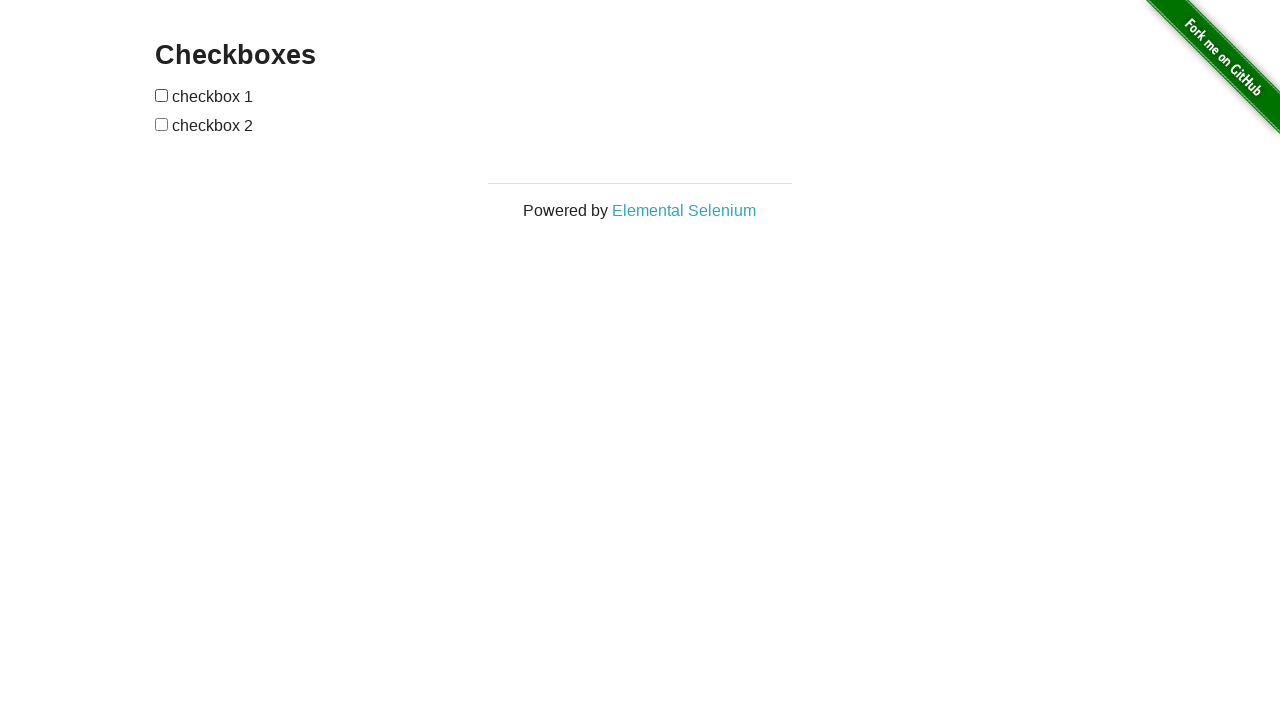

Clicked lower checkbox (iteration 26) at (162, 124) on #checkboxes input:nth-child(3)
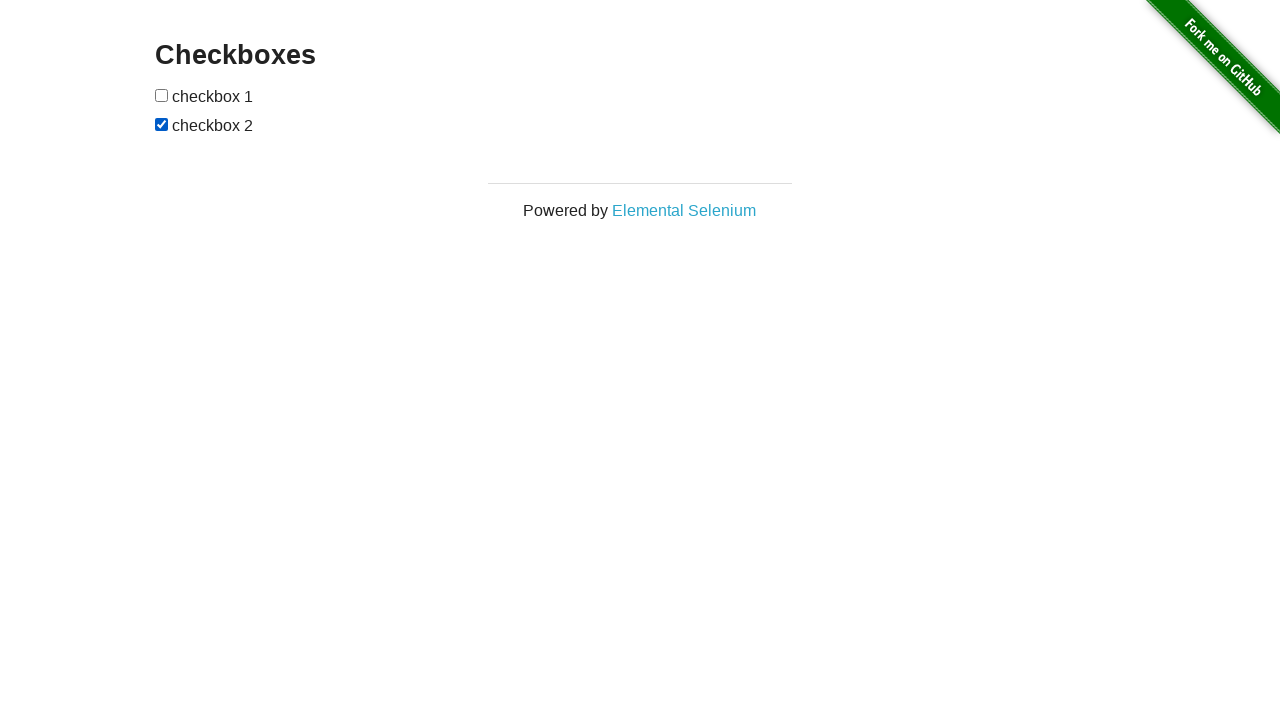

Clicked upper checkbox (iteration 27) at (162, 95) on #checkboxes input:nth-child(1)
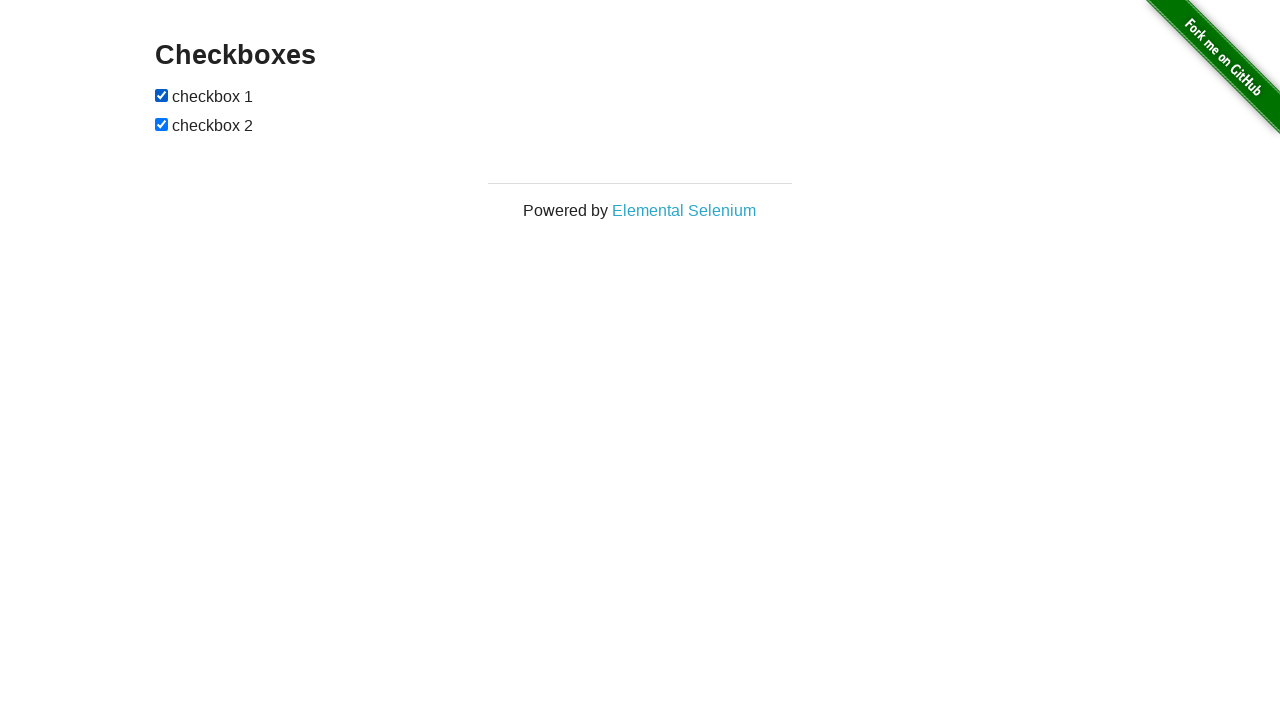

Clicked lower checkbox (iteration 27) at (162, 124) on #checkboxes input:nth-child(3)
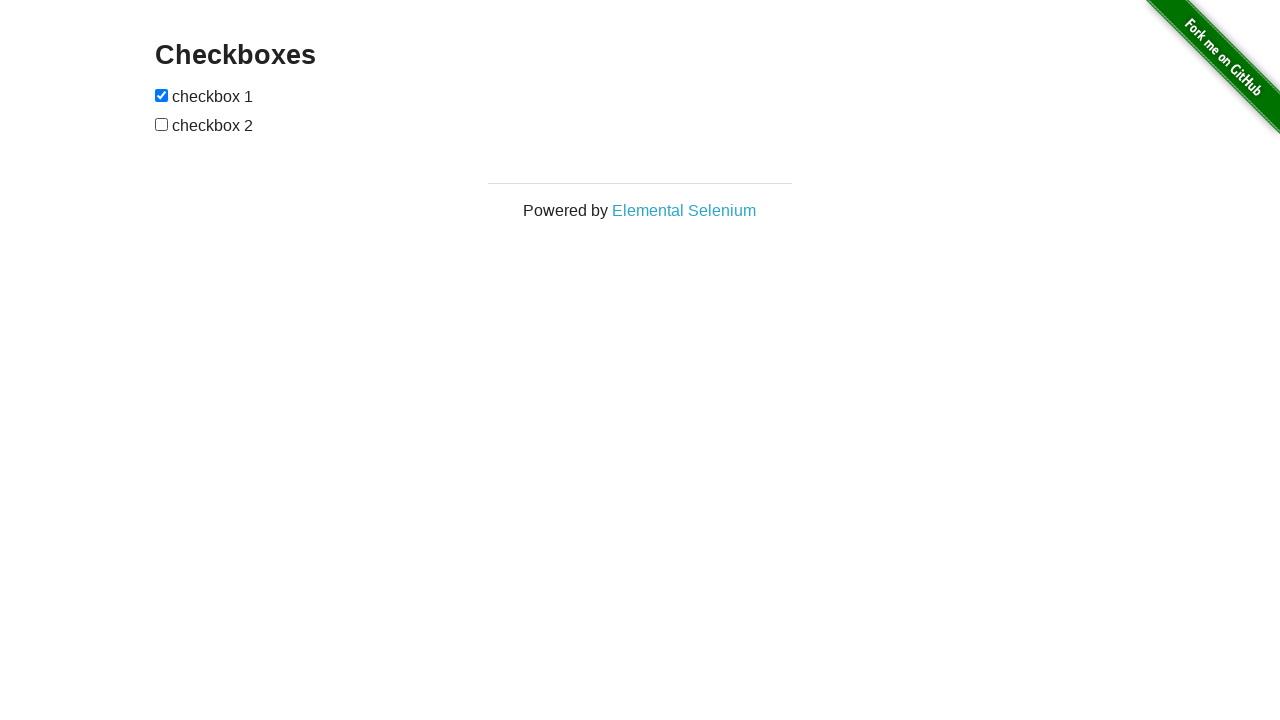

Clicked upper checkbox (iteration 28) at (162, 95) on #checkboxes input:nth-child(1)
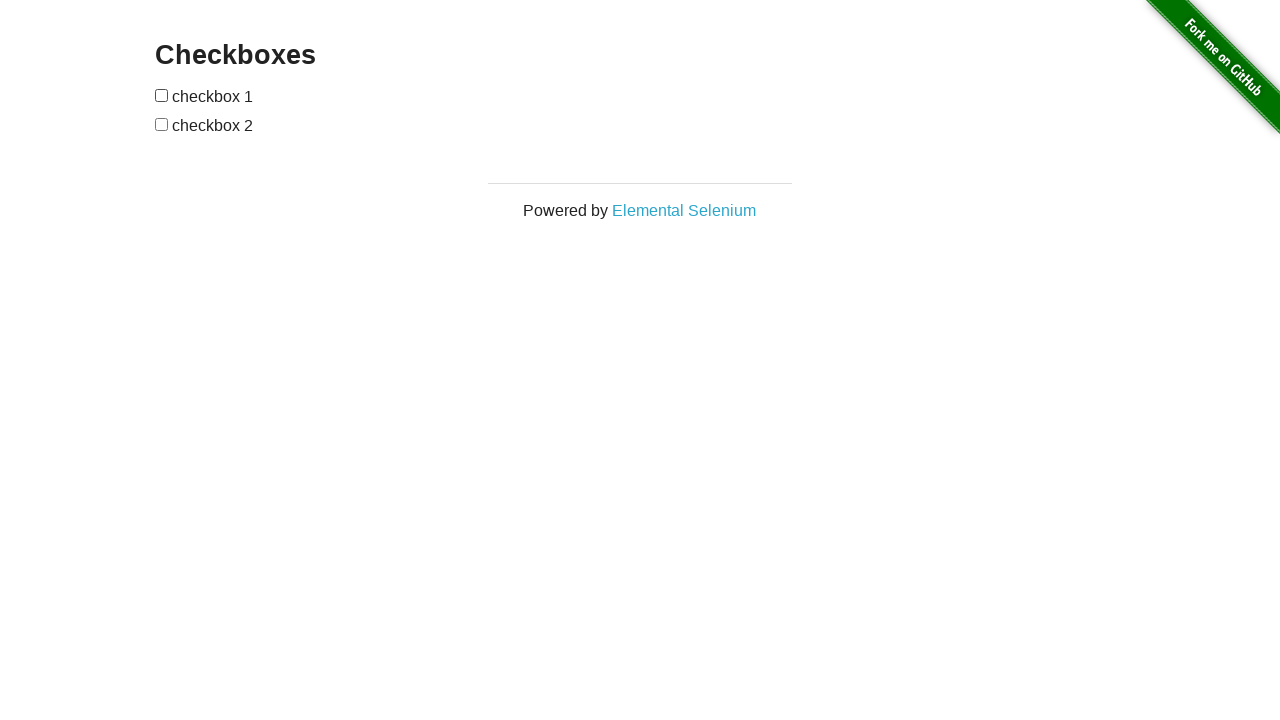

Clicked lower checkbox (iteration 28) at (162, 124) on #checkboxes input:nth-child(3)
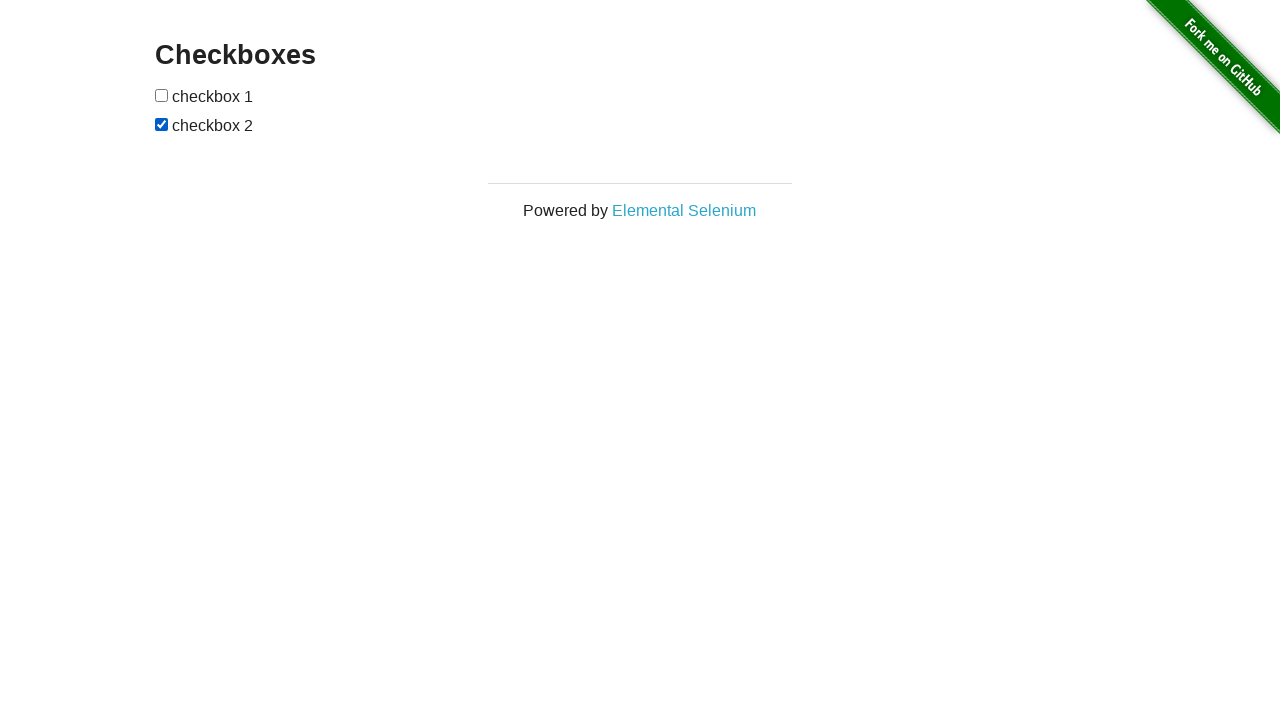

Clicked upper checkbox (iteration 29) at (162, 95) on #checkboxes input:nth-child(1)
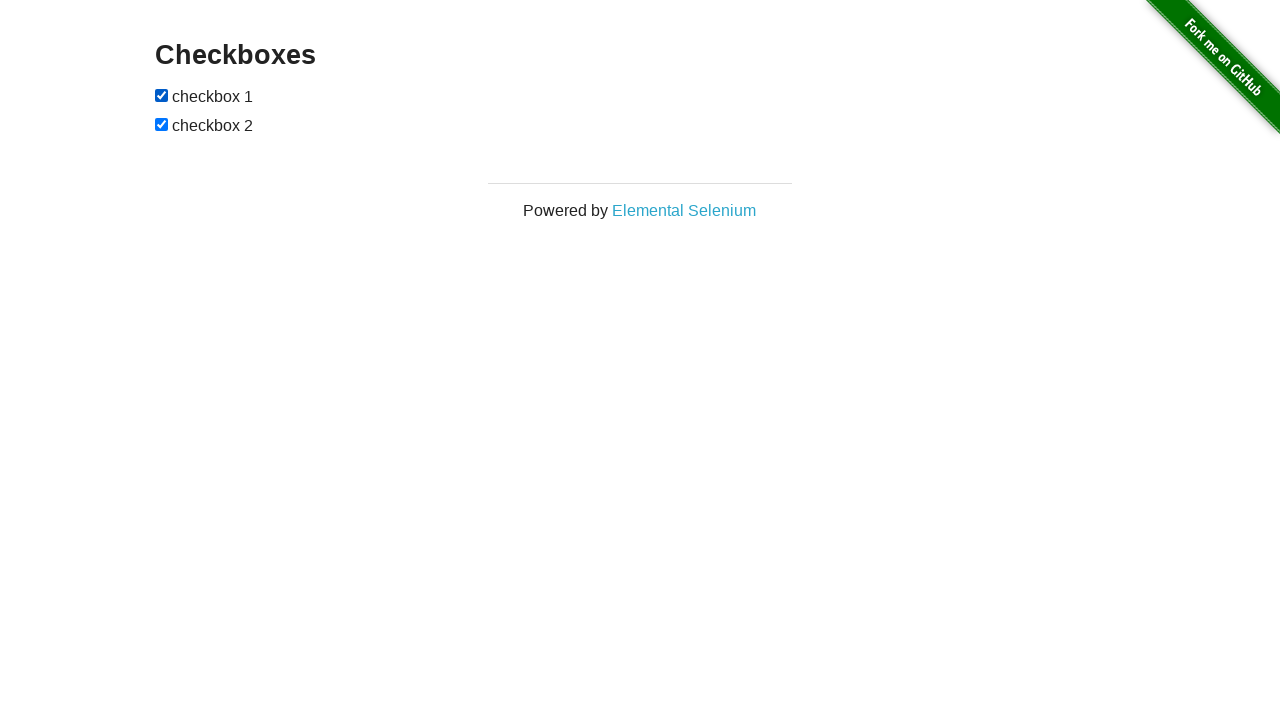

Clicked lower checkbox (iteration 29) at (162, 124) on #checkboxes input:nth-child(3)
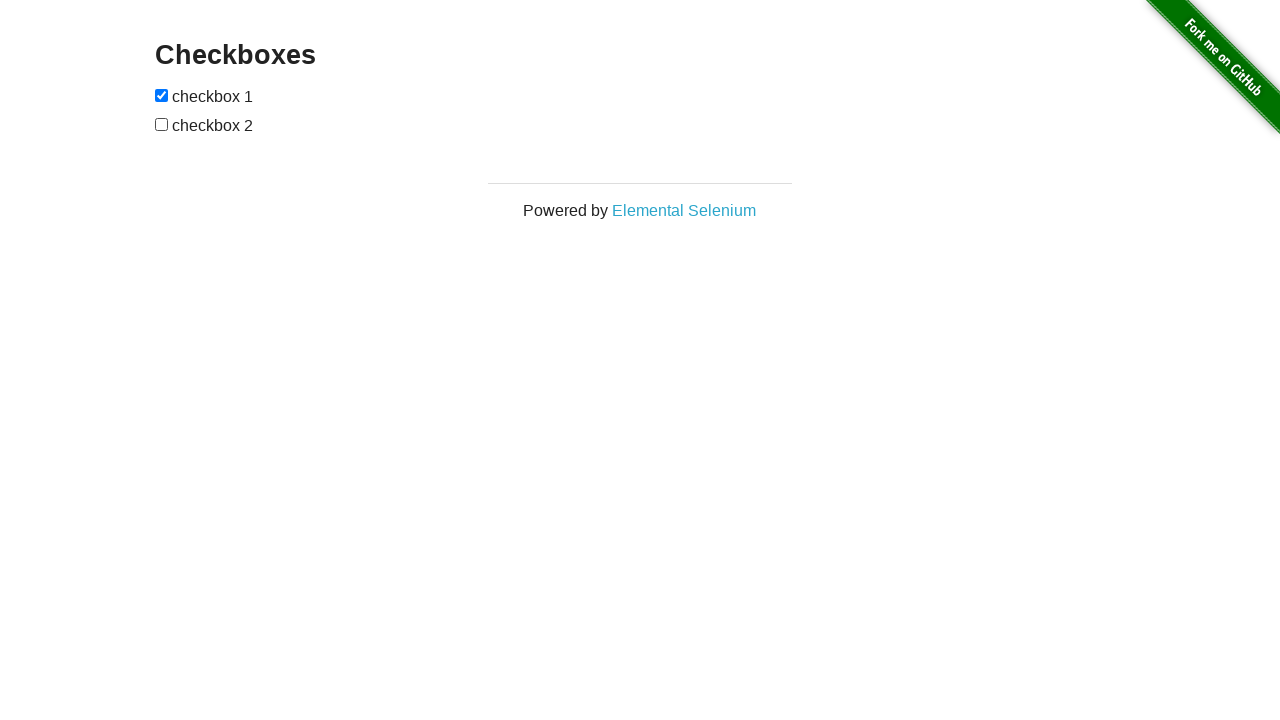

Clicked upper checkbox (iteration 30) at (162, 95) on #checkboxes input:nth-child(1)
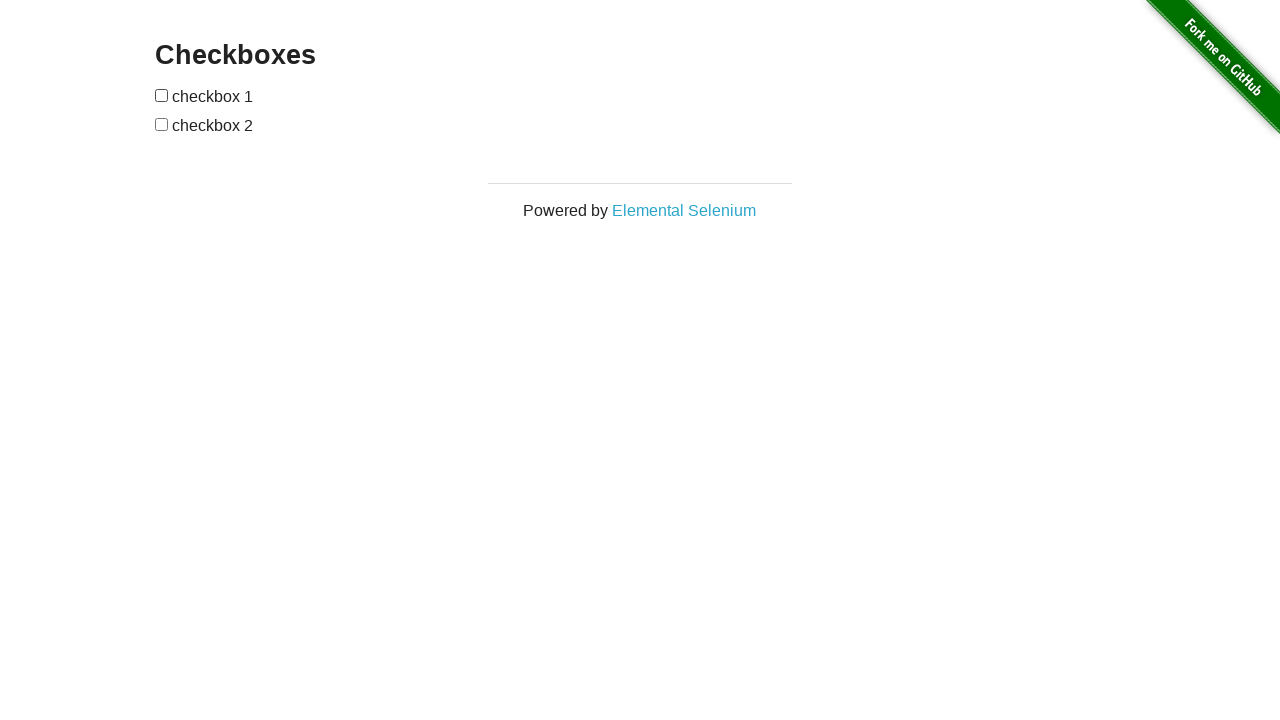

Clicked lower checkbox (iteration 30) at (162, 124) on #checkboxes input:nth-child(3)
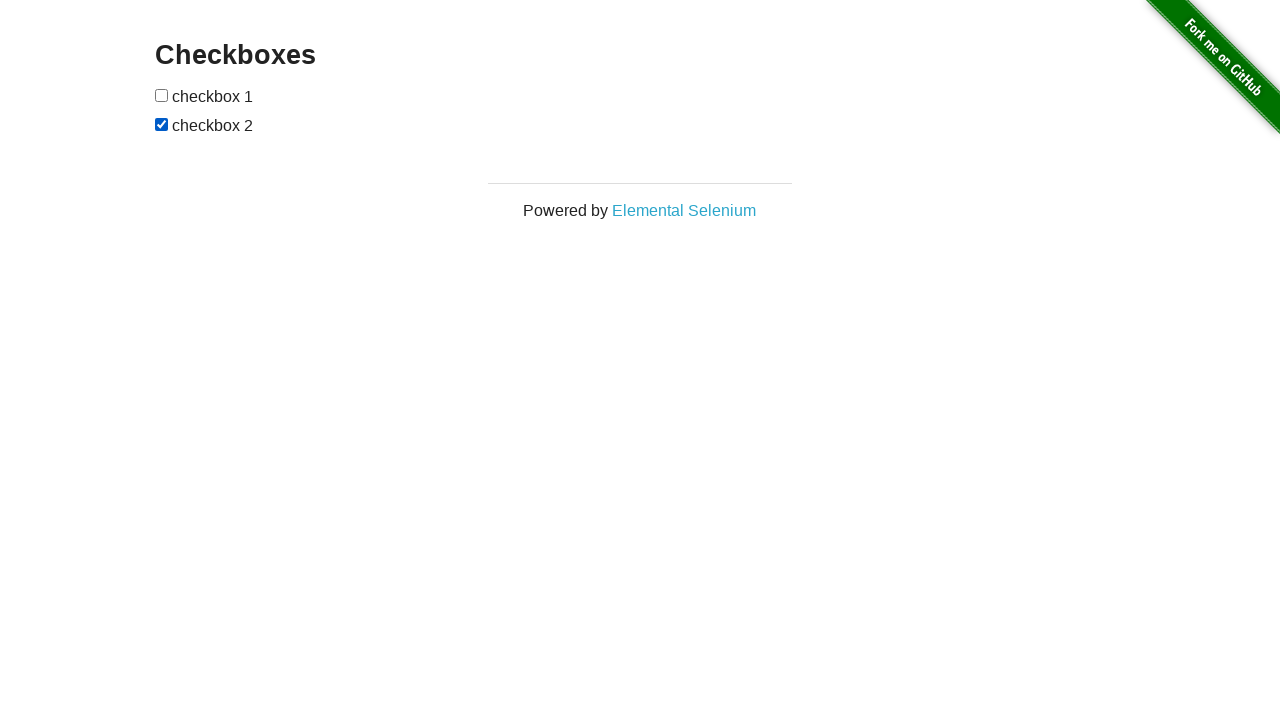

Clicked upper checkbox (iteration 31) at (162, 95) on #checkboxes input:nth-child(1)
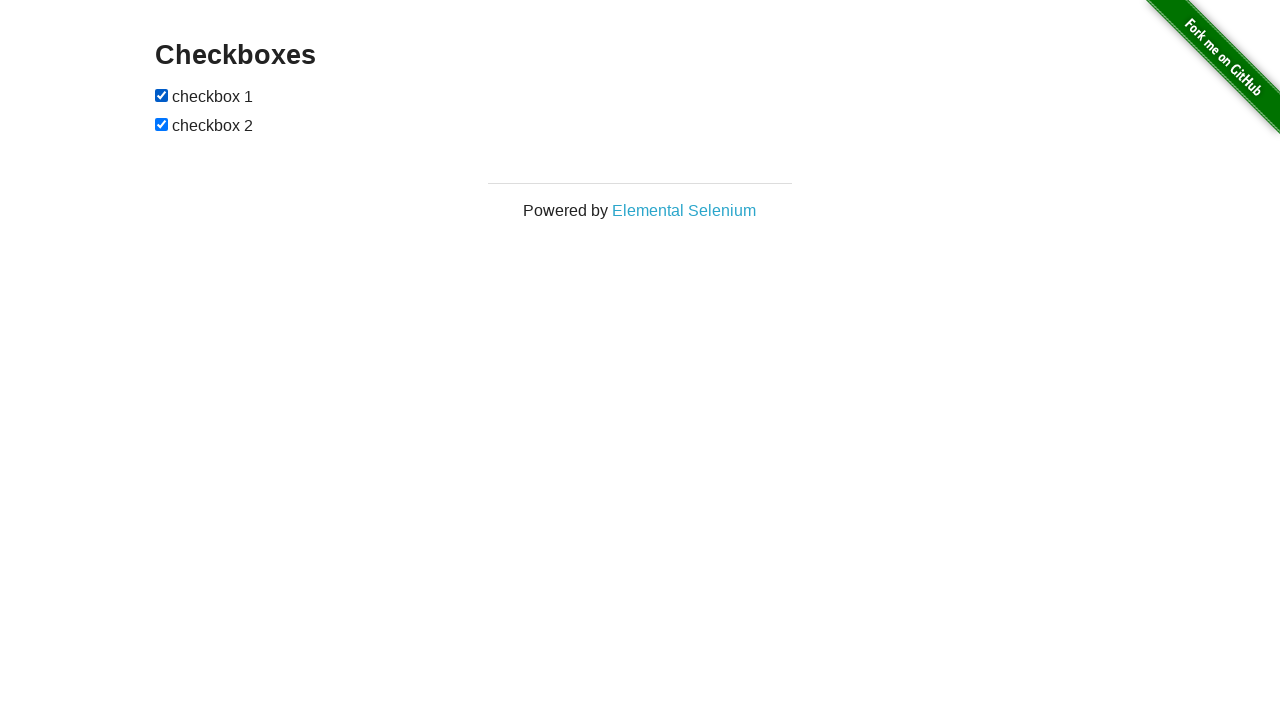

Clicked lower checkbox (iteration 31) at (162, 124) on #checkboxes input:nth-child(3)
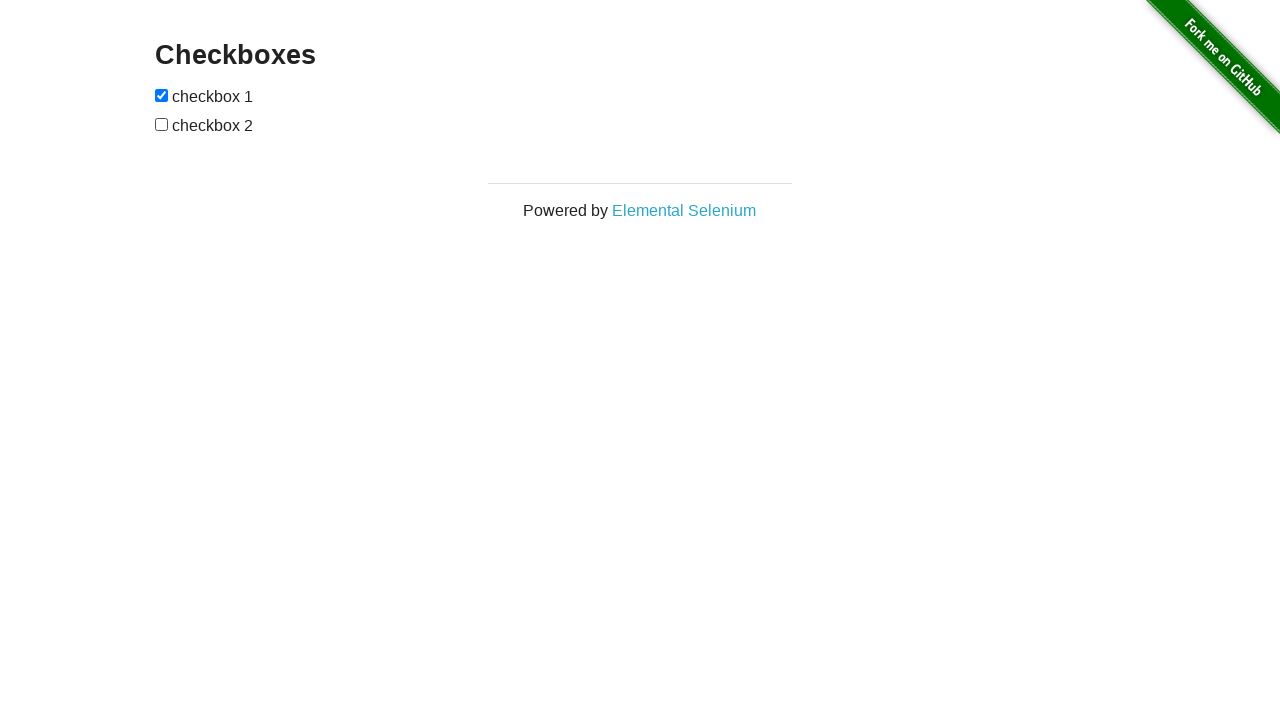

Clicked upper checkbox (iteration 32) at (162, 95) on #checkboxes input:nth-child(1)
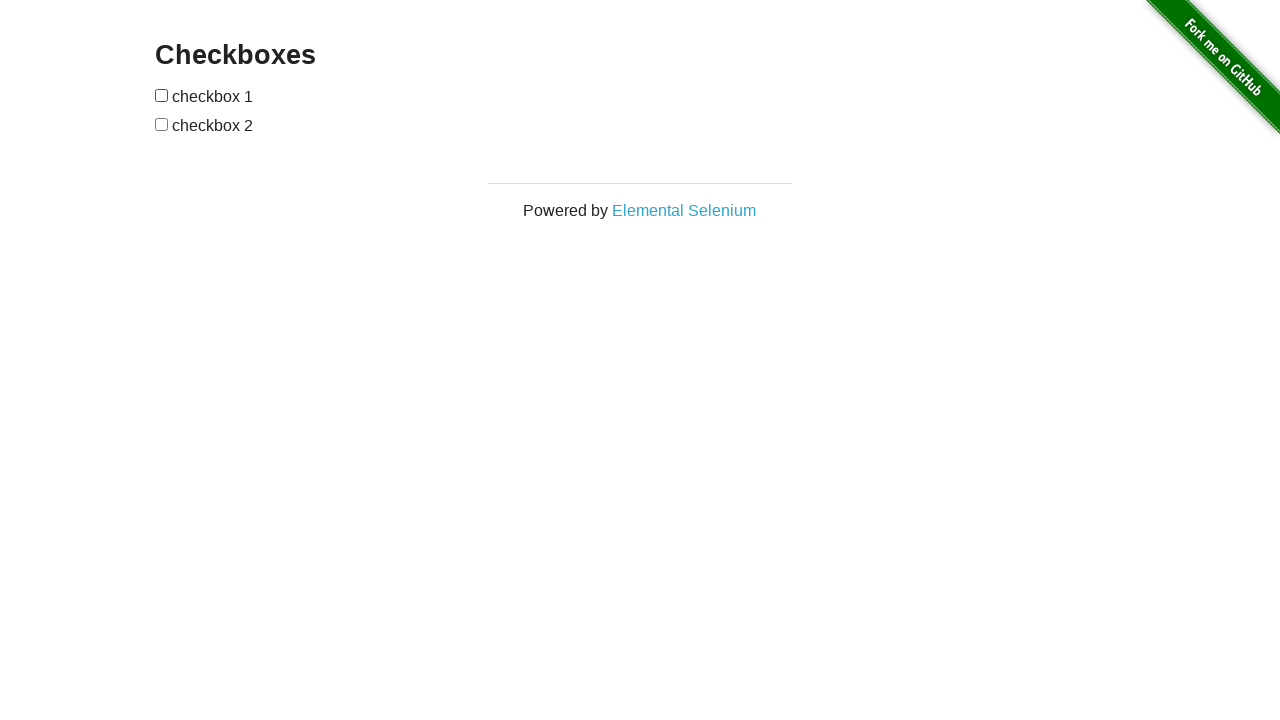

Clicked lower checkbox (iteration 32) at (162, 124) on #checkboxes input:nth-child(3)
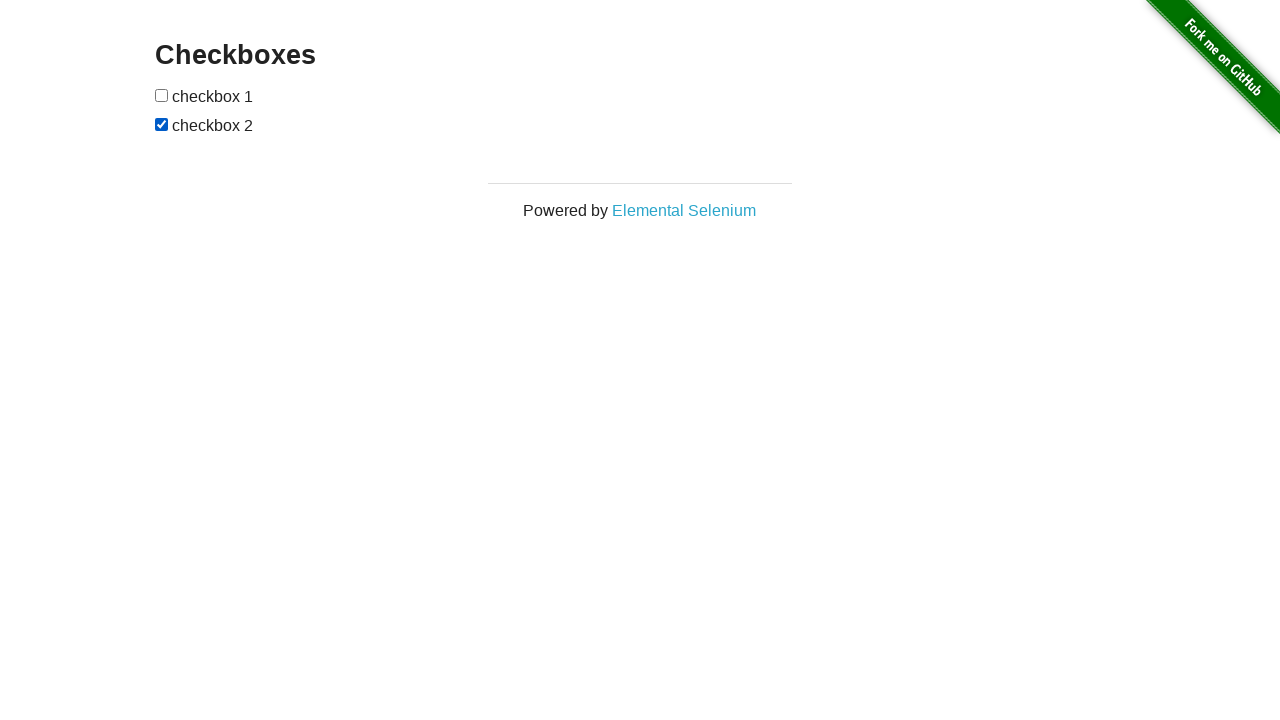

Clicked upper checkbox (iteration 33) at (162, 95) on #checkboxes input:nth-child(1)
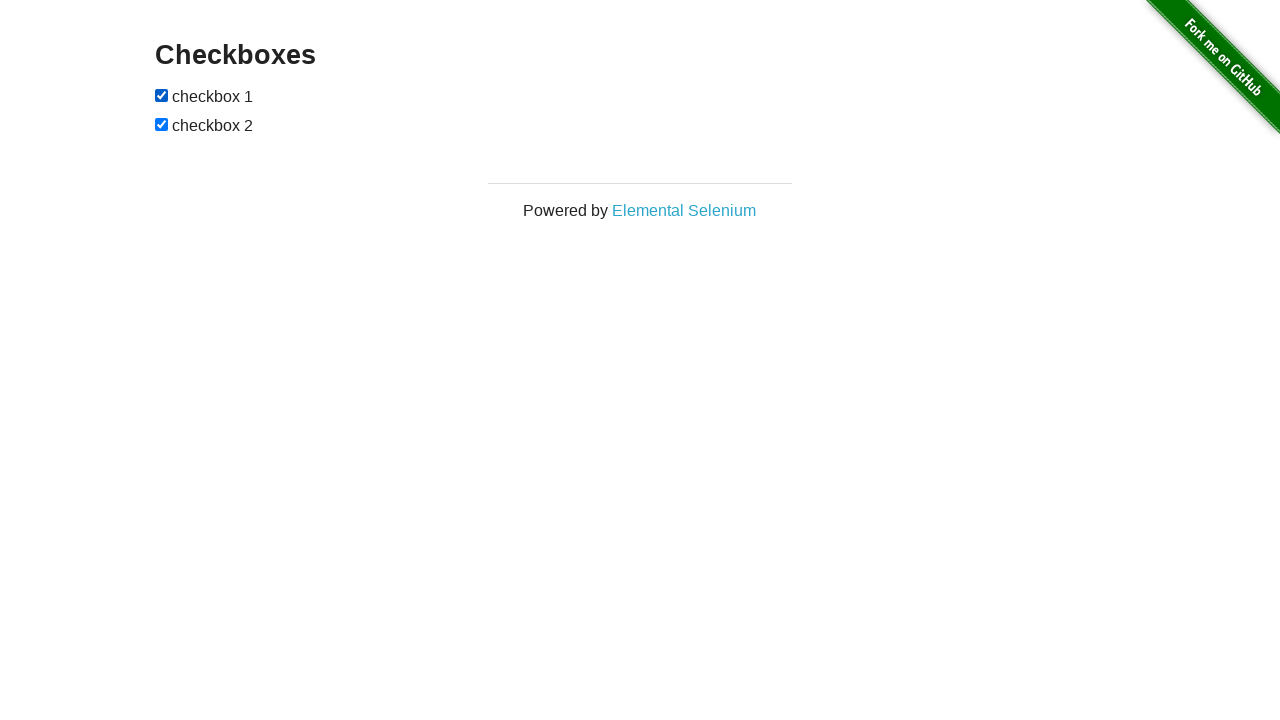

Clicked lower checkbox (iteration 33) at (162, 124) on #checkboxes input:nth-child(3)
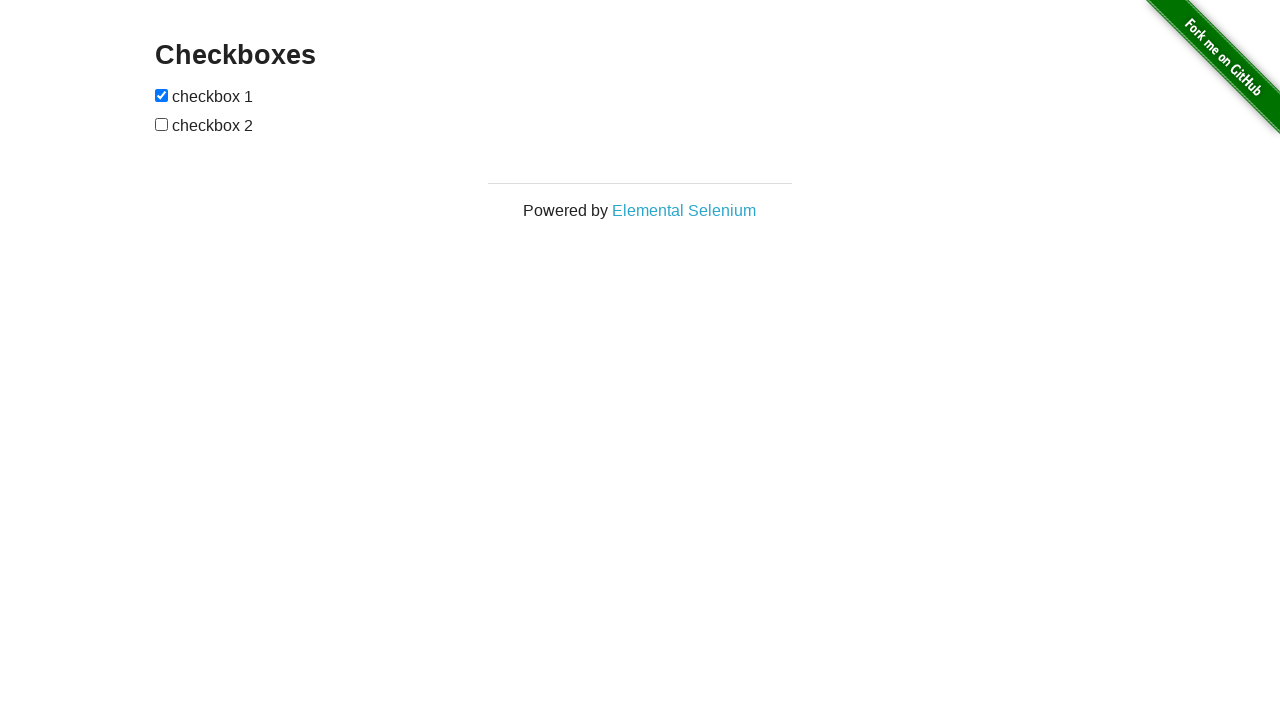

Clicked upper checkbox (iteration 34) at (162, 95) on #checkboxes input:nth-child(1)
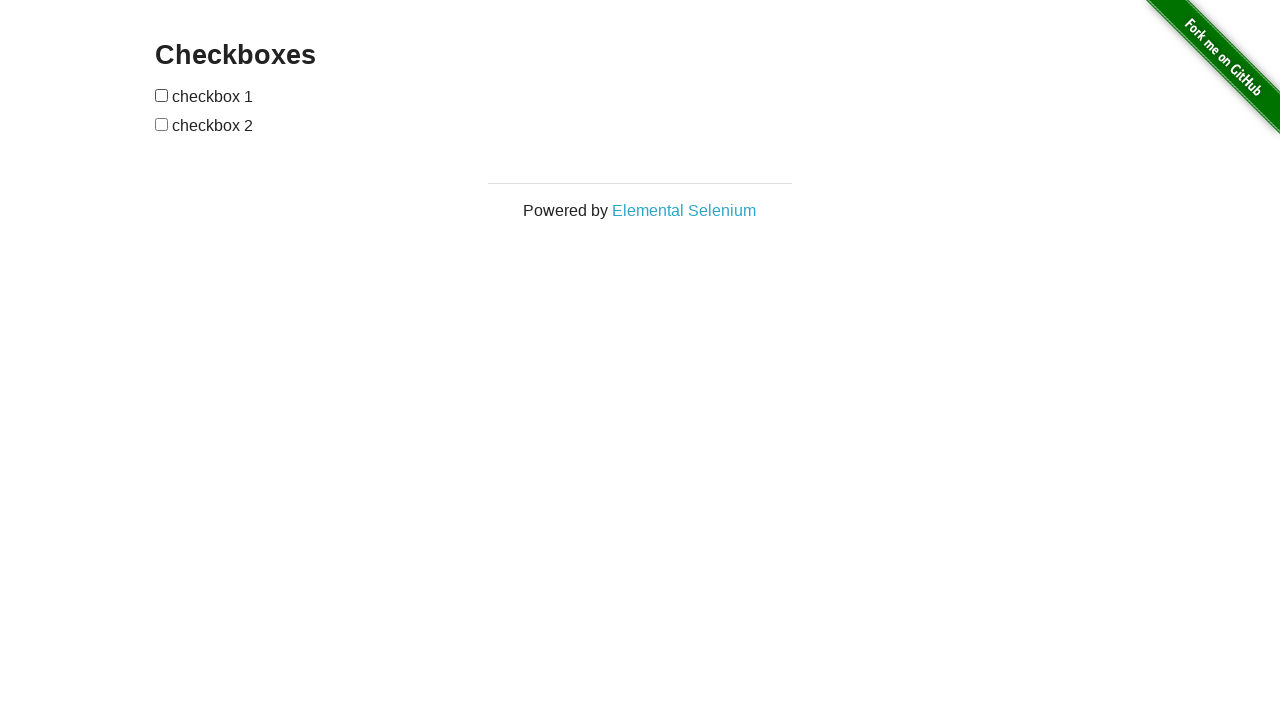

Clicked lower checkbox (iteration 34) at (162, 124) on #checkboxes input:nth-child(3)
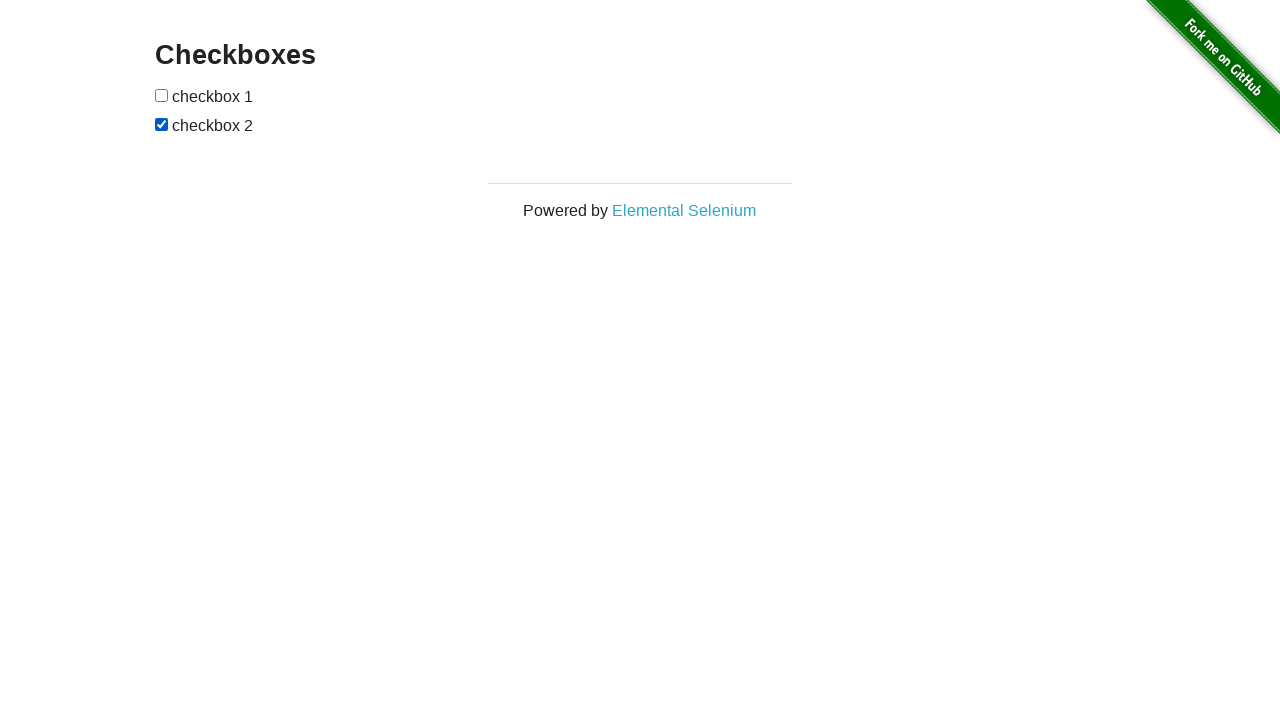

Clicked upper checkbox (iteration 35) at (162, 95) on #checkboxes input:nth-child(1)
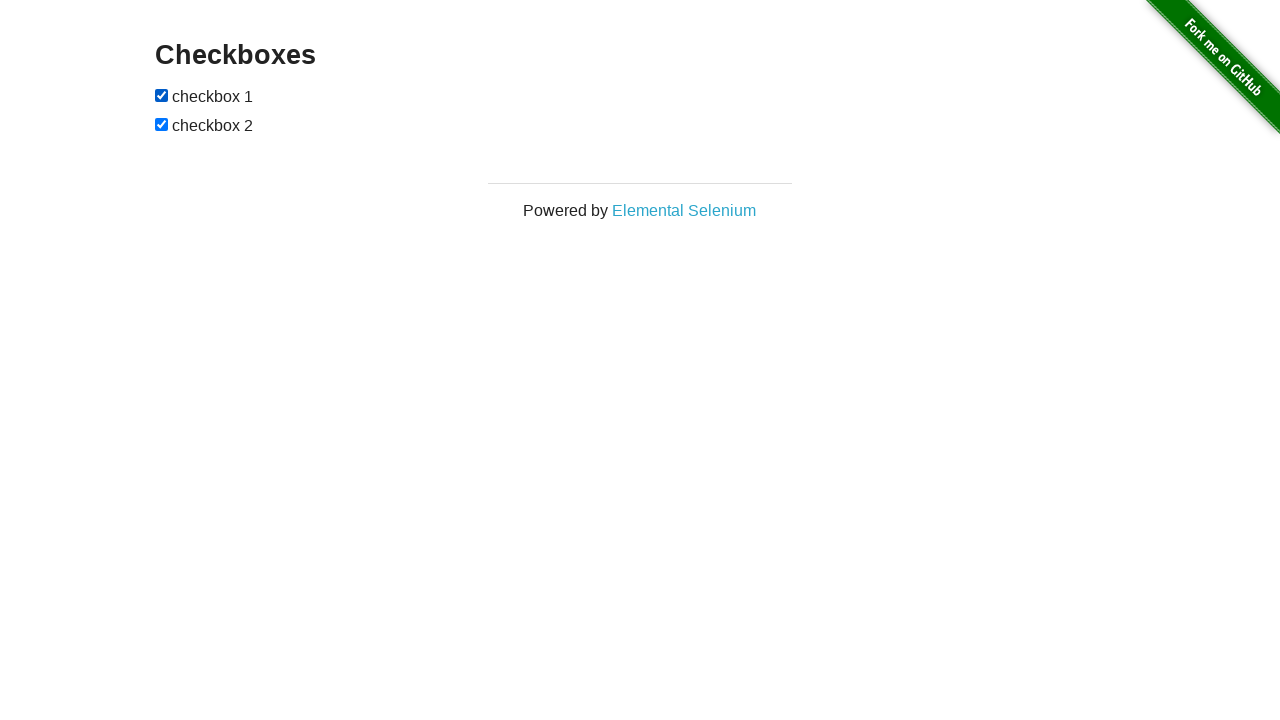

Clicked lower checkbox (iteration 35) at (162, 124) on #checkboxes input:nth-child(3)
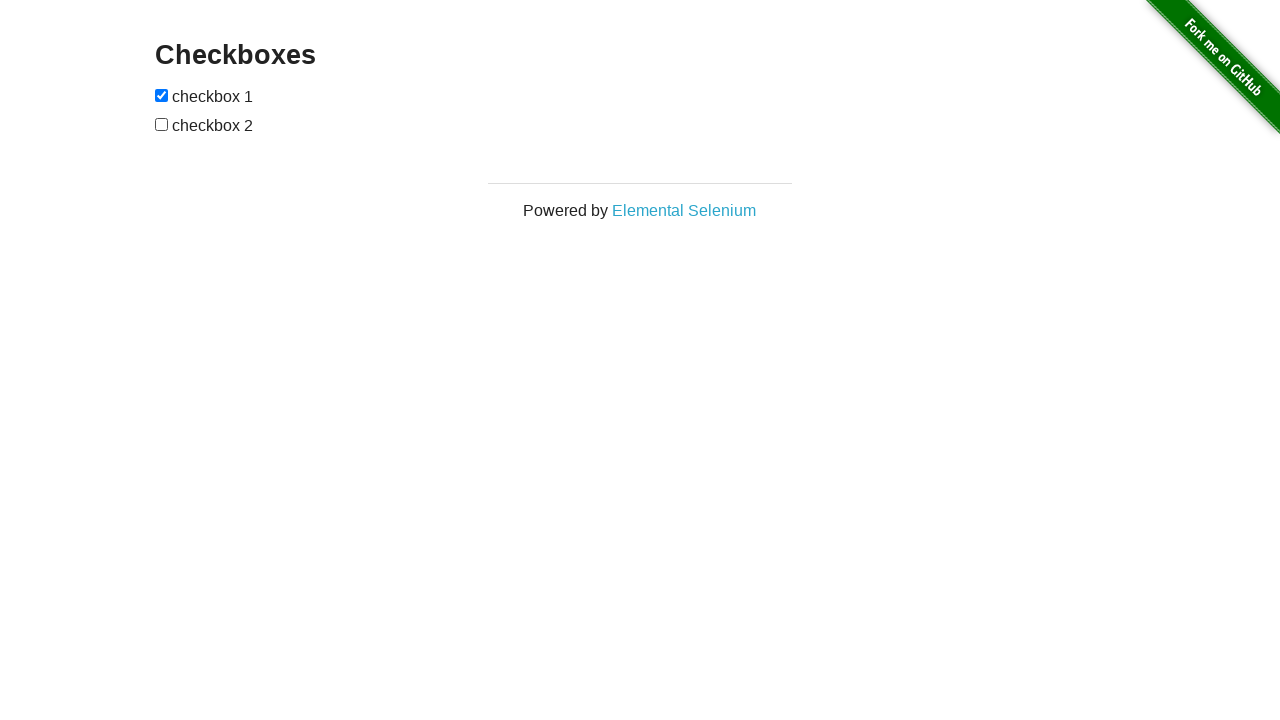

Clicked upper checkbox (iteration 36) at (162, 95) on #checkboxes input:nth-child(1)
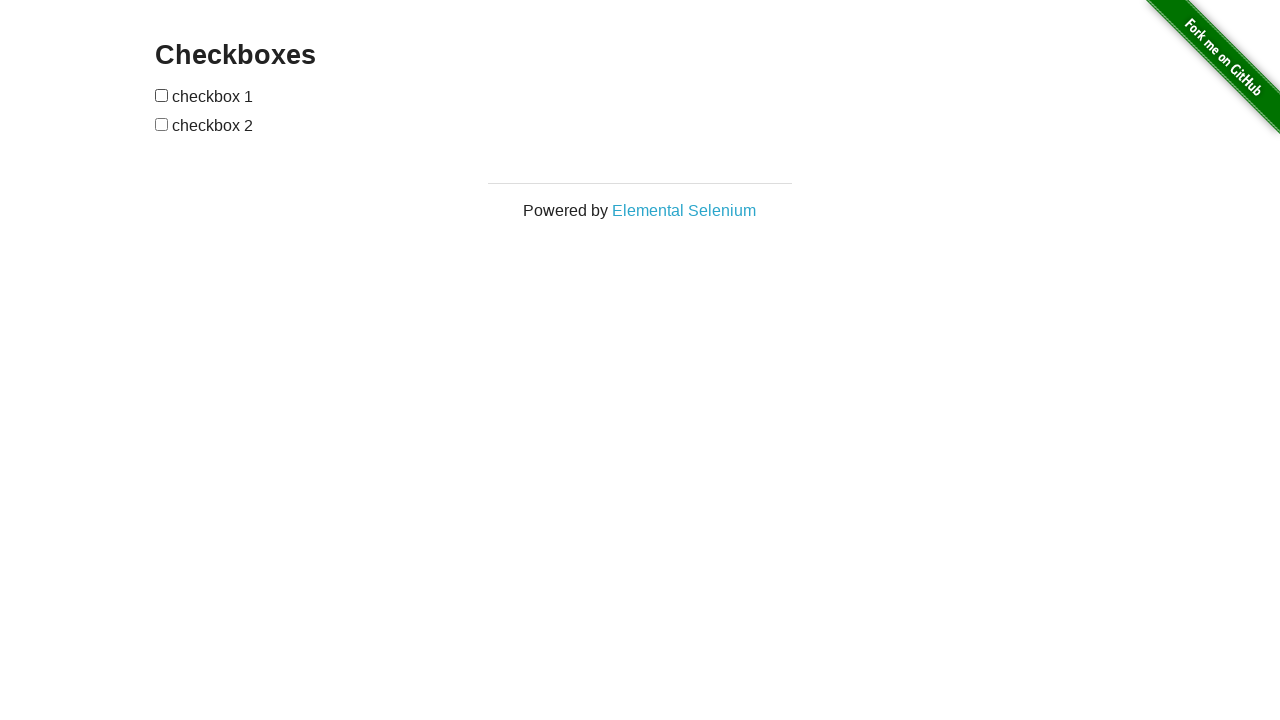

Clicked lower checkbox (iteration 36) at (162, 124) on #checkboxes input:nth-child(3)
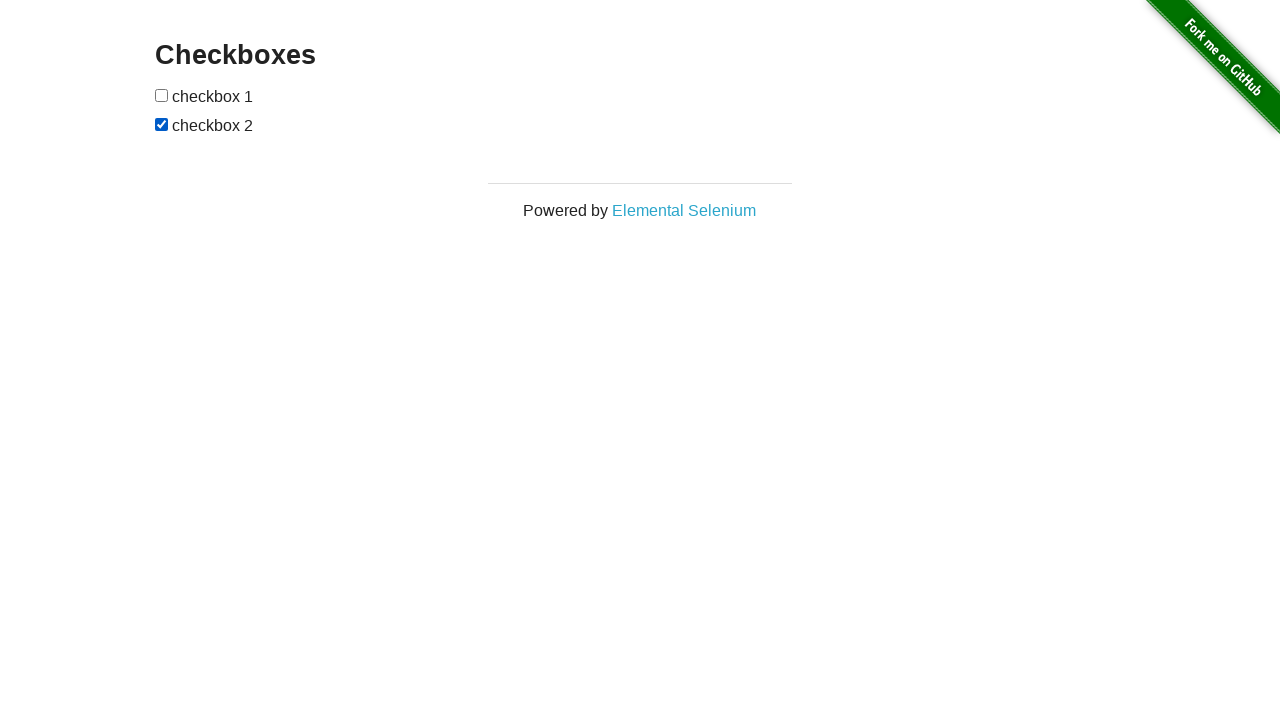

Clicked upper checkbox (iteration 37) at (162, 95) on #checkboxes input:nth-child(1)
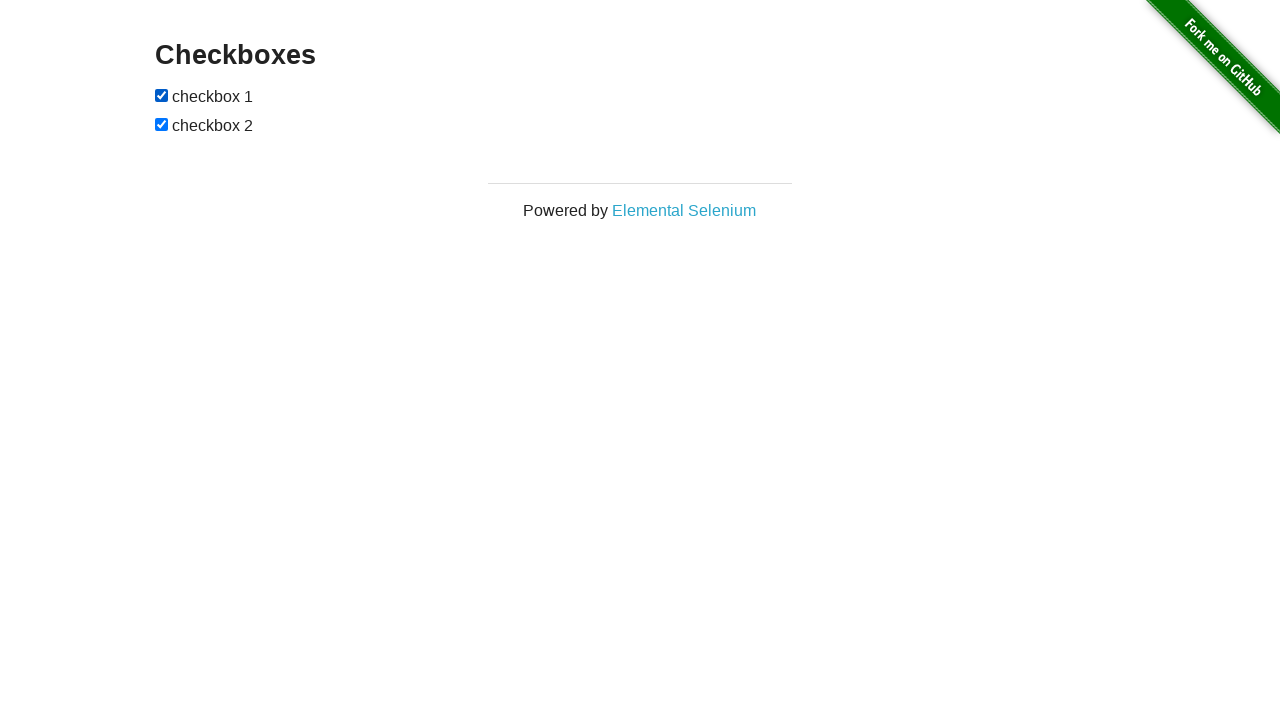

Clicked lower checkbox (iteration 37) at (162, 124) on #checkboxes input:nth-child(3)
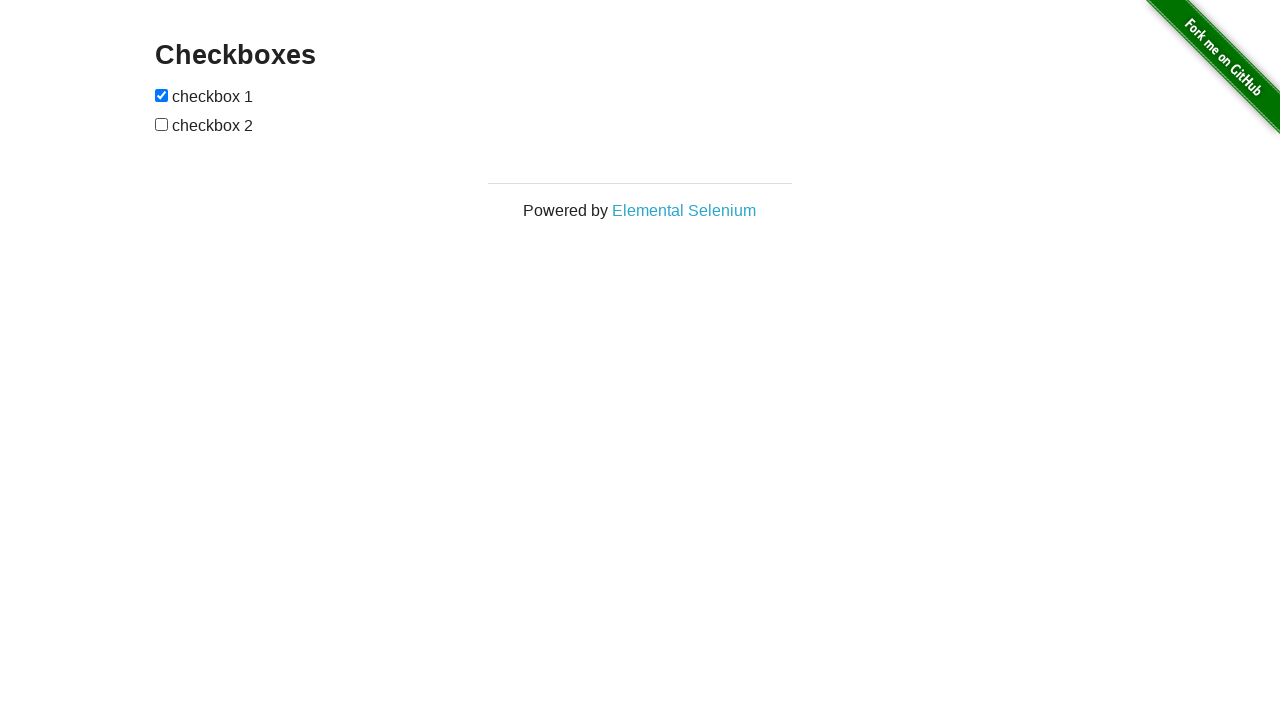

Clicked upper checkbox (iteration 38) at (162, 95) on #checkboxes input:nth-child(1)
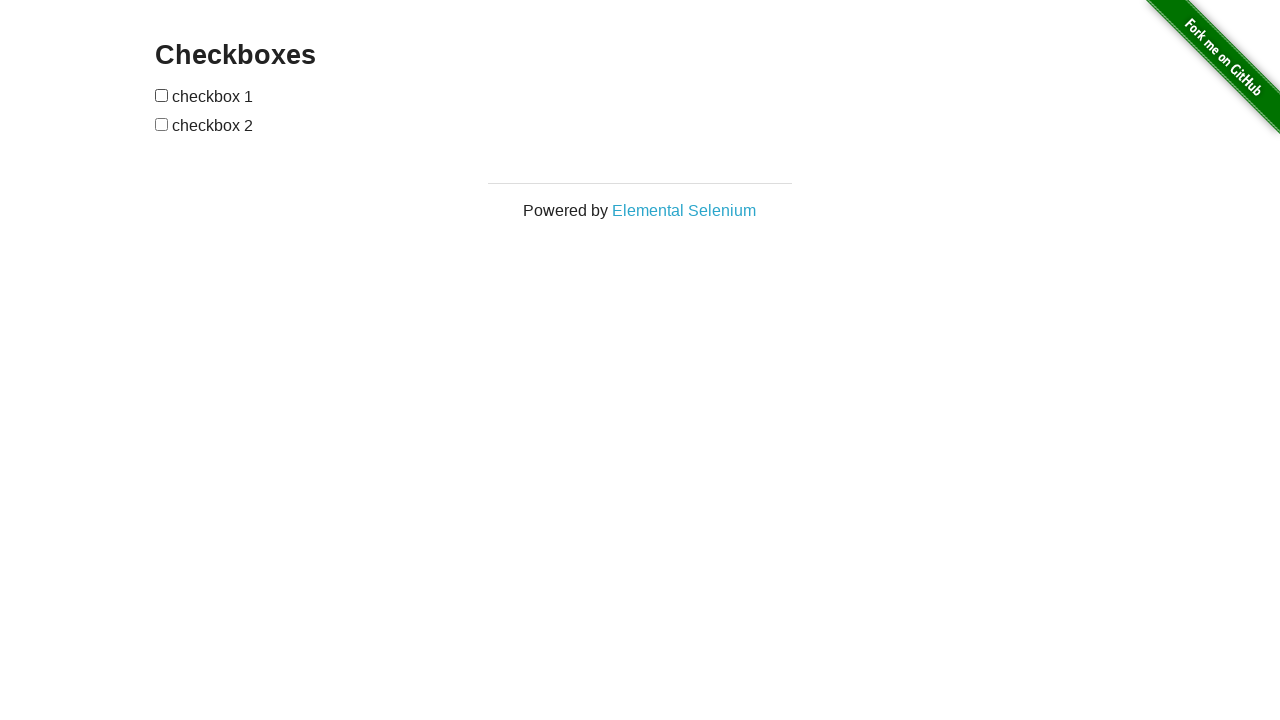

Clicked lower checkbox (iteration 38) at (162, 124) on #checkboxes input:nth-child(3)
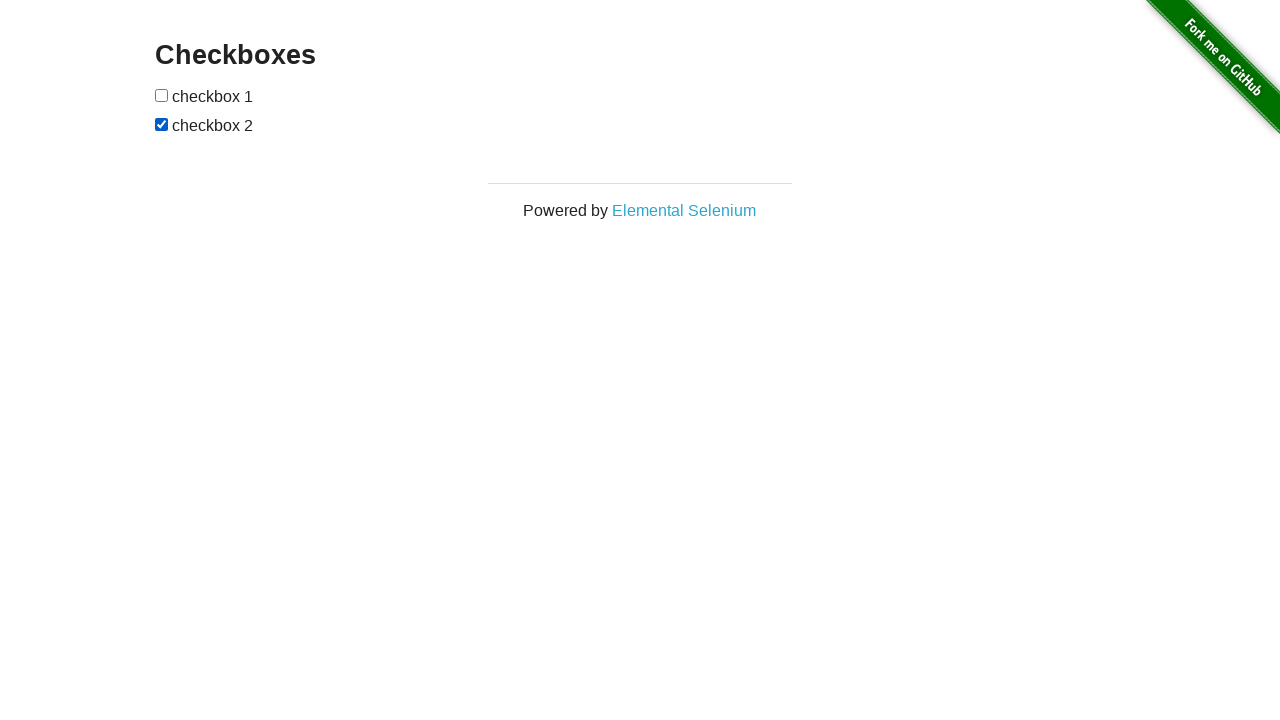

Clicked upper checkbox (iteration 39) at (162, 95) on #checkboxes input:nth-child(1)
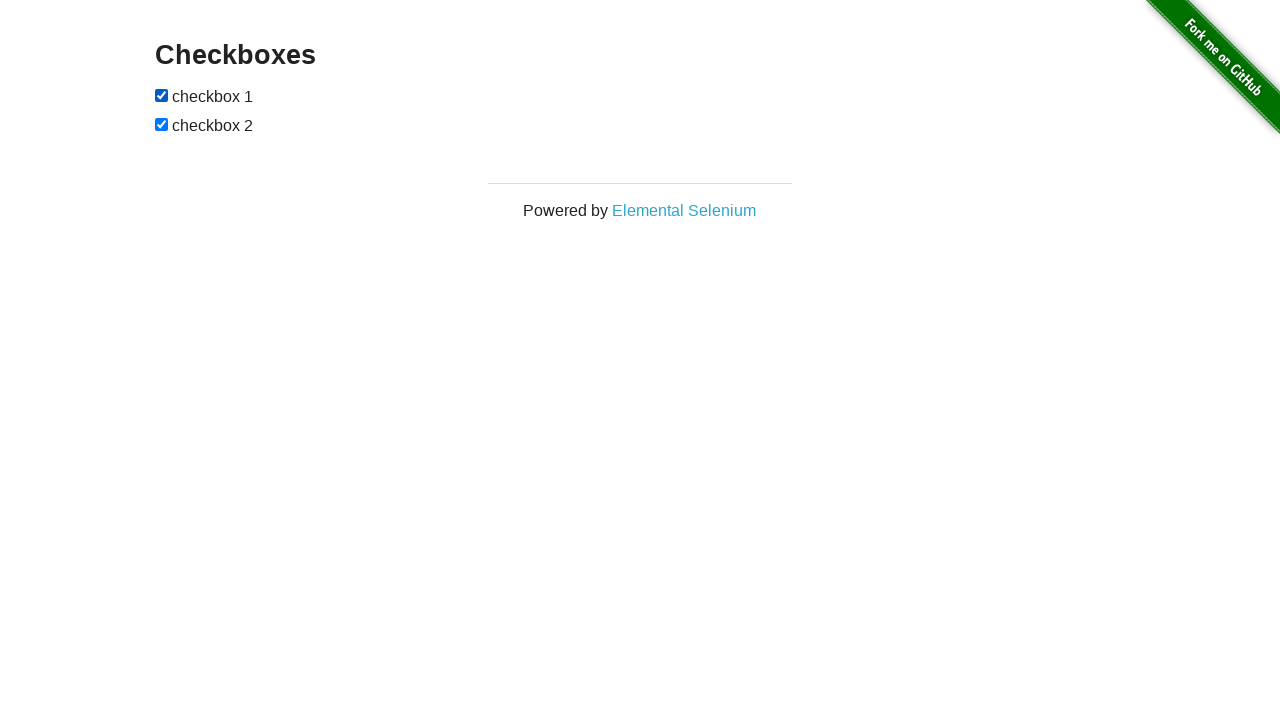

Clicked lower checkbox (iteration 39) at (162, 124) on #checkboxes input:nth-child(3)
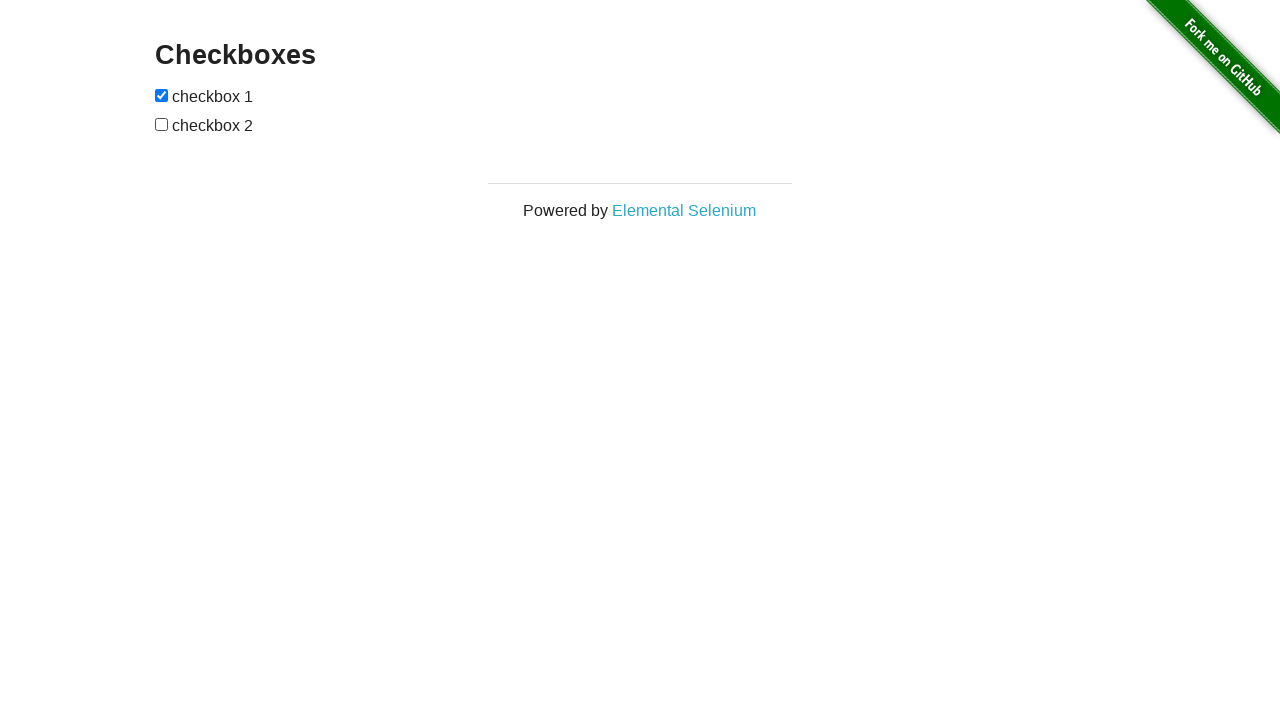

Clicked upper checkbox (iteration 40) at (162, 95) on #checkboxes input:nth-child(1)
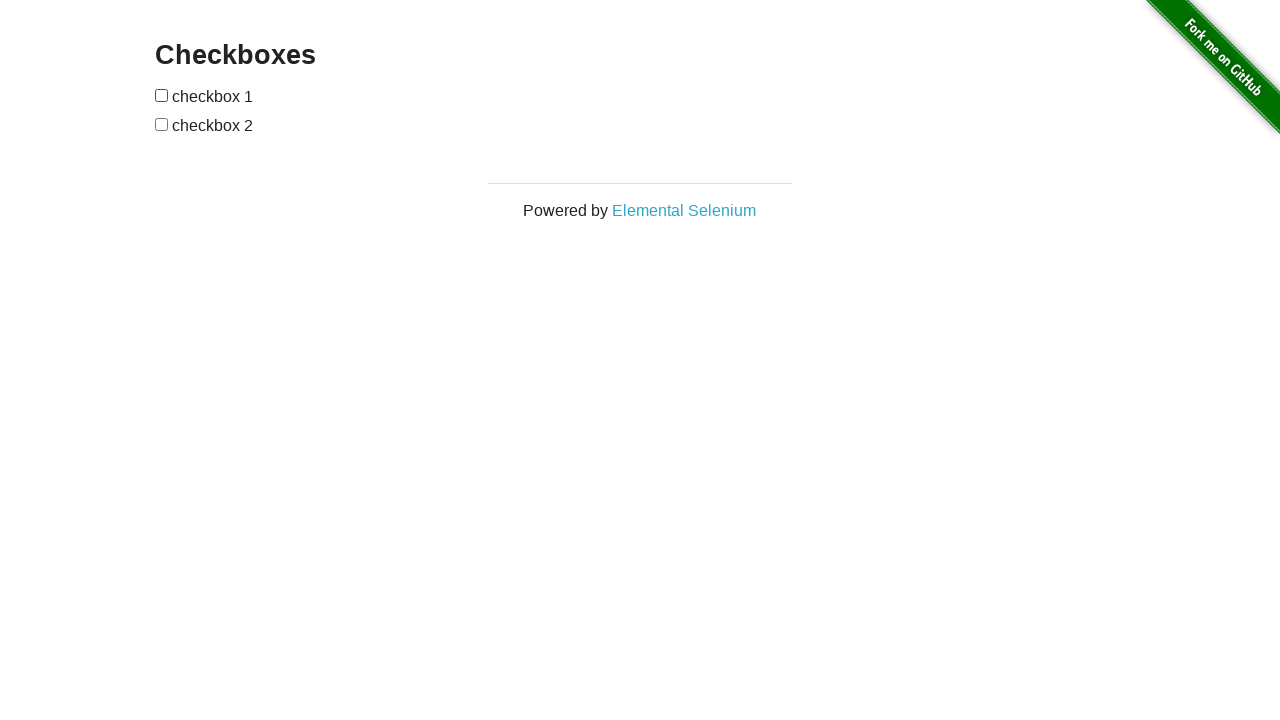

Clicked lower checkbox (iteration 40) at (162, 124) on #checkboxes input:nth-child(3)
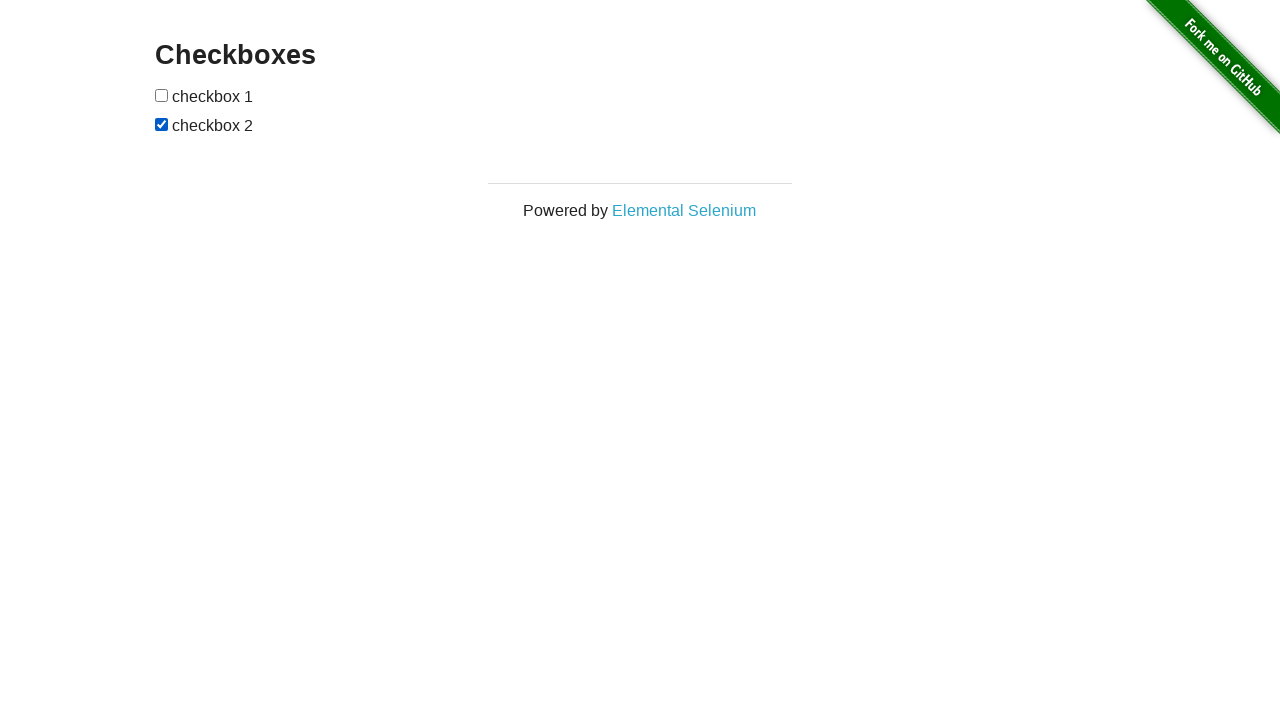

Clicked upper checkbox (iteration 41) at (162, 95) on #checkboxes input:nth-child(1)
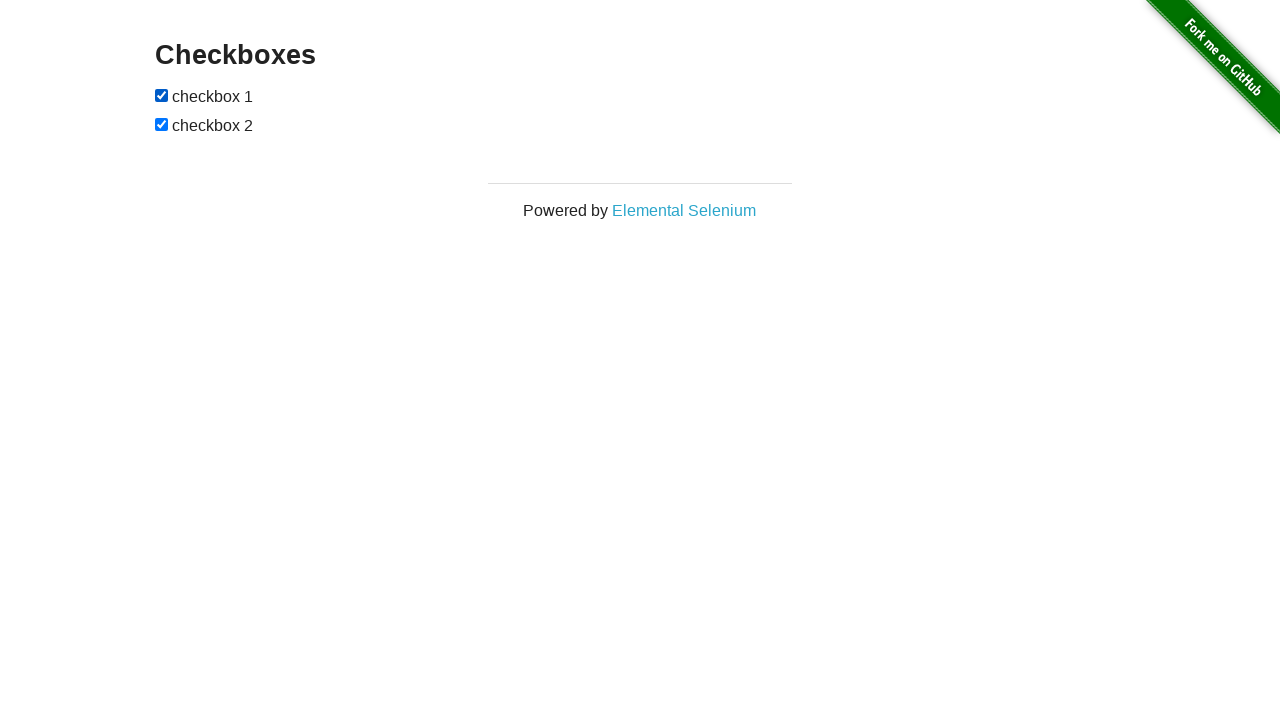

Clicked lower checkbox (iteration 41) at (162, 124) on #checkboxes input:nth-child(3)
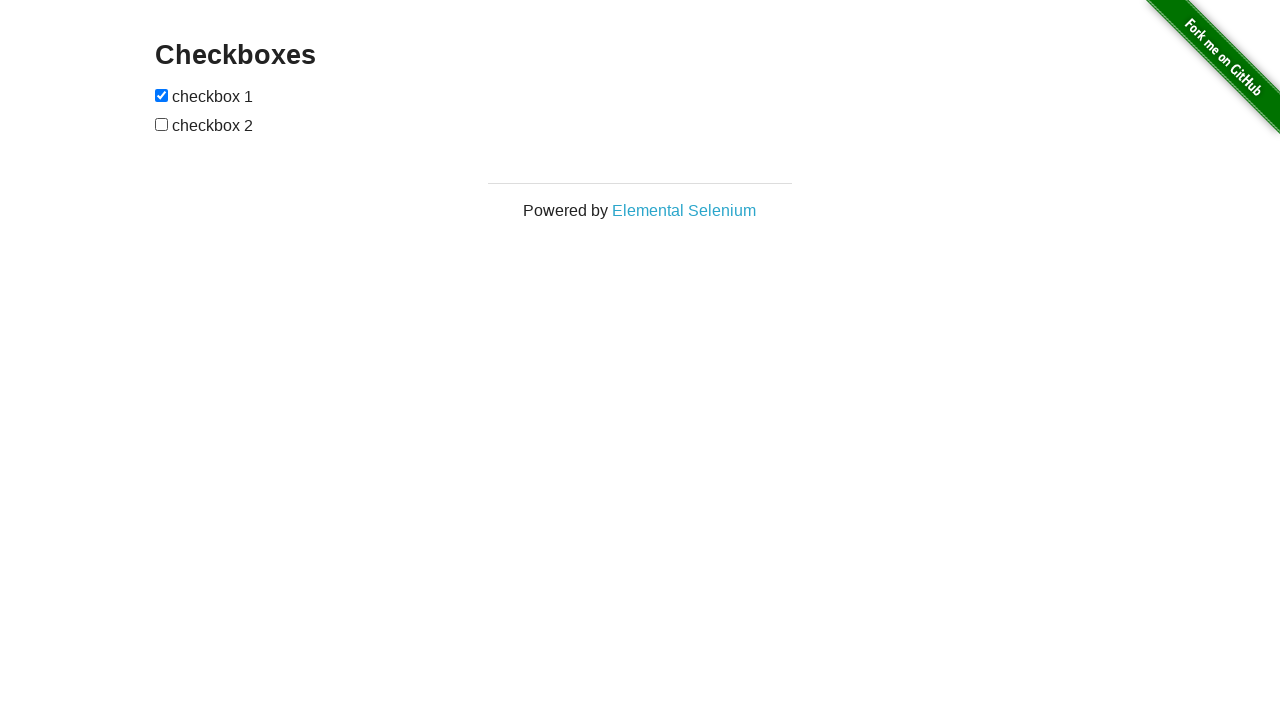

Clicked upper checkbox (iteration 42) at (162, 95) on #checkboxes input:nth-child(1)
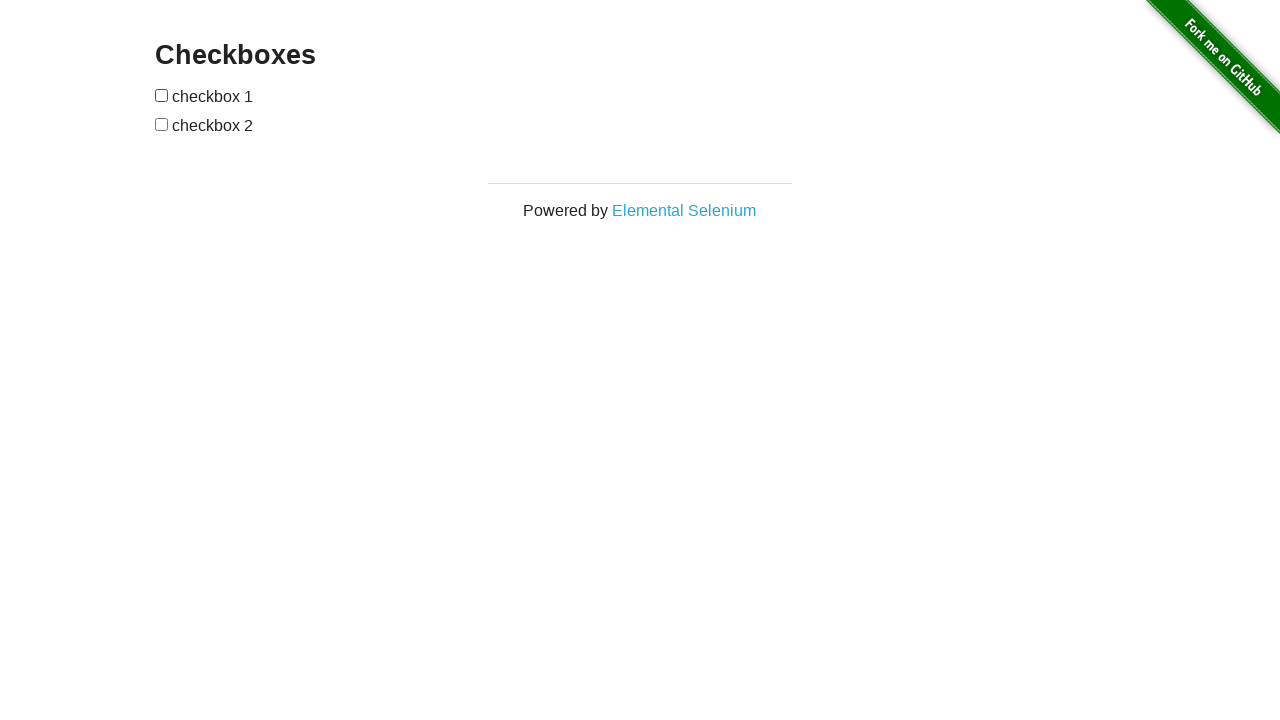

Clicked lower checkbox (iteration 42) at (162, 124) on #checkboxes input:nth-child(3)
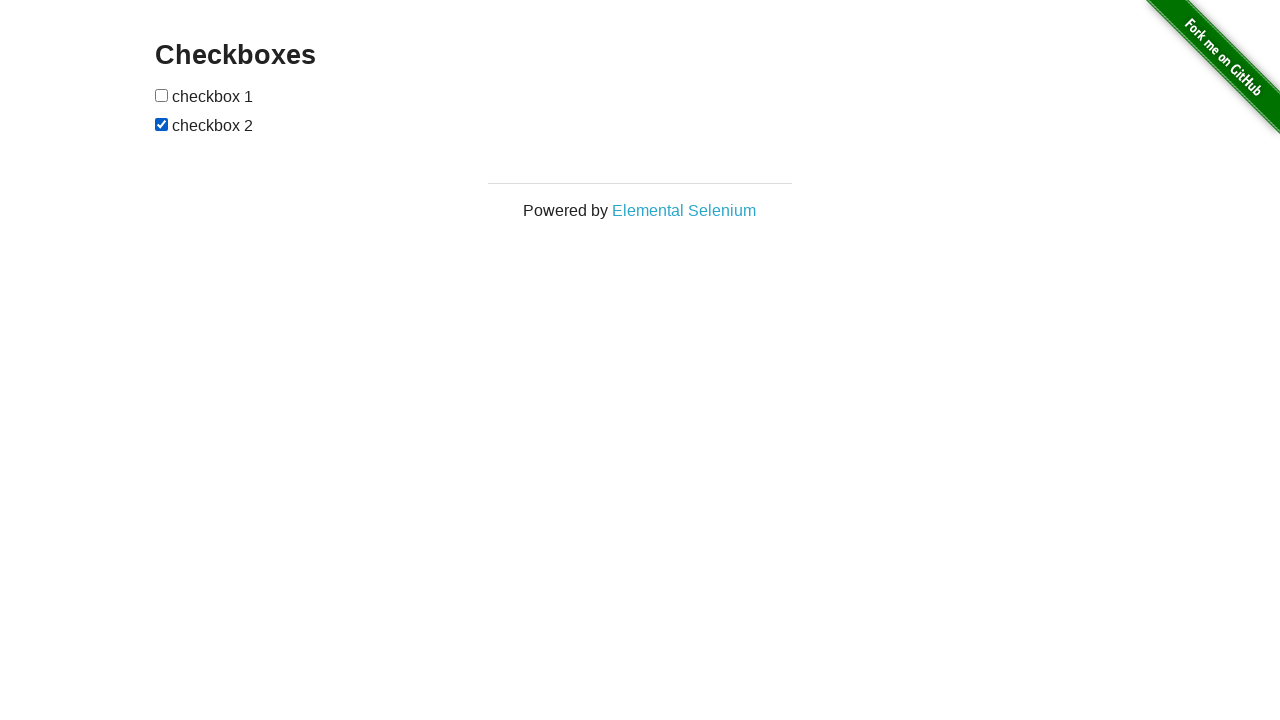

Clicked upper checkbox (iteration 43) at (162, 95) on #checkboxes input:nth-child(1)
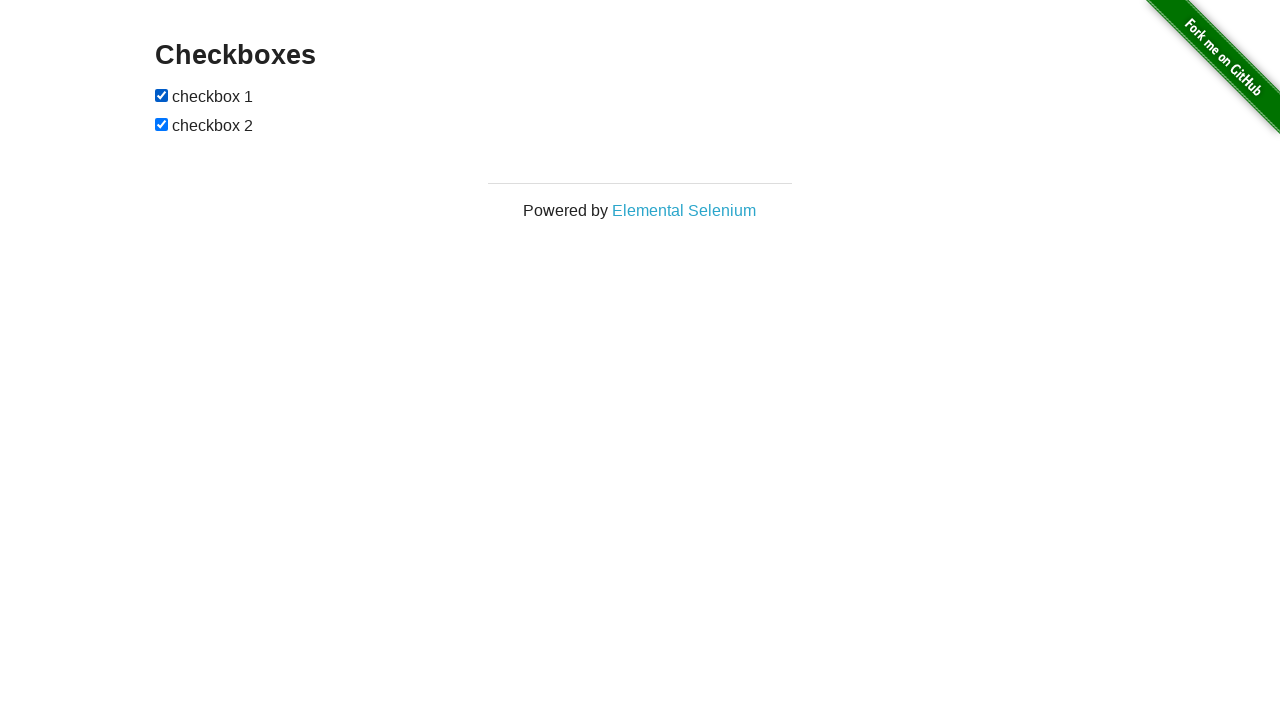

Clicked lower checkbox (iteration 43) at (162, 124) on #checkboxes input:nth-child(3)
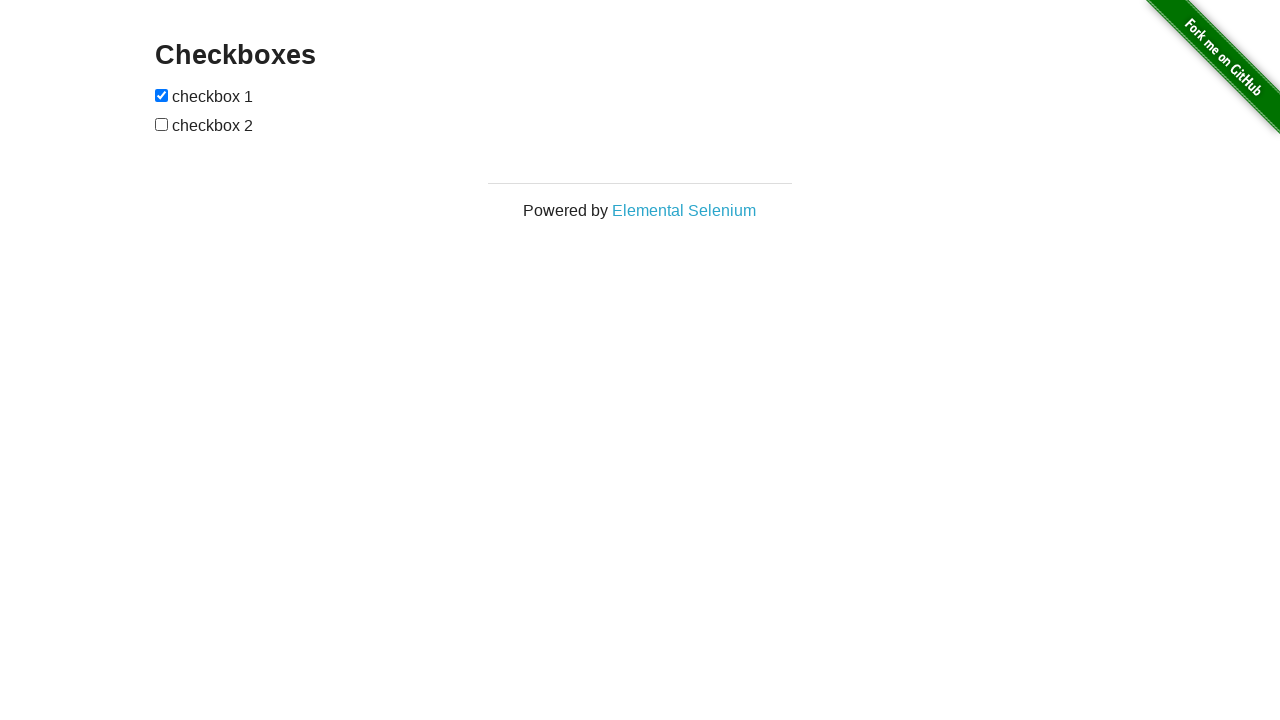

Clicked upper checkbox (iteration 44) at (162, 95) on #checkboxes input:nth-child(1)
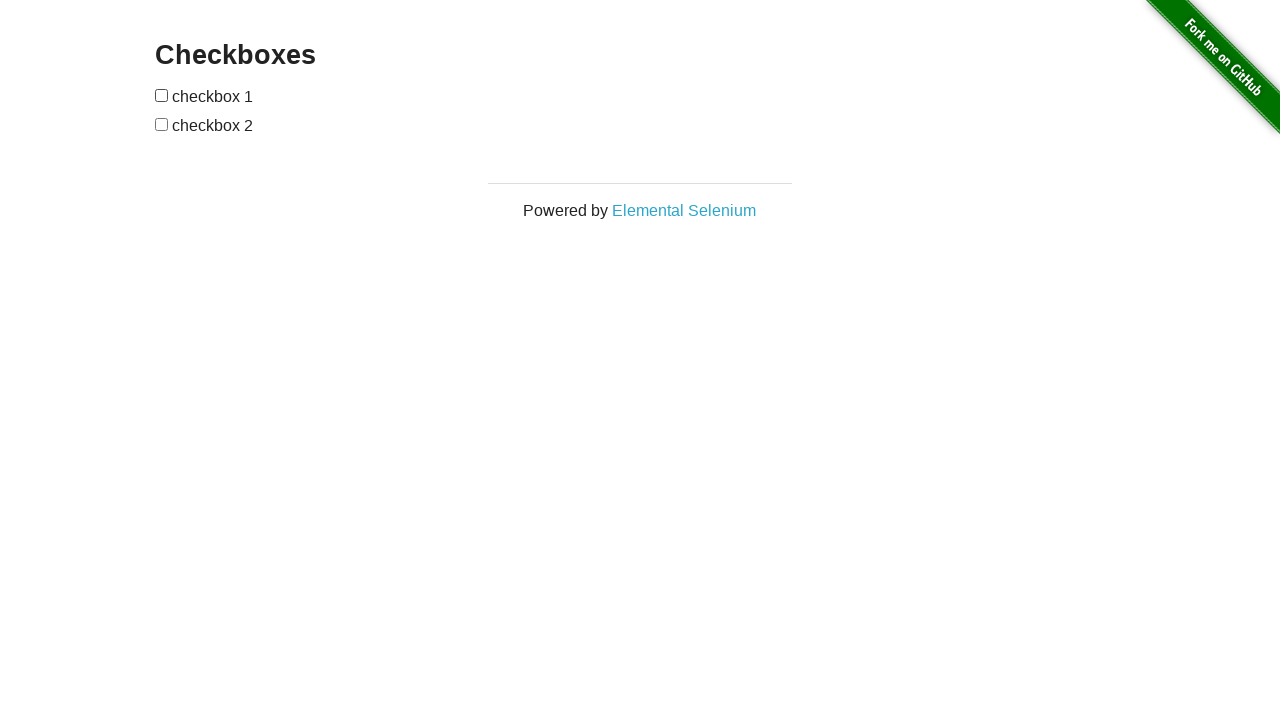

Clicked lower checkbox (iteration 44) at (162, 124) on #checkboxes input:nth-child(3)
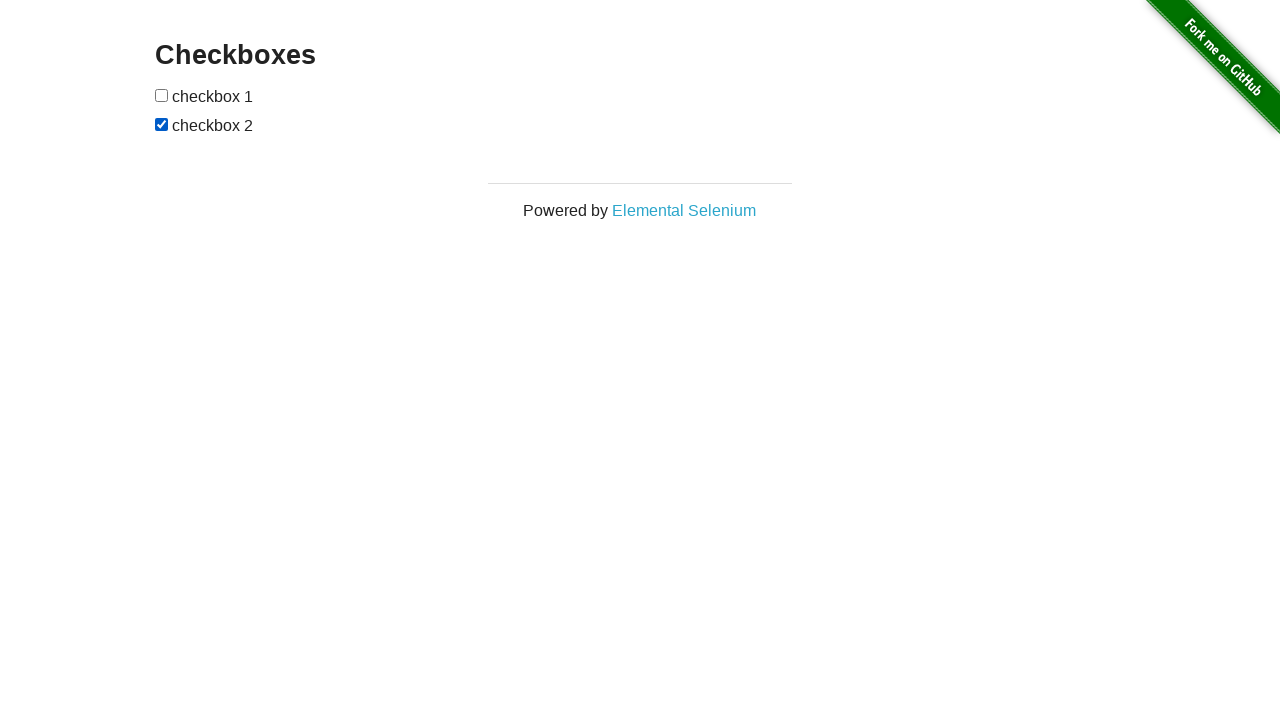

Clicked upper checkbox (iteration 45) at (162, 95) on #checkboxes input:nth-child(1)
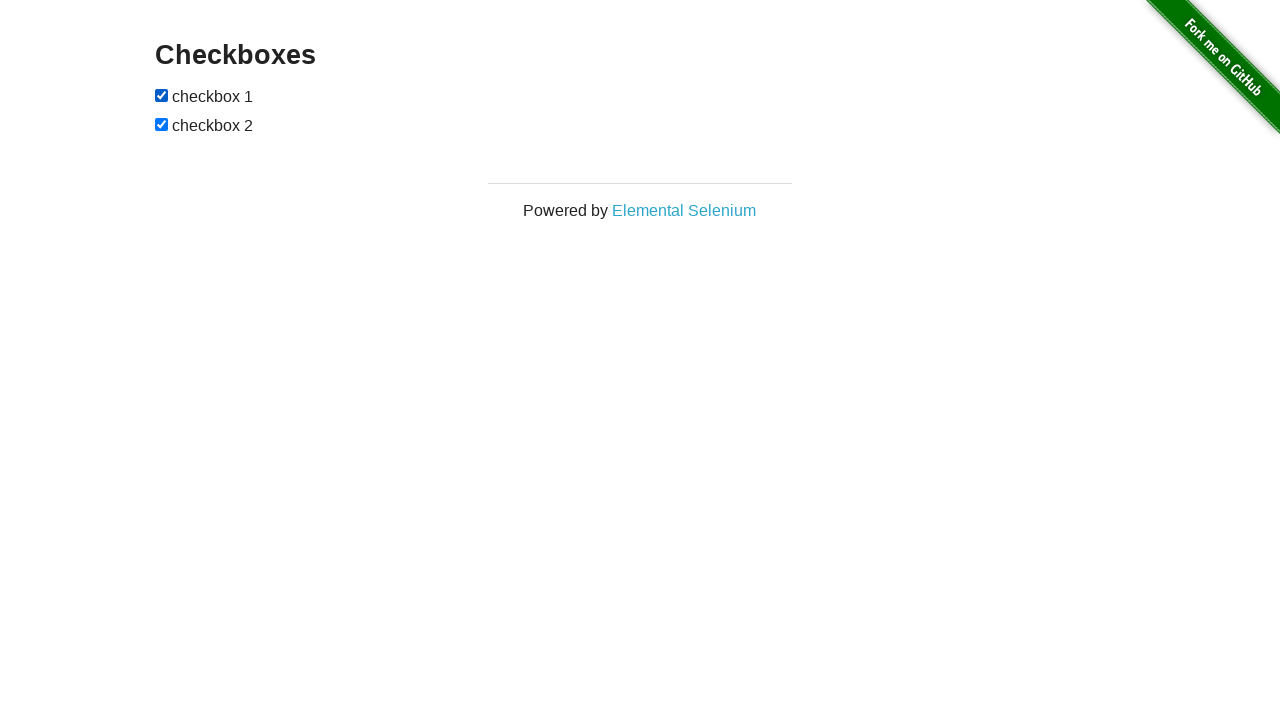

Clicked lower checkbox (iteration 45) at (162, 124) on #checkboxes input:nth-child(3)
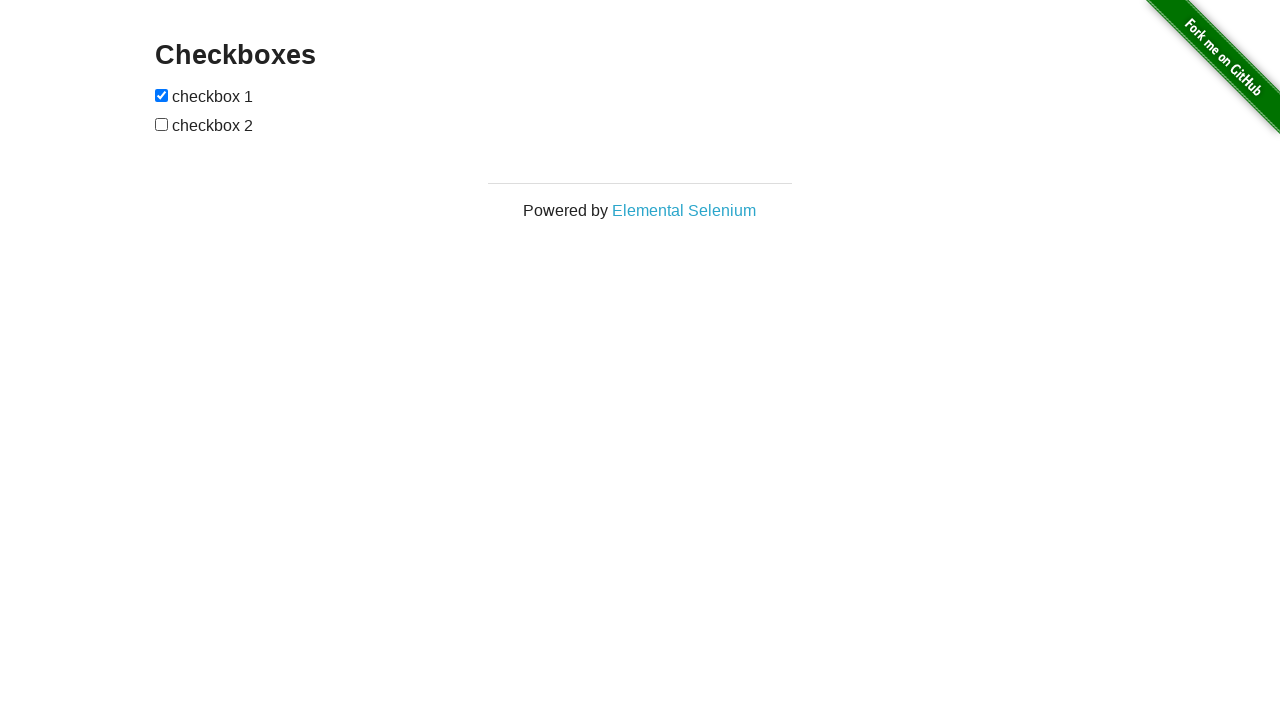

Clicked upper checkbox (iteration 46) at (162, 95) on #checkboxes input:nth-child(1)
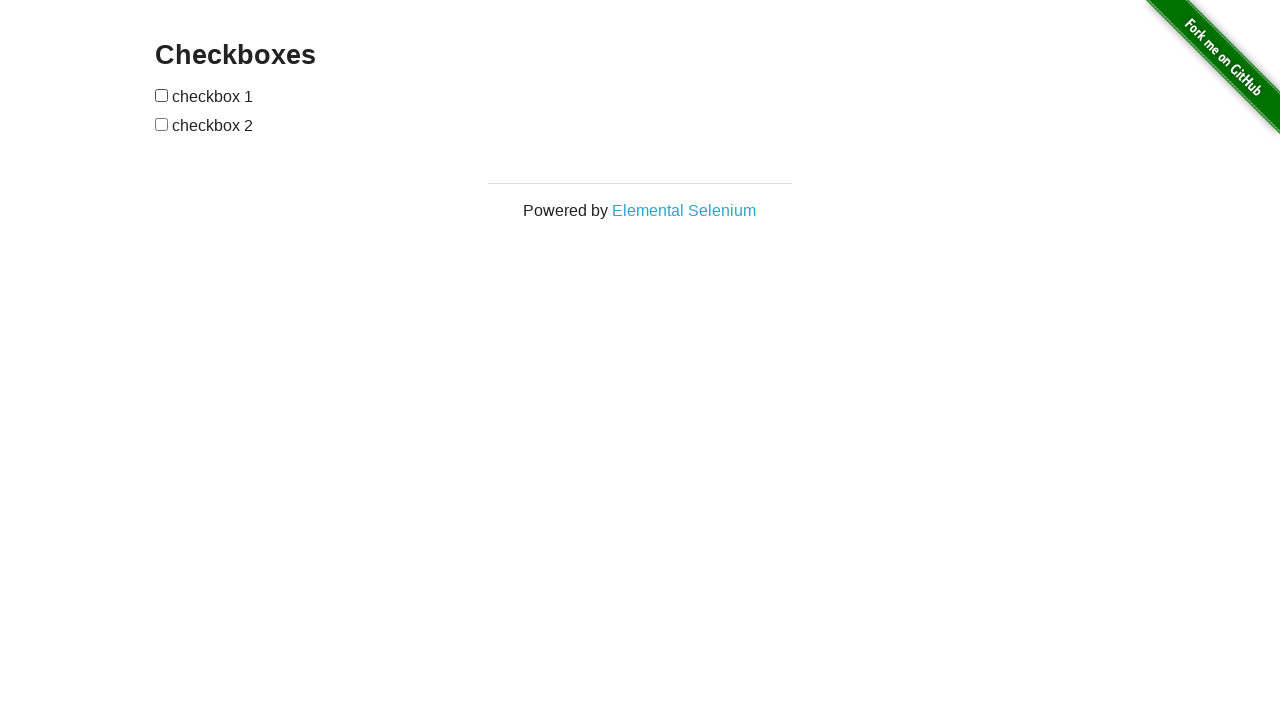

Clicked lower checkbox (iteration 46) at (162, 124) on #checkboxes input:nth-child(3)
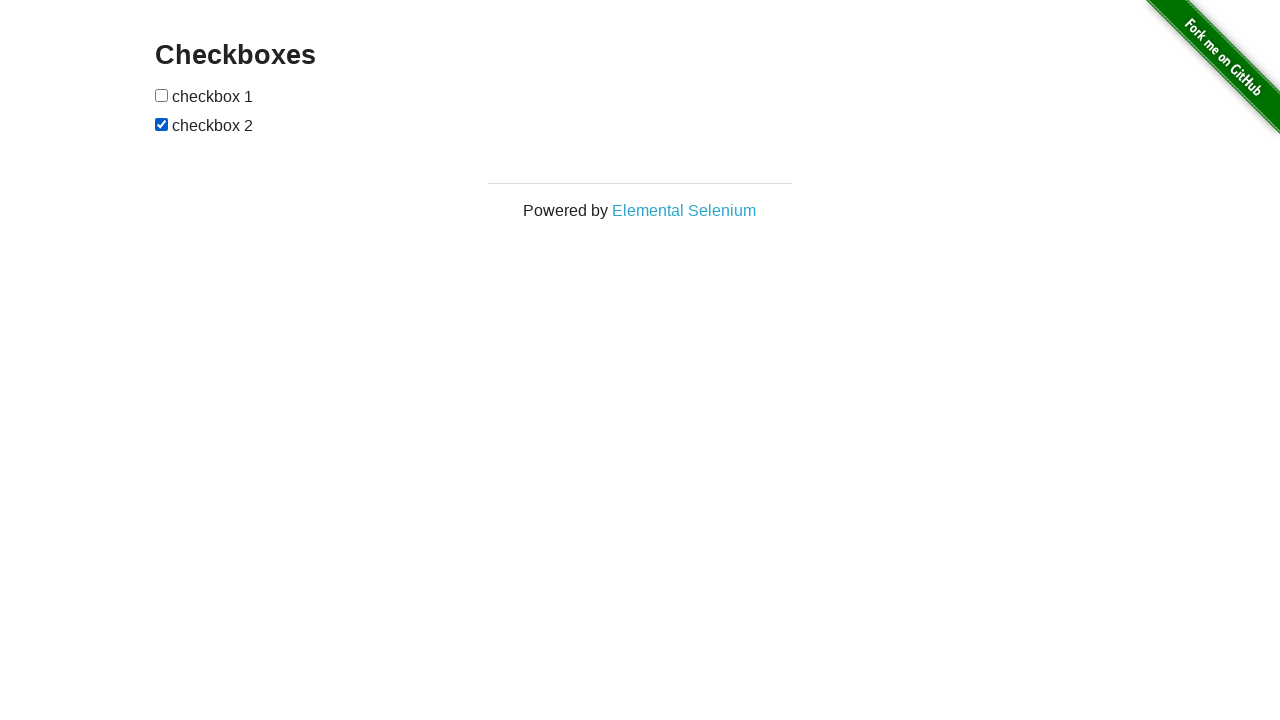

Clicked upper checkbox (iteration 47) at (162, 95) on #checkboxes input:nth-child(1)
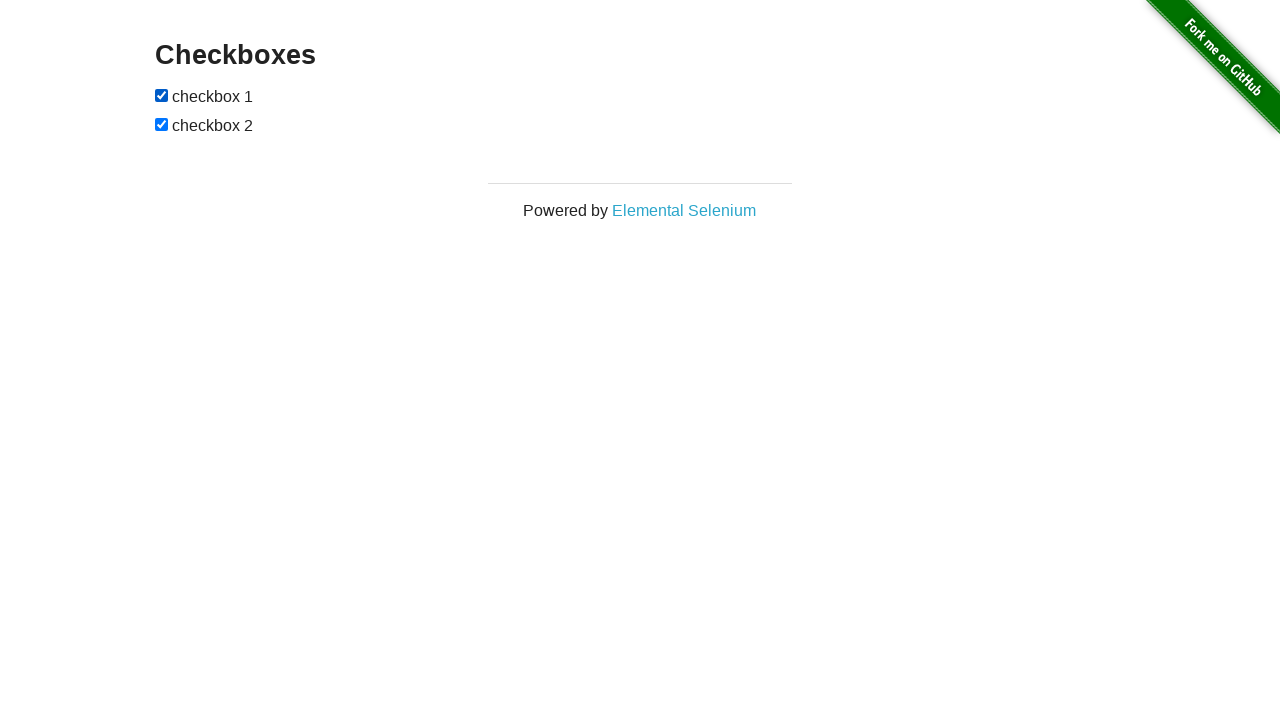

Clicked lower checkbox (iteration 47) at (162, 124) on #checkboxes input:nth-child(3)
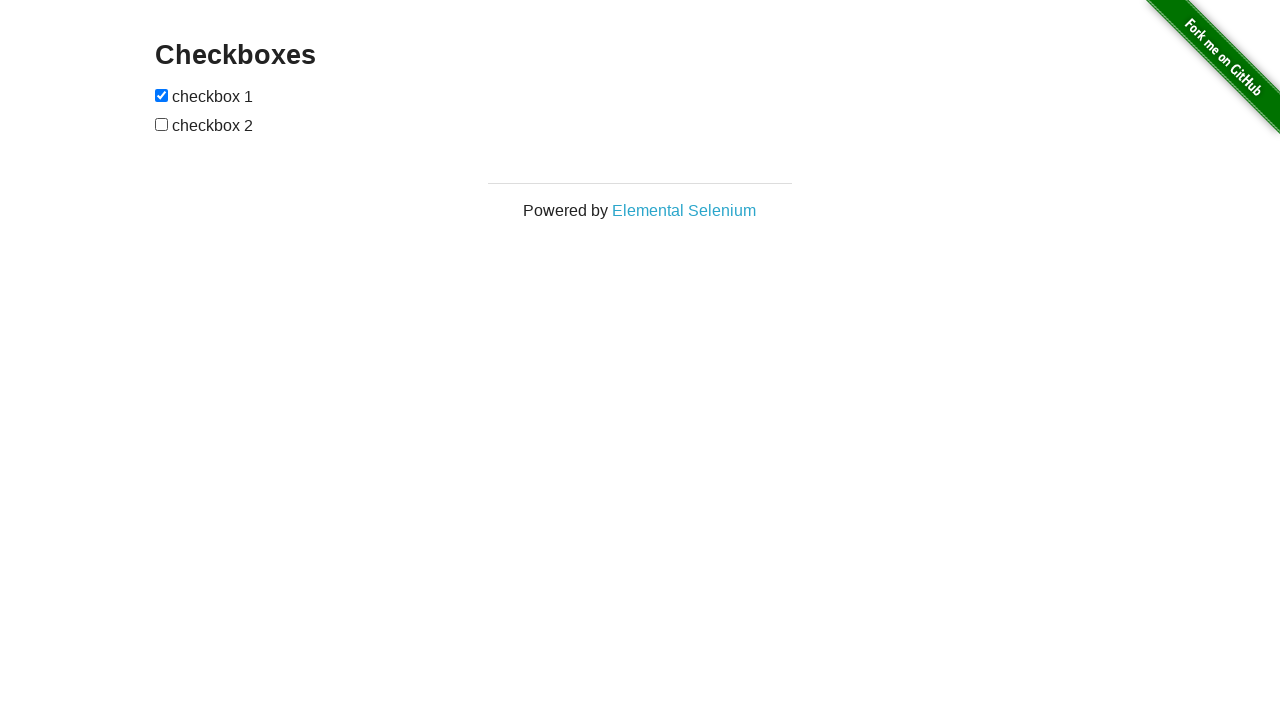

Clicked upper checkbox (iteration 48) at (162, 95) on #checkboxes input:nth-child(1)
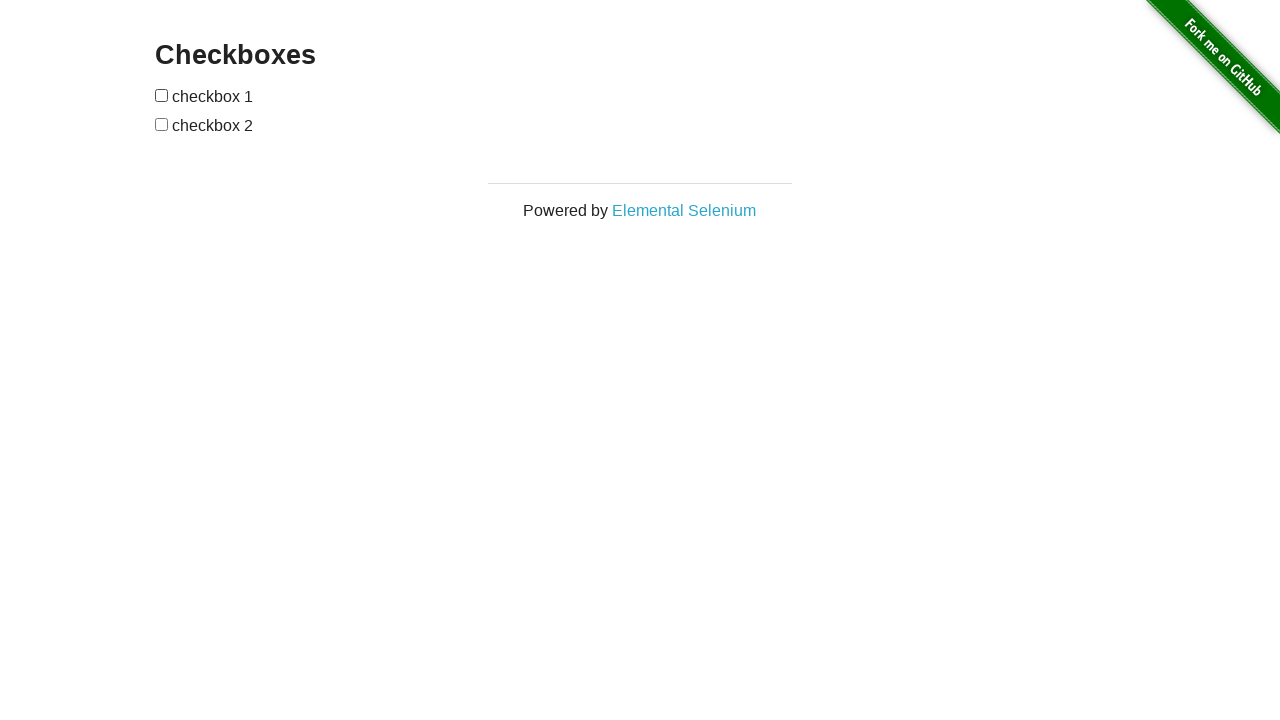

Clicked lower checkbox (iteration 48) at (162, 124) on #checkboxes input:nth-child(3)
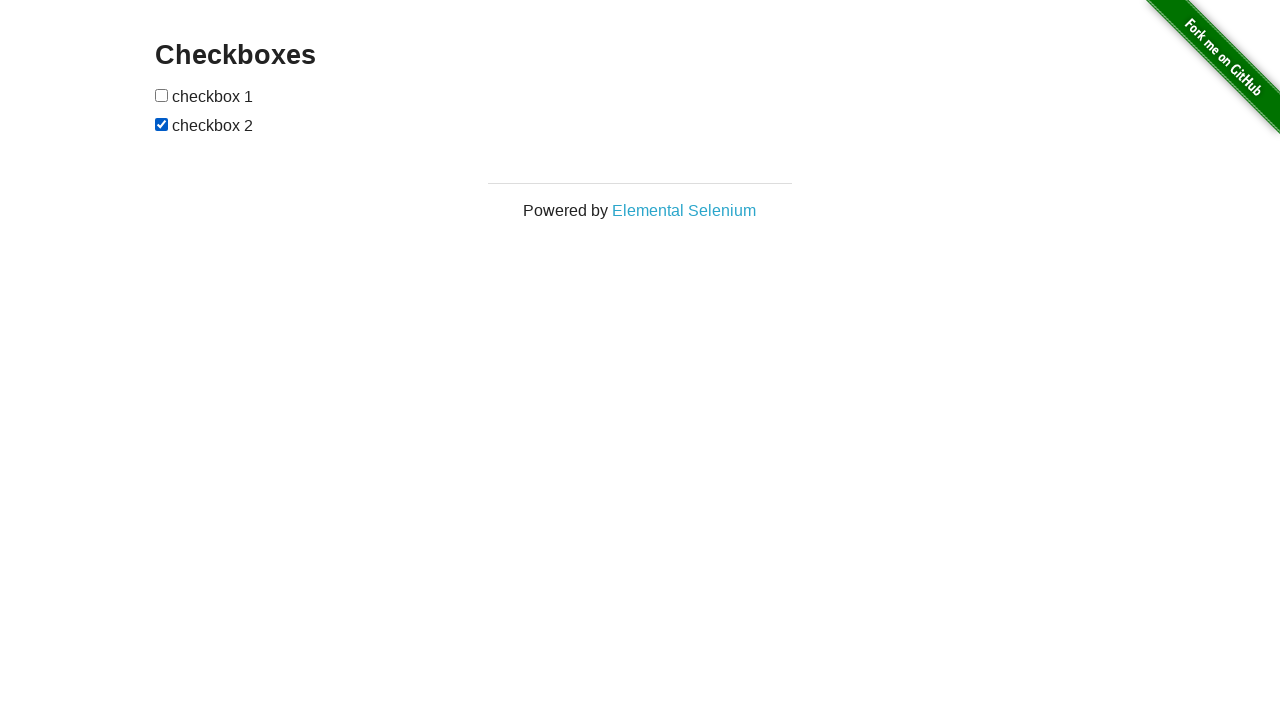

Clicked upper checkbox (iteration 49) at (162, 95) on #checkboxes input:nth-child(1)
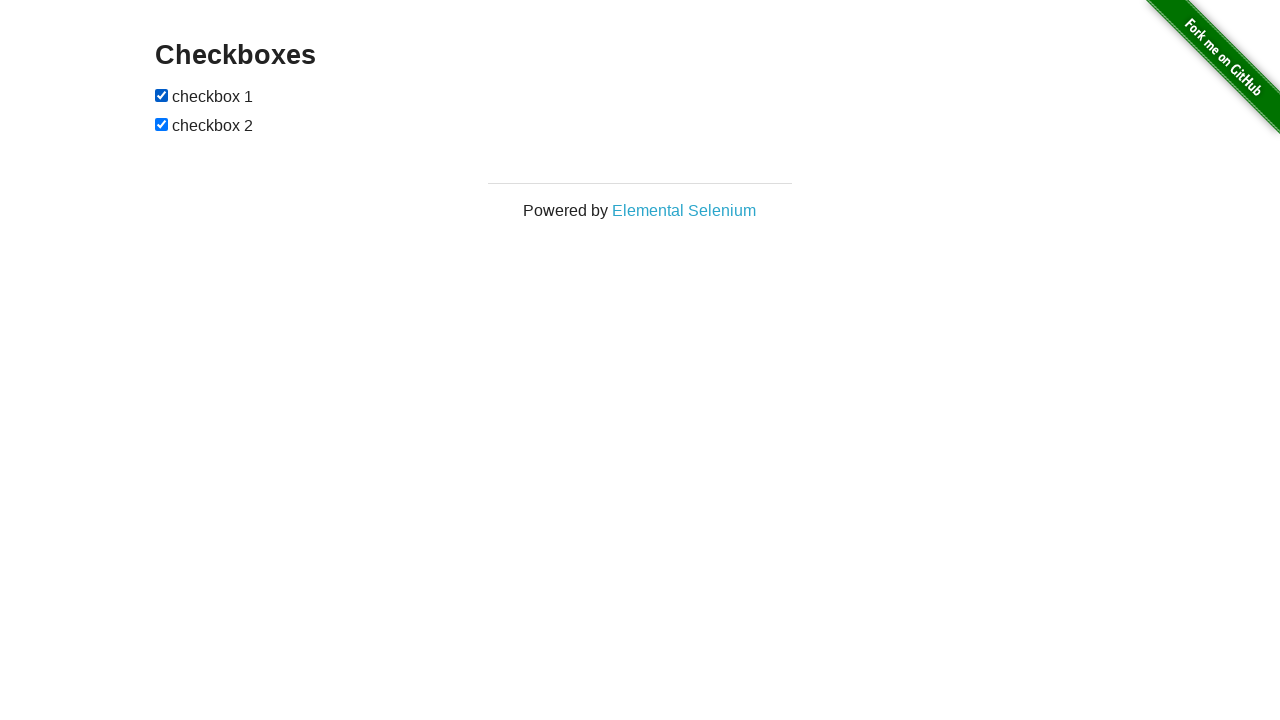

Clicked lower checkbox (iteration 49) at (162, 124) on #checkboxes input:nth-child(3)
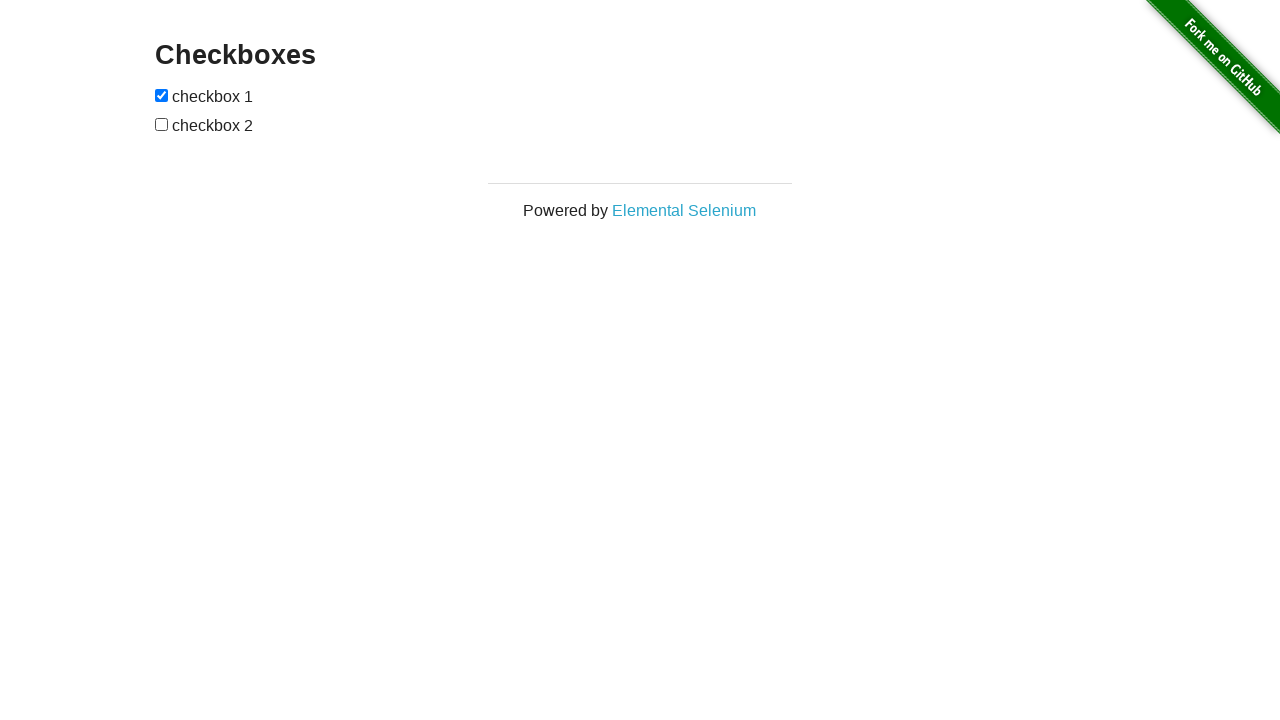

Clicked upper checkbox (iteration 50) at (162, 95) on #checkboxes input:nth-child(1)
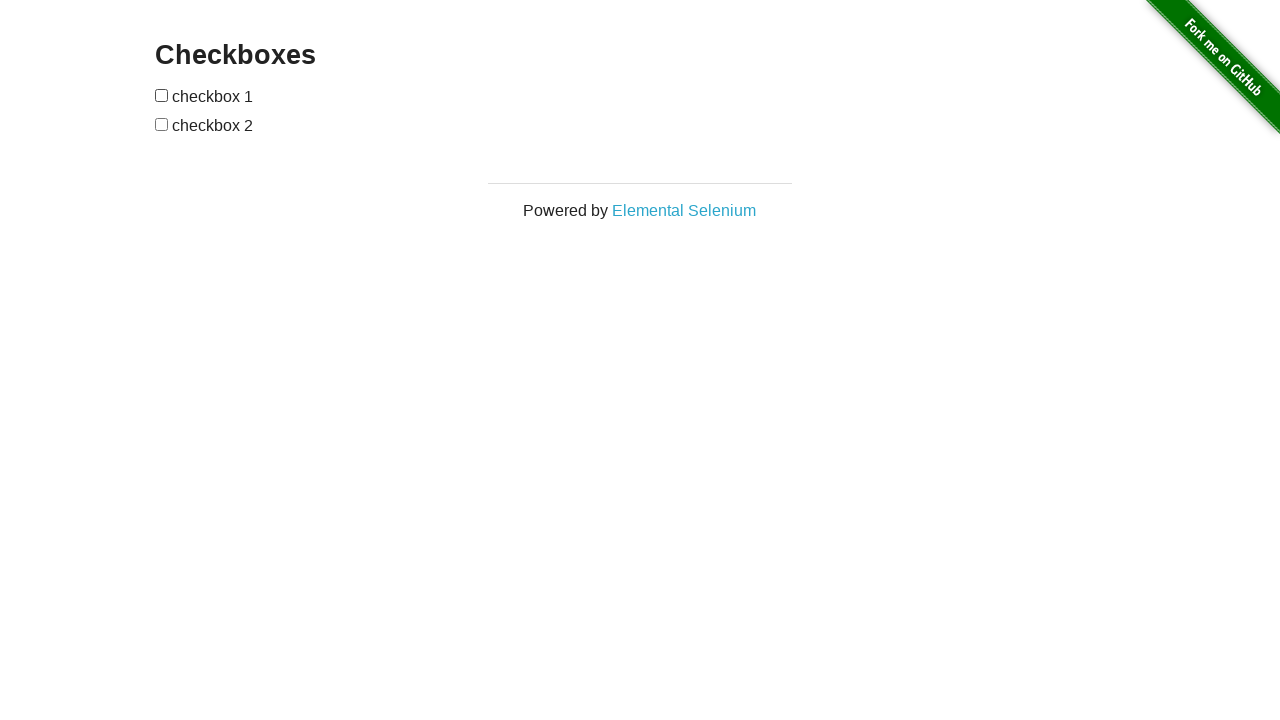

Clicked lower checkbox (iteration 50) at (162, 124) on #checkboxes input:nth-child(3)
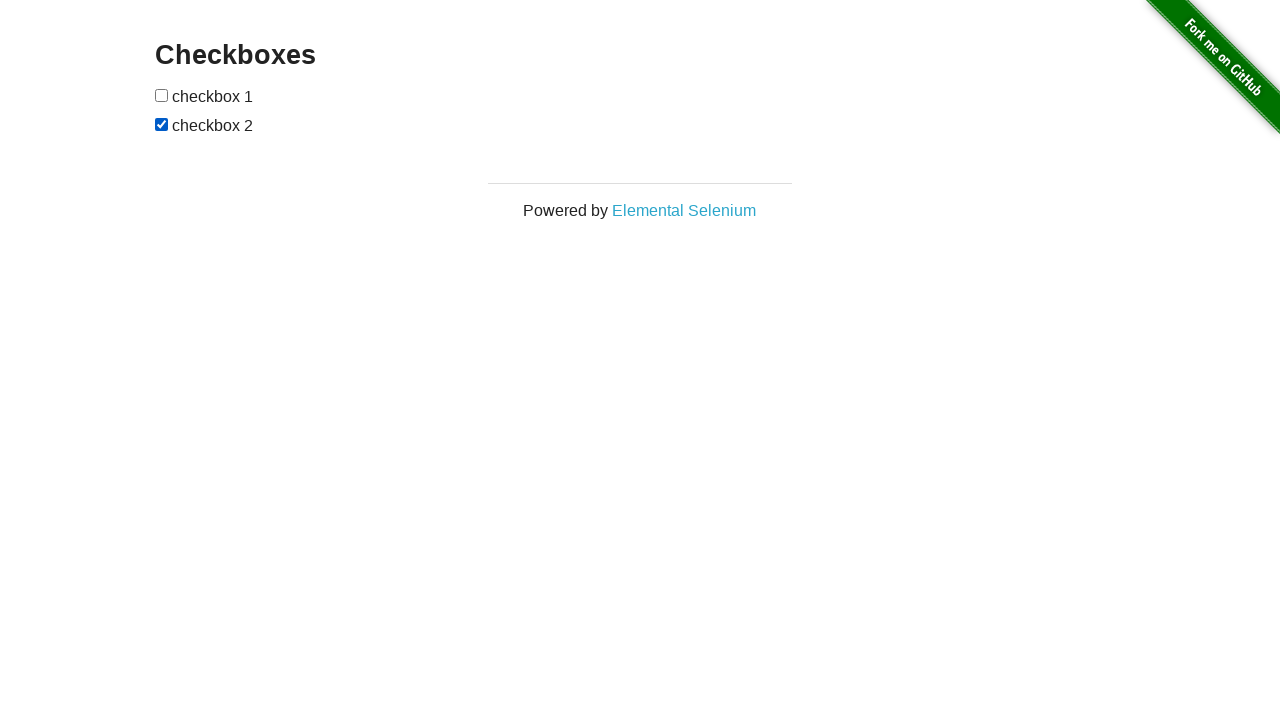

Clicked upper checkbox (iteration 51) at (162, 95) on #checkboxes input:nth-child(1)
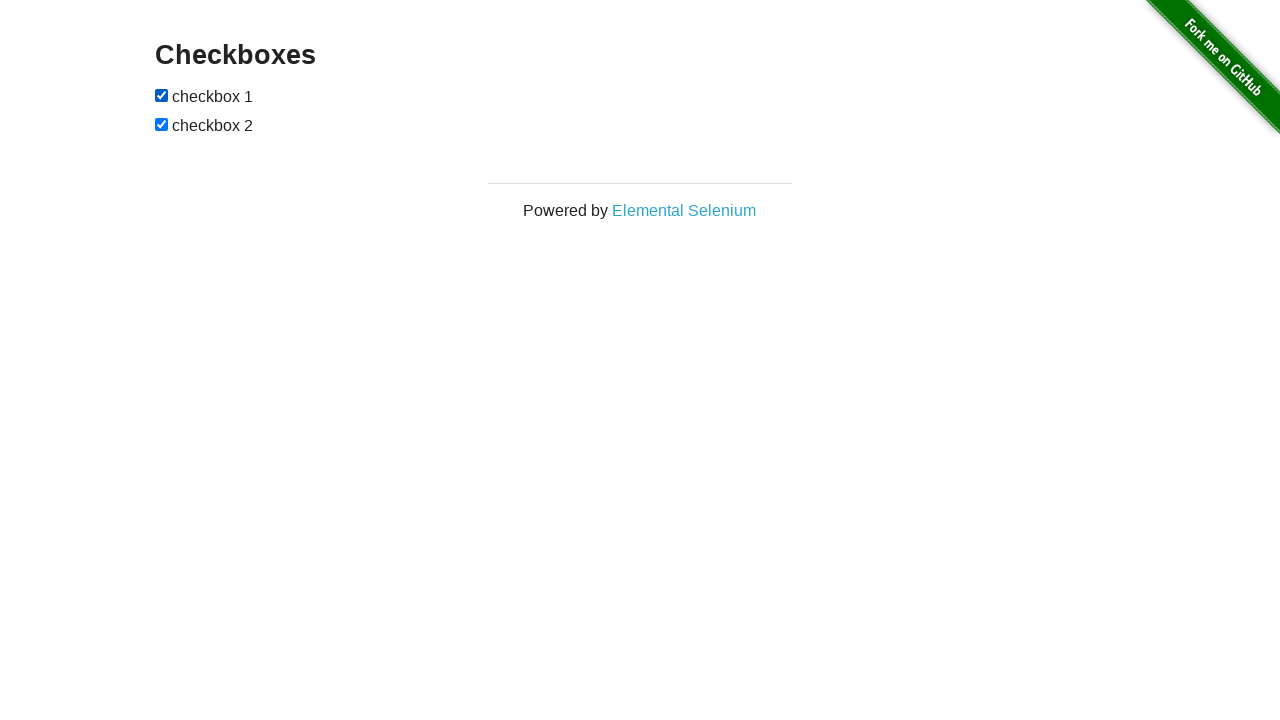

Clicked lower checkbox (iteration 51) at (162, 124) on #checkboxes input:nth-child(3)
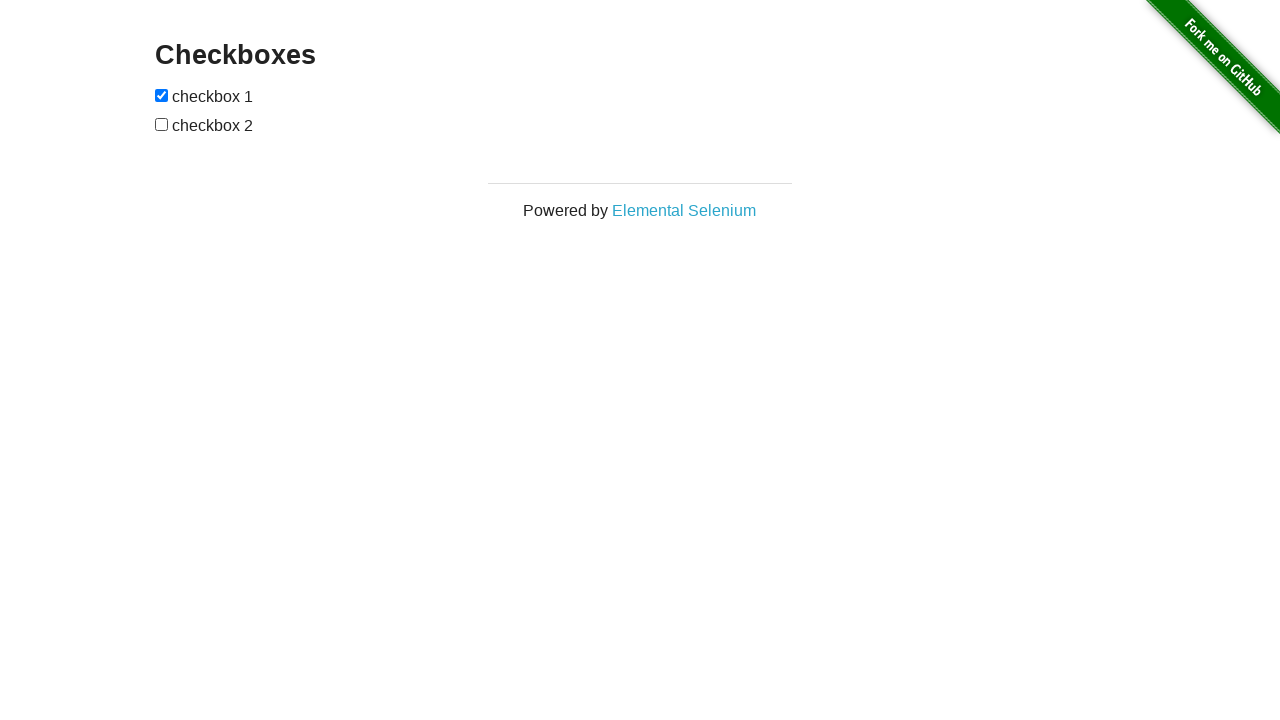

Clicked upper checkbox (iteration 52) at (162, 95) on #checkboxes input:nth-child(1)
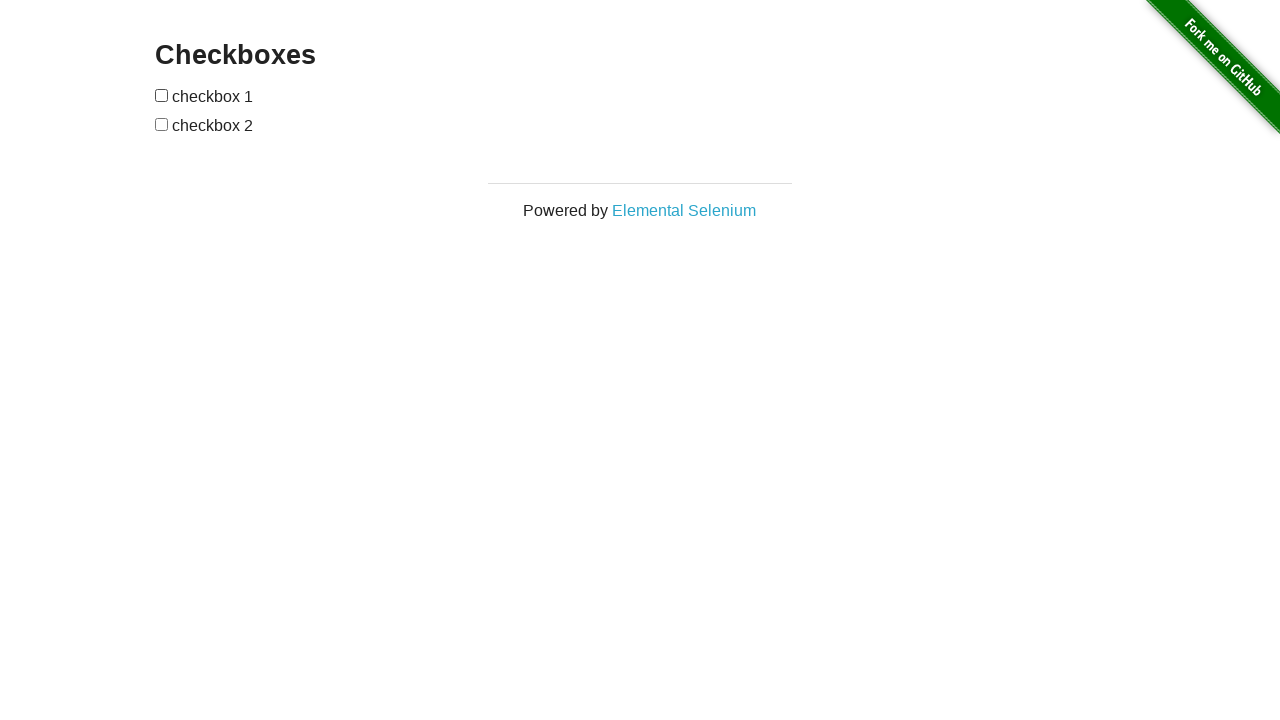

Clicked lower checkbox (iteration 52) at (162, 124) on #checkboxes input:nth-child(3)
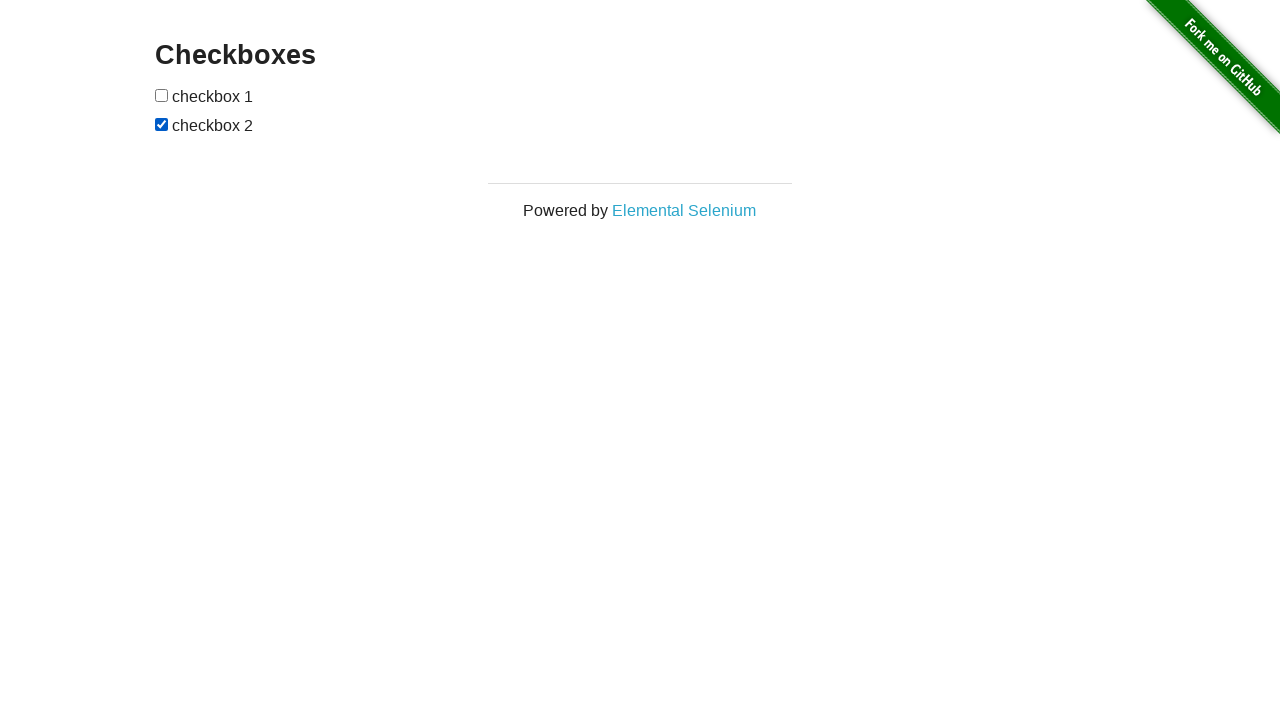

Clicked upper checkbox (iteration 53) at (162, 95) on #checkboxes input:nth-child(1)
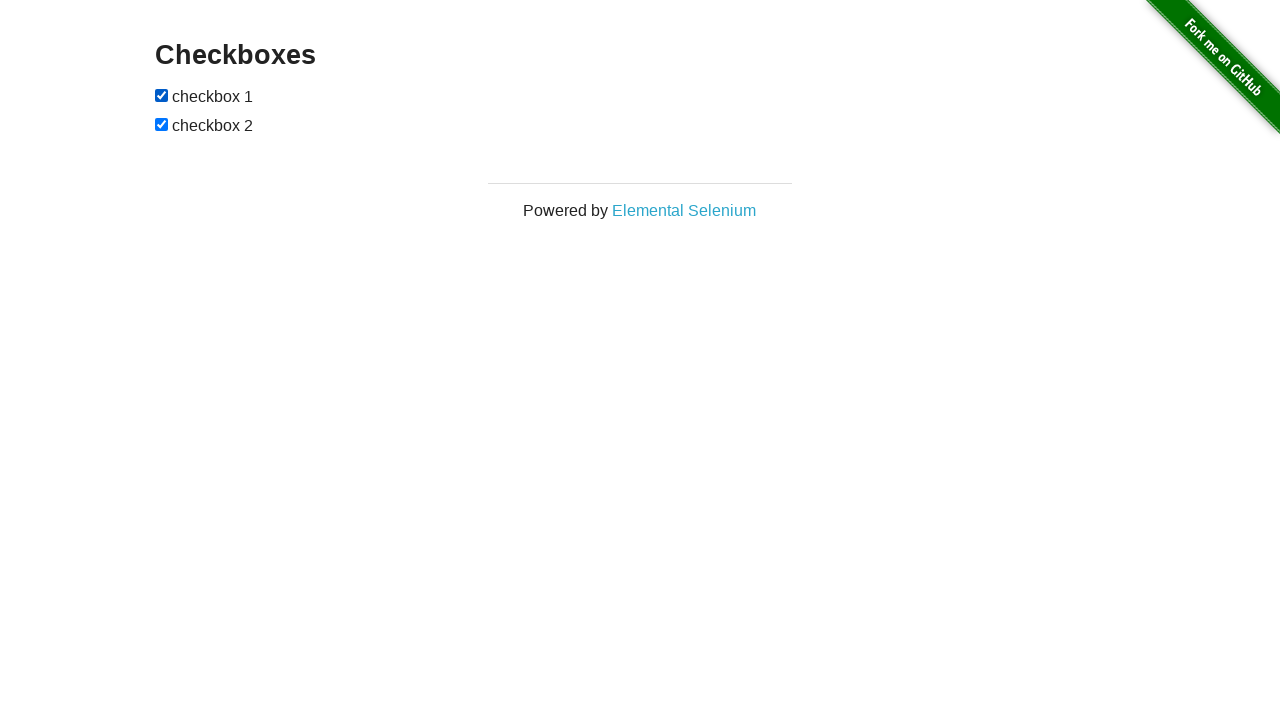

Clicked lower checkbox (iteration 53) at (162, 124) on #checkboxes input:nth-child(3)
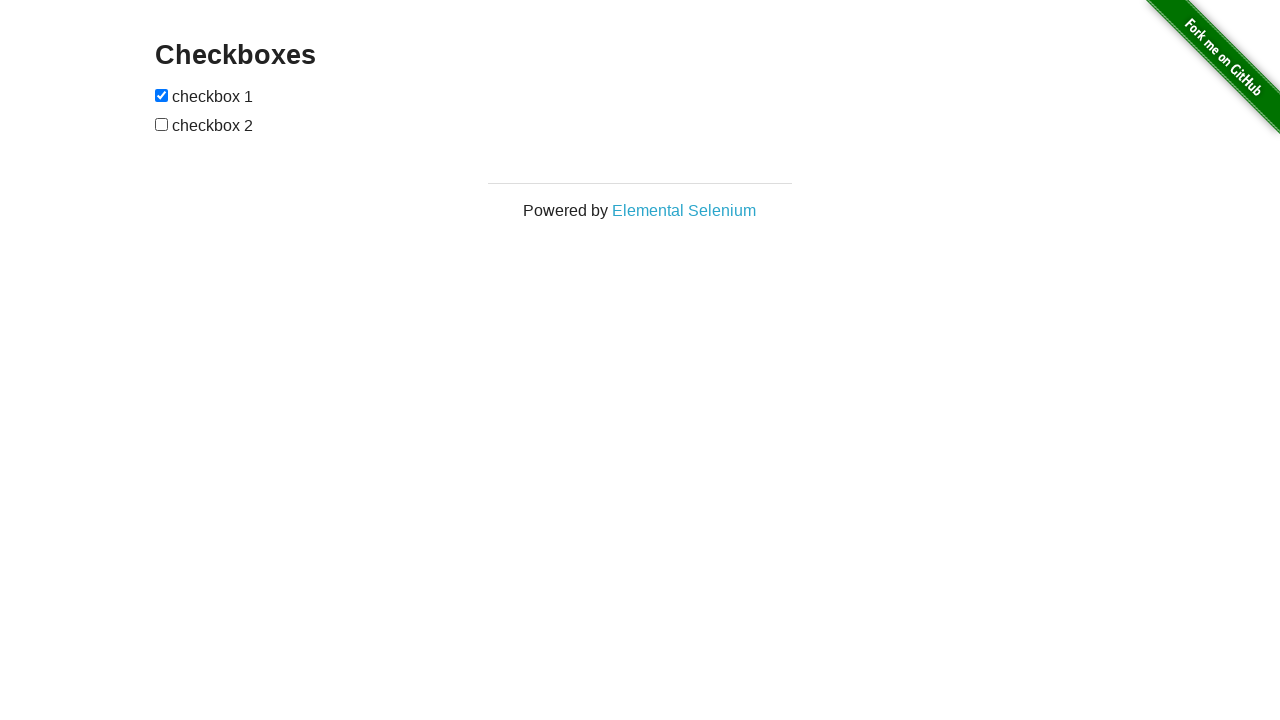

Clicked upper checkbox (iteration 54) at (162, 95) on #checkboxes input:nth-child(1)
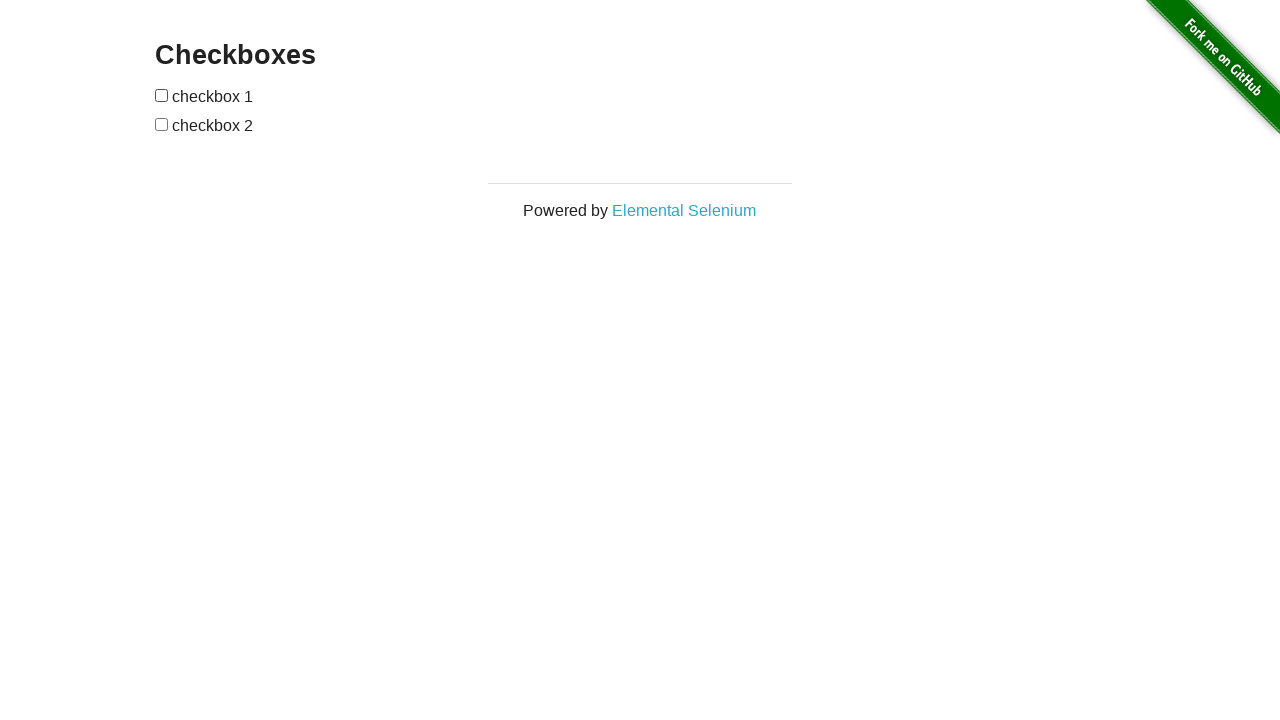

Clicked lower checkbox (iteration 54) at (162, 124) on #checkboxes input:nth-child(3)
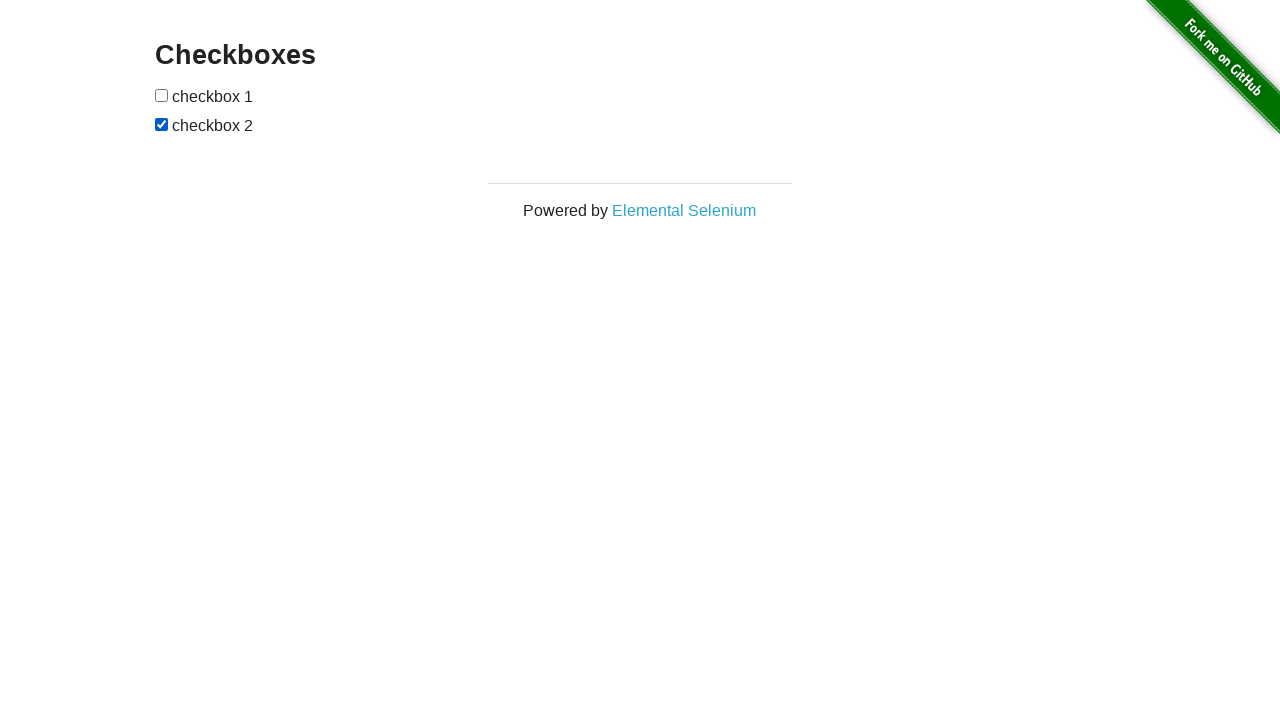

Clicked upper checkbox (iteration 55) at (162, 95) on #checkboxes input:nth-child(1)
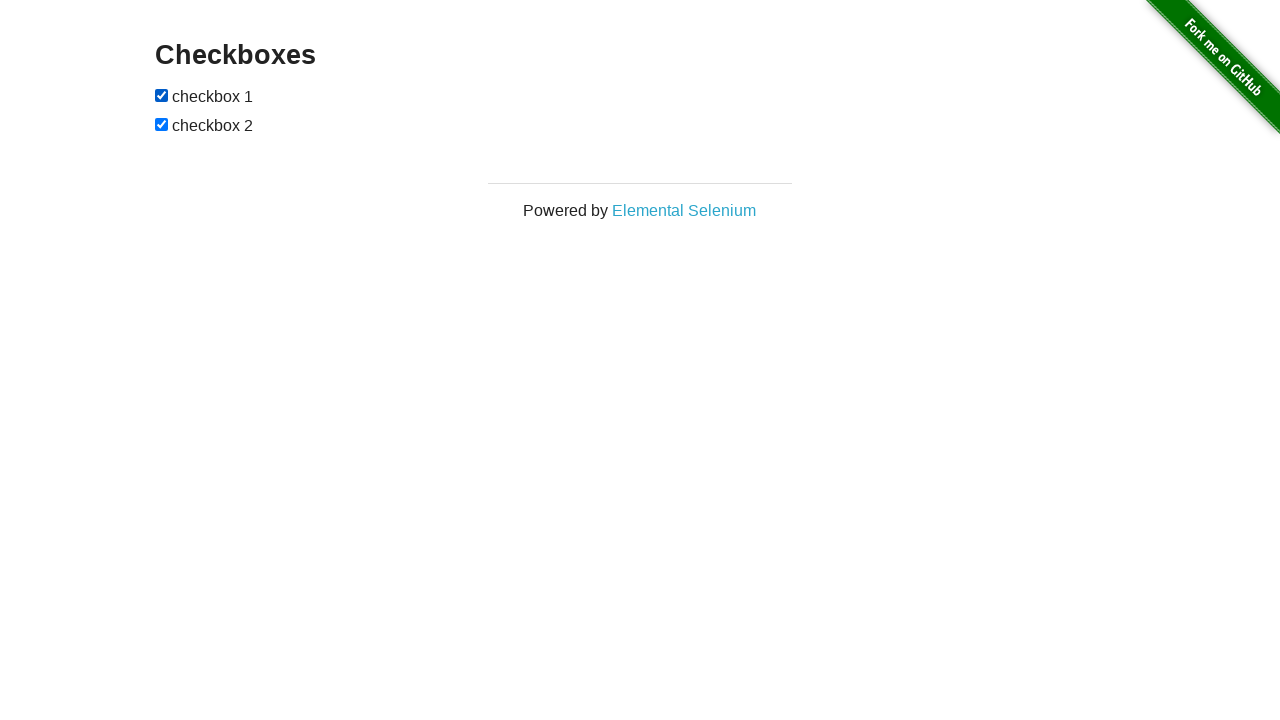

Clicked lower checkbox (iteration 55) at (162, 124) on #checkboxes input:nth-child(3)
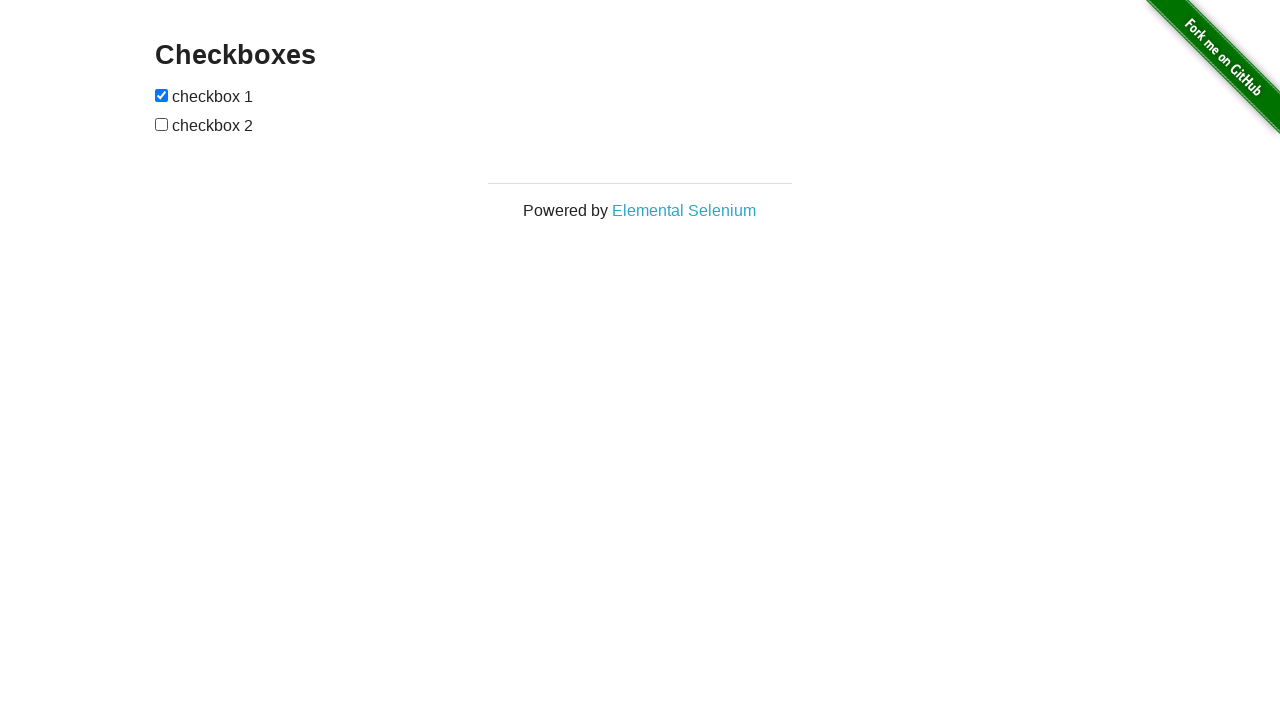

Clicked upper checkbox (iteration 56) at (162, 95) on #checkboxes input:nth-child(1)
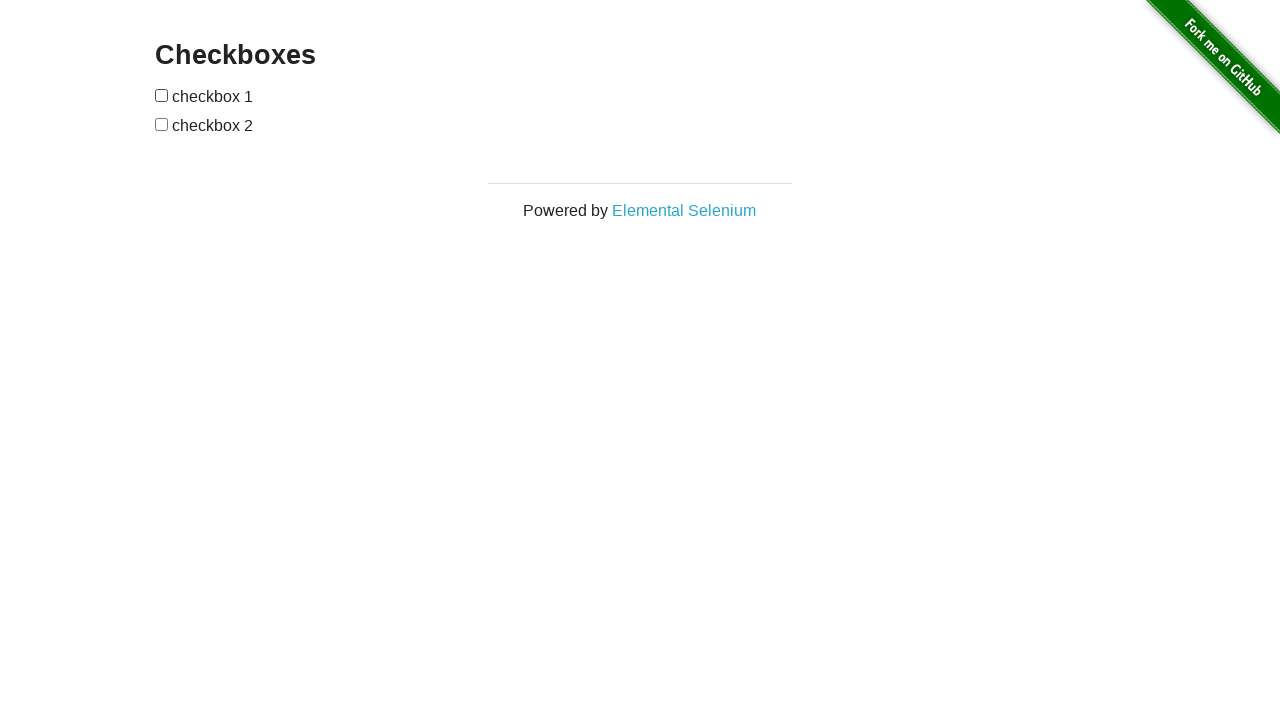

Clicked lower checkbox (iteration 56) at (162, 124) on #checkboxes input:nth-child(3)
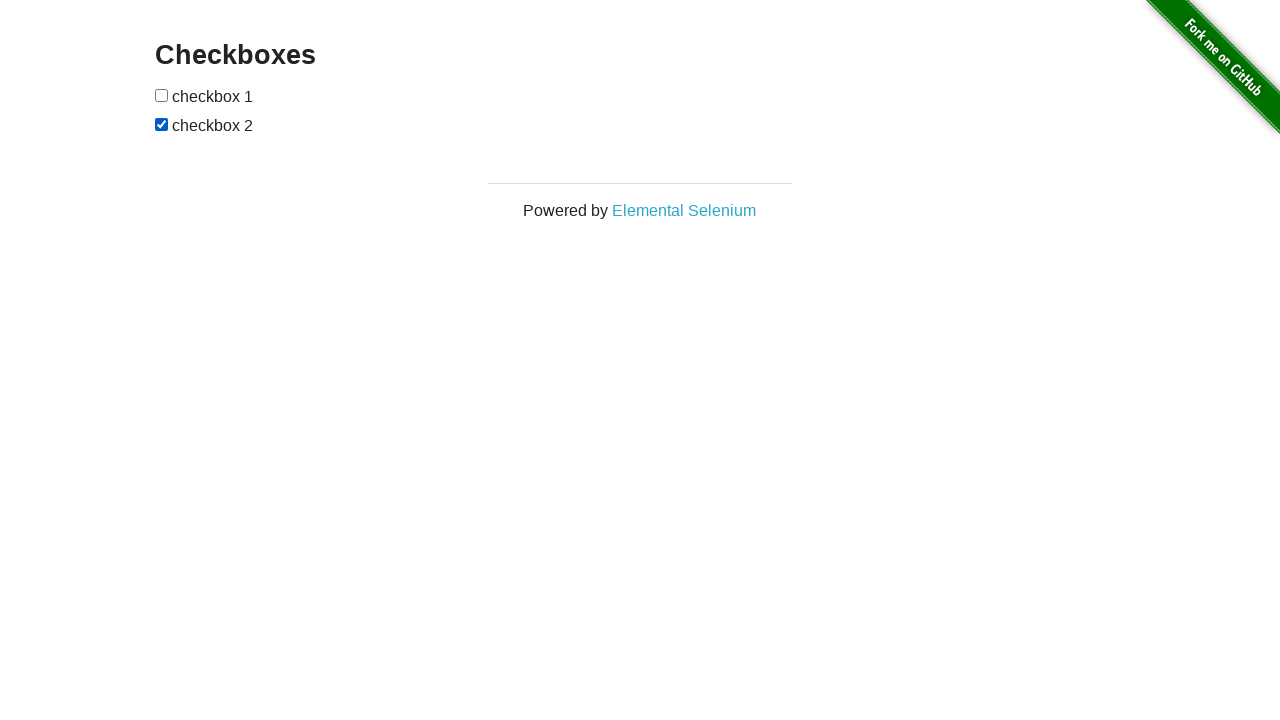

Clicked upper checkbox (iteration 57) at (162, 95) on #checkboxes input:nth-child(1)
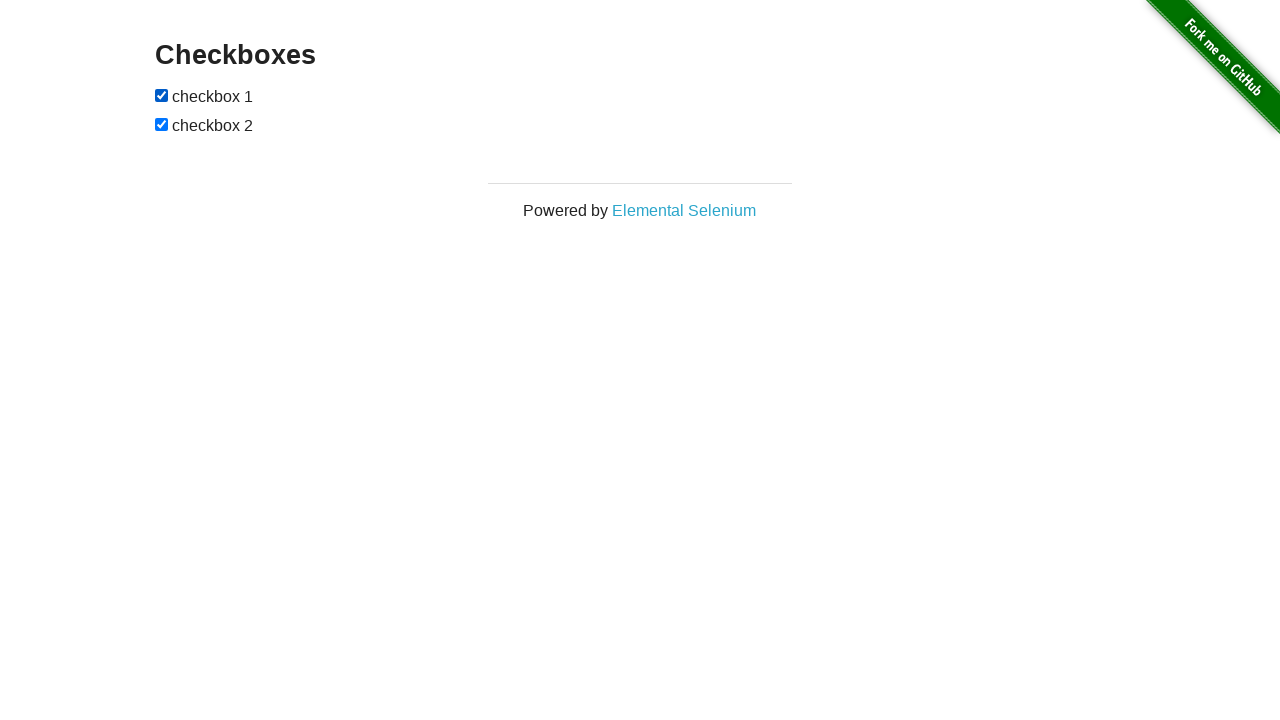

Clicked lower checkbox (iteration 57) at (162, 124) on #checkboxes input:nth-child(3)
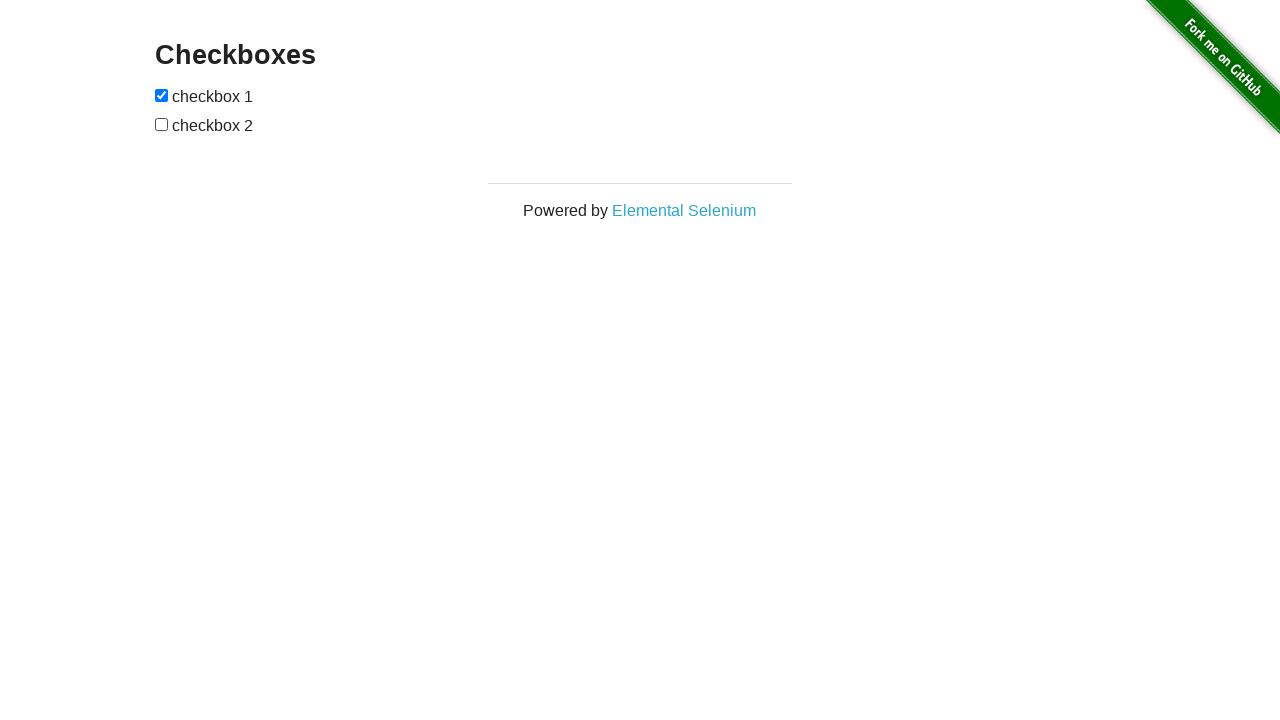

Clicked upper checkbox (iteration 58) at (162, 95) on #checkboxes input:nth-child(1)
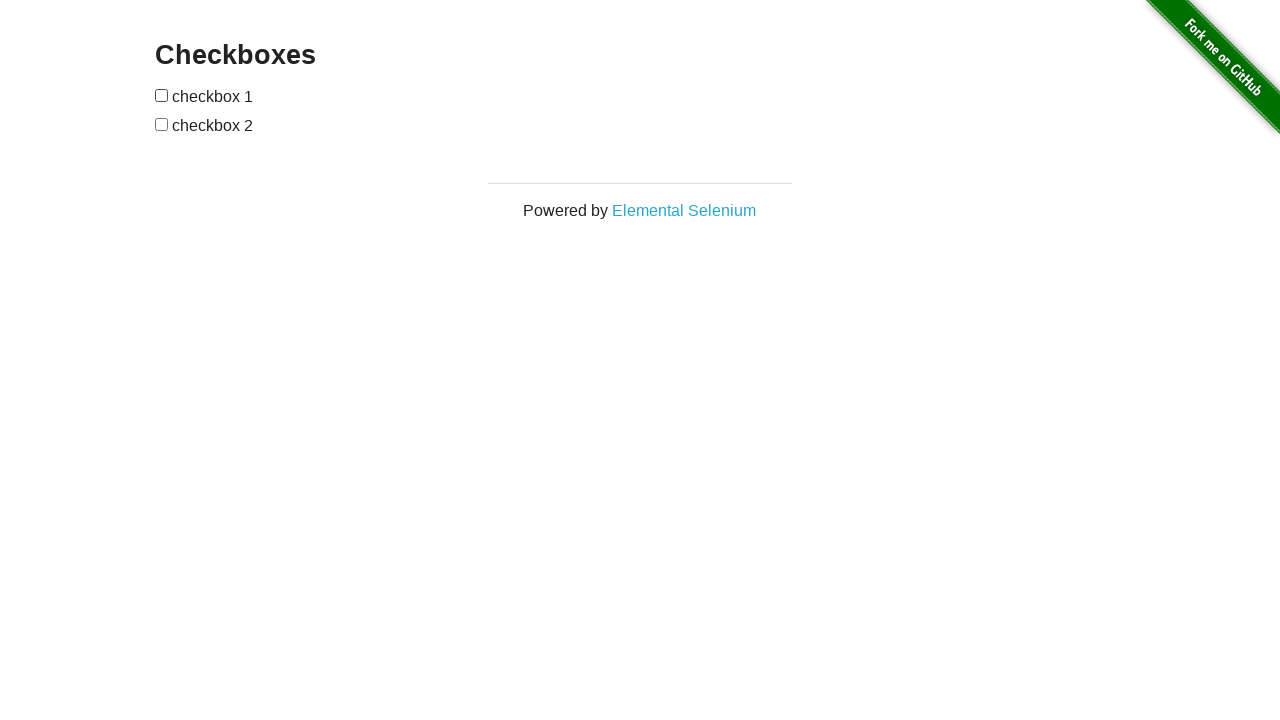

Clicked lower checkbox (iteration 58) at (162, 124) on #checkboxes input:nth-child(3)
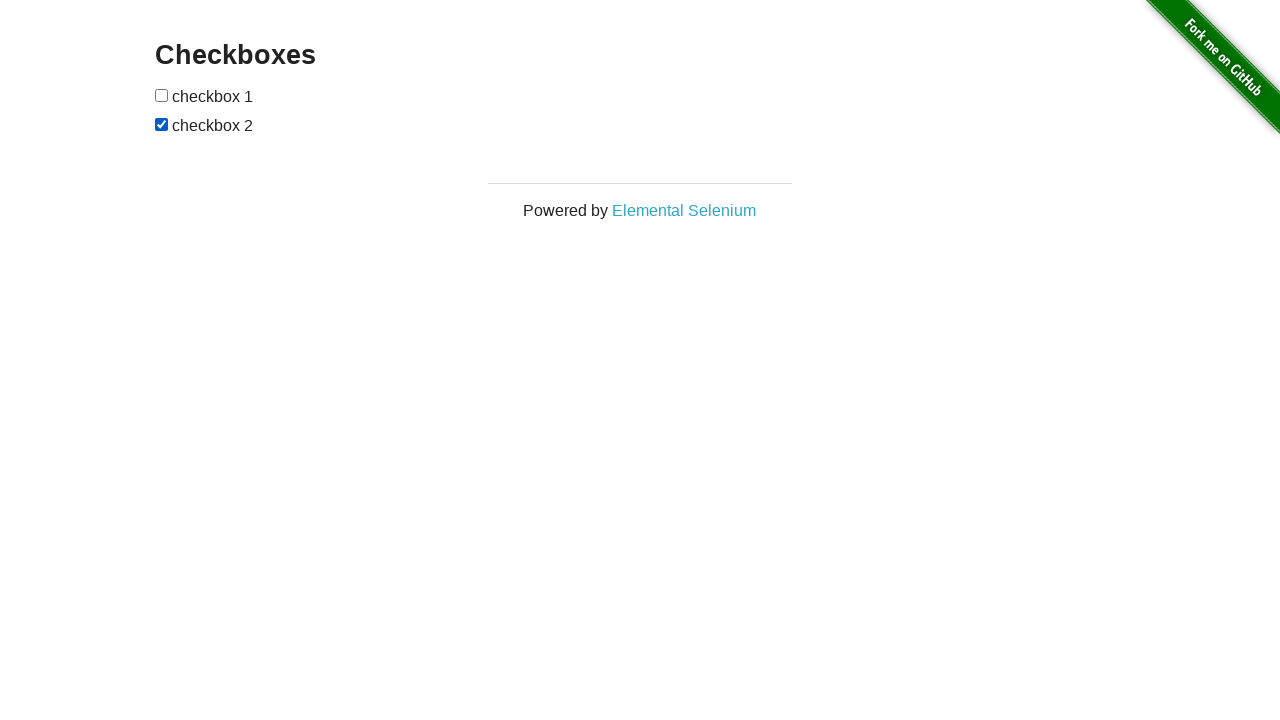

Clicked upper checkbox (iteration 59) at (162, 95) on #checkboxes input:nth-child(1)
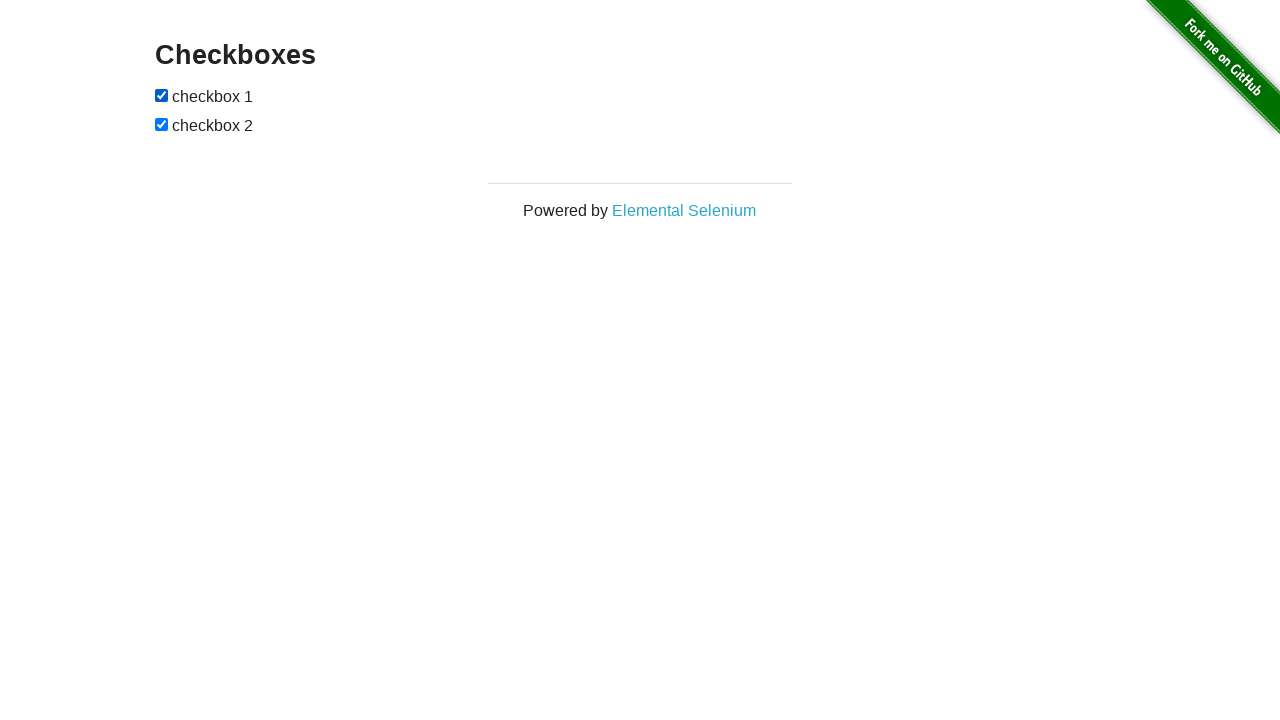

Clicked lower checkbox (iteration 59) at (162, 124) on #checkboxes input:nth-child(3)
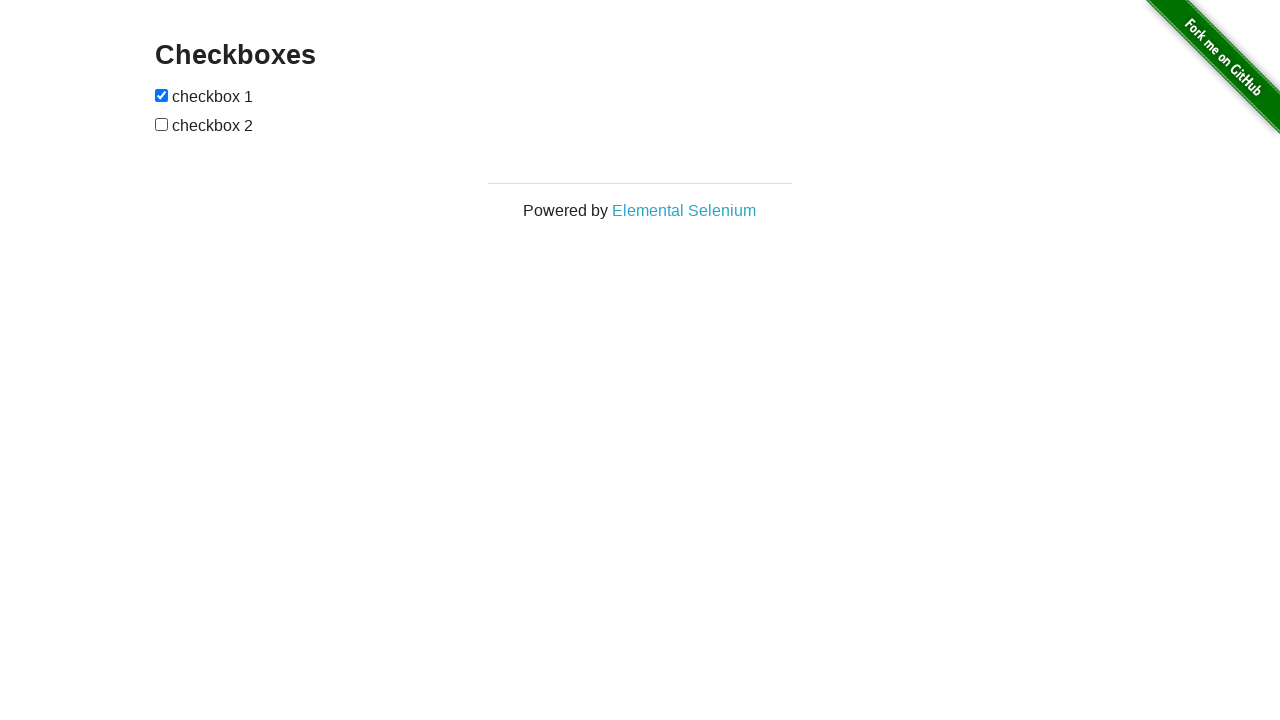

Clicked upper checkbox (iteration 60) at (162, 95) on #checkboxes input:nth-child(1)
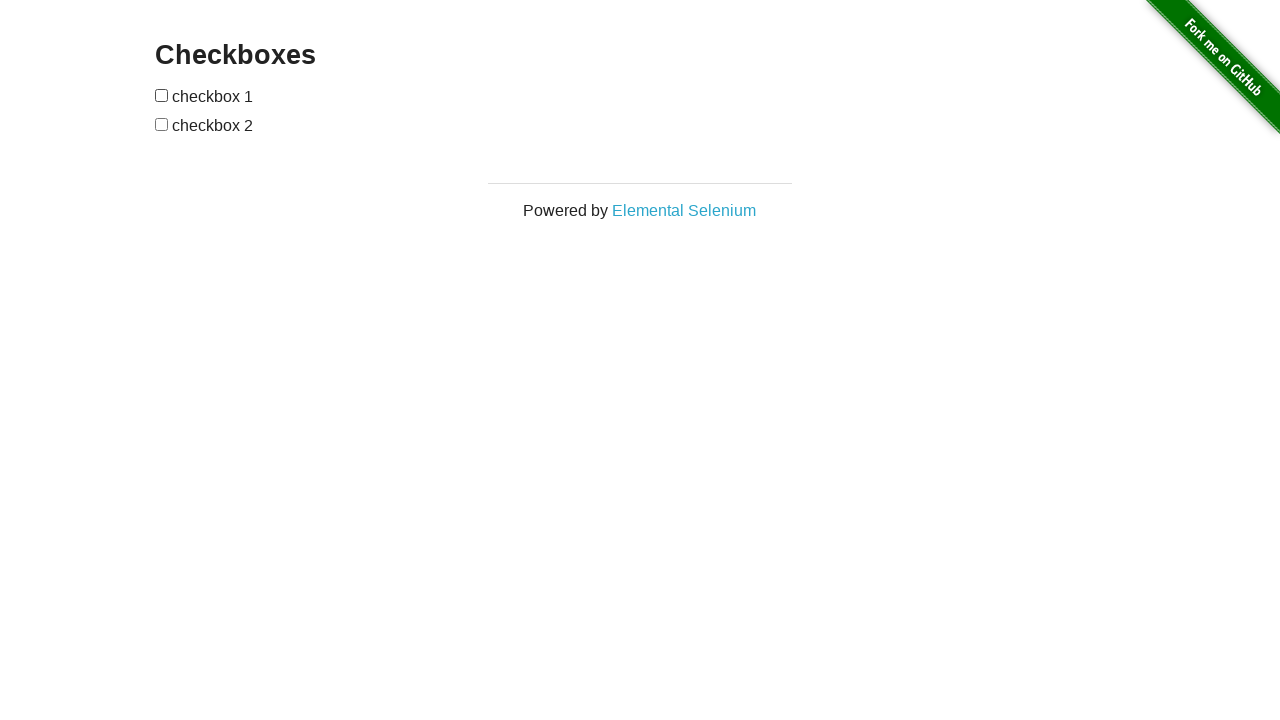

Clicked lower checkbox (iteration 60) at (162, 124) on #checkboxes input:nth-child(3)
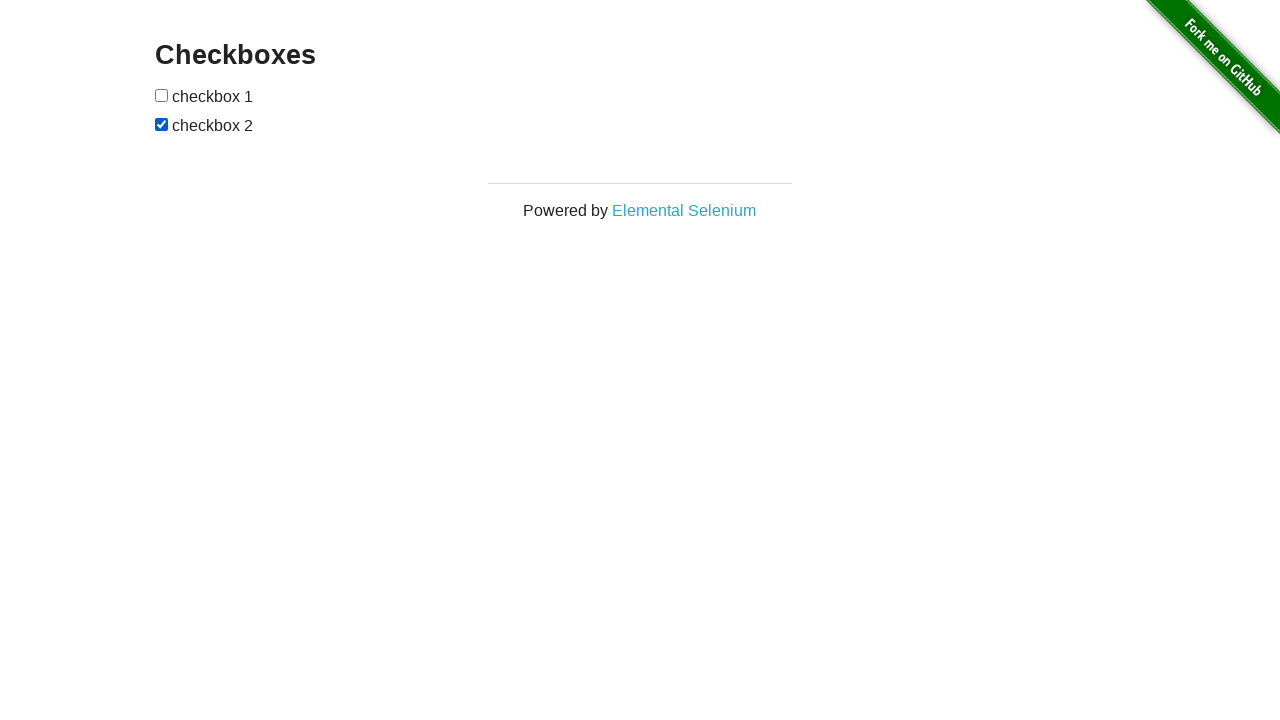

Clicked upper checkbox (iteration 61) at (162, 95) on #checkboxes input:nth-child(1)
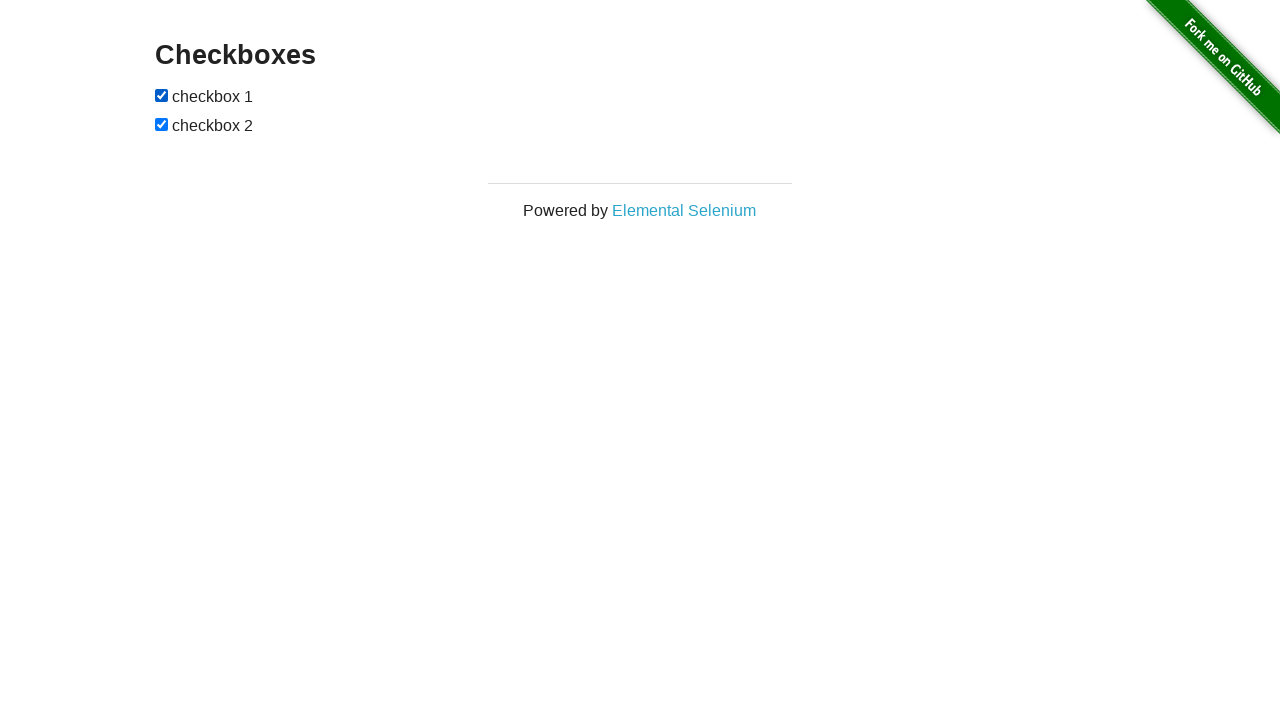

Clicked lower checkbox (iteration 61) at (162, 124) on #checkboxes input:nth-child(3)
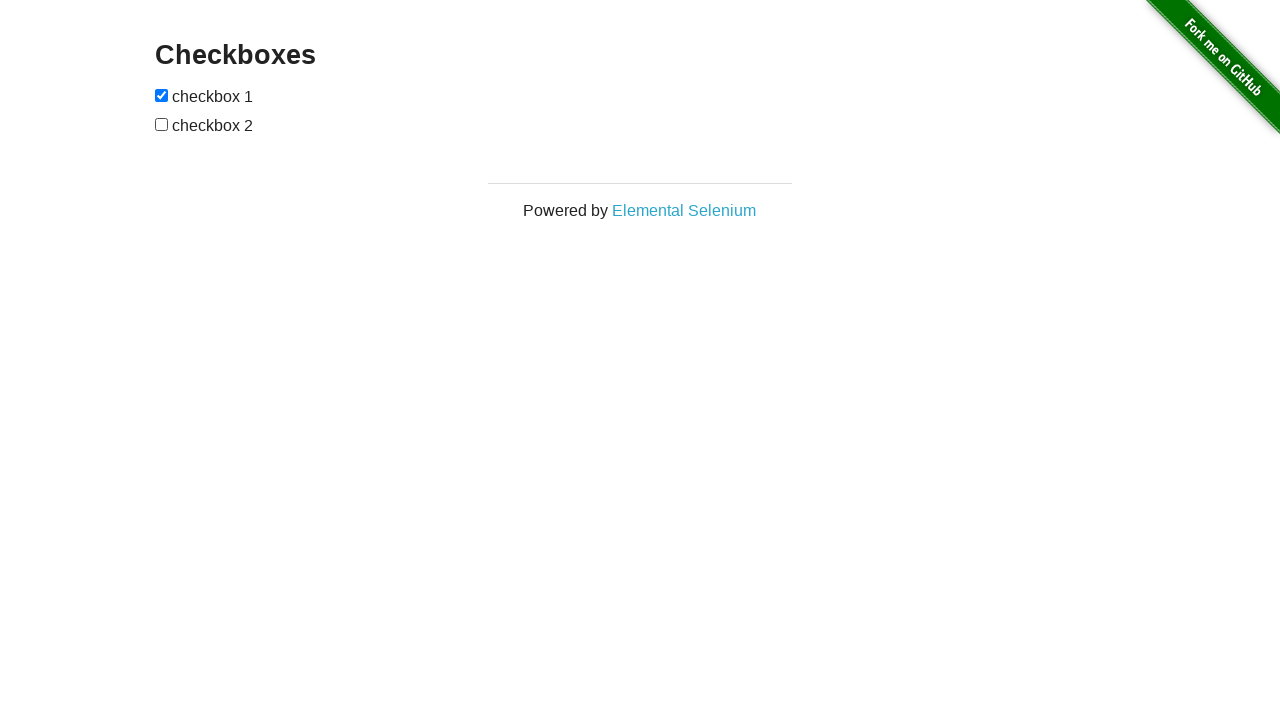

Clicked upper checkbox (iteration 62) at (162, 95) on #checkboxes input:nth-child(1)
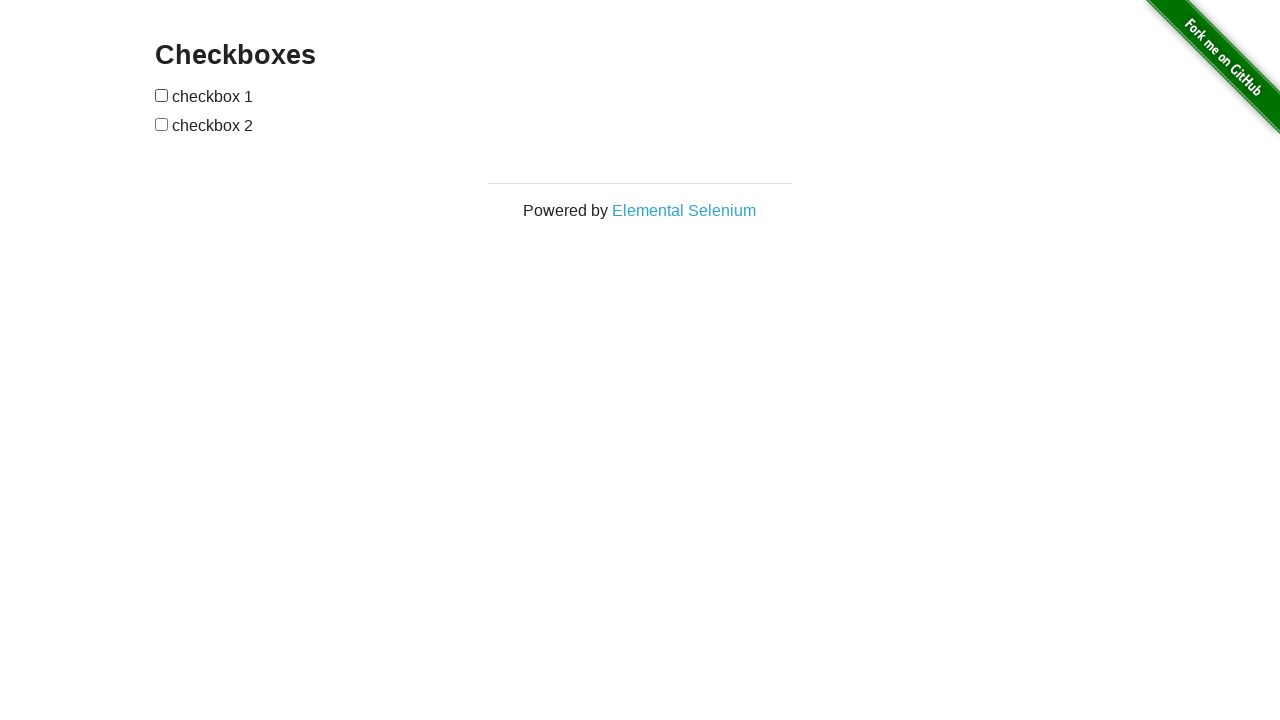

Clicked lower checkbox (iteration 62) at (162, 124) on #checkboxes input:nth-child(3)
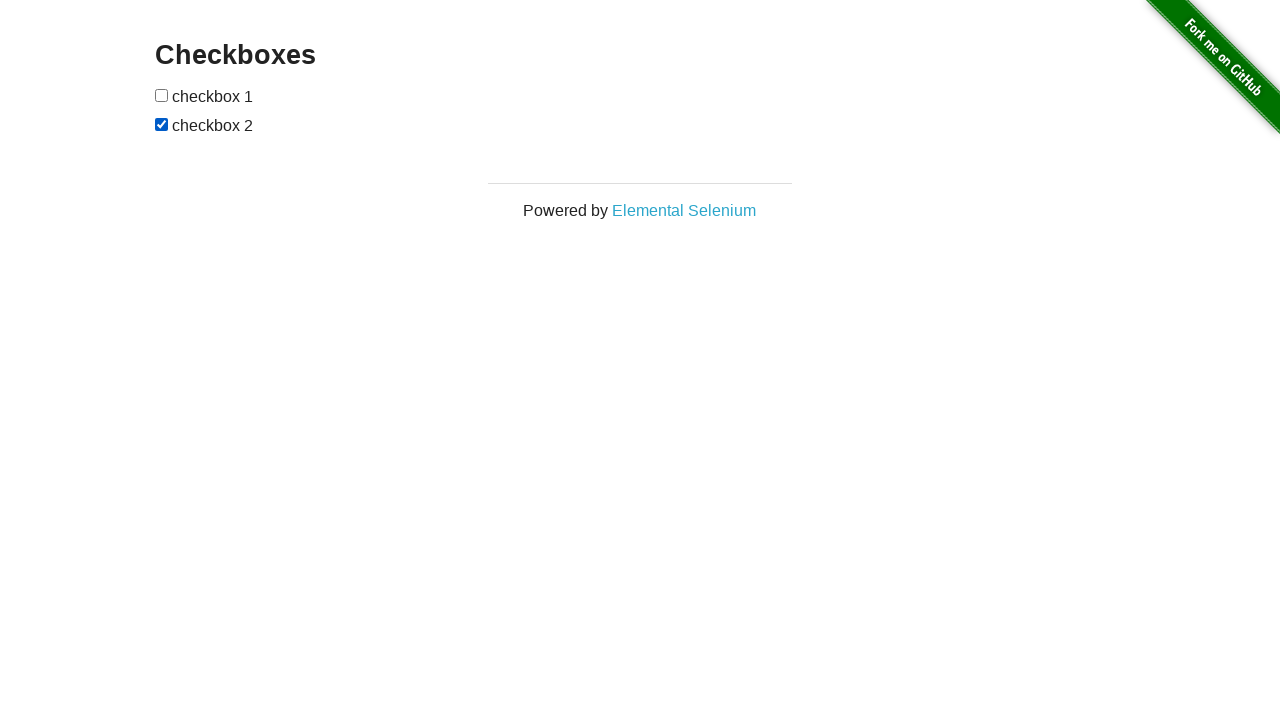

Clicked upper checkbox (iteration 63) at (162, 95) on #checkboxes input:nth-child(1)
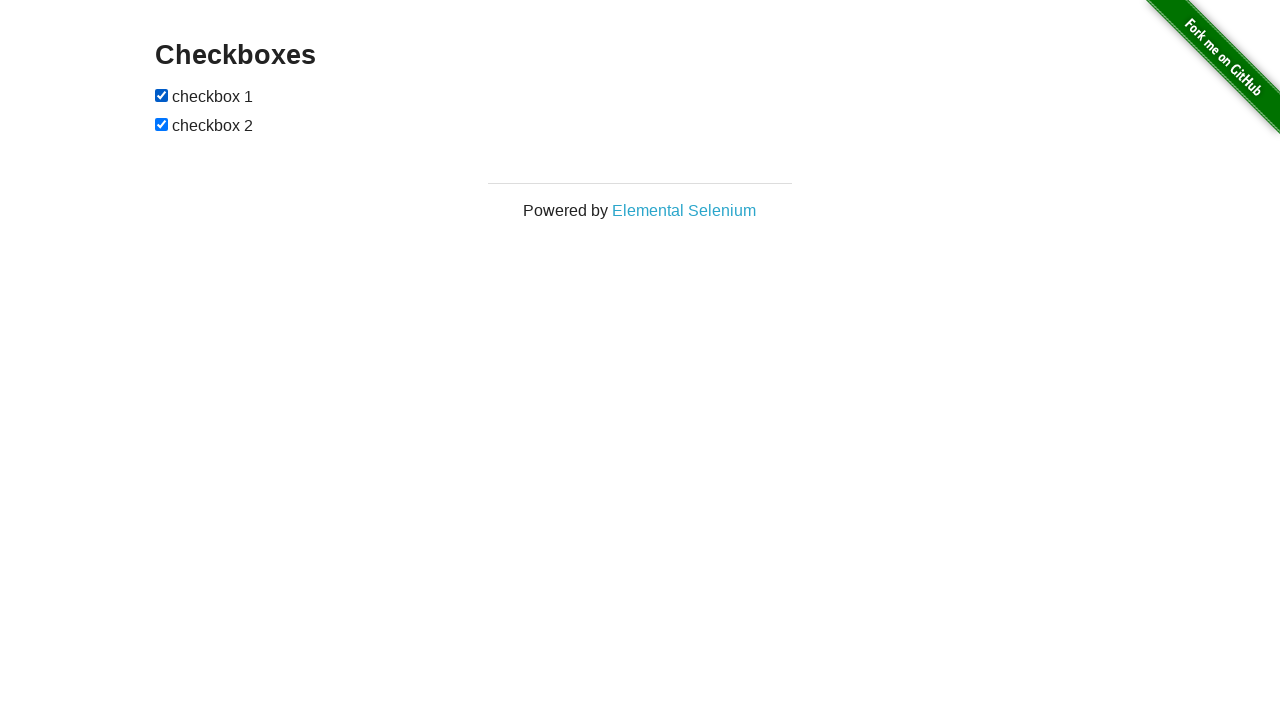

Clicked lower checkbox (iteration 63) at (162, 124) on #checkboxes input:nth-child(3)
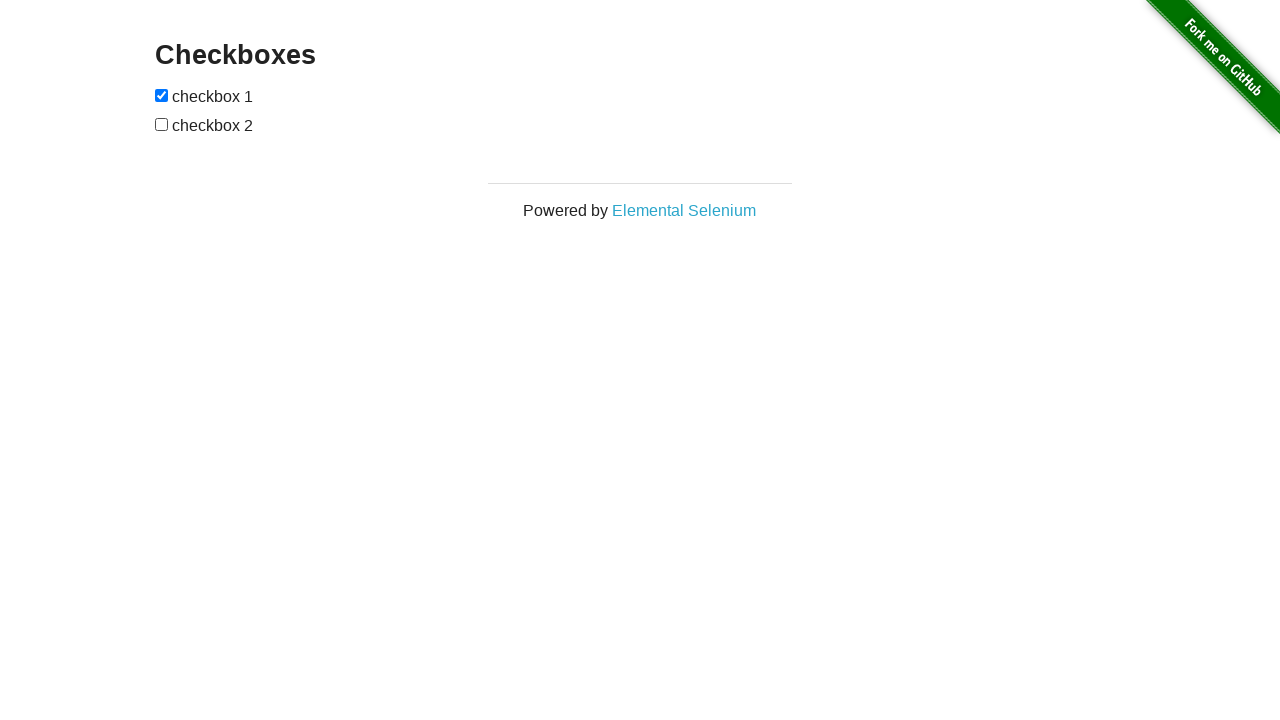

Clicked upper checkbox (iteration 64) at (162, 95) on #checkboxes input:nth-child(1)
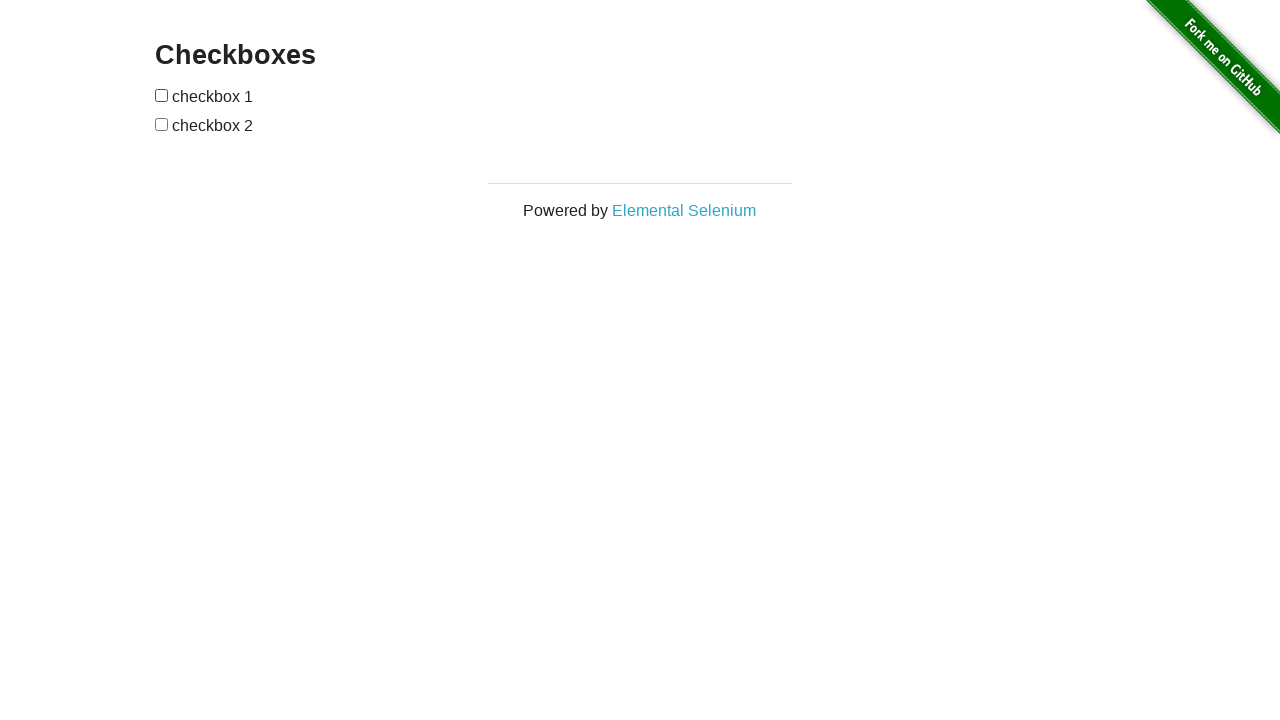

Clicked lower checkbox (iteration 64) at (162, 124) on #checkboxes input:nth-child(3)
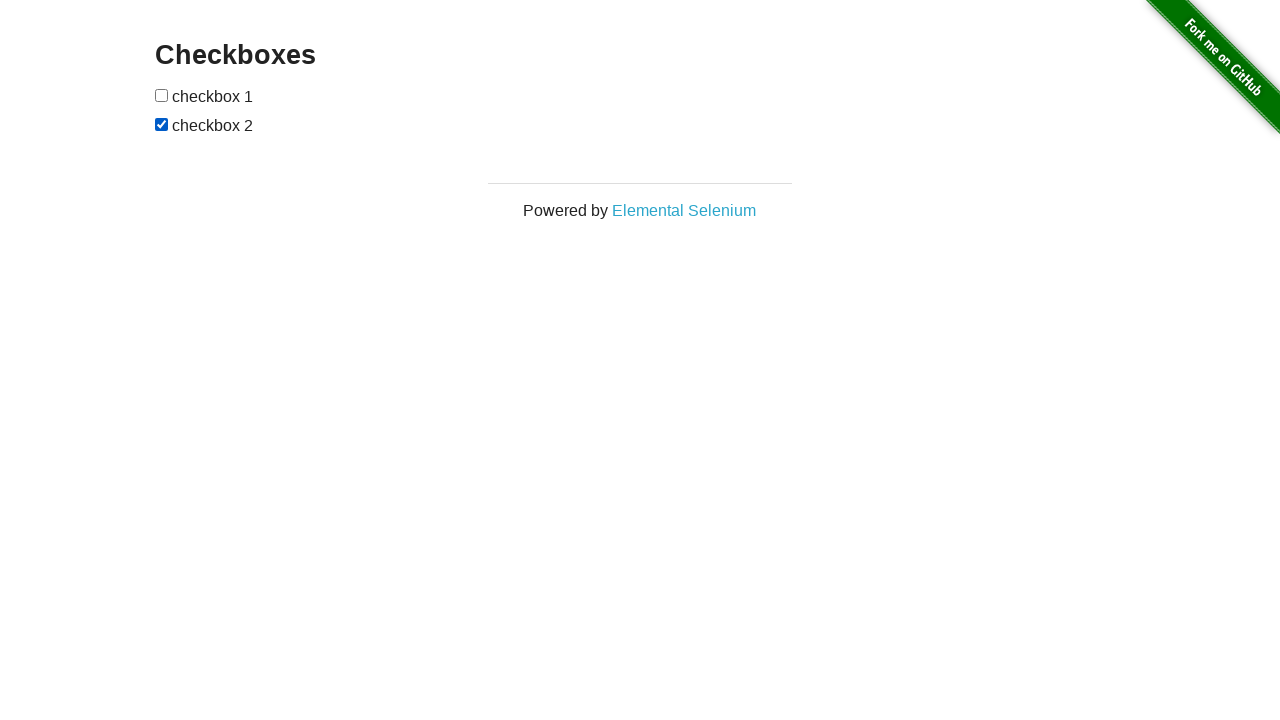

Clicked upper checkbox (iteration 65) at (162, 95) on #checkboxes input:nth-child(1)
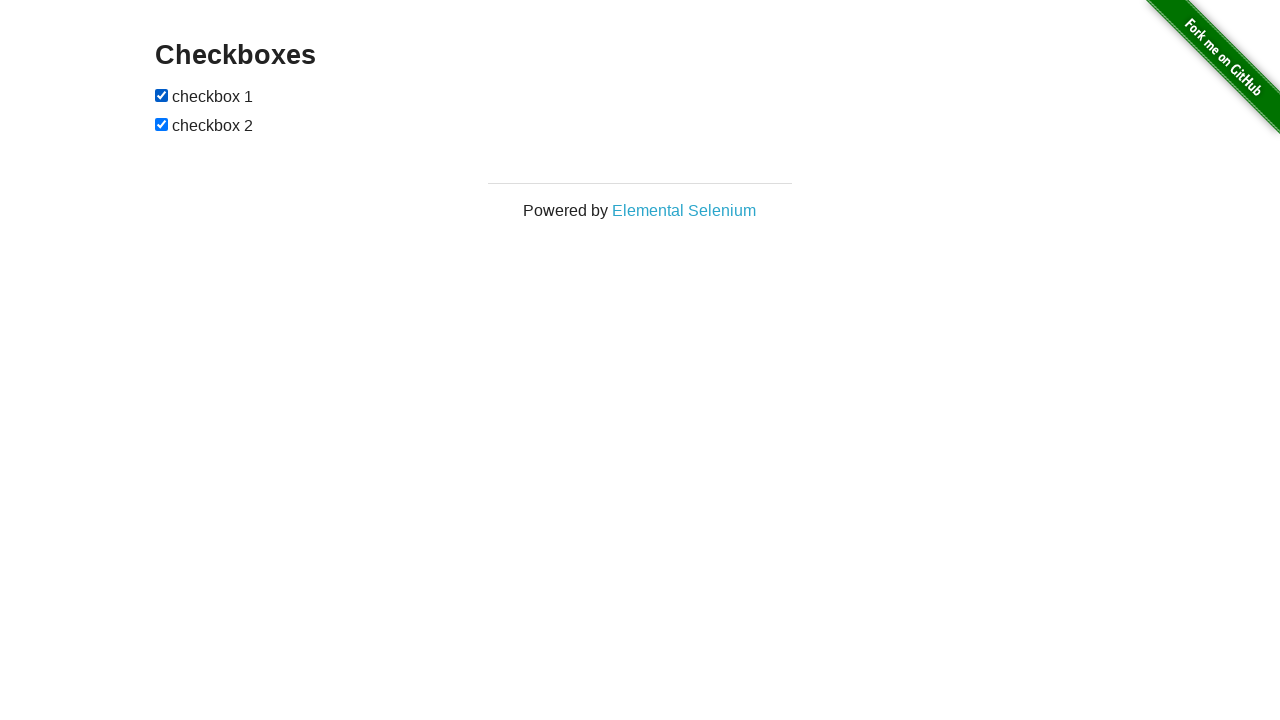

Clicked lower checkbox (iteration 65) at (162, 124) on #checkboxes input:nth-child(3)
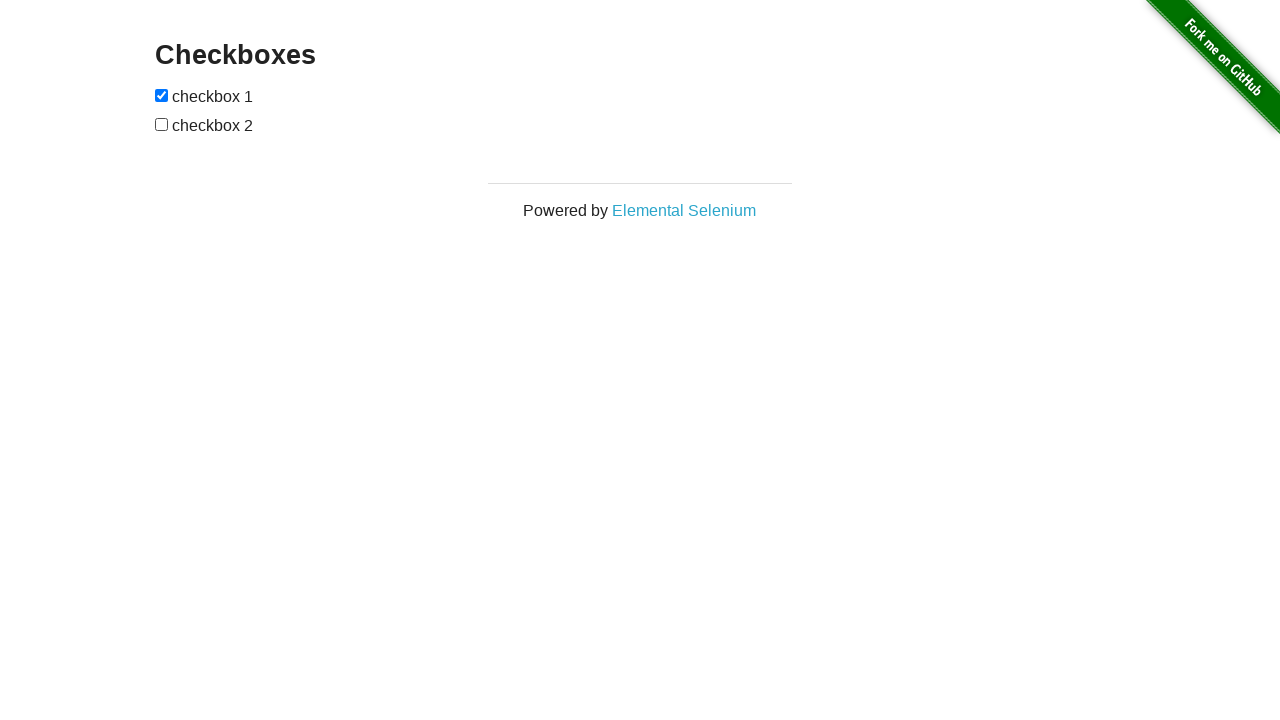

Clicked upper checkbox (iteration 66) at (162, 95) on #checkboxes input:nth-child(1)
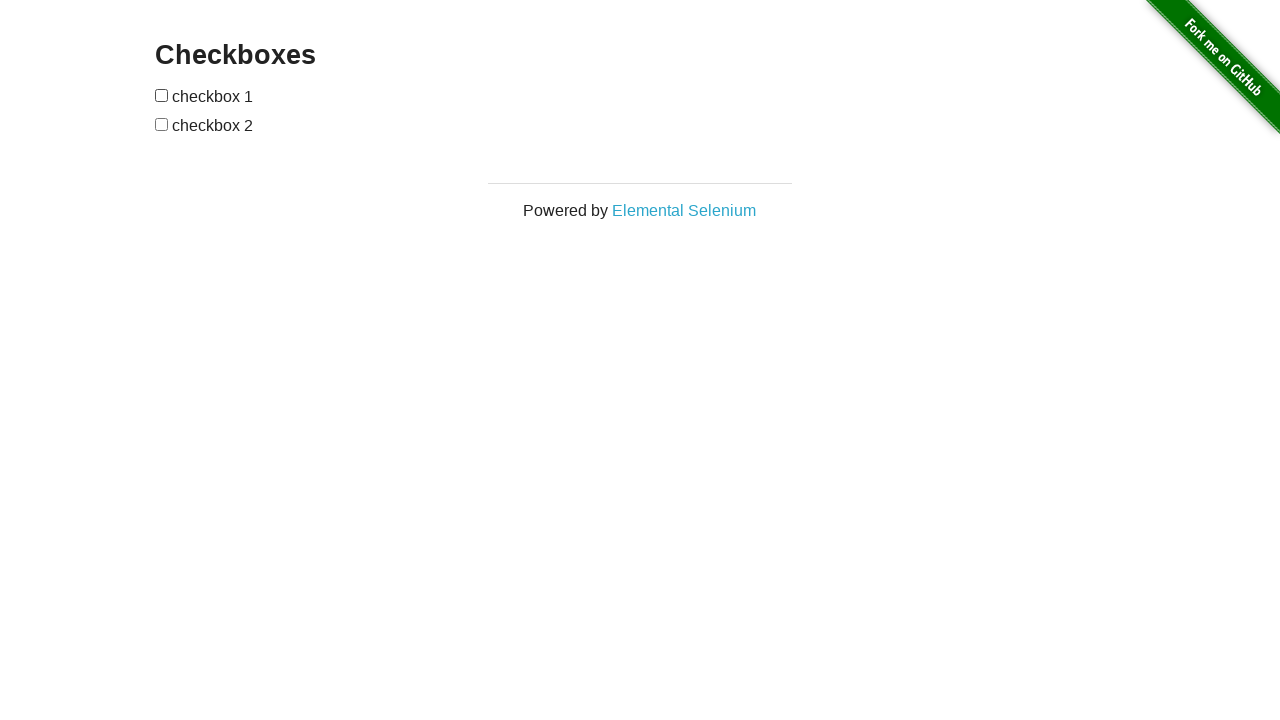

Clicked lower checkbox (iteration 66) at (162, 124) on #checkboxes input:nth-child(3)
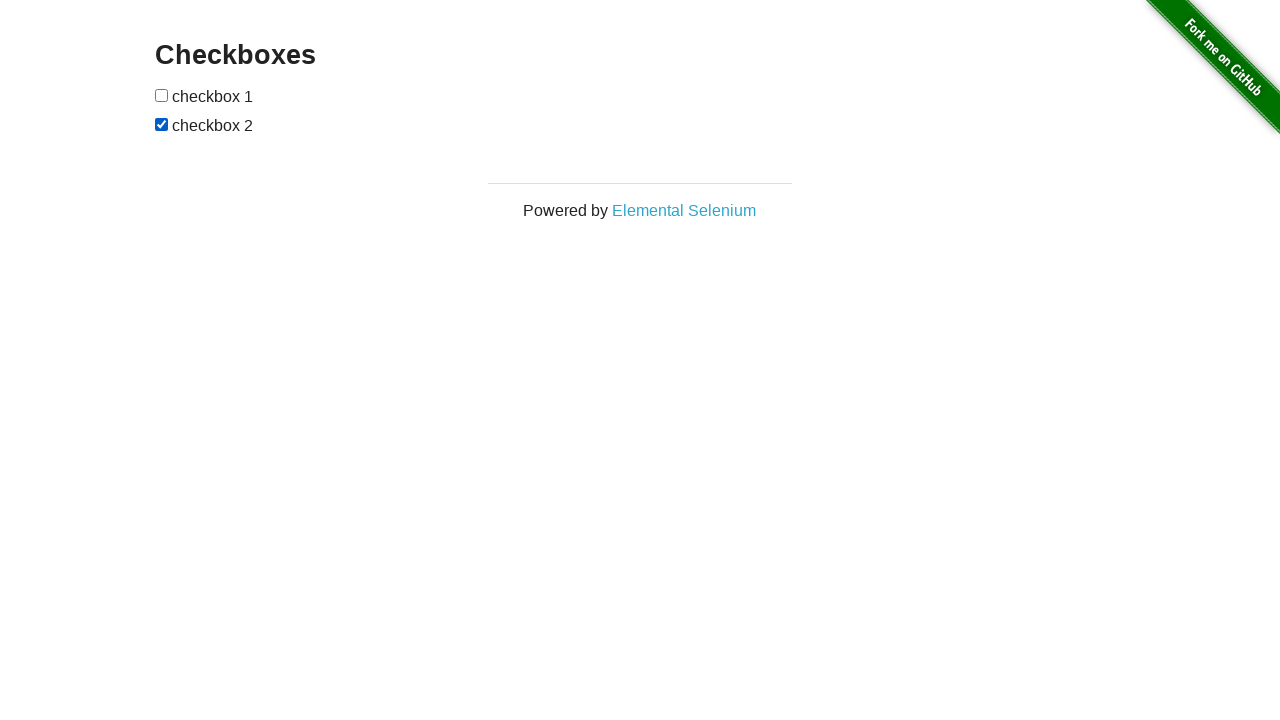

Clicked upper checkbox (iteration 67) at (162, 95) on #checkboxes input:nth-child(1)
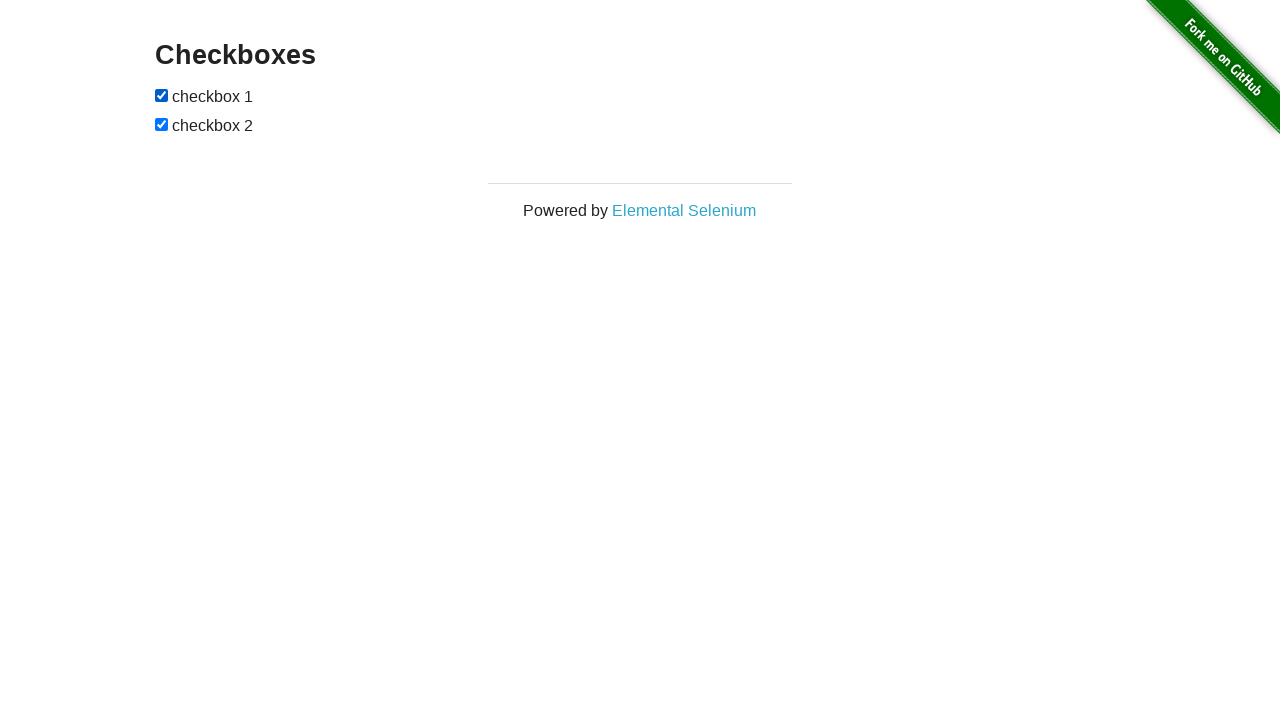

Clicked lower checkbox (iteration 67) at (162, 124) on #checkboxes input:nth-child(3)
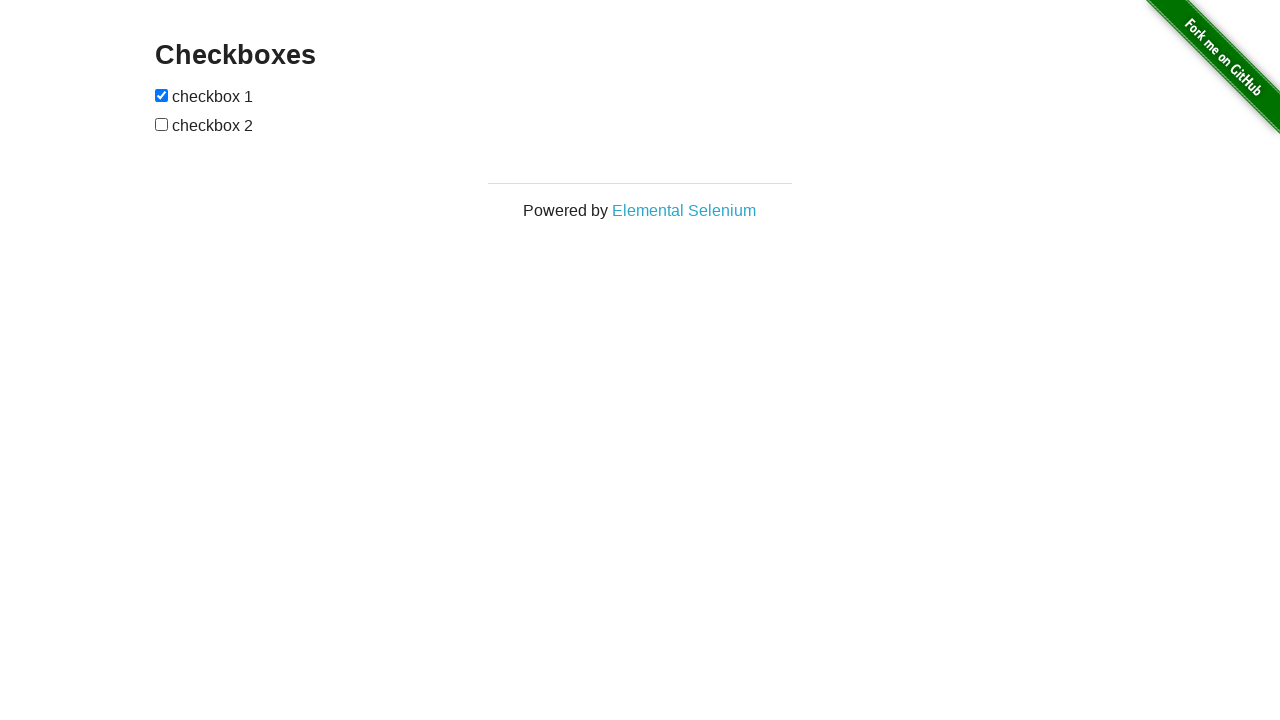

Clicked upper checkbox (iteration 68) at (162, 95) on #checkboxes input:nth-child(1)
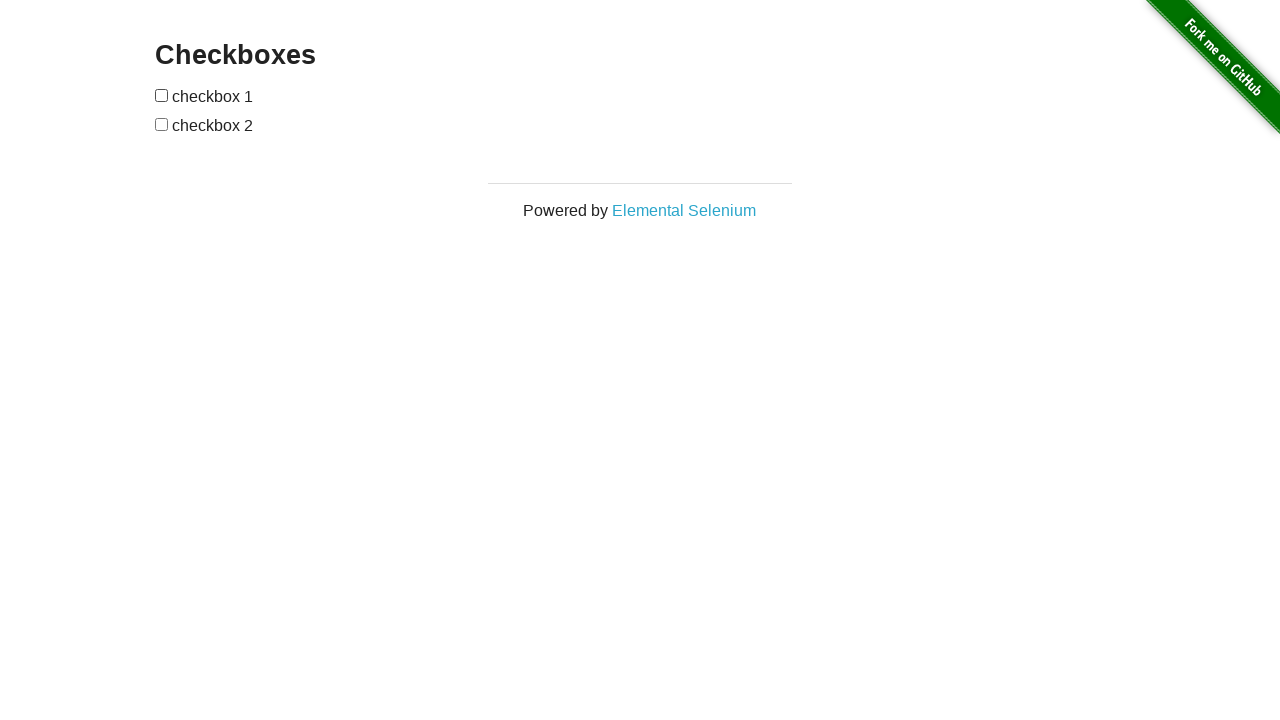

Clicked lower checkbox (iteration 68) at (162, 124) on #checkboxes input:nth-child(3)
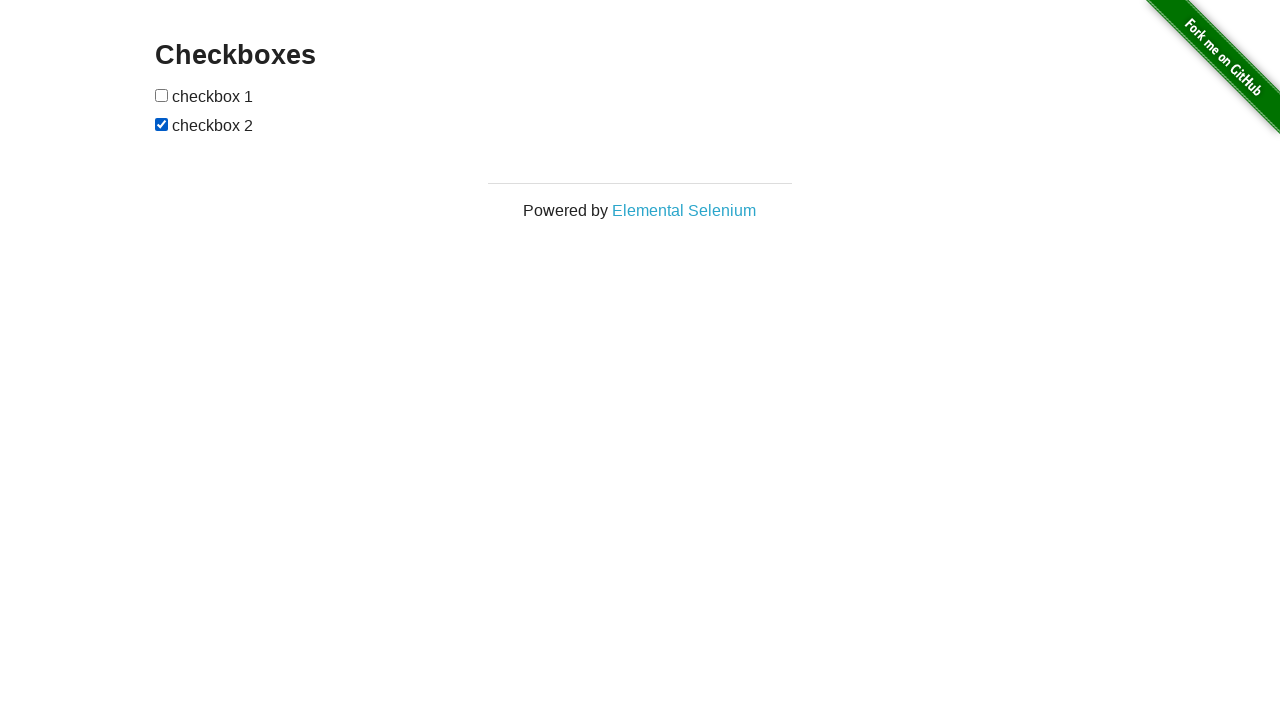

Clicked upper checkbox (iteration 69) at (162, 95) on #checkboxes input:nth-child(1)
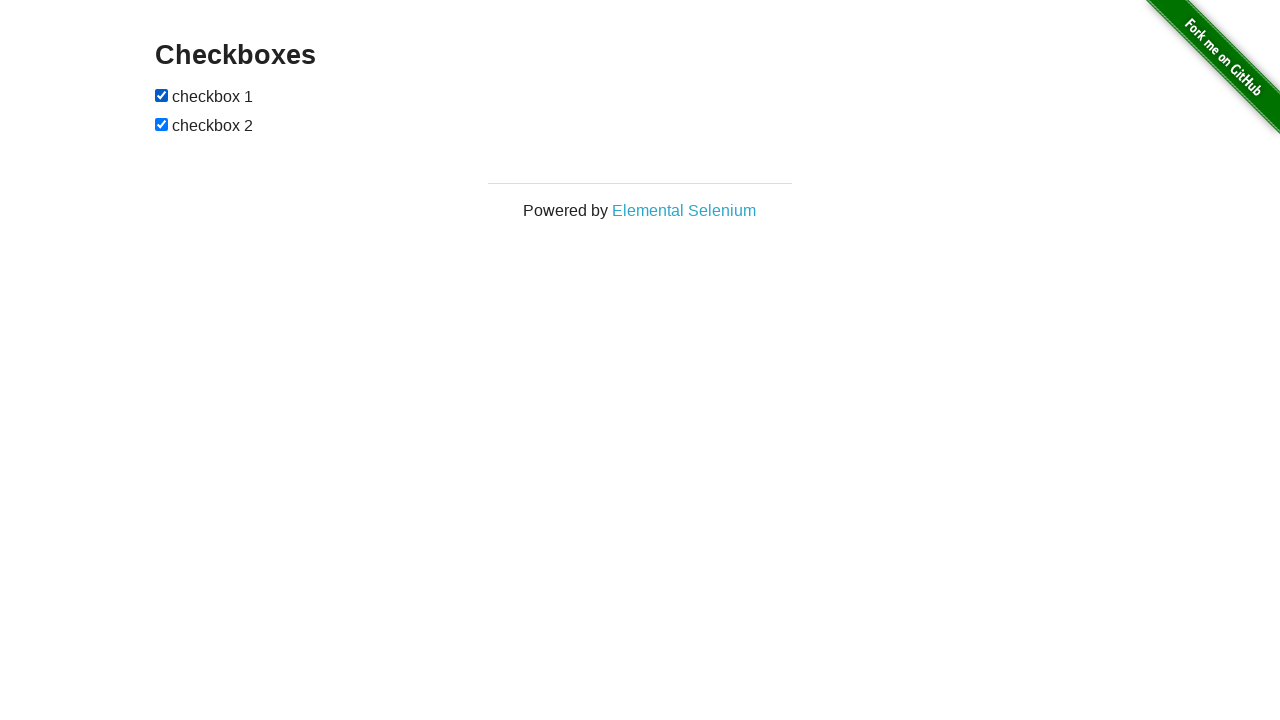

Clicked lower checkbox (iteration 69) at (162, 124) on #checkboxes input:nth-child(3)
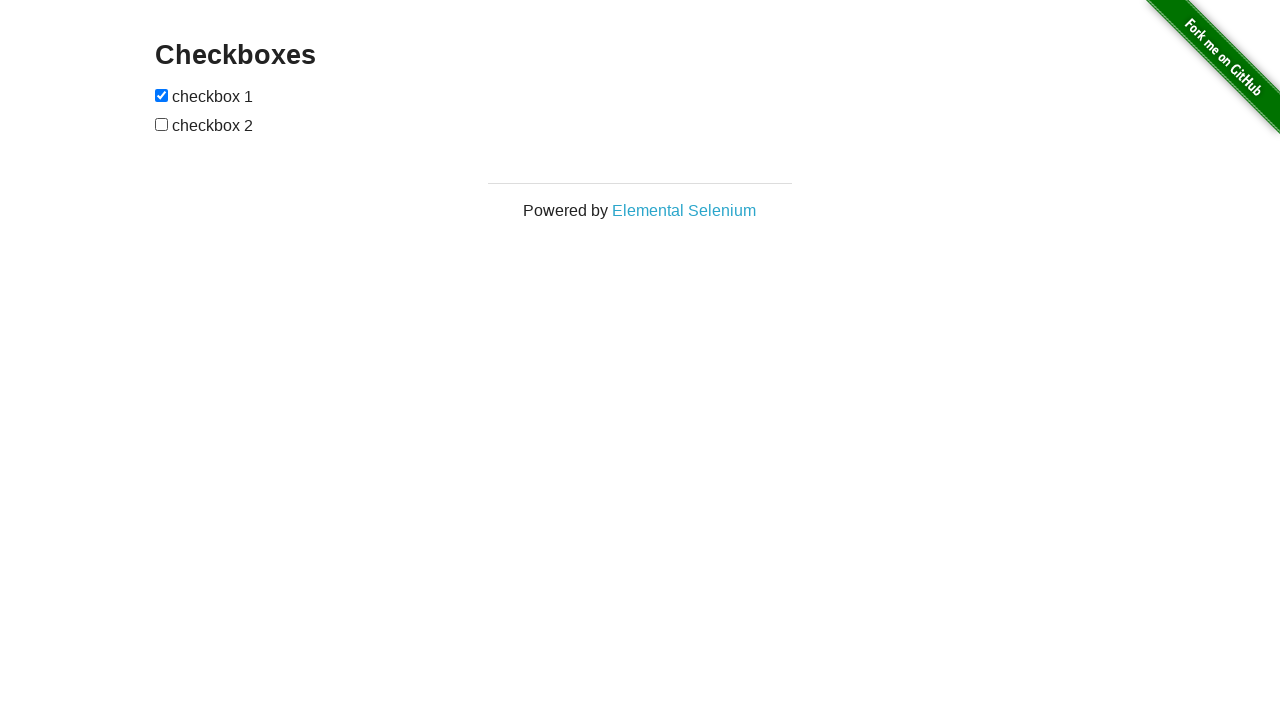

Clicked upper checkbox (iteration 70) at (162, 95) on #checkboxes input:nth-child(1)
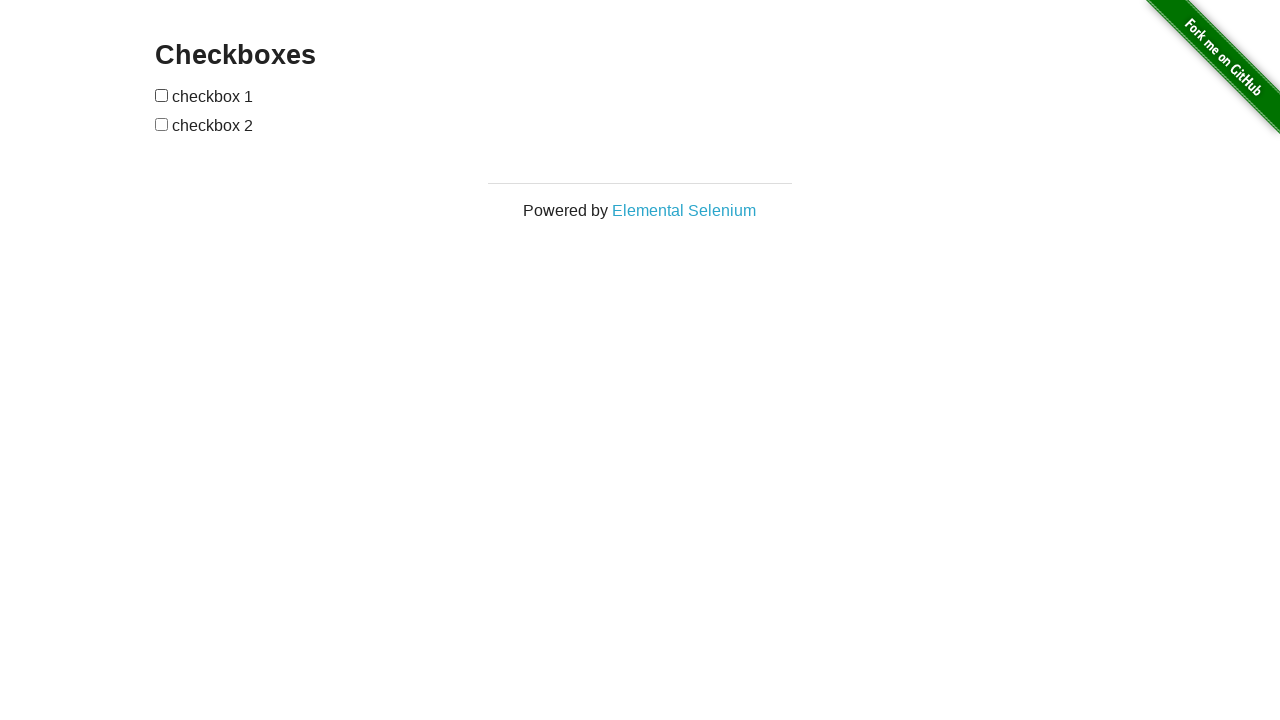

Clicked lower checkbox (iteration 70) at (162, 124) on #checkboxes input:nth-child(3)
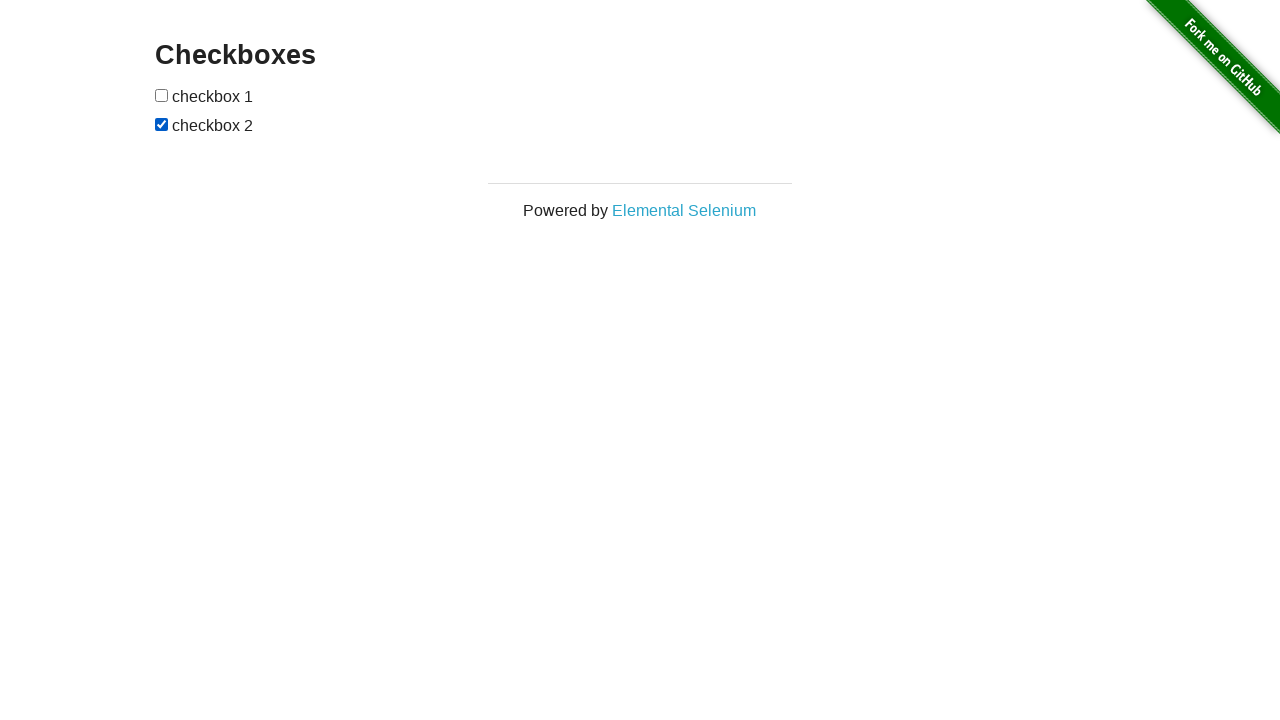

Clicked upper checkbox (iteration 71) at (162, 95) on #checkboxes input:nth-child(1)
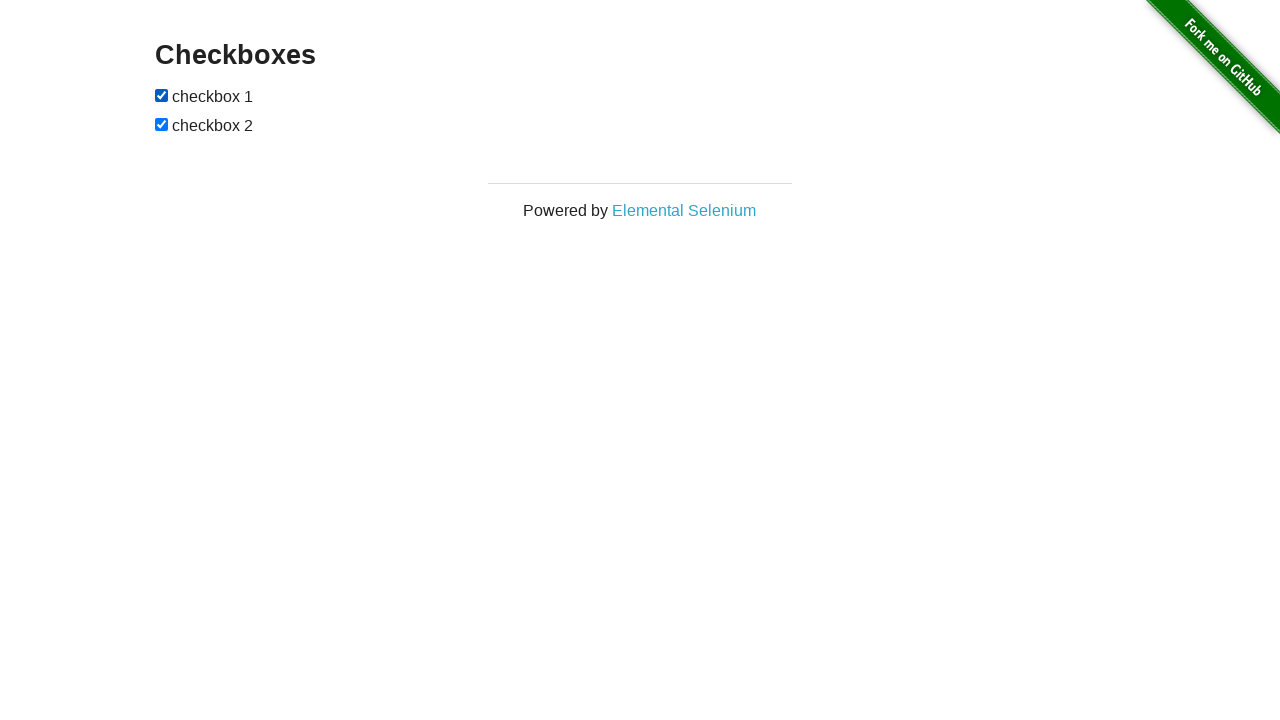

Clicked lower checkbox (iteration 71) at (162, 124) on #checkboxes input:nth-child(3)
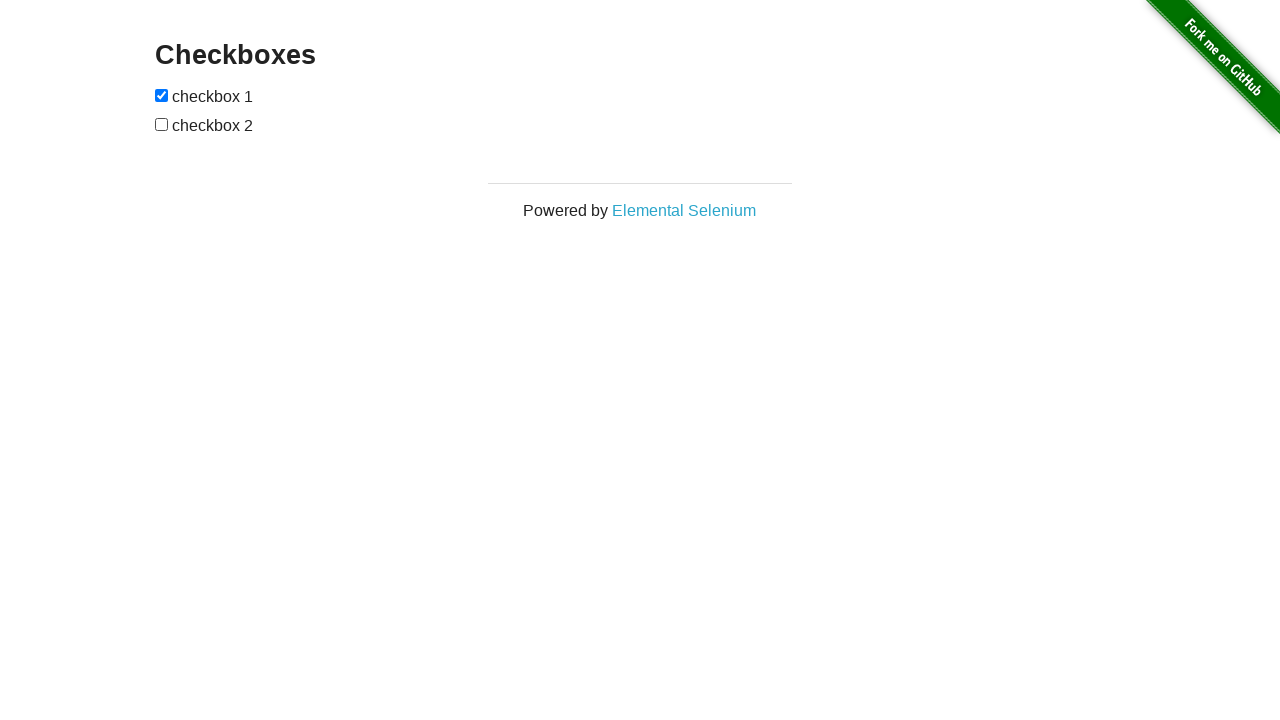

Clicked upper checkbox (iteration 72) at (162, 95) on #checkboxes input:nth-child(1)
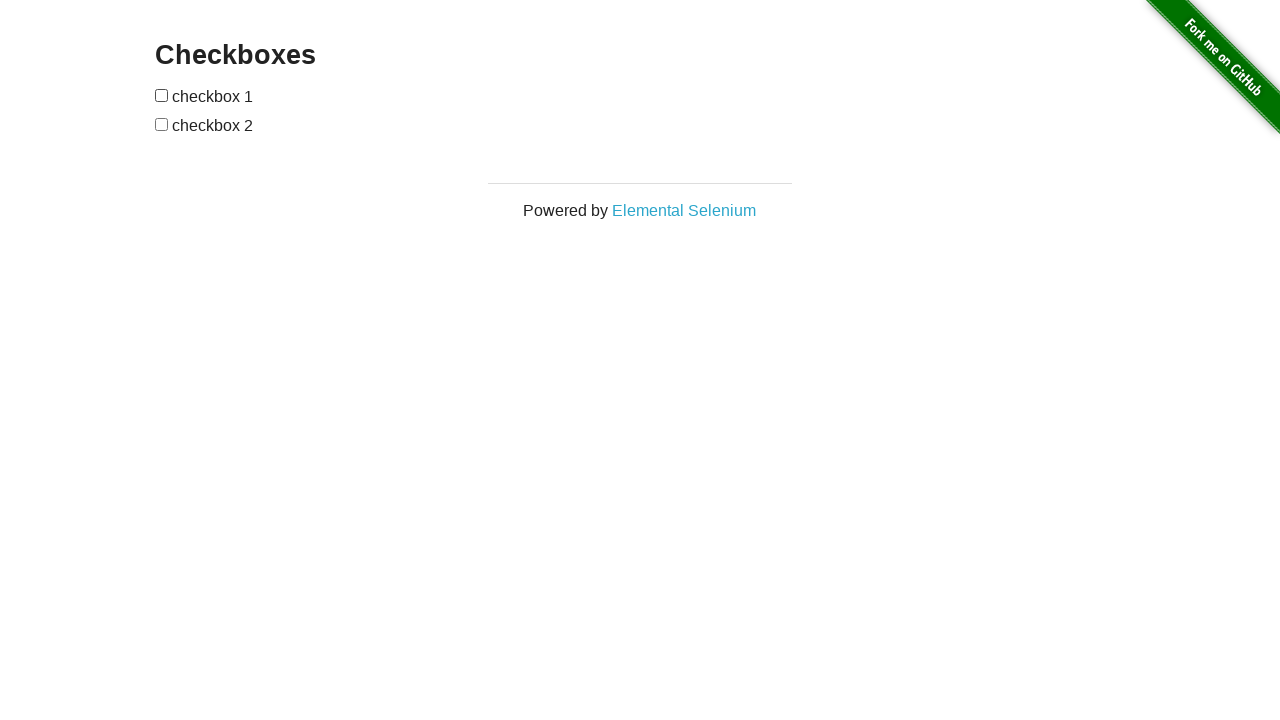

Clicked lower checkbox (iteration 72) at (162, 124) on #checkboxes input:nth-child(3)
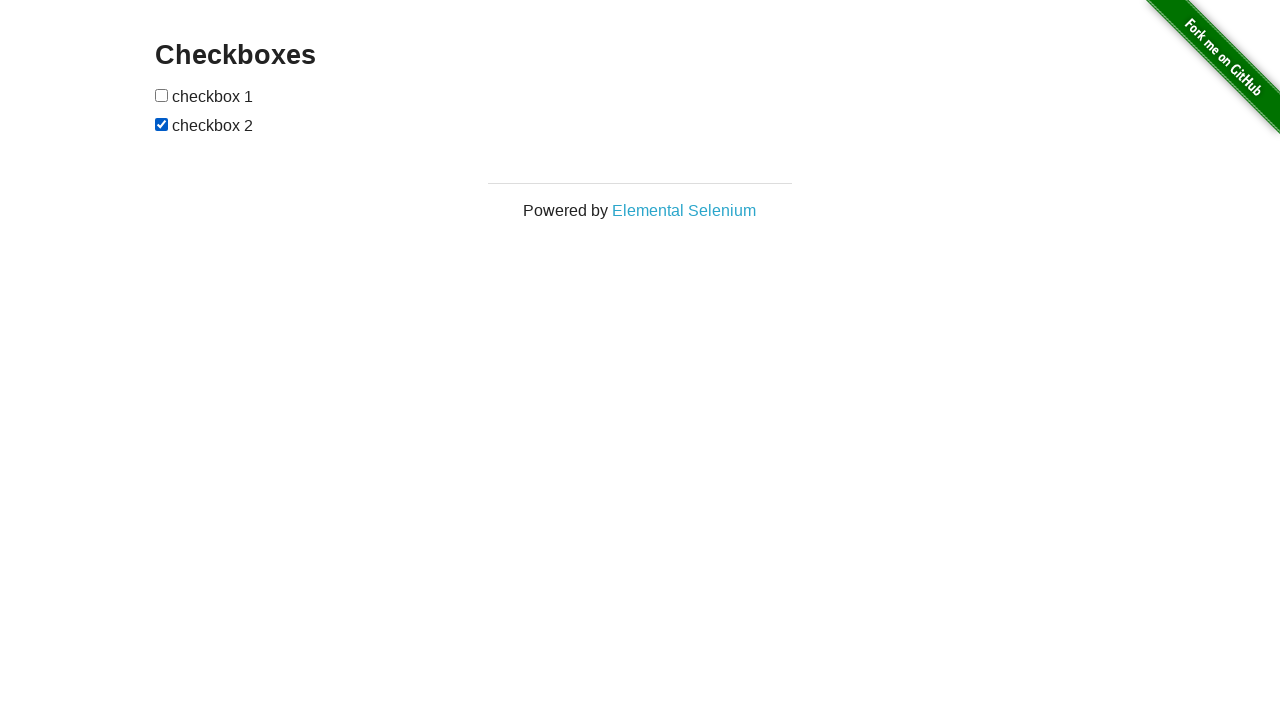

Clicked upper checkbox (iteration 73) at (162, 95) on #checkboxes input:nth-child(1)
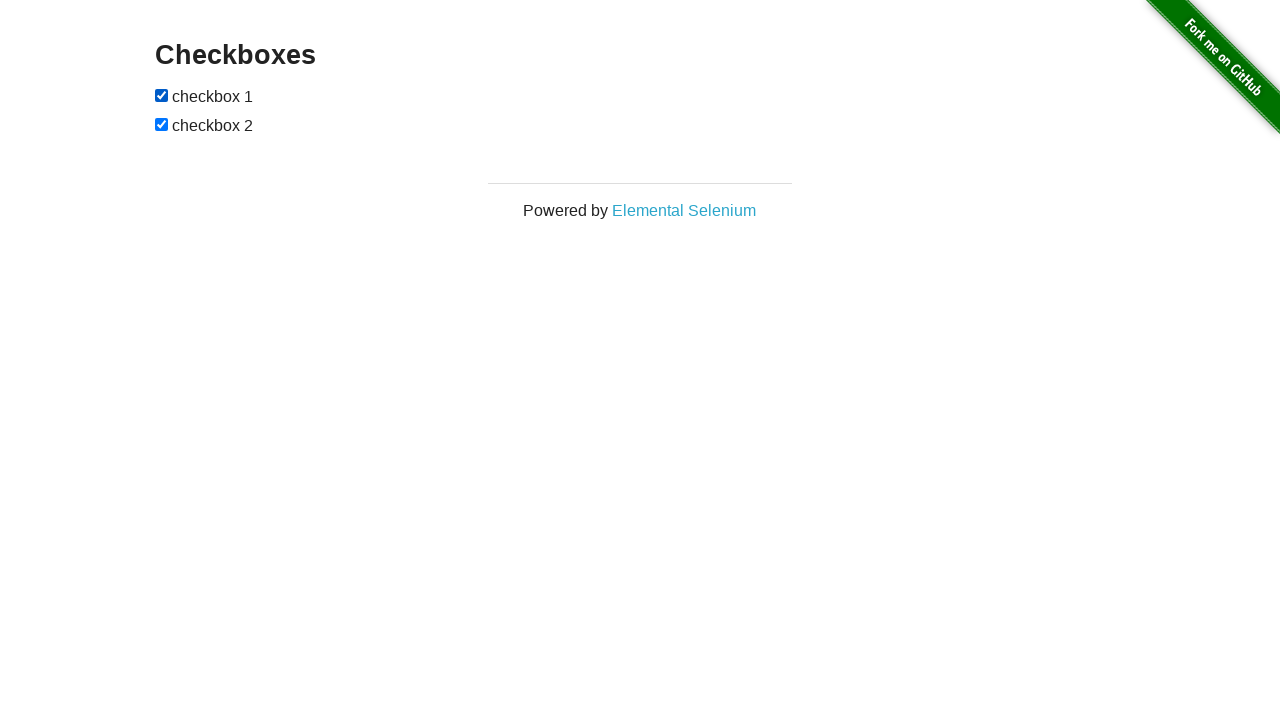

Clicked lower checkbox (iteration 73) at (162, 124) on #checkboxes input:nth-child(3)
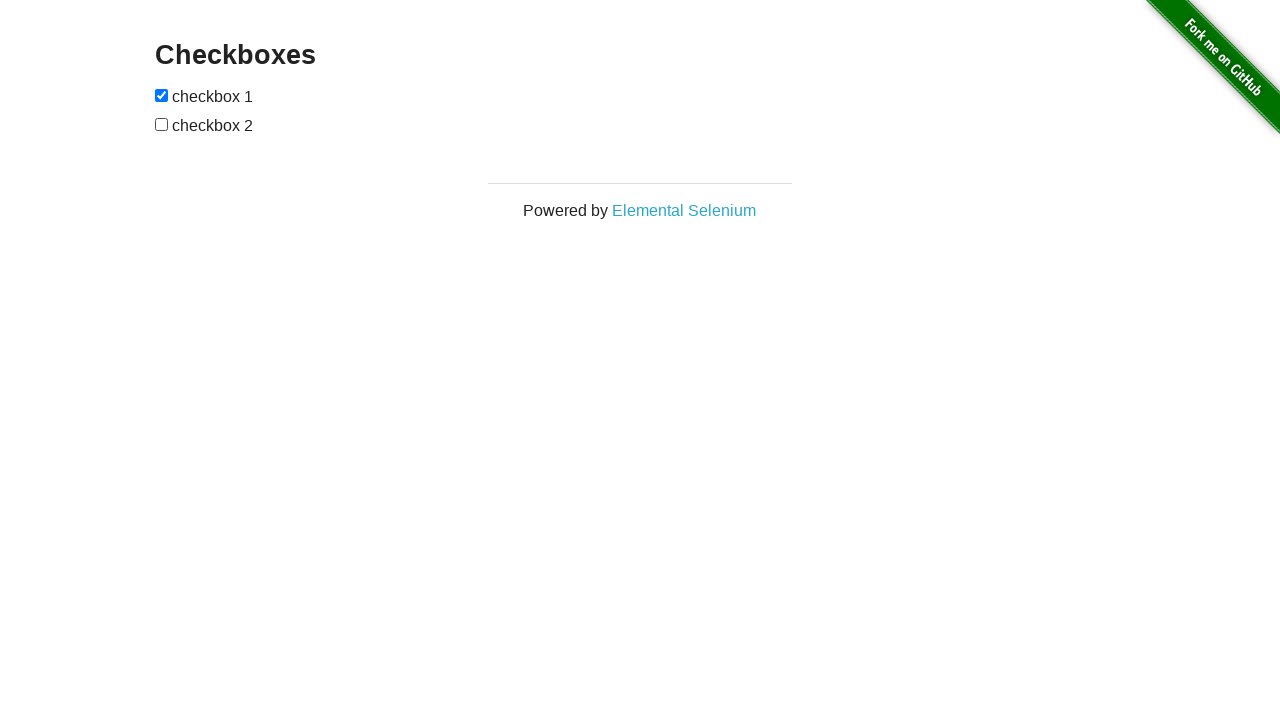

Clicked upper checkbox (iteration 74) at (162, 95) on #checkboxes input:nth-child(1)
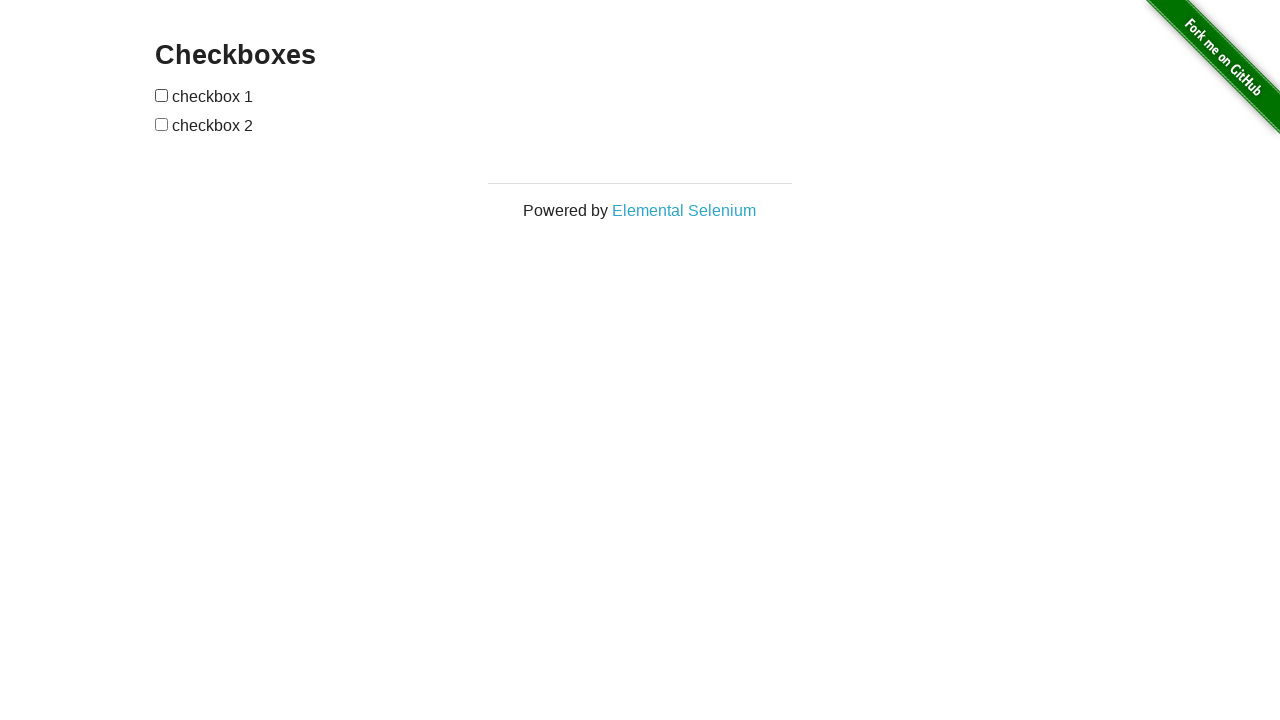

Clicked lower checkbox (iteration 74) at (162, 124) on #checkboxes input:nth-child(3)
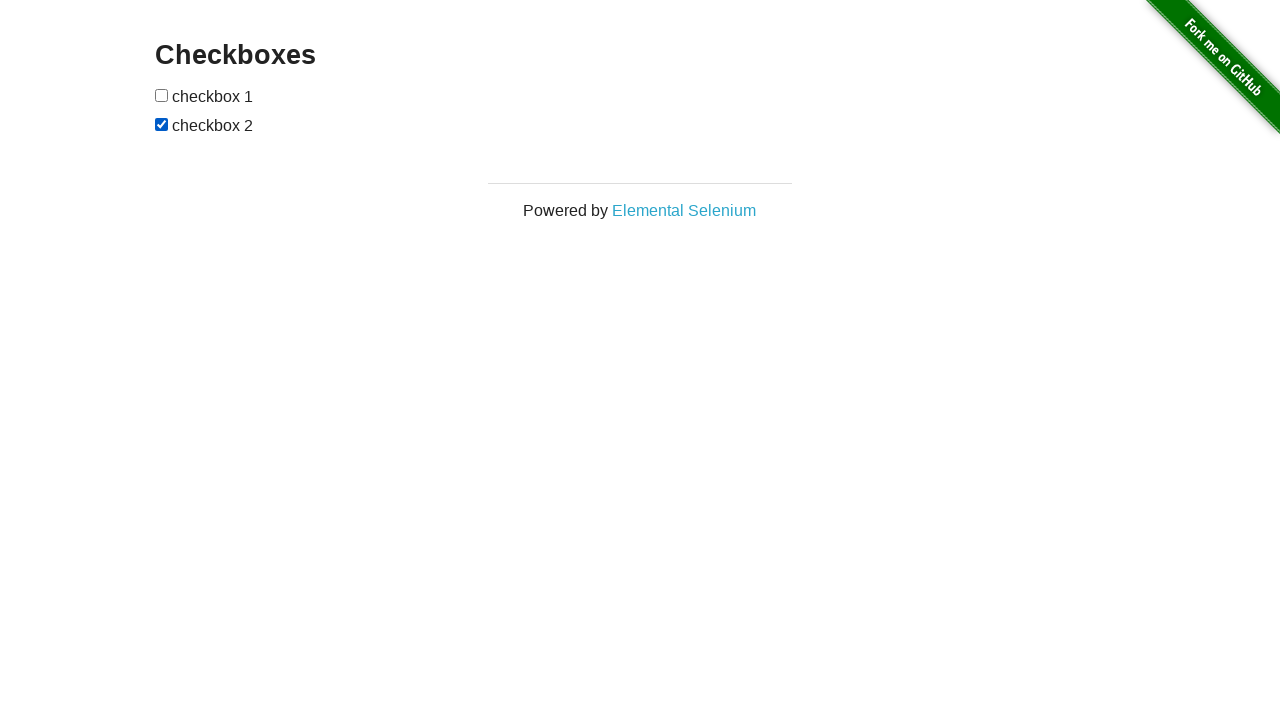

Clicked upper checkbox (iteration 75) at (162, 95) on #checkboxes input:nth-child(1)
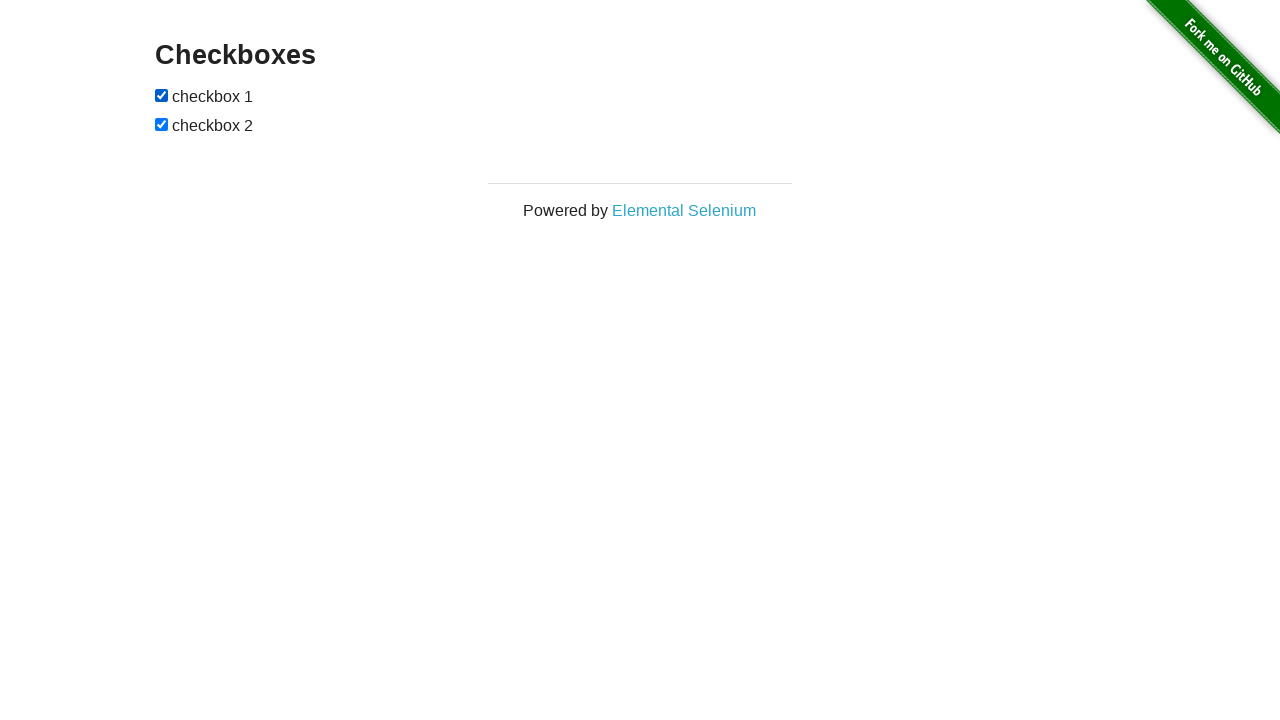

Clicked lower checkbox (iteration 75) at (162, 124) on #checkboxes input:nth-child(3)
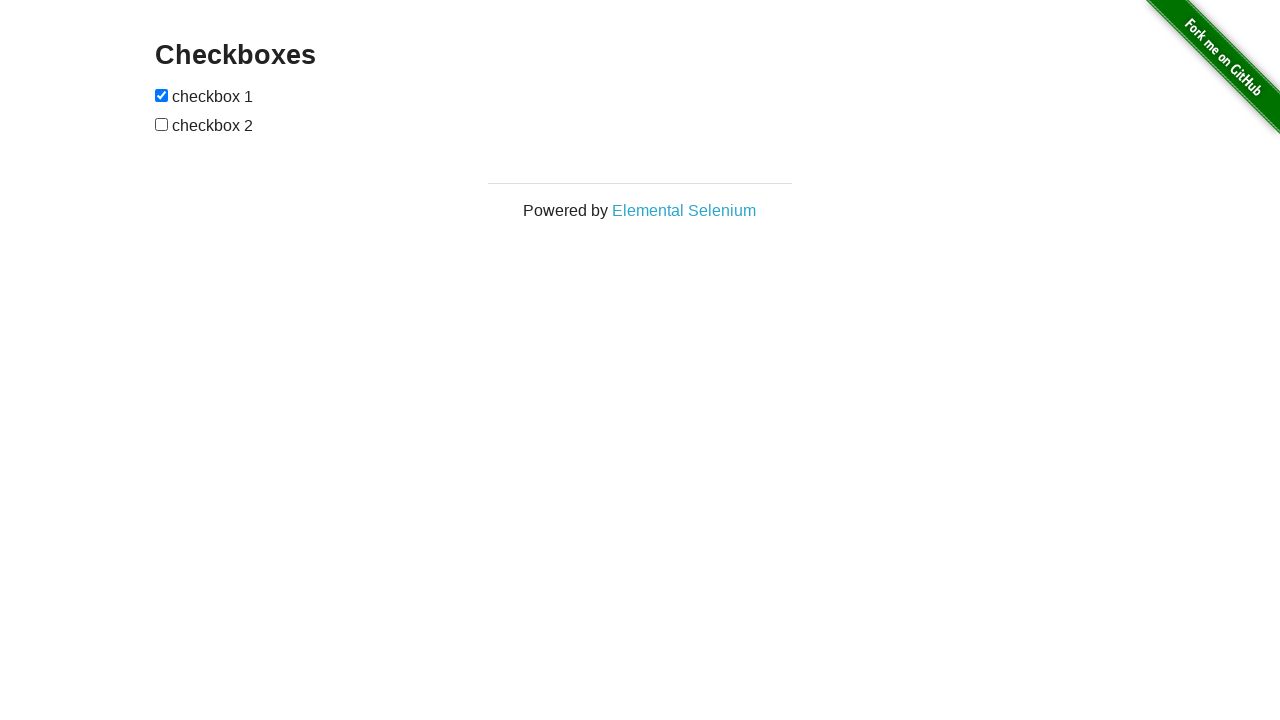

Clicked upper checkbox (iteration 76) at (162, 95) on #checkboxes input:nth-child(1)
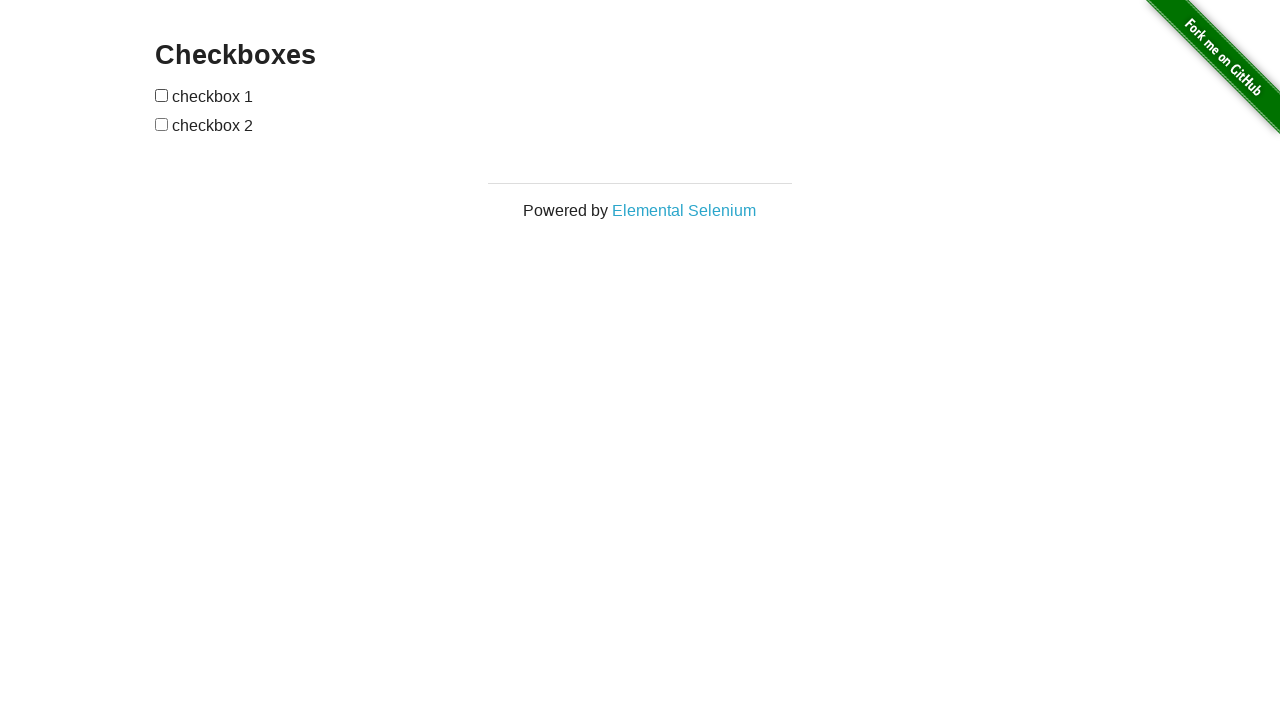

Clicked lower checkbox (iteration 76) at (162, 124) on #checkboxes input:nth-child(3)
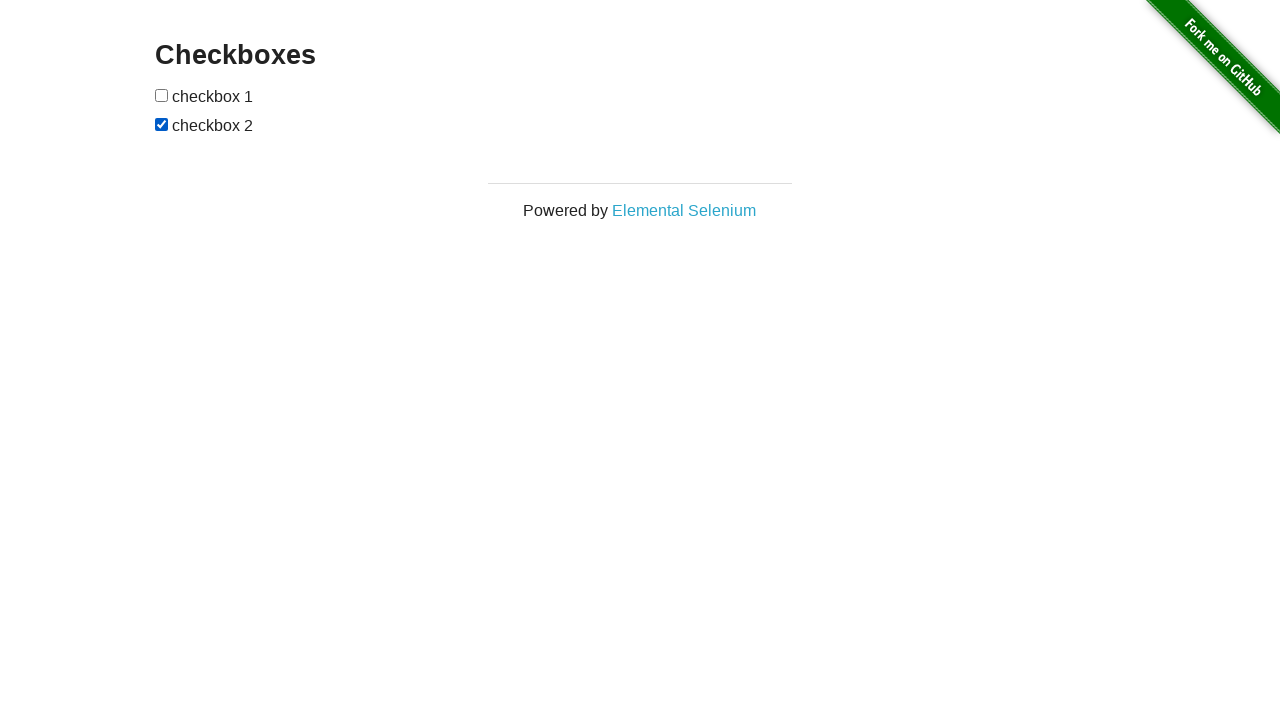

Clicked upper checkbox (iteration 77) at (162, 95) on #checkboxes input:nth-child(1)
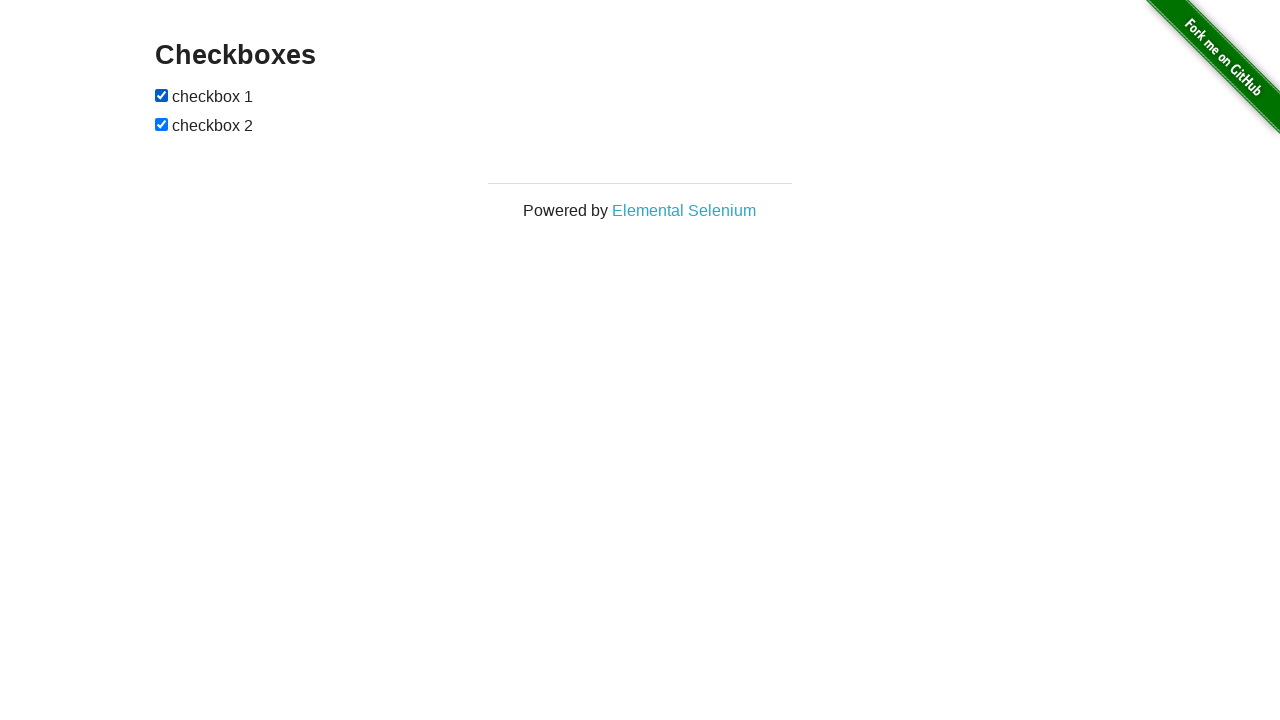

Clicked lower checkbox (iteration 77) at (162, 124) on #checkboxes input:nth-child(3)
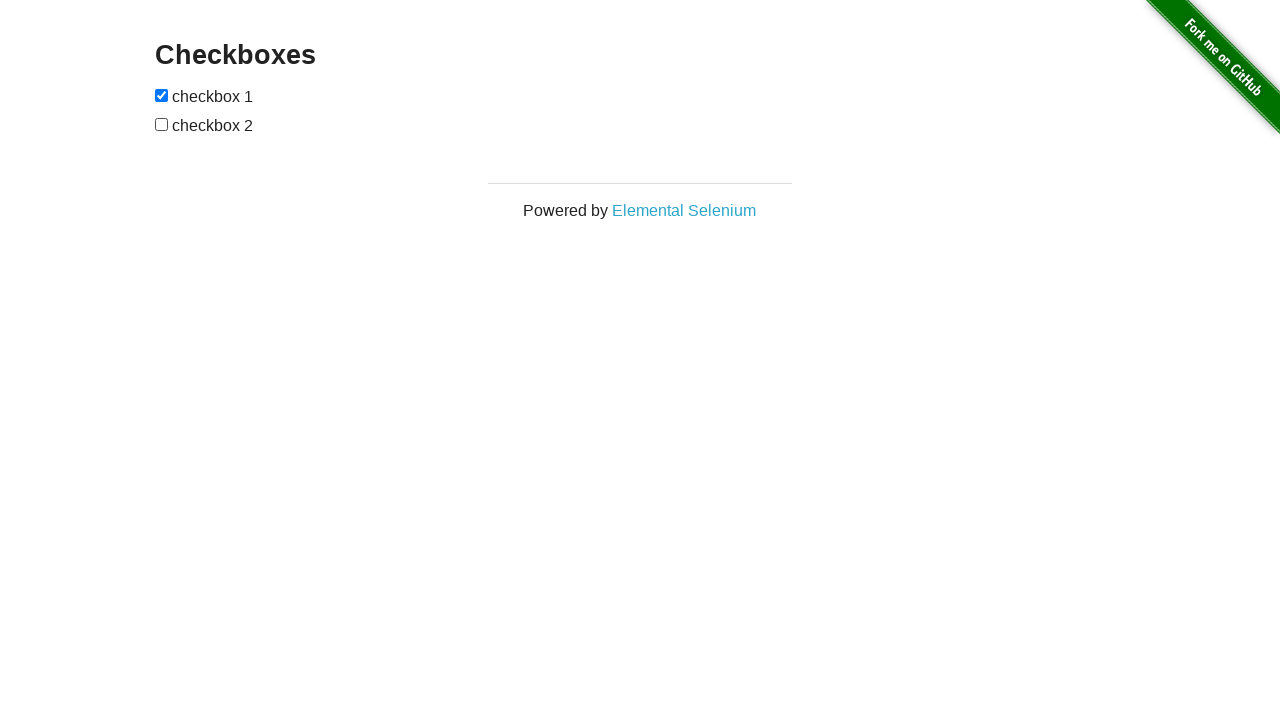

Clicked upper checkbox (iteration 78) at (162, 95) on #checkboxes input:nth-child(1)
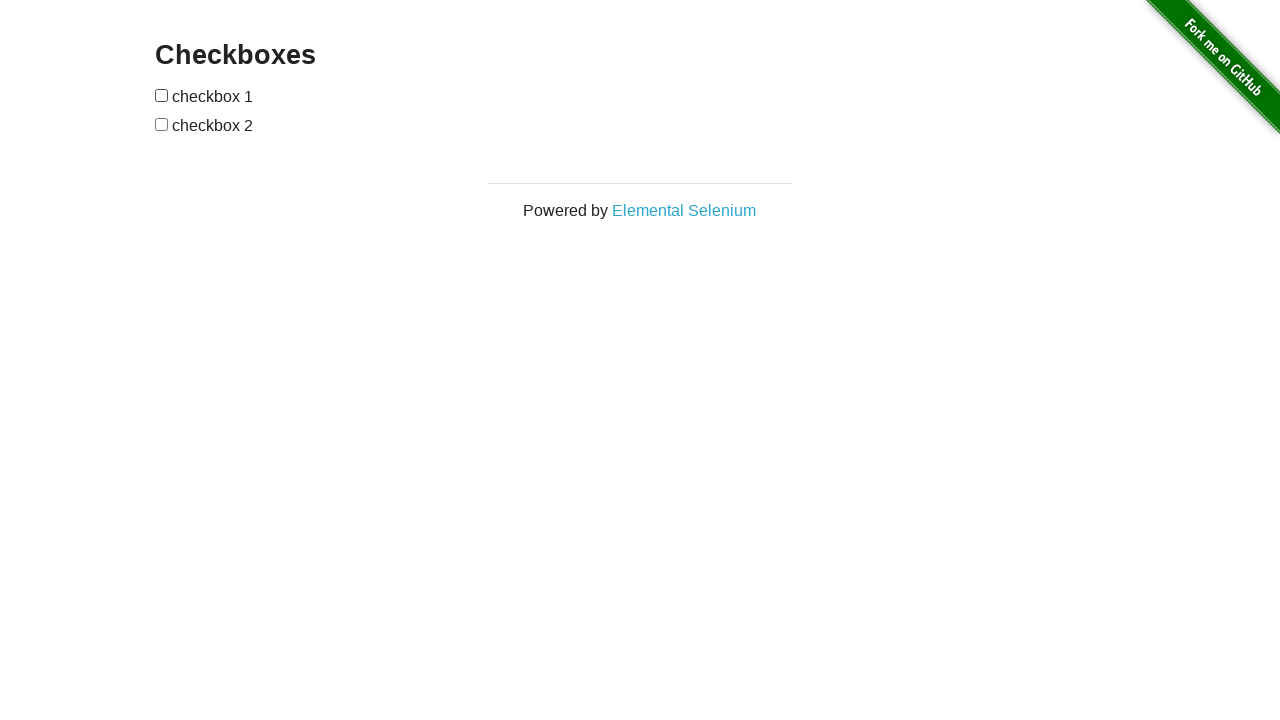

Clicked lower checkbox (iteration 78) at (162, 124) on #checkboxes input:nth-child(3)
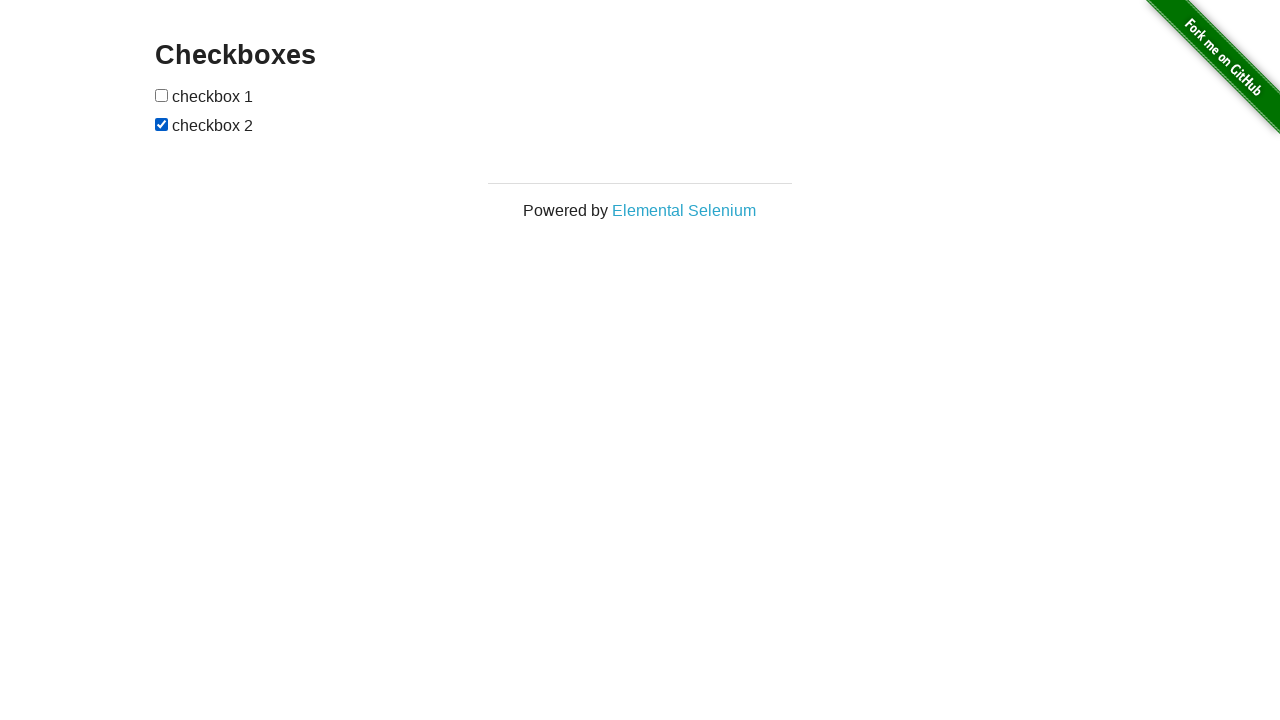

Clicked upper checkbox (iteration 79) at (162, 95) on #checkboxes input:nth-child(1)
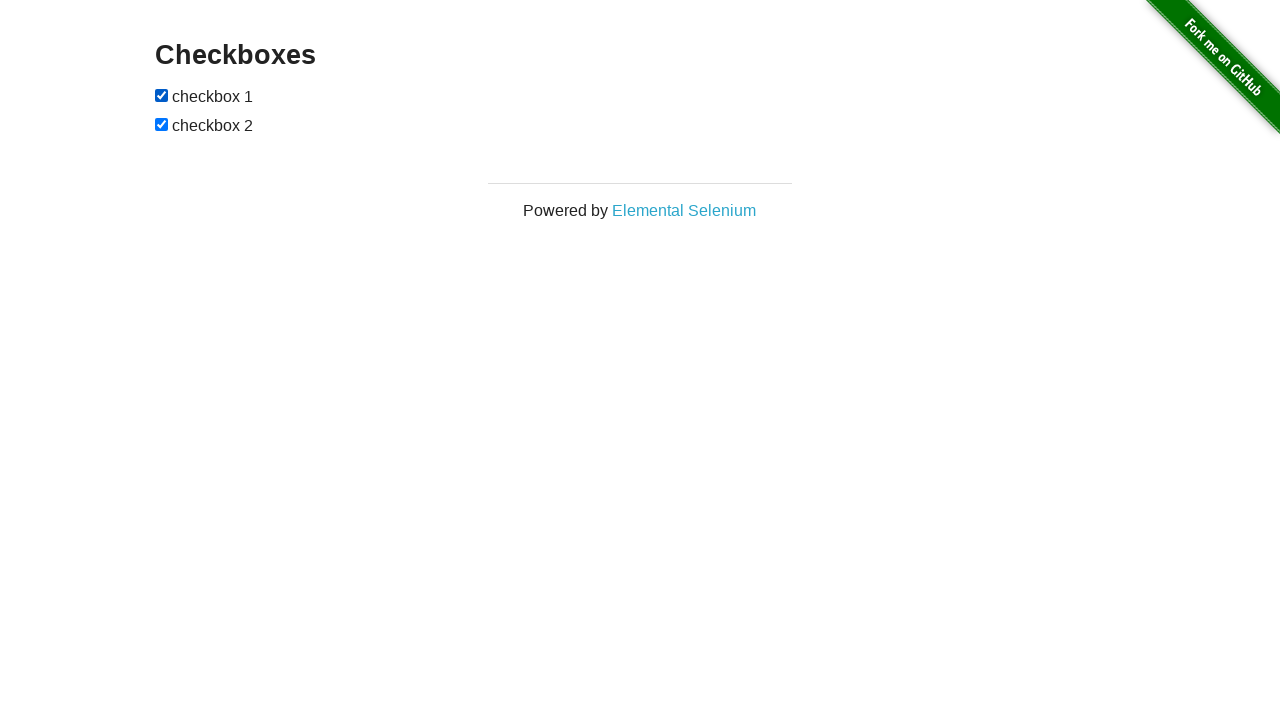

Clicked lower checkbox (iteration 79) at (162, 124) on #checkboxes input:nth-child(3)
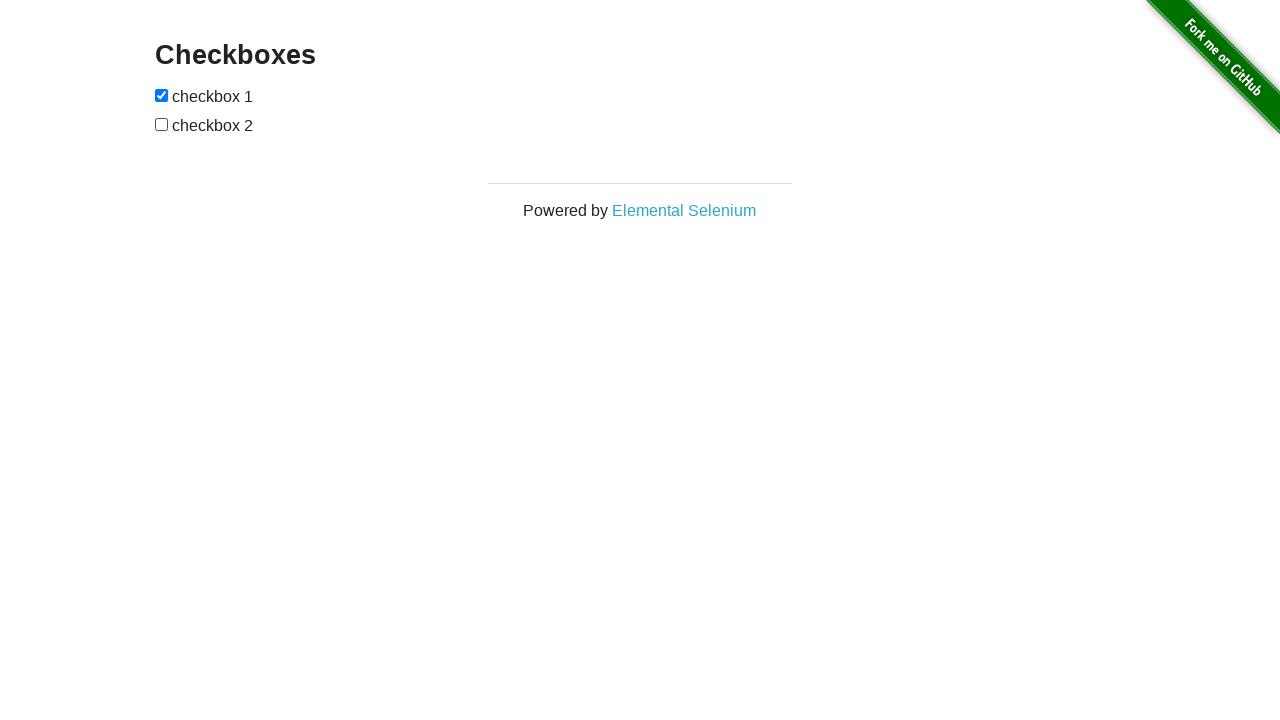

Clicked upper checkbox (iteration 80) at (162, 95) on #checkboxes input:nth-child(1)
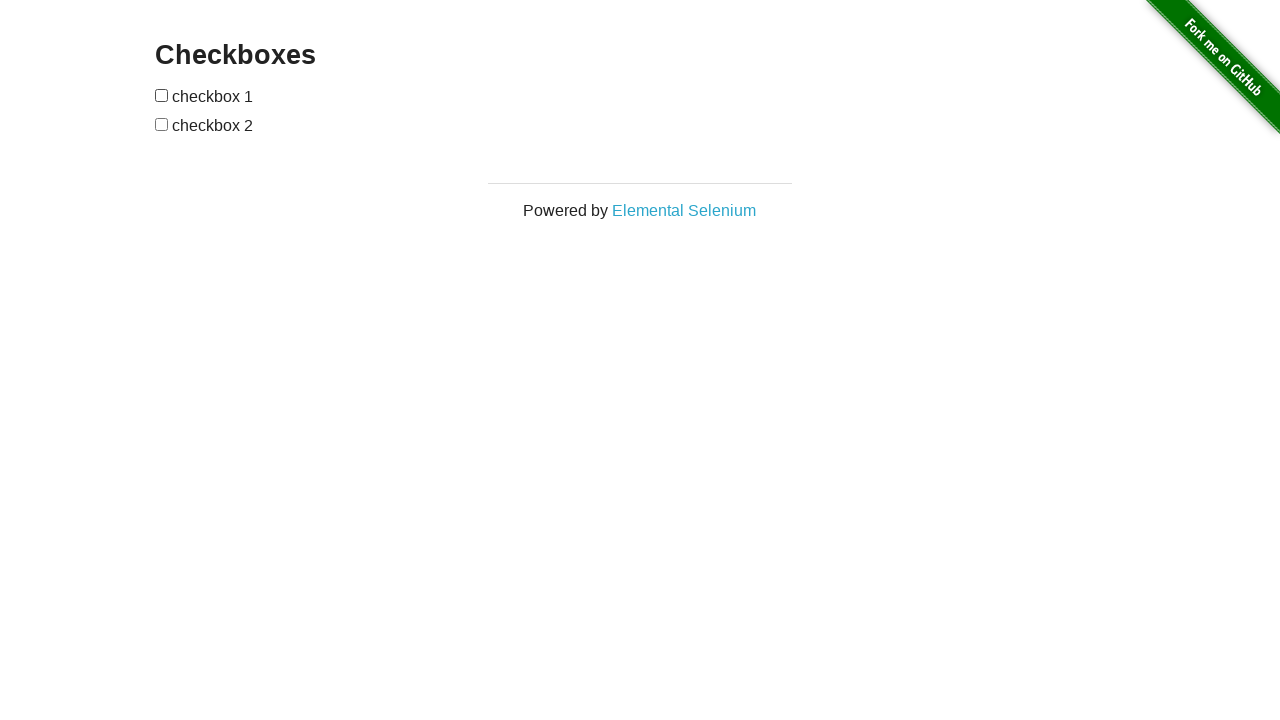

Clicked lower checkbox (iteration 80) at (162, 124) on #checkboxes input:nth-child(3)
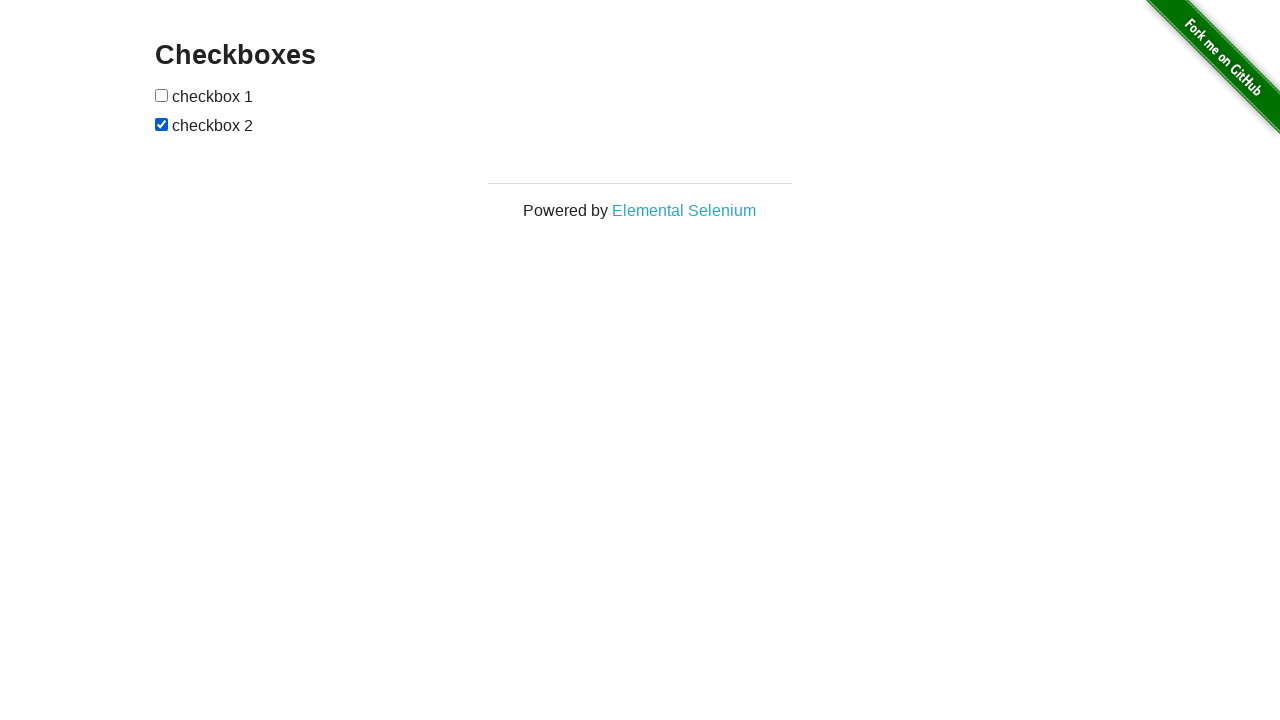

Clicked upper checkbox (iteration 81) at (162, 95) on #checkboxes input:nth-child(1)
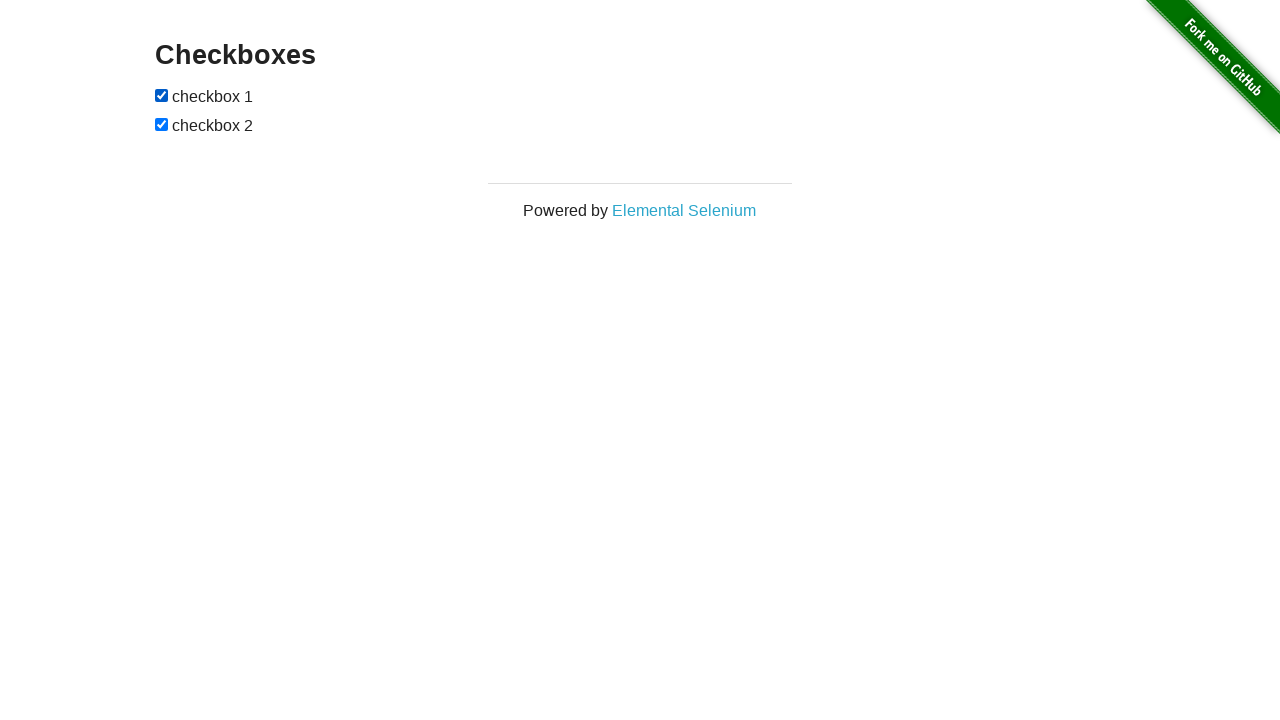

Clicked lower checkbox (iteration 81) at (162, 124) on #checkboxes input:nth-child(3)
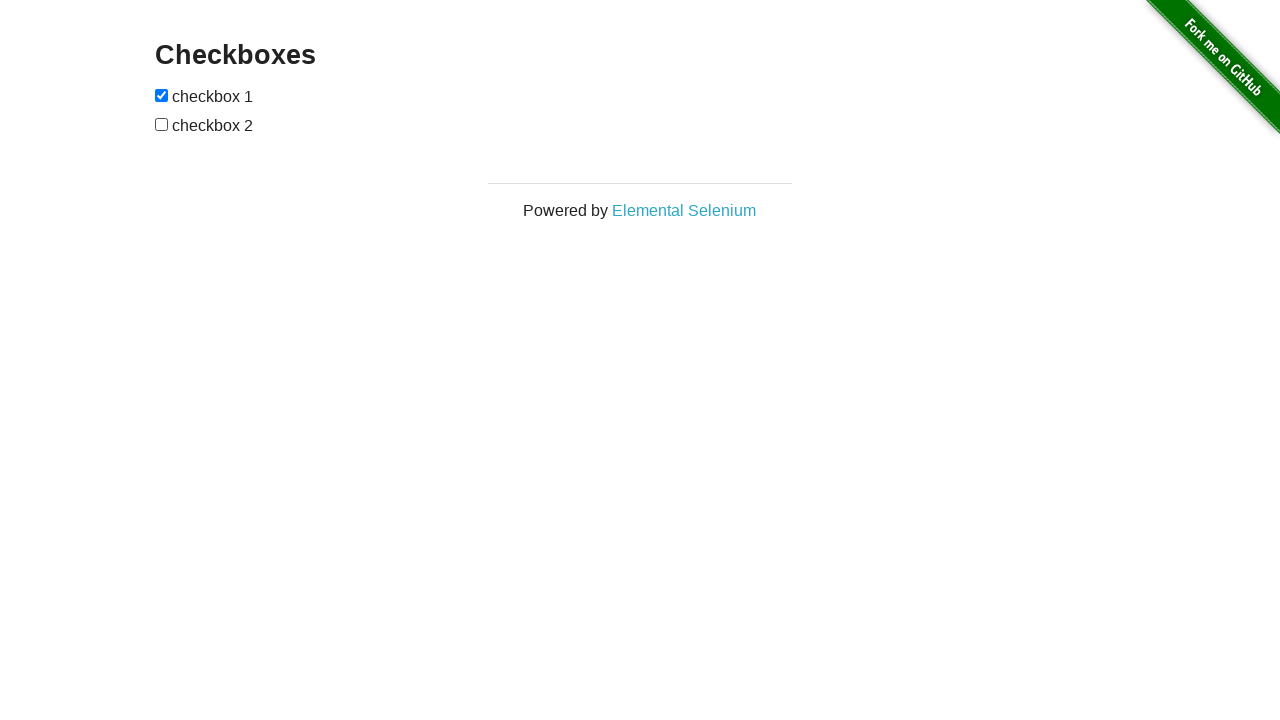

Clicked upper checkbox (iteration 82) at (162, 95) on #checkboxes input:nth-child(1)
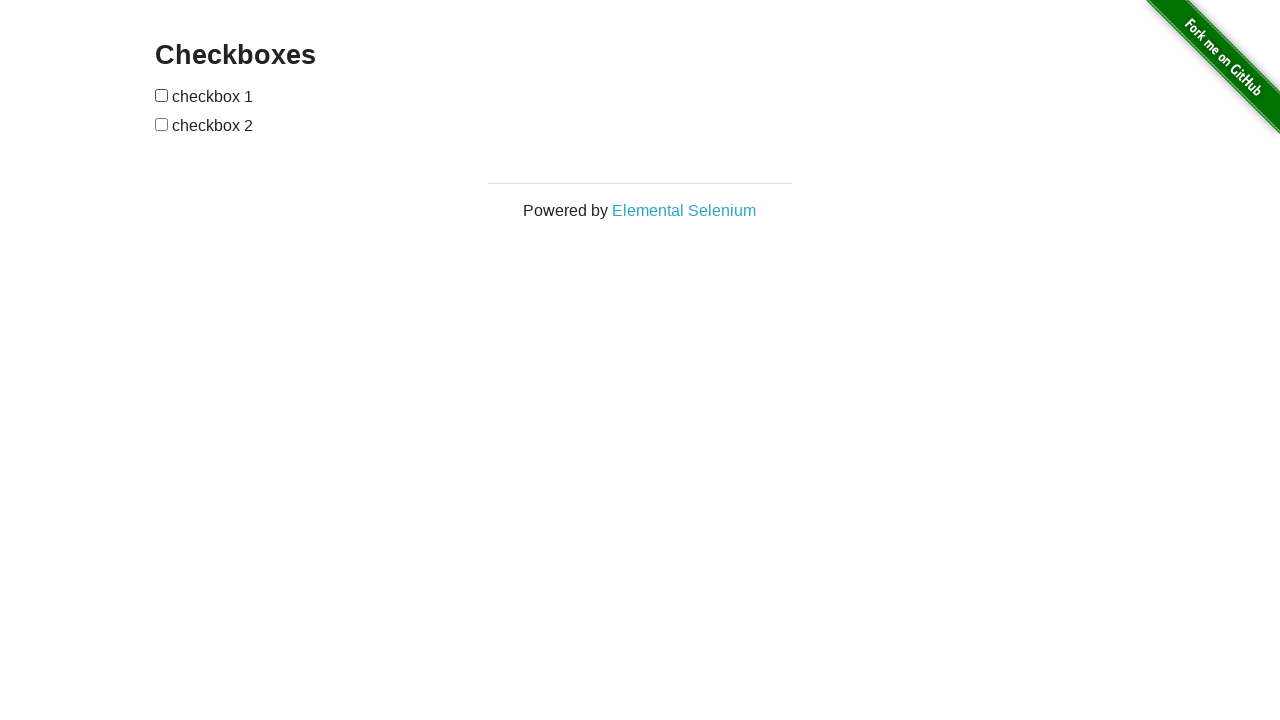

Clicked lower checkbox (iteration 82) at (162, 124) on #checkboxes input:nth-child(3)
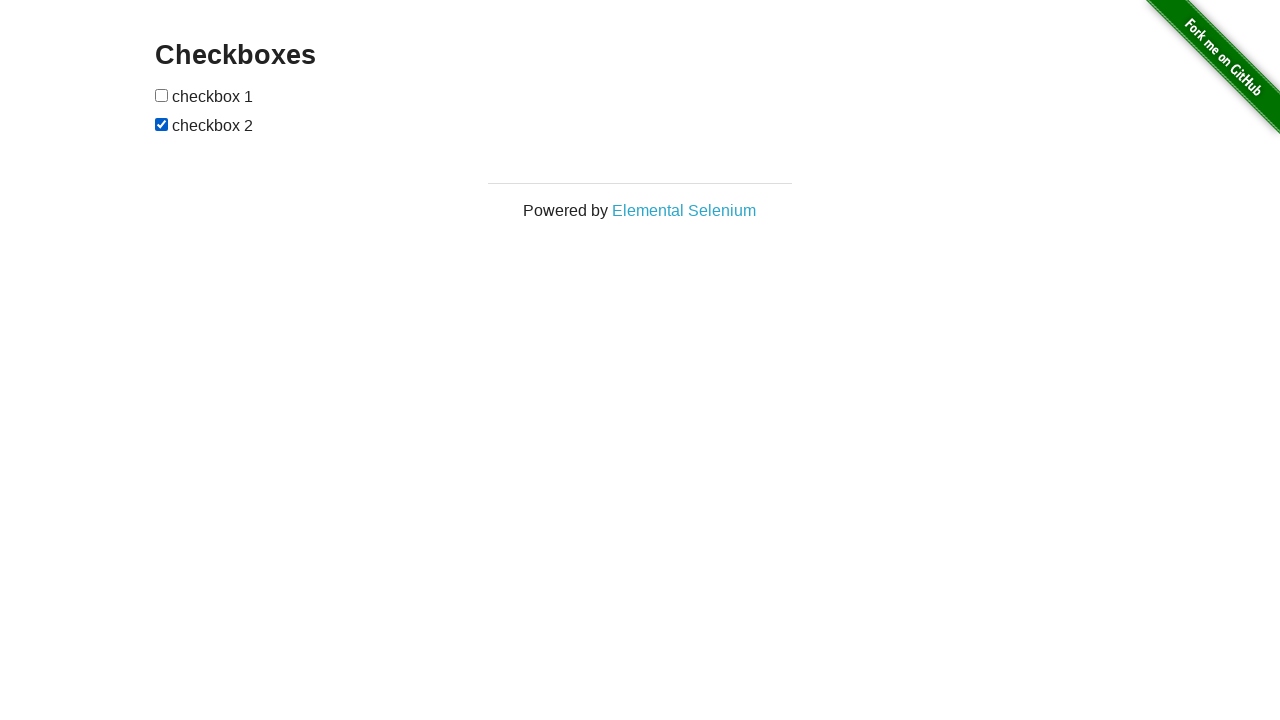

Clicked upper checkbox (iteration 83) at (162, 95) on #checkboxes input:nth-child(1)
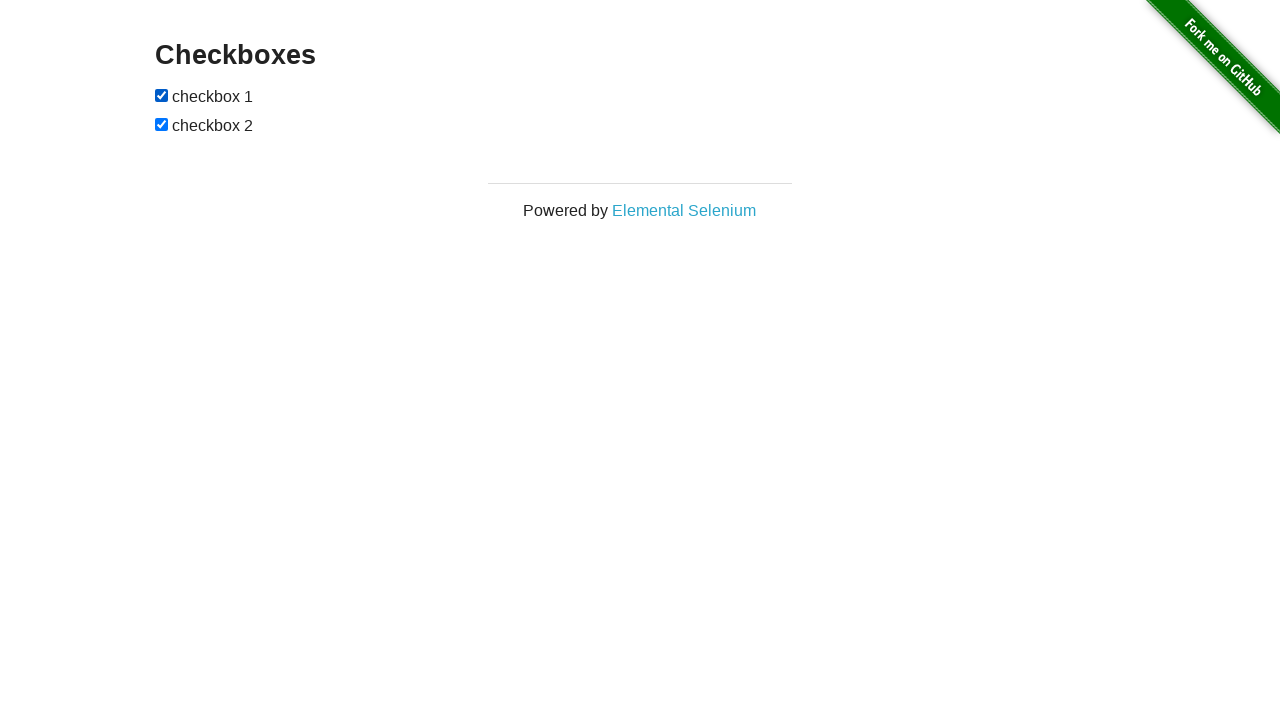

Clicked lower checkbox (iteration 83) at (162, 124) on #checkboxes input:nth-child(3)
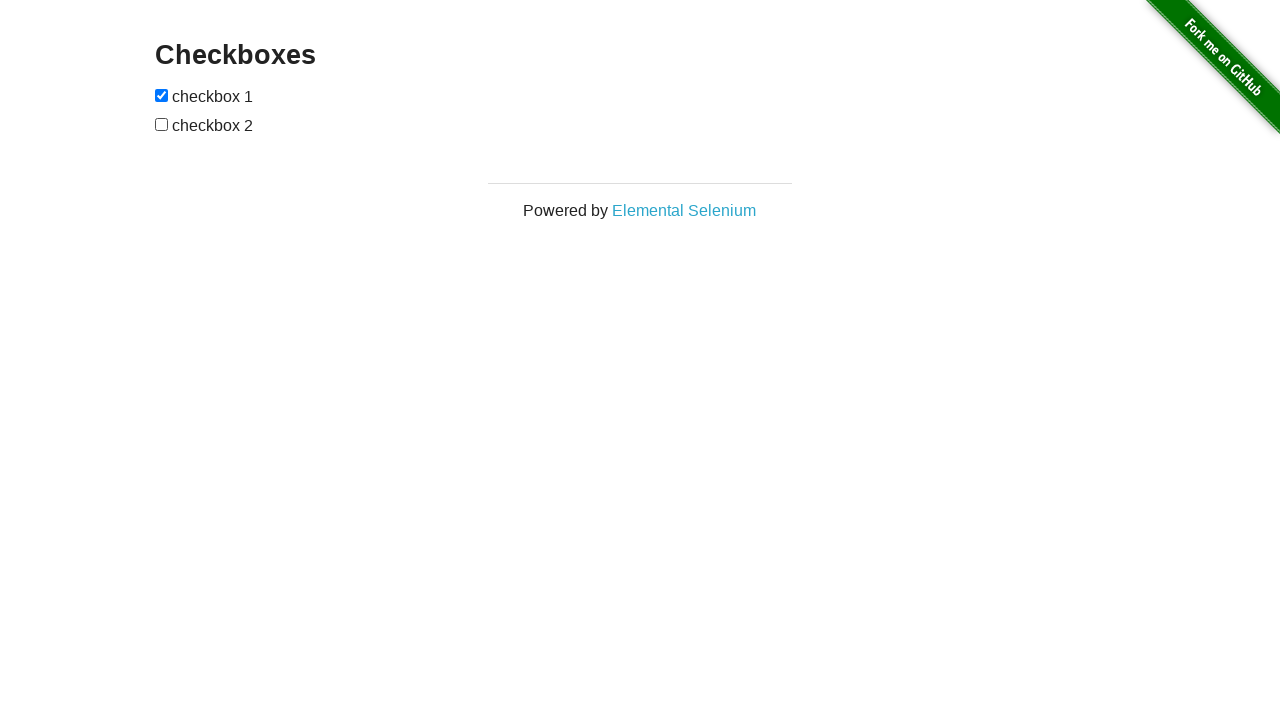

Clicked upper checkbox (iteration 84) at (162, 95) on #checkboxes input:nth-child(1)
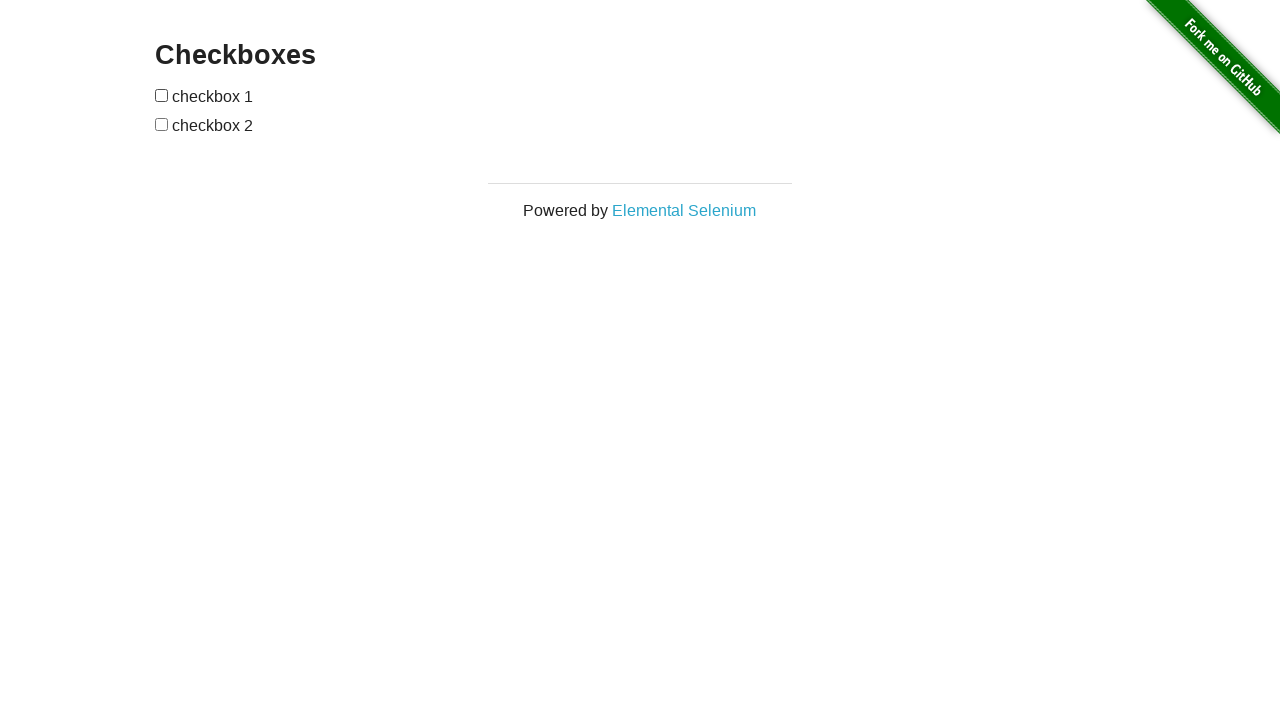

Clicked lower checkbox (iteration 84) at (162, 124) on #checkboxes input:nth-child(3)
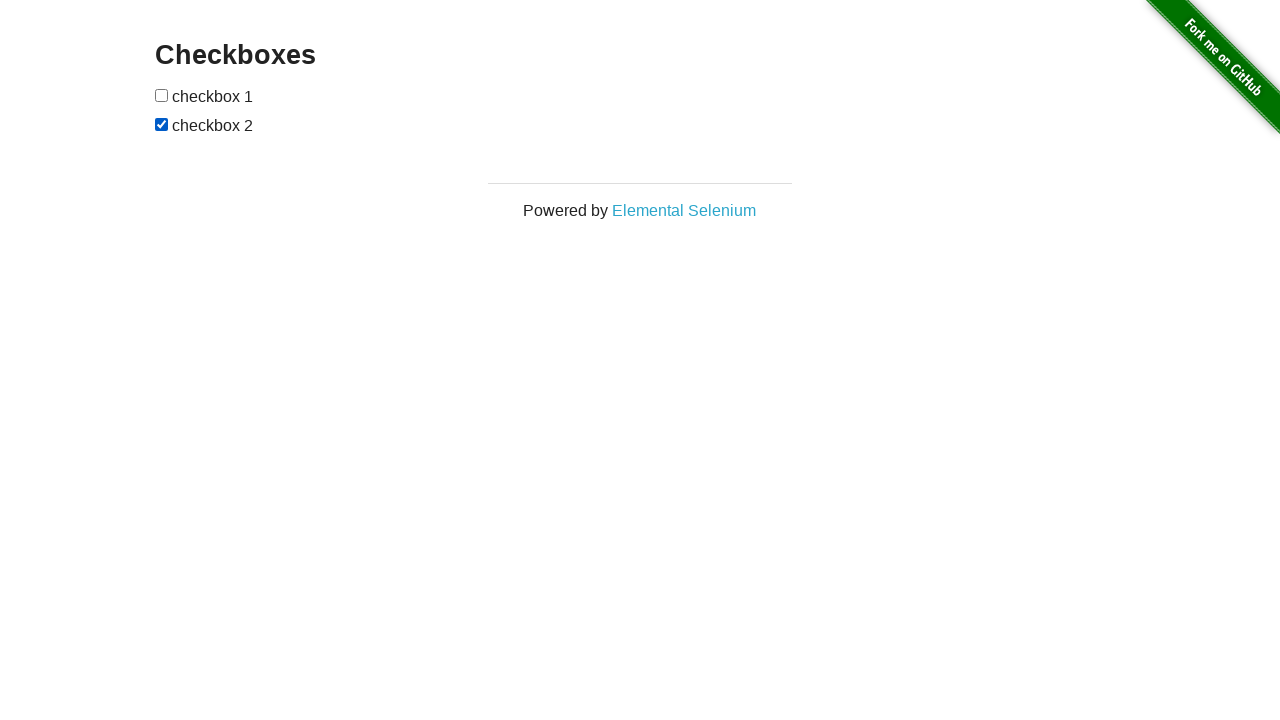

Clicked upper checkbox (iteration 85) at (162, 95) on #checkboxes input:nth-child(1)
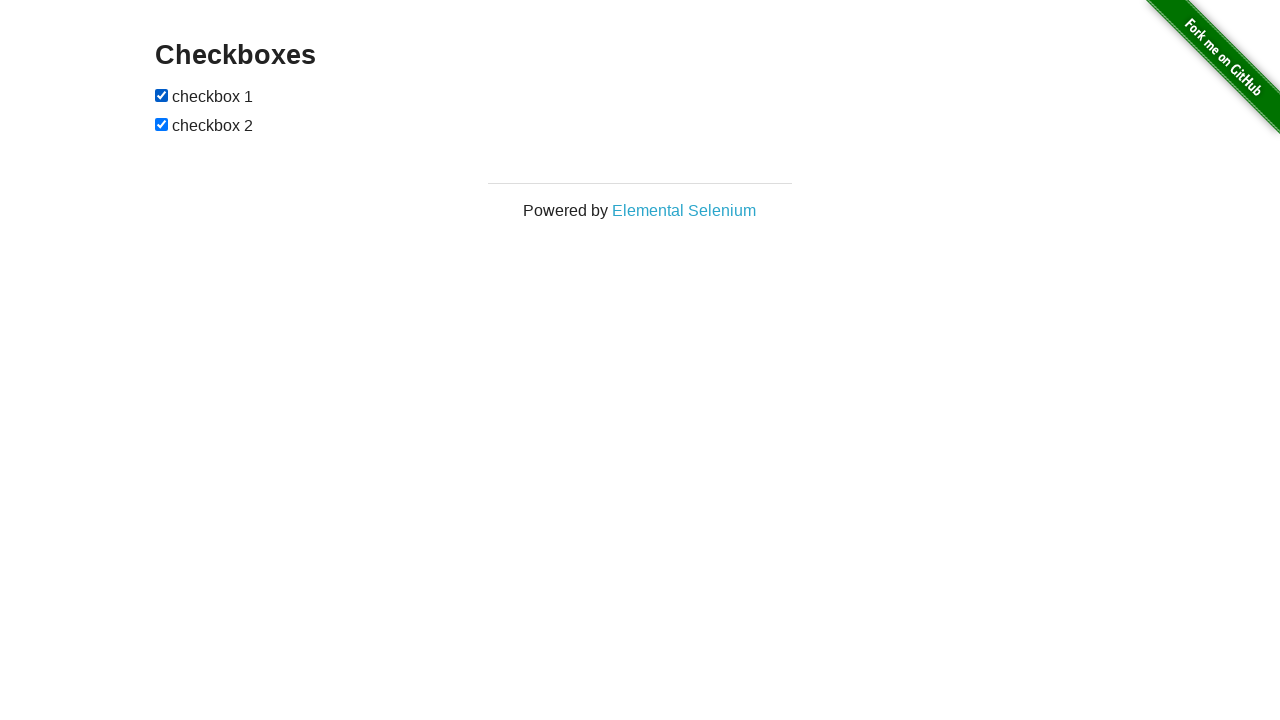

Clicked lower checkbox (iteration 85) at (162, 124) on #checkboxes input:nth-child(3)
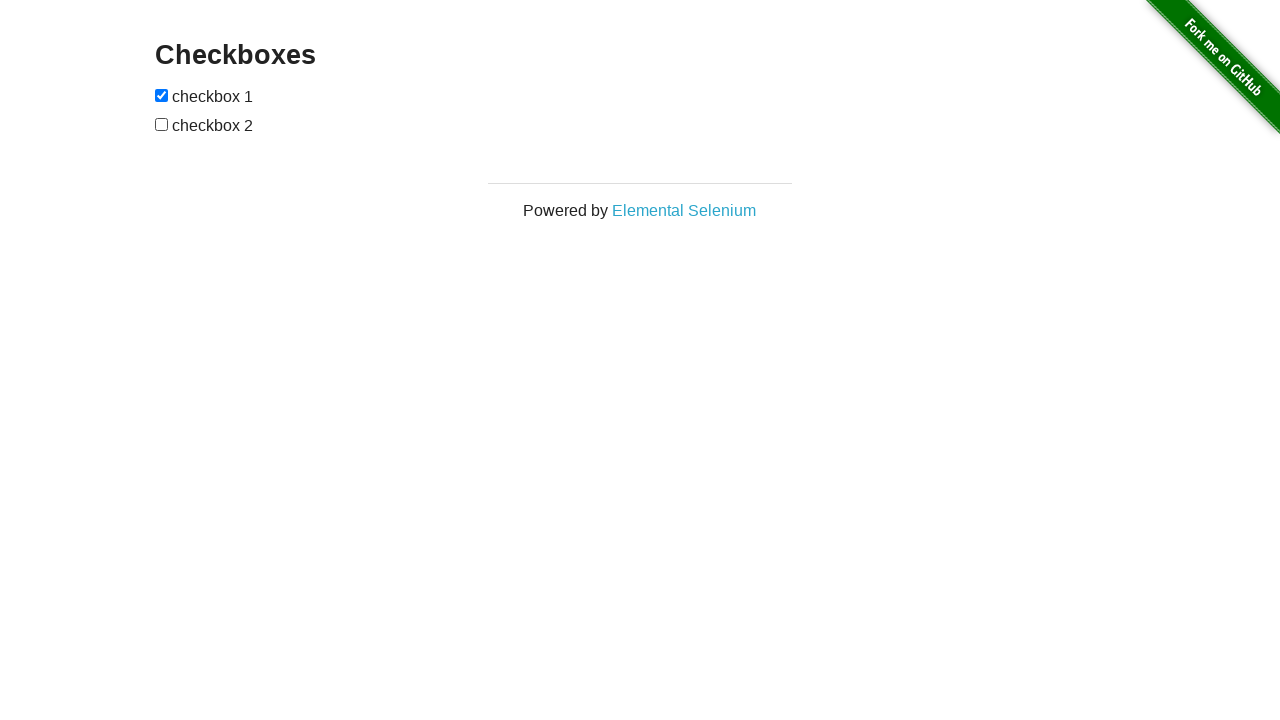

Clicked upper checkbox (iteration 86) at (162, 95) on #checkboxes input:nth-child(1)
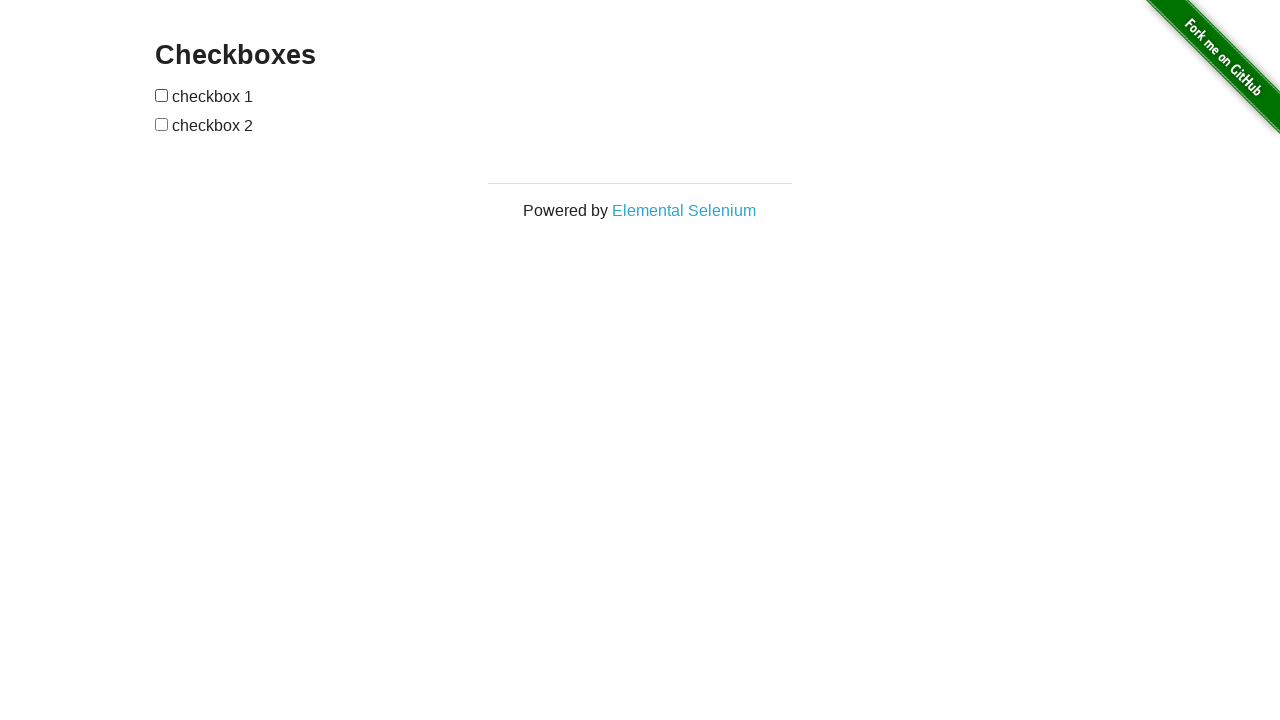

Clicked lower checkbox (iteration 86) at (162, 124) on #checkboxes input:nth-child(3)
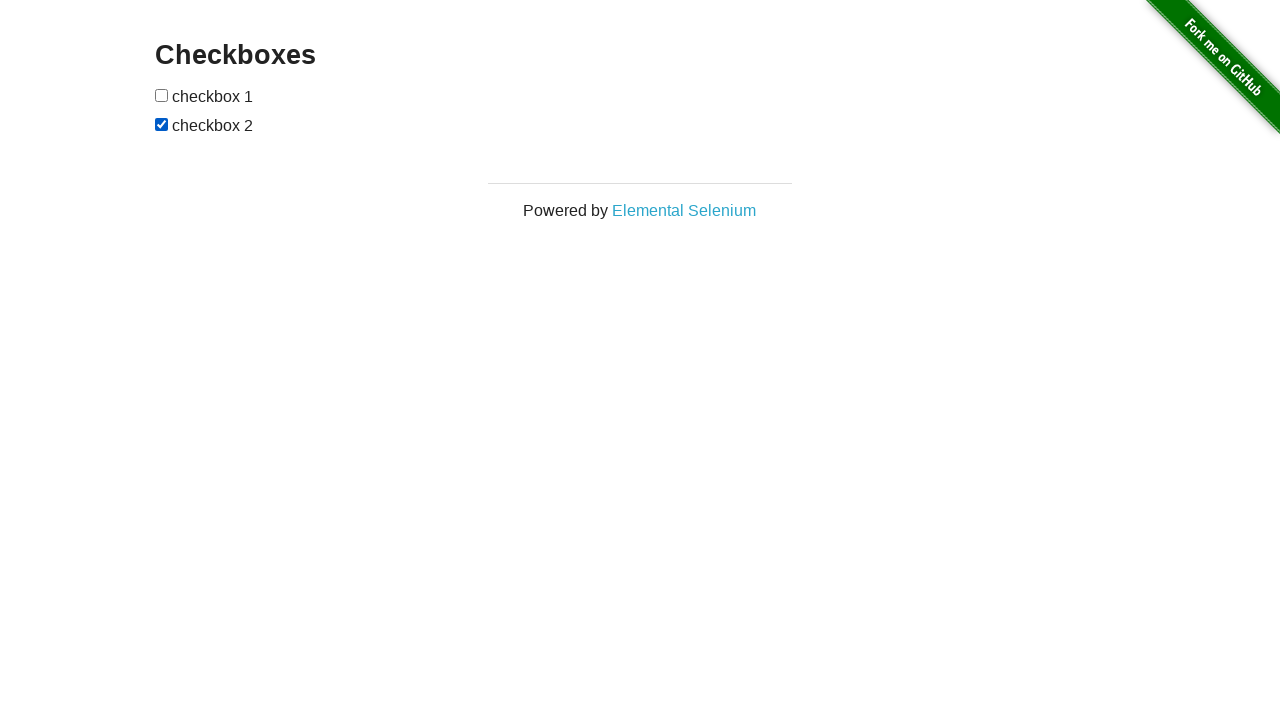

Clicked upper checkbox (iteration 87) at (162, 95) on #checkboxes input:nth-child(1)
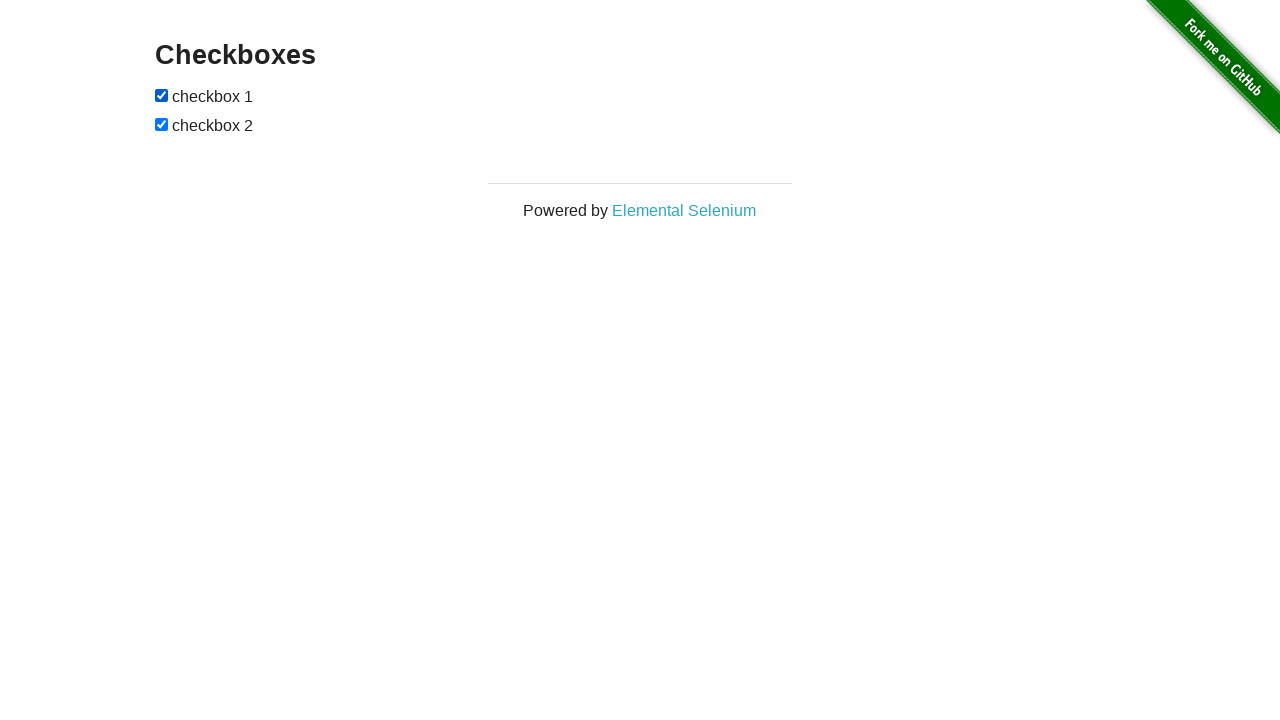

Clicked lower checkbox (iteration 87) at (162, 124) on #checkboxes input:nth-child(3)
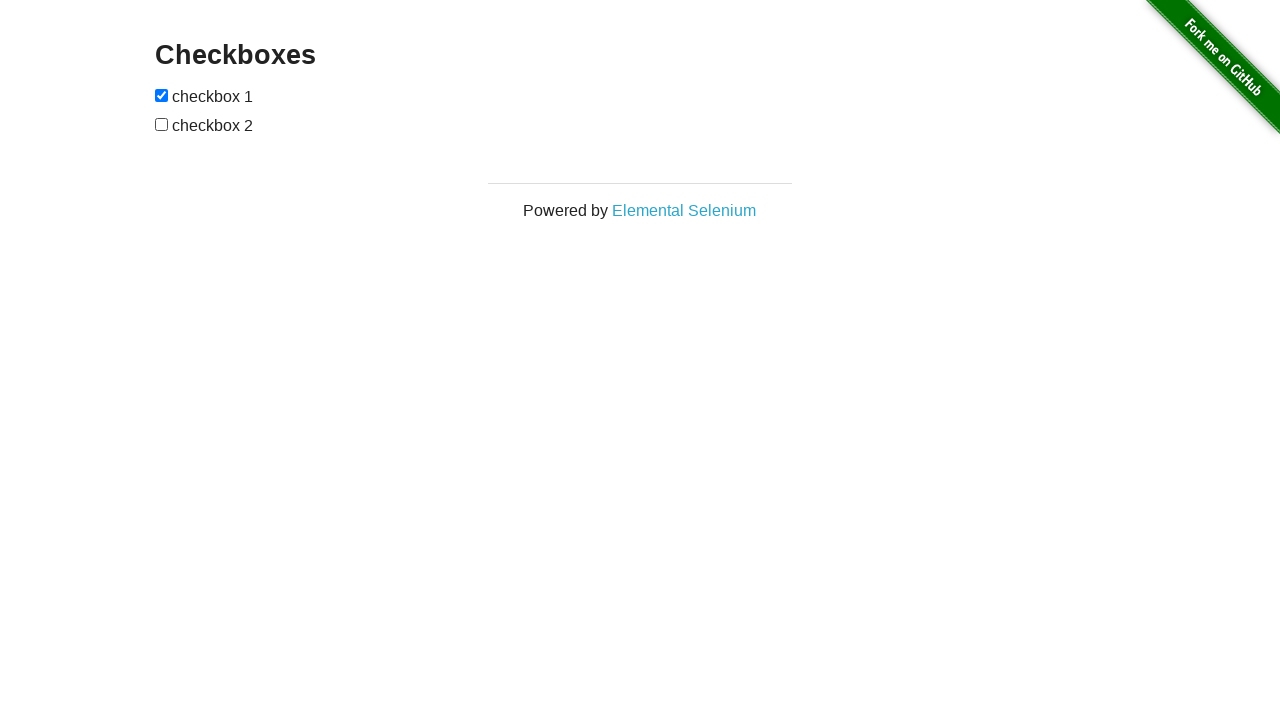

Clicked upper checkbox (iteration 88) at (162, 95) on #checkboxes input:nth-child(1)
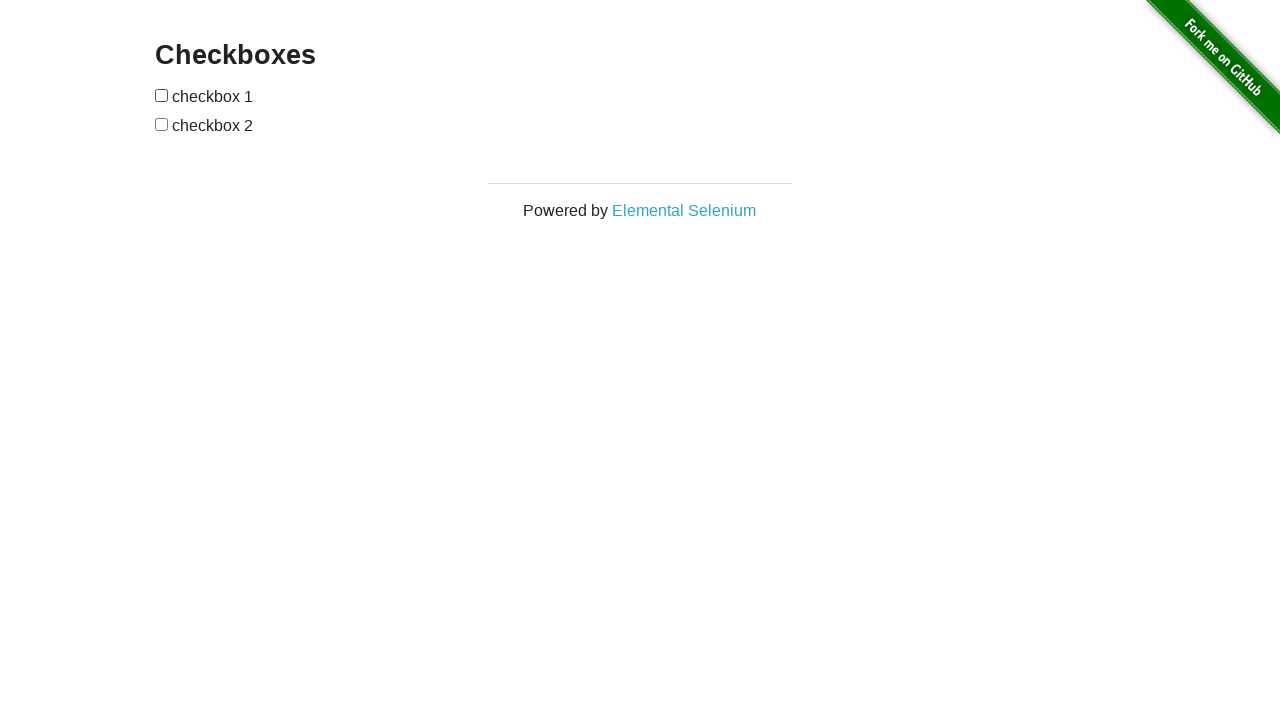

Clicked lower checkbox (iteration 88) at (162, 124) on #checkboxes input:nth-child(3)
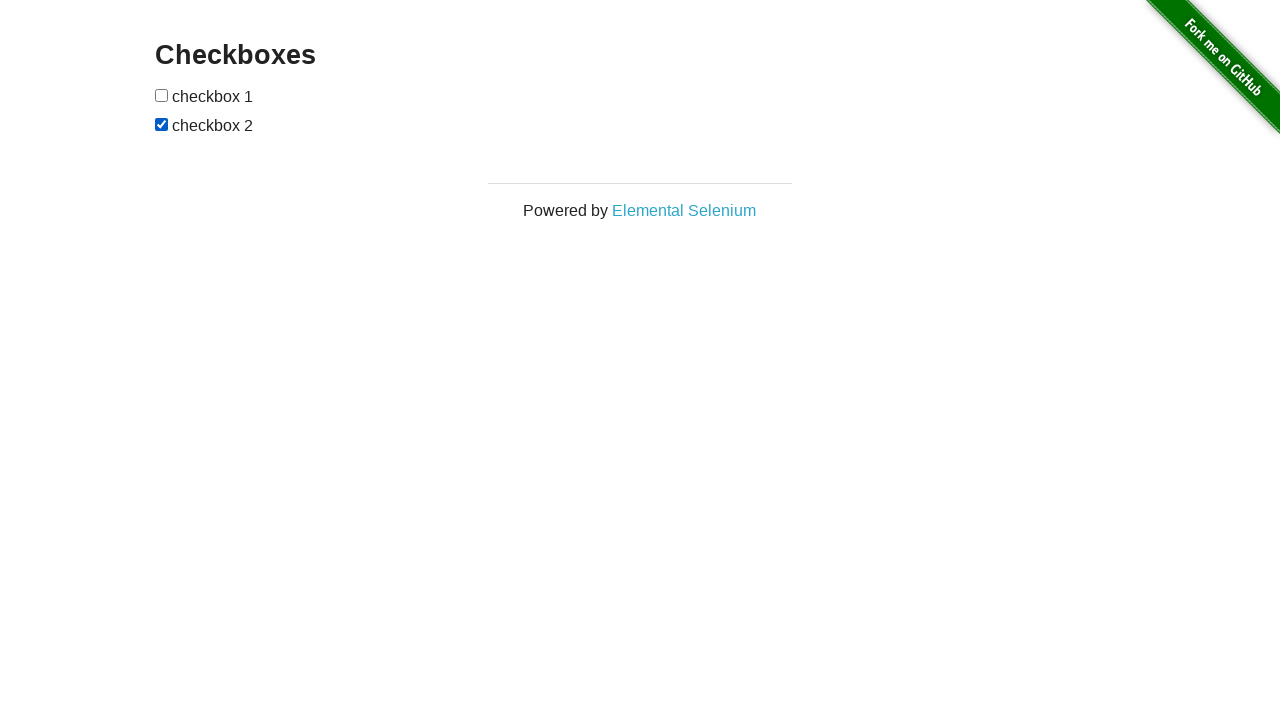

Clicked upper checkbox (iteration 89) at (162, 95) on #checkboxes input:nth-child(1)
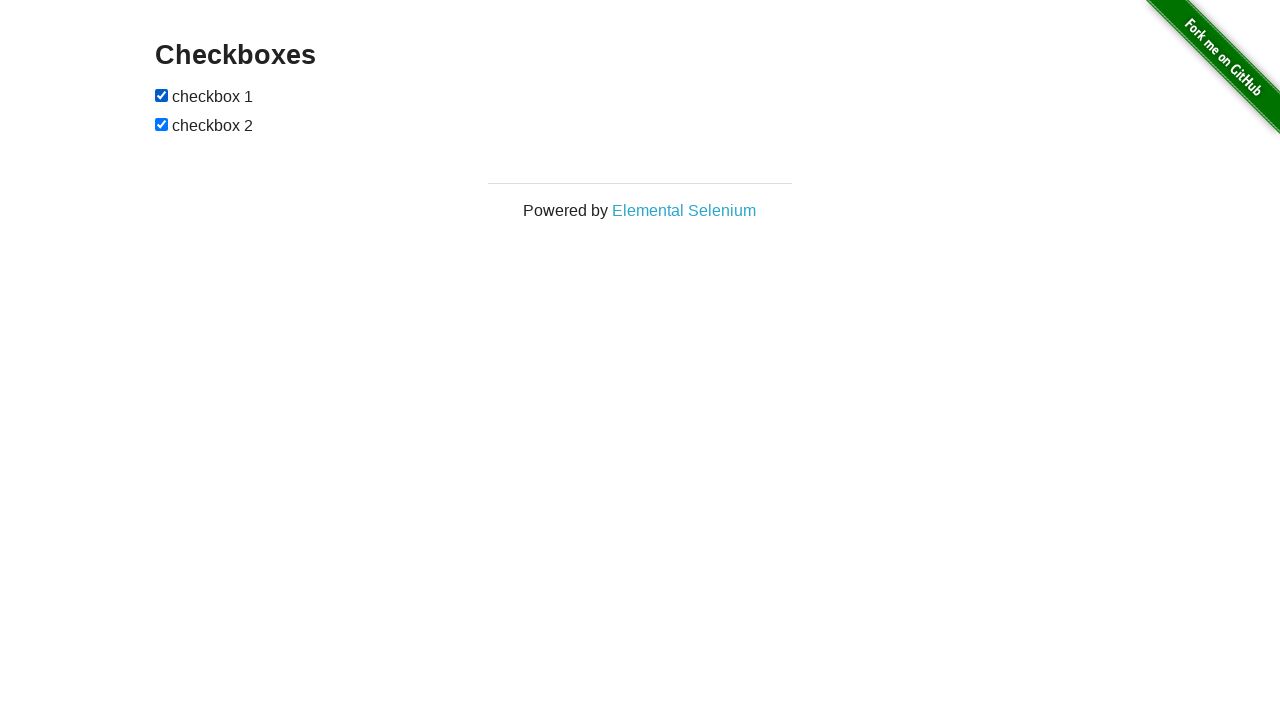

Clicked lower checkbox (iteration 89) at (162, 124) on #checkboxes input:nth-child(3)
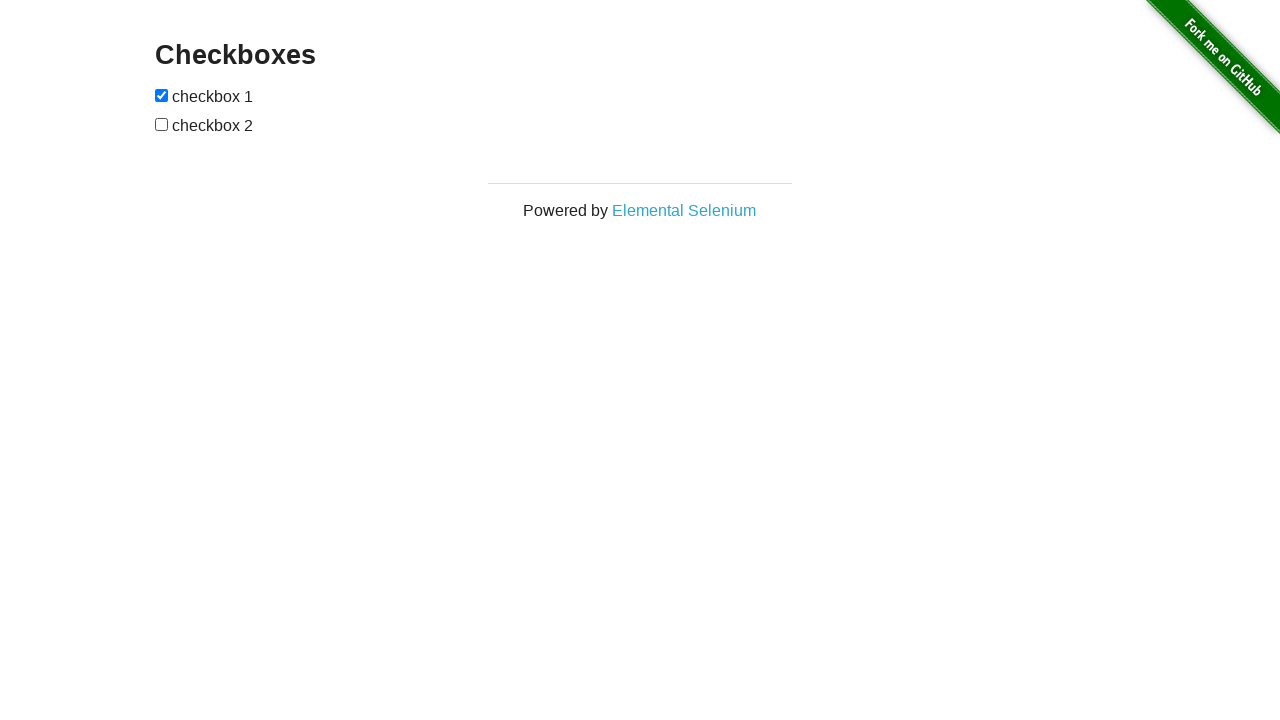

Clicked upper checkbox (iteration 90) at (162, 95) on #checkboxes input:nth-child(1)
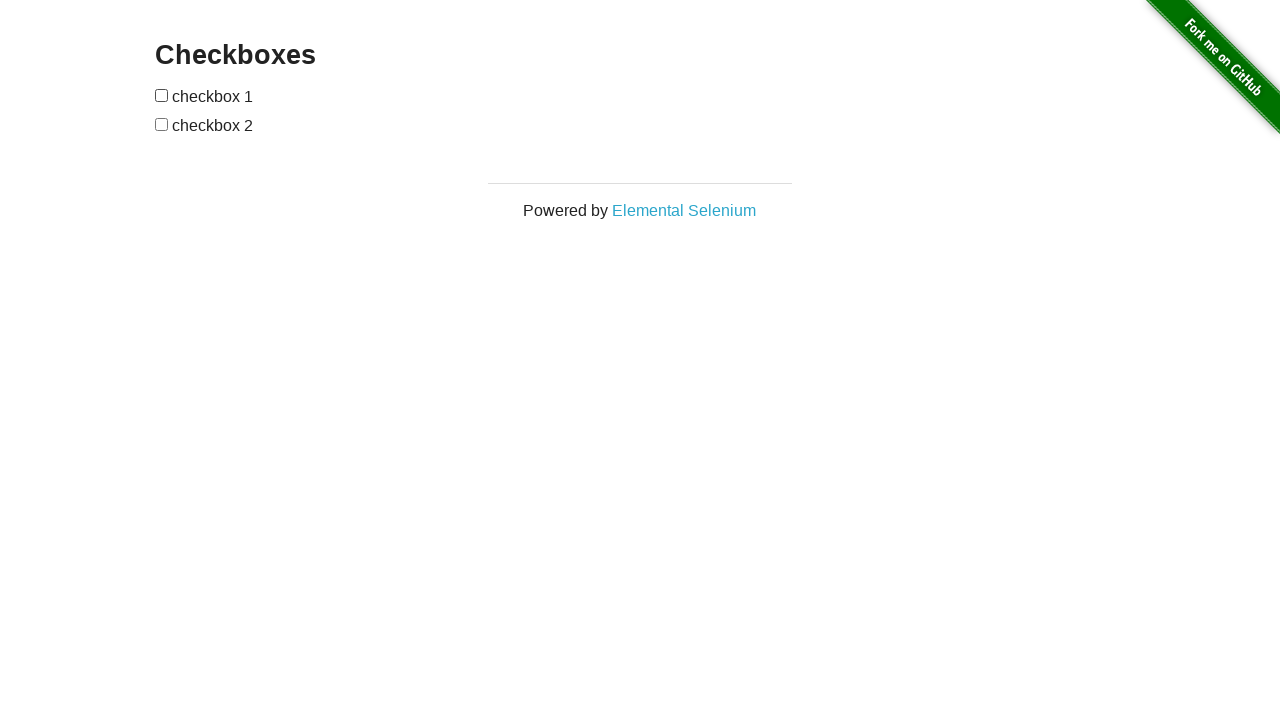

Clicked lower checkbox (iteration 90) at (162, 124) on #checkboxes input:nth-child(3)
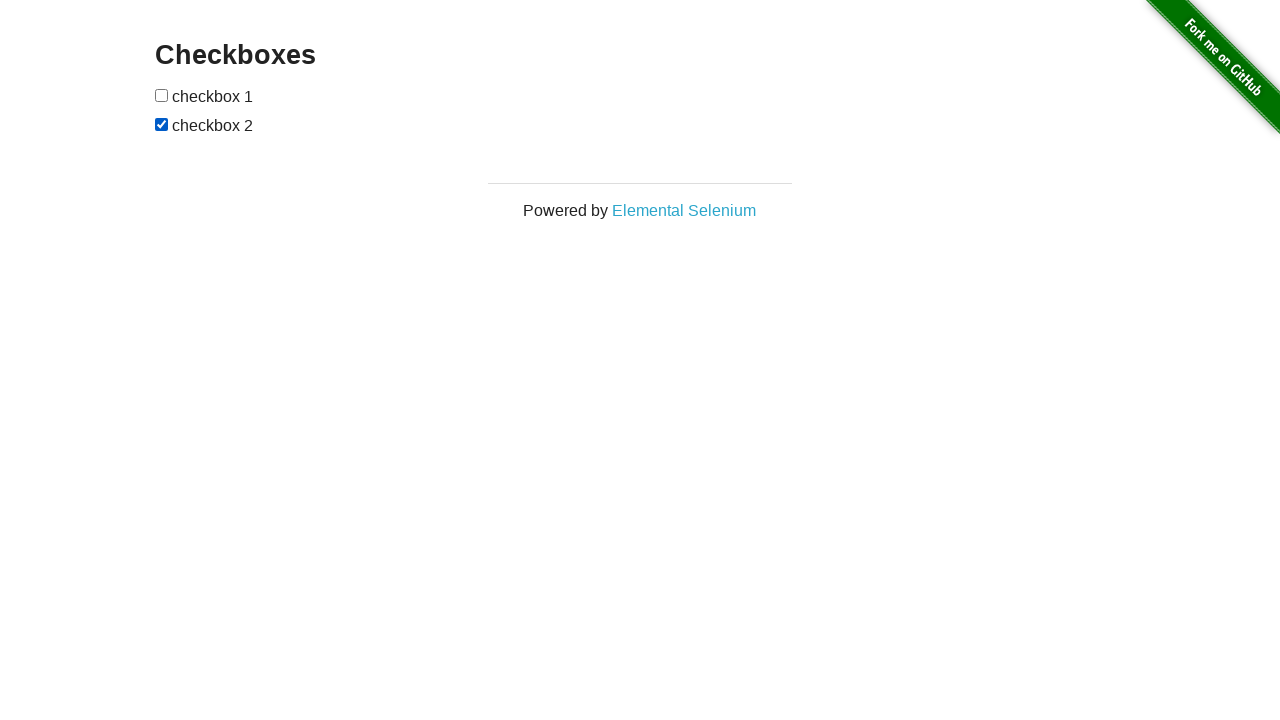

Clicked upper checkbox (iteration 91) at (162, 95) on #checkboxes input:nth-child(1)
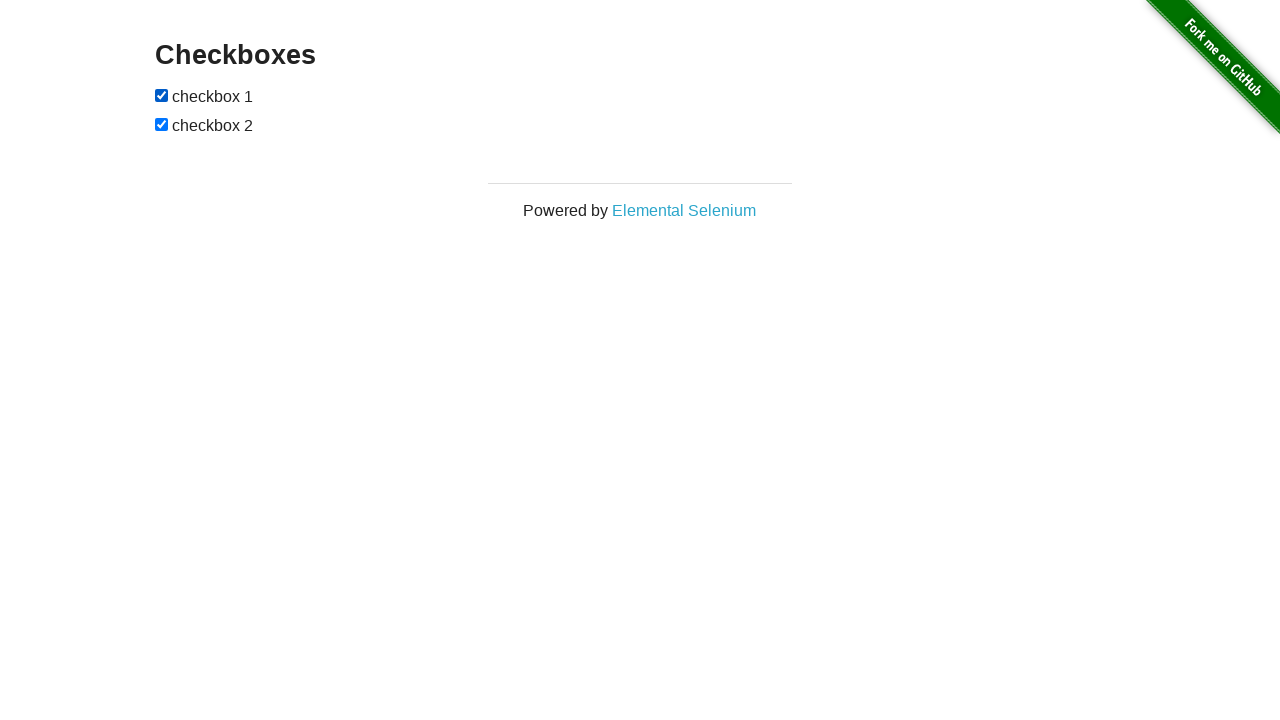

Clicked lower checkbox (iteration 91) at (162, 124) on #checkboxes input:nth-child(3)
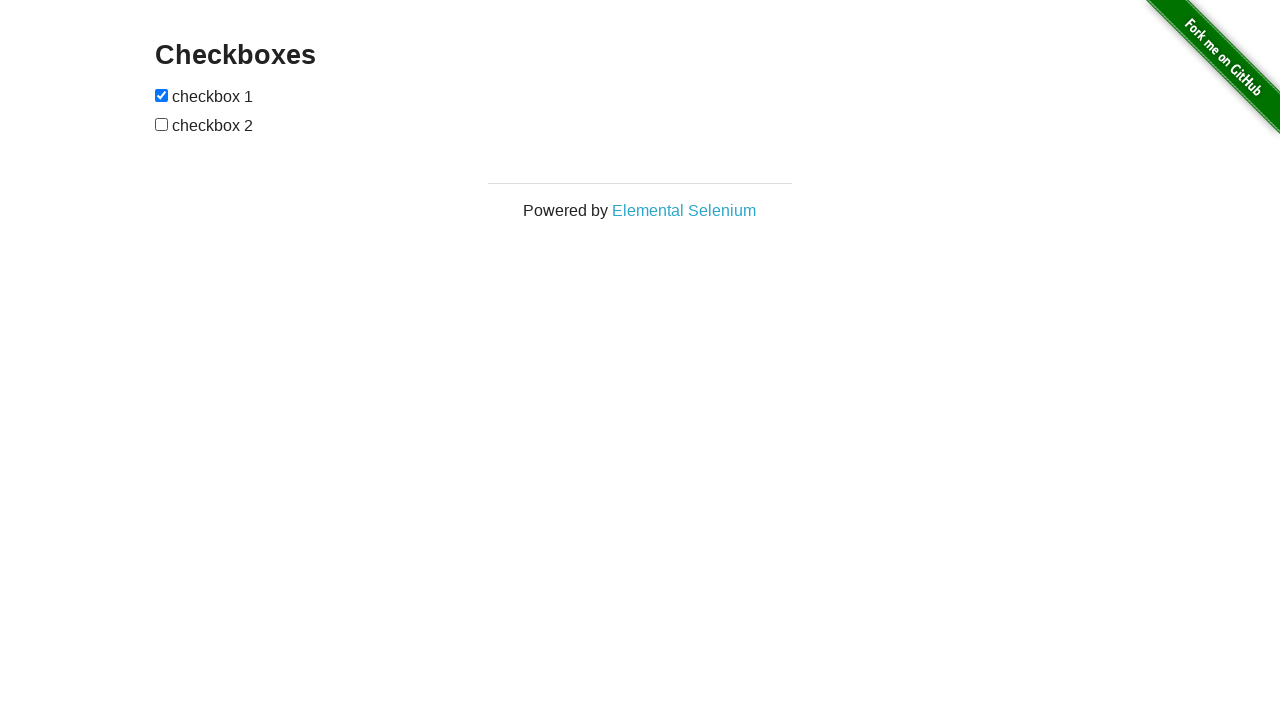

Clicked upper checkbox (iteration 92) at (162, 95) on #checkboxes input:nth-child(1)
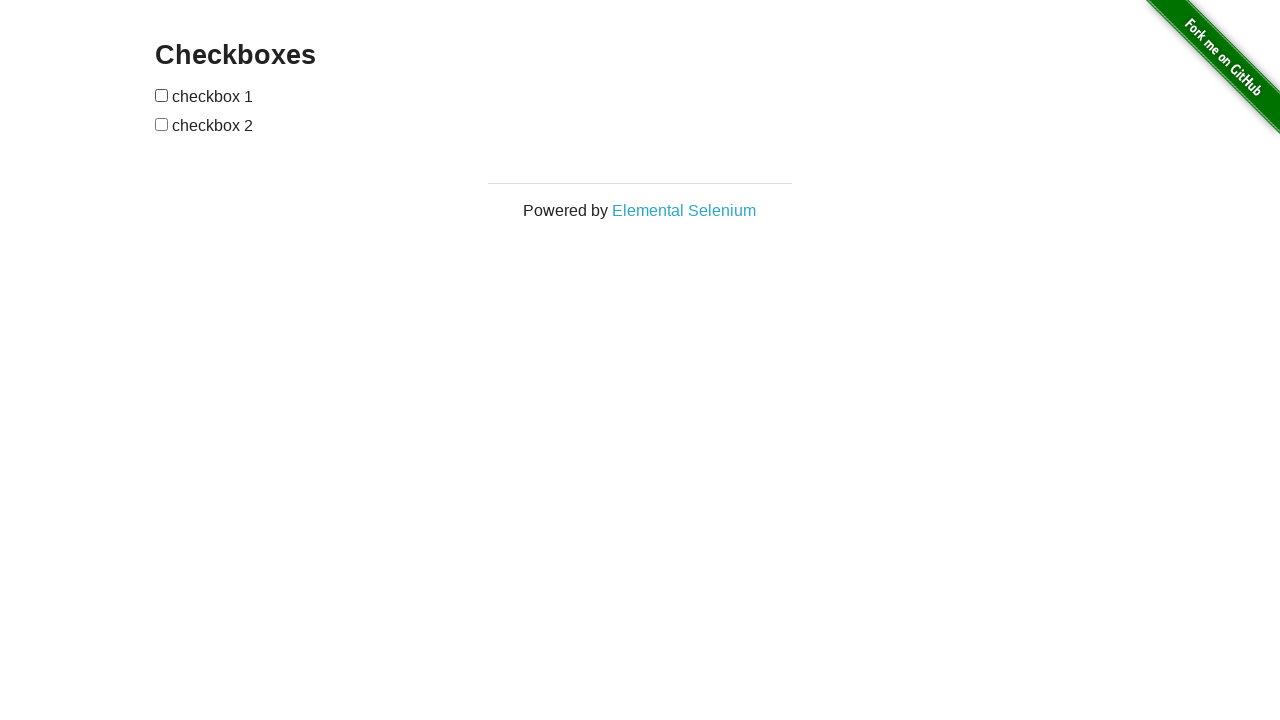

Clicked lower checkbox (iteration 92) at (162, 124) on #checkboxes input:nth-child(3)
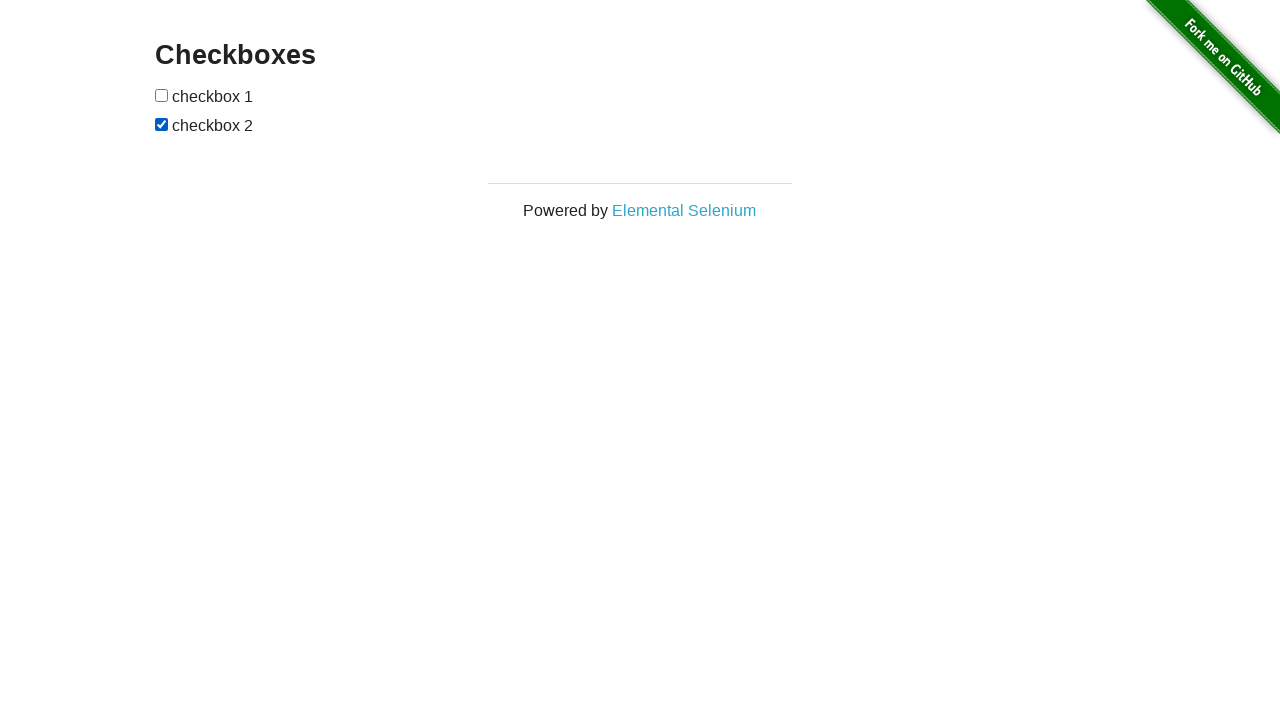

Clicked upper checkbox (iteration 93) at (162, 95) on #checkboxes input:nth-child(1)
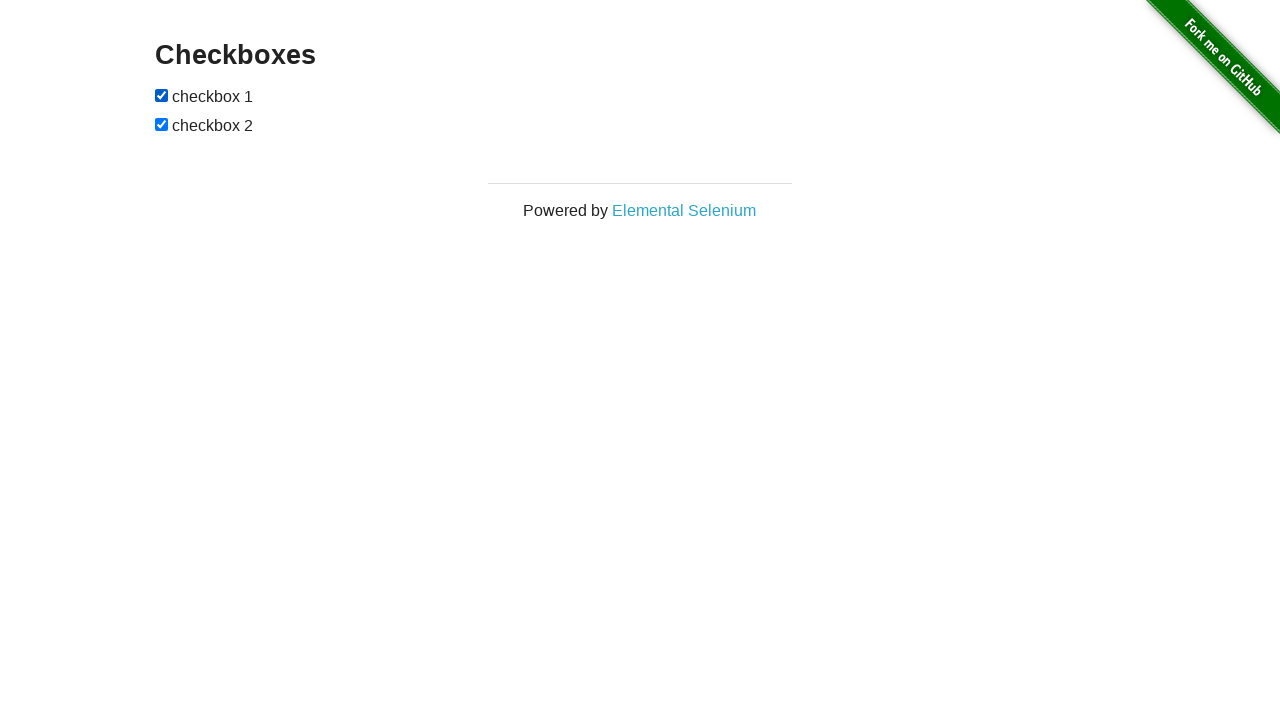

Clicked lower checkbox (iteration 93) at (162, 124) on #checkboxes input:nth-child(3)
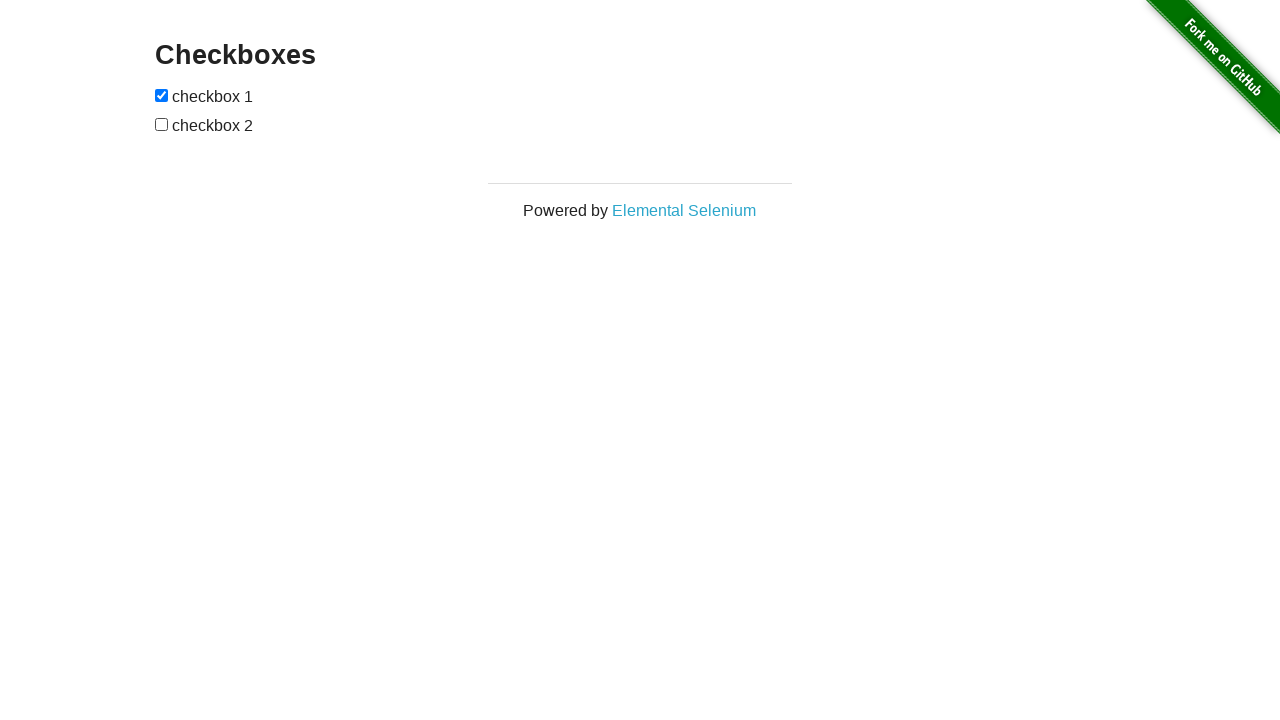

Clicked upper checkbox (iteration 94) at (162, 95) on #checkboxes input:nth-child(1)
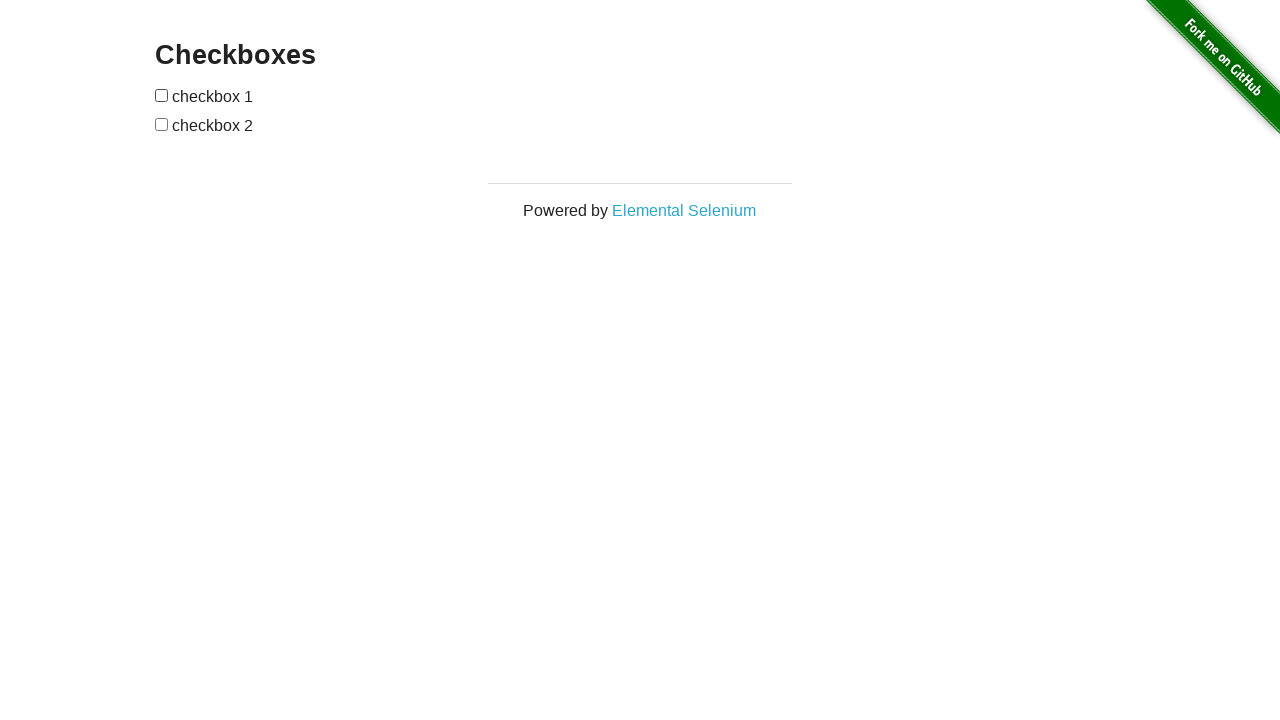

Clicked lower checkbox (iteration 94) at (162, 124) on #checkboxes input:nth-child(3)
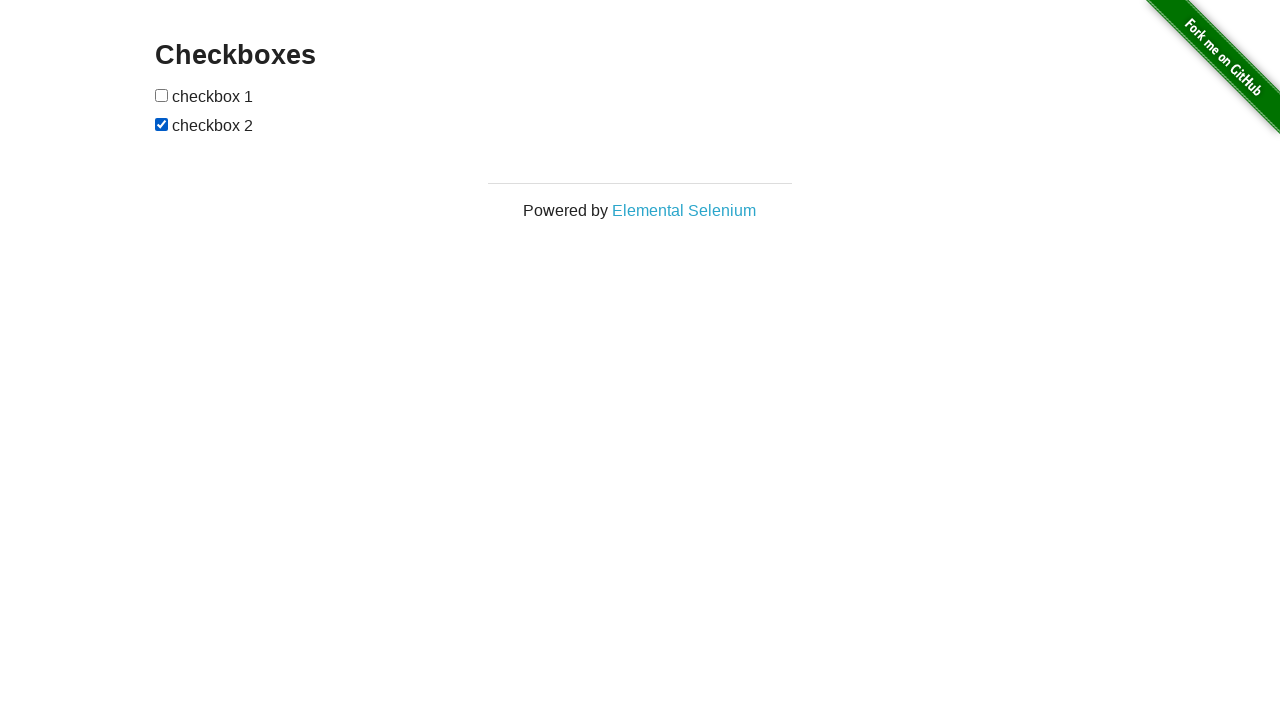

Clicked upper checkbox (iteration 95) at (162, 95) on #checkboxes input:nth-child(1)
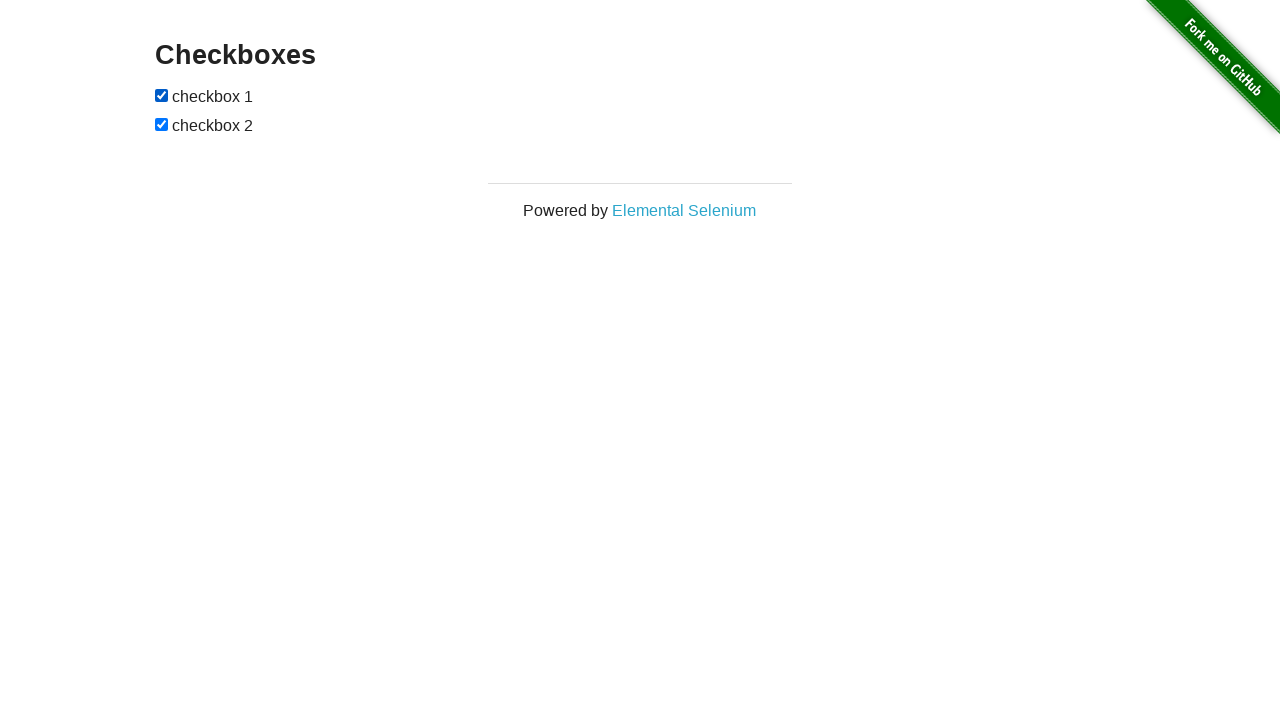

Clicked lower checkbox (iteration 95) at (162, 124) on #checkboxes input:nth-child(3)
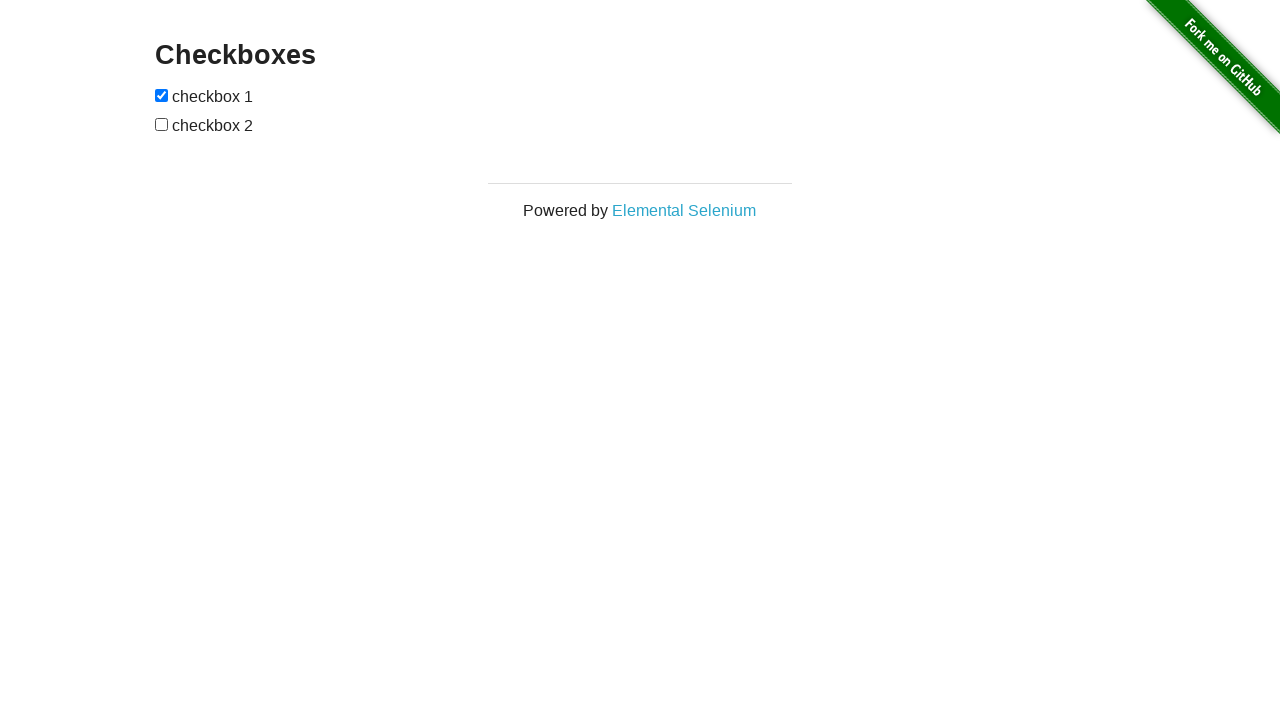

Clicked upper checkbox (iteration 96) at (162, 95) on #checkboxes input:nth-child(1)
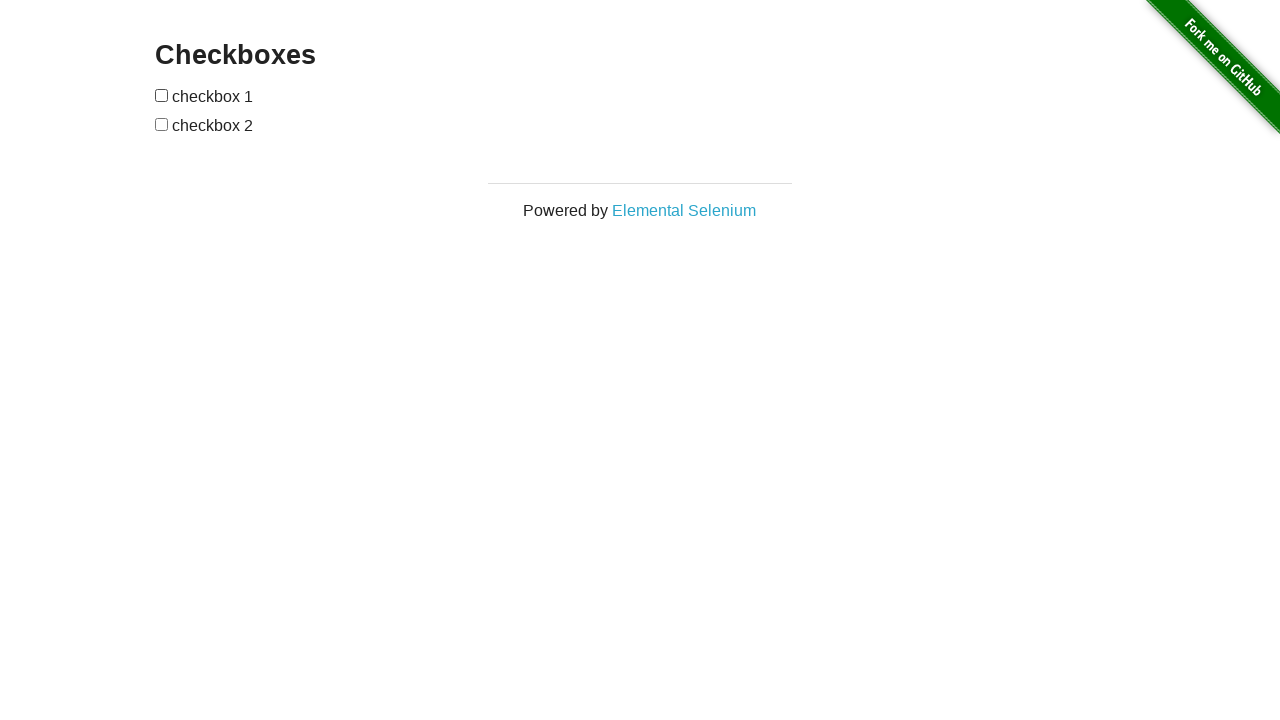

Clicked lower checkbox (iteration 96) at (162, 124) on #checkboxes input:nth-child(3)
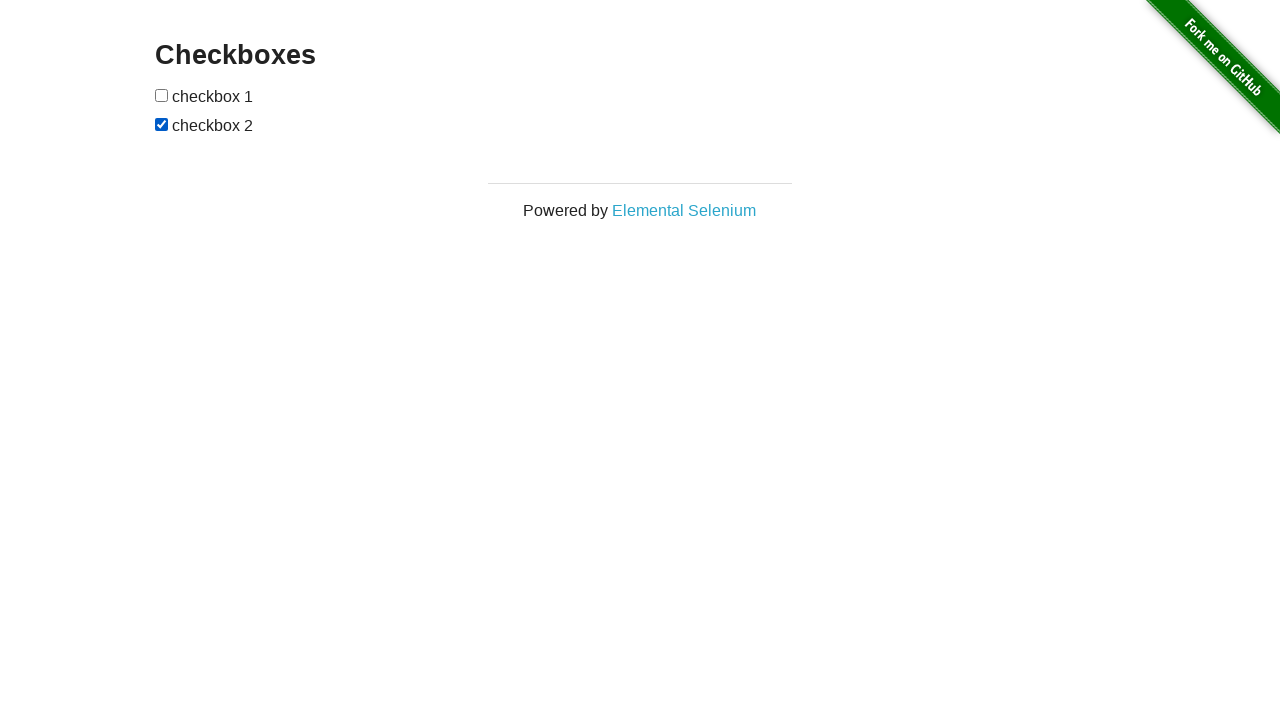

Clicked upper checkbox (iteration 97) at (162, 95) on #checkboxes input:nth-child(1)
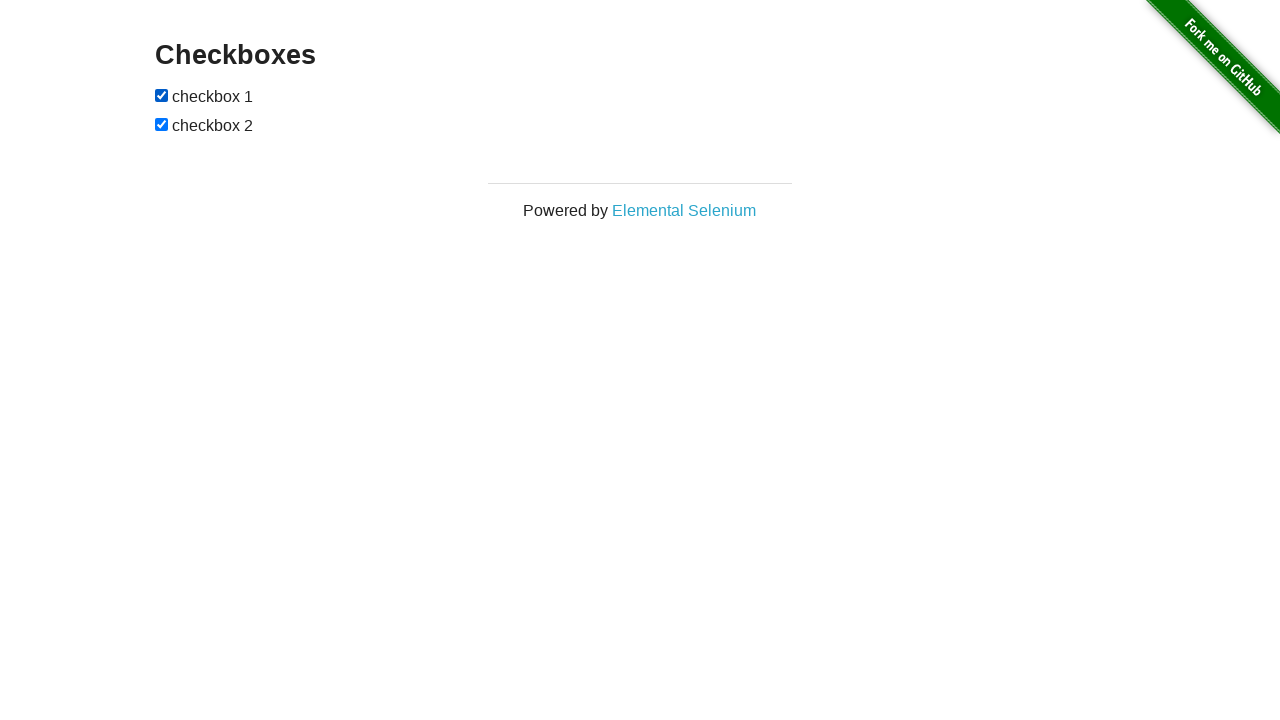

Clicked lower checkbox (iteration 97) at (162, 124) on #checkboxes input:nth-child(3)
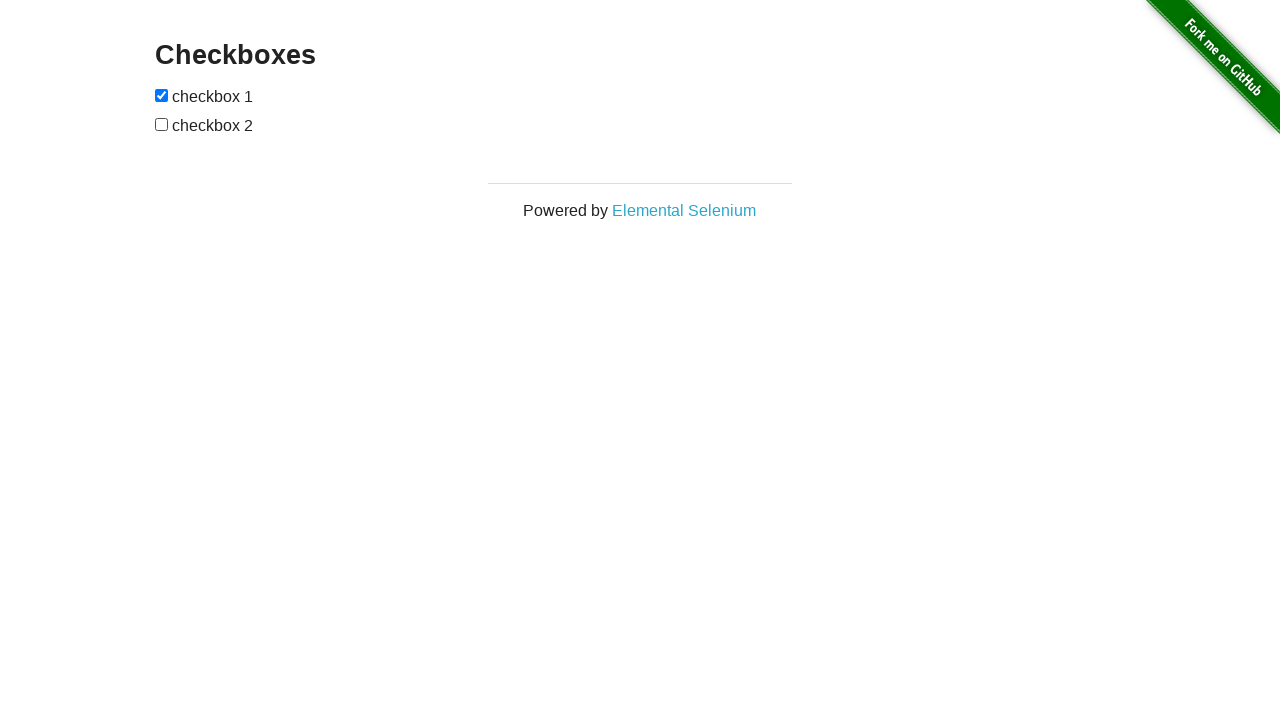

Clicked upper checkbox (iteration 98) at (162, 95) on #checkboxes input:nth-child(1)
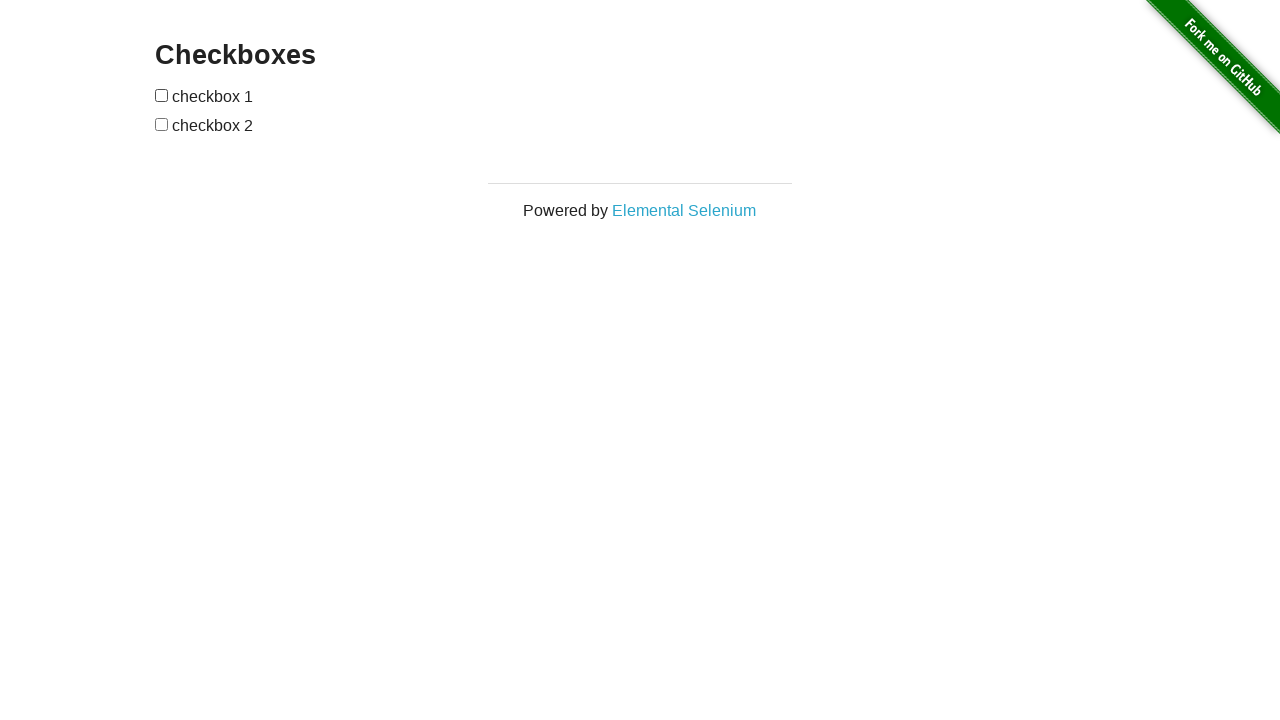

Clicked lower checkbox (iteration 98) at (162, 124) on #checkboxes input:nth-child(3)
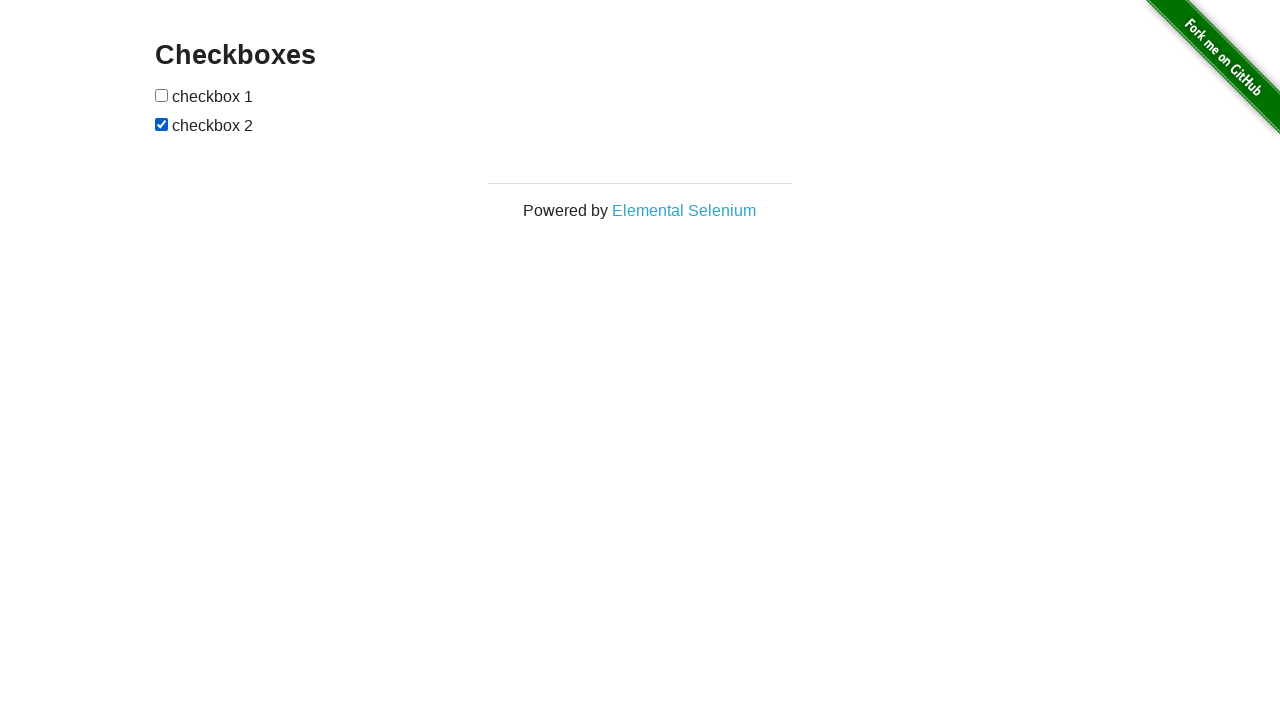

Clicked upper checkbox (iteration 99) at (162, 95) on #checkboxes input:nth-child(1)
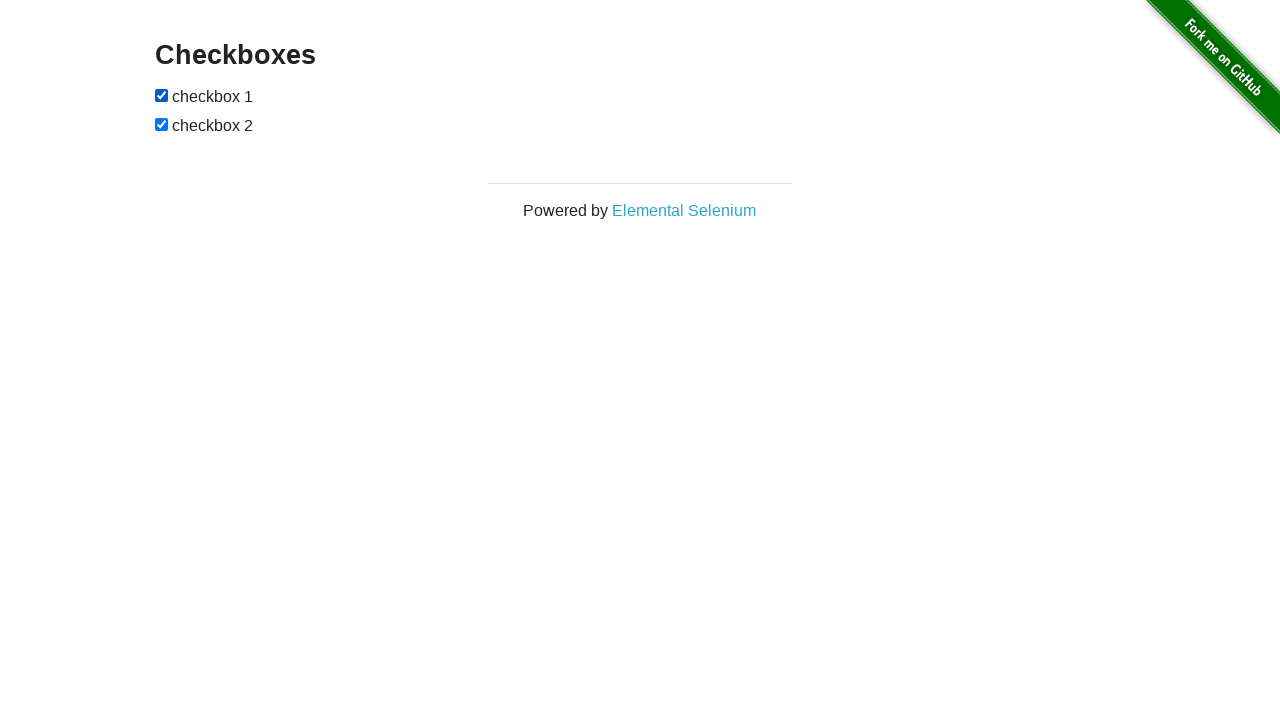

Clicked lower checkbox (iteration 99) at (162, 124) on #checkboxes input:nth-child(3)
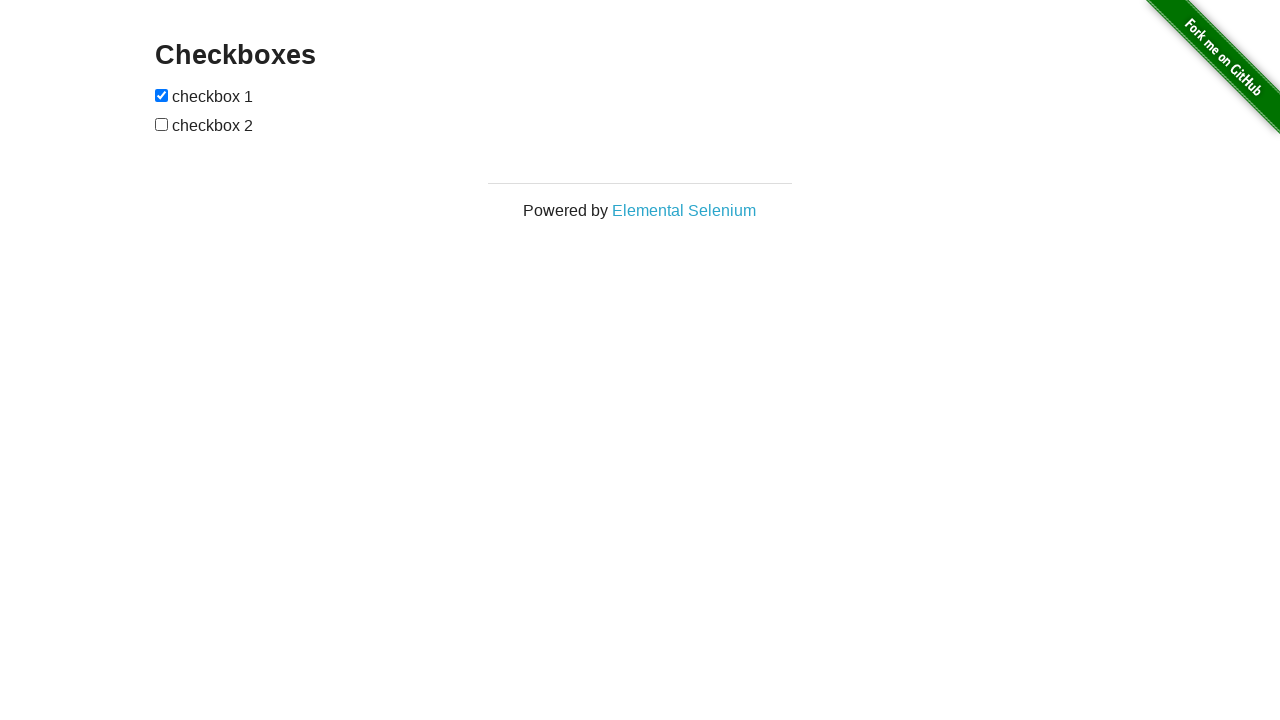

Clicked upper checkbox (iteration 100) at (162, 95) on #checkboxes input:nth-child(1)
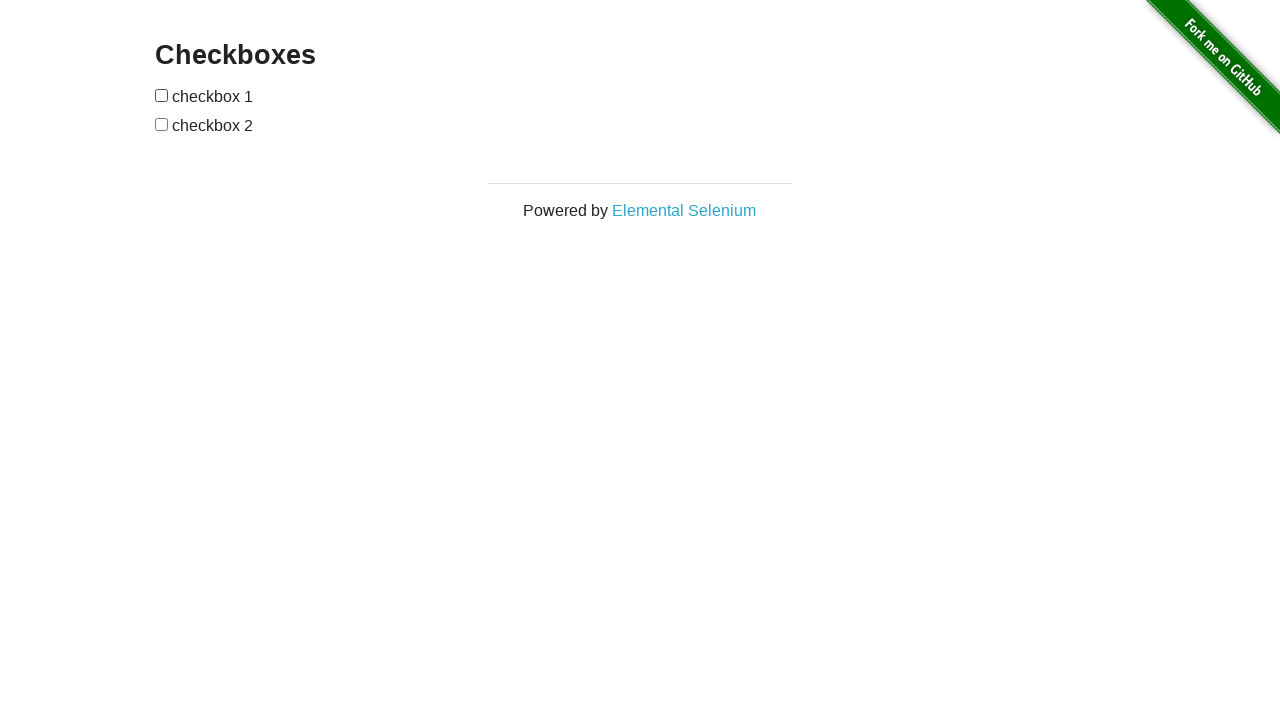

Clicked lower checkbox (iteration 100) at (162, 124) on #checkboxes input:nth-child(3)
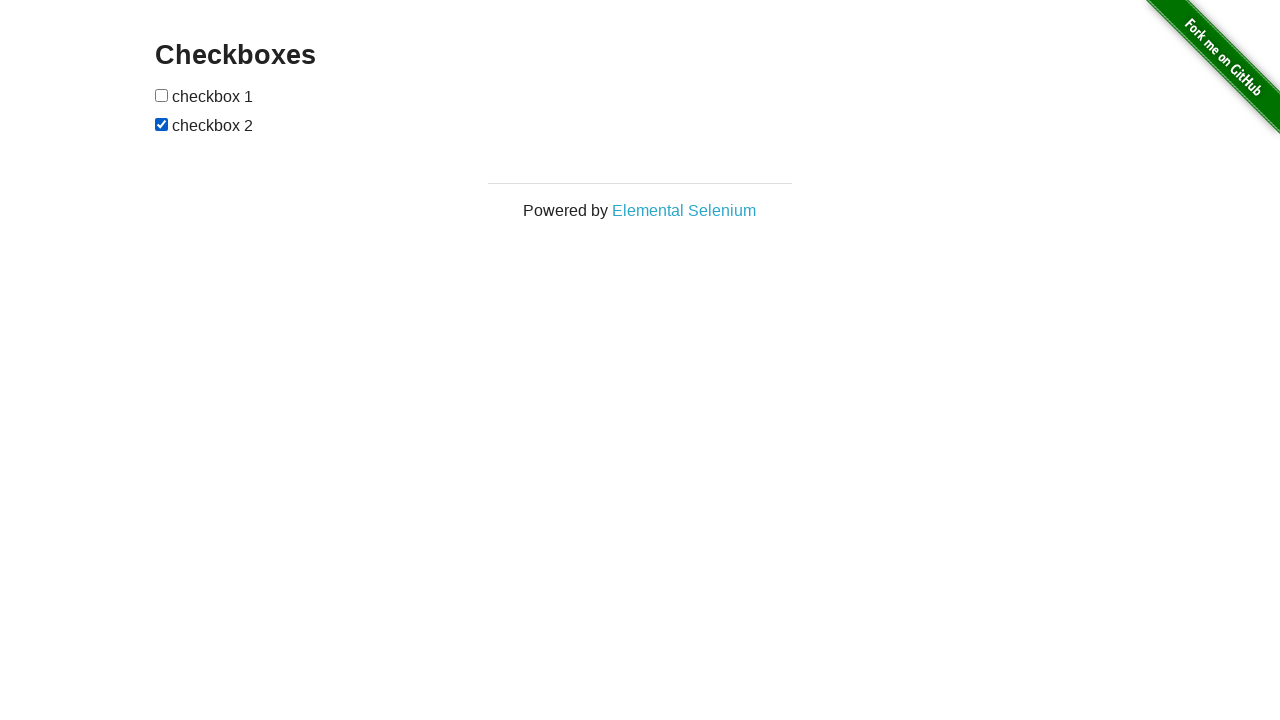

Navigated back to the base URL
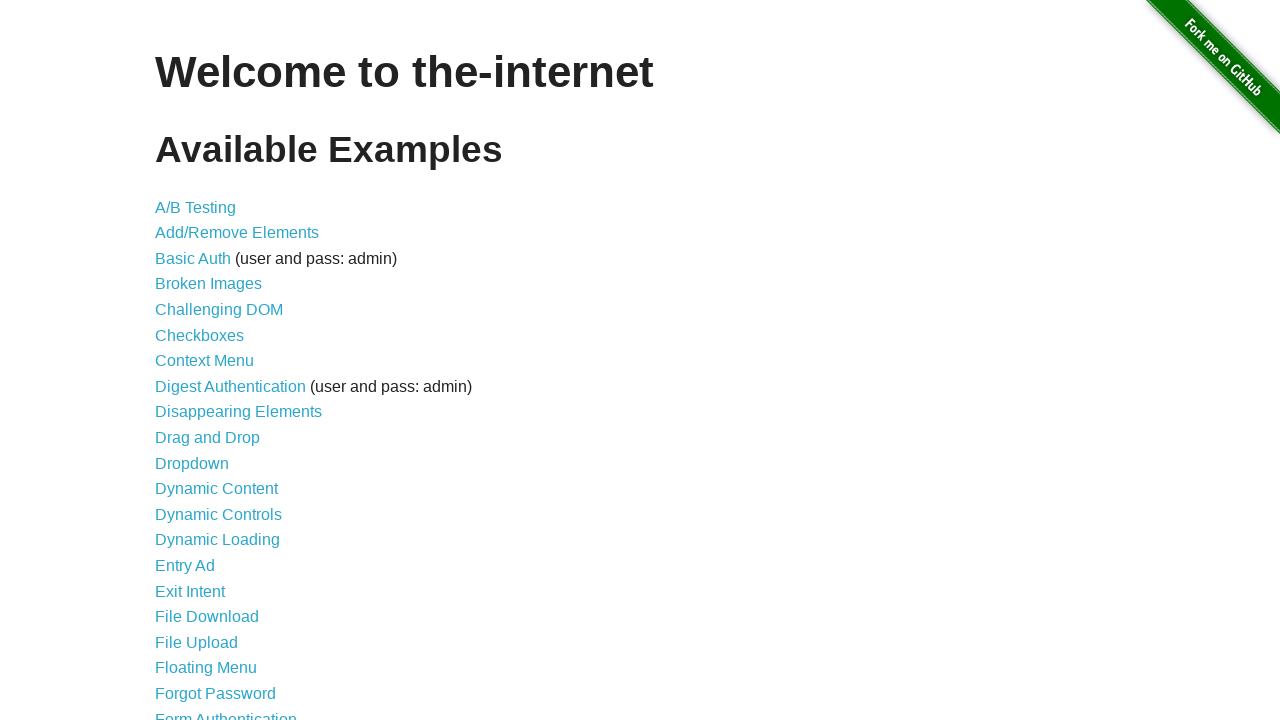

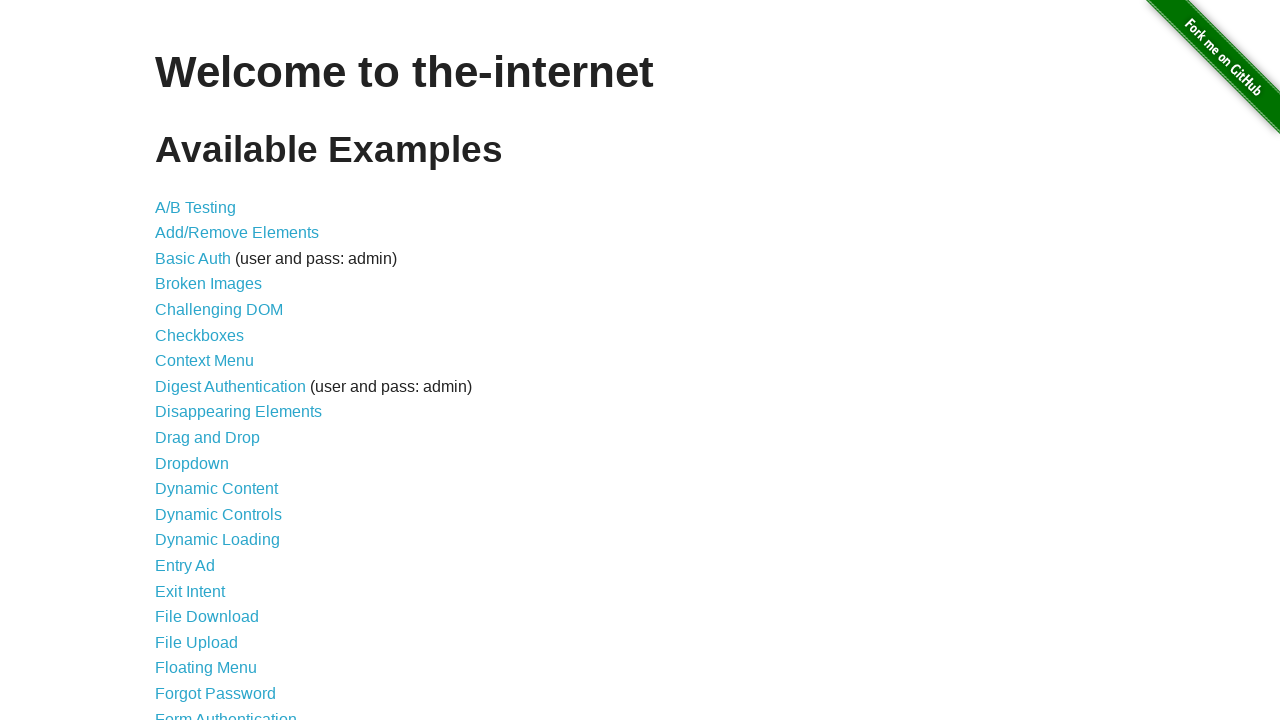